Tests popup window handling by clicking a login button that opens a popup, then switching to the popup window and clicking a button inside it. The test repeats this process multiple times to verify window context management.

Starting URL: https://danielarrais-tr.github.io/cases-demo/

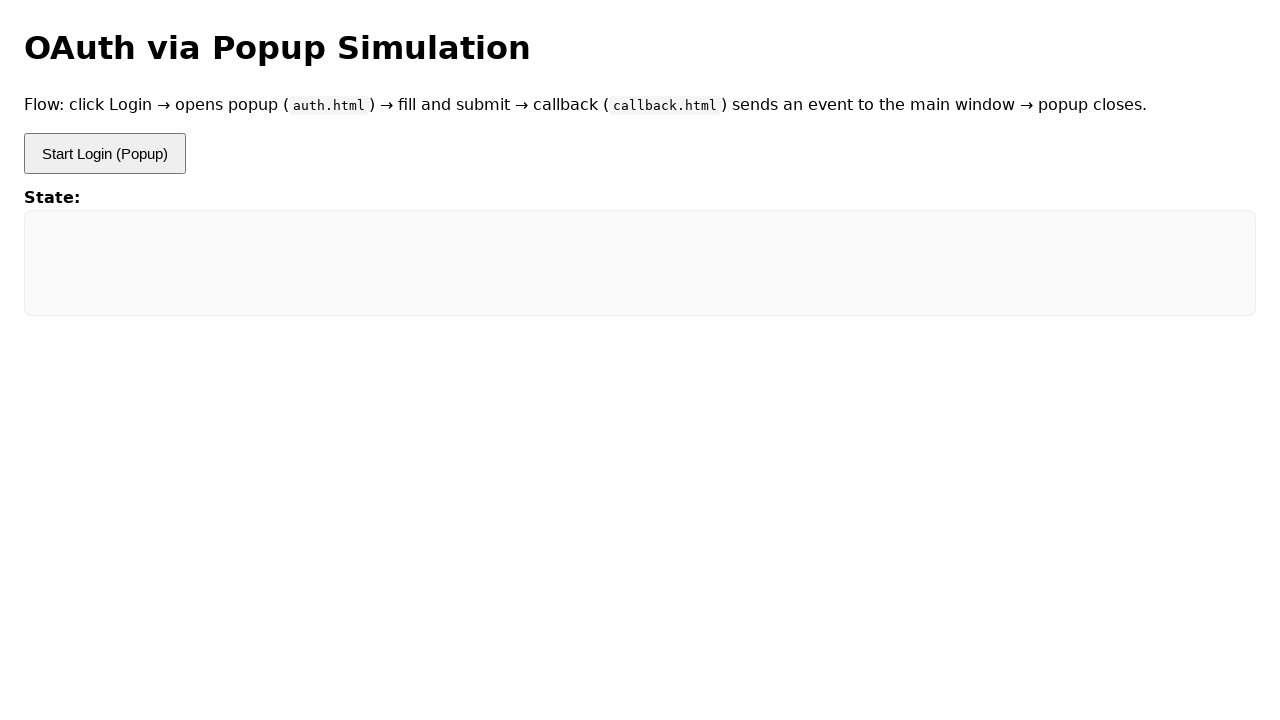

Login button selector loaded
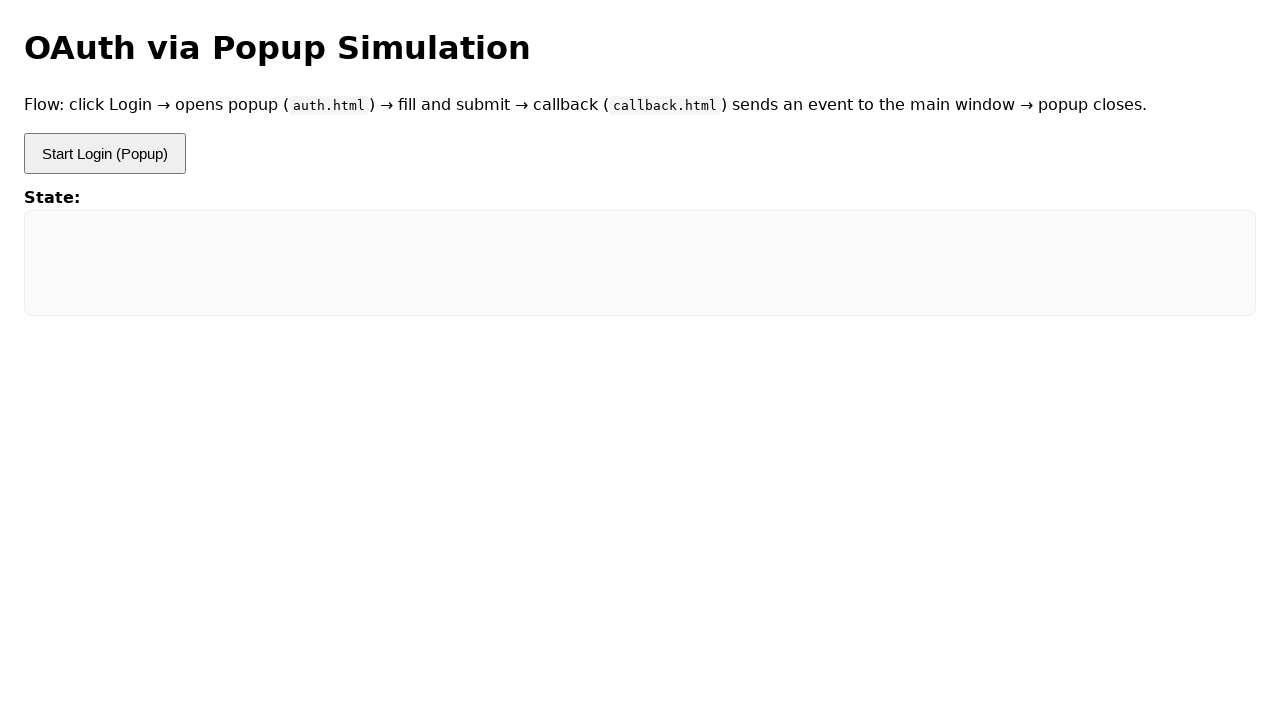

Clicked login button to open popup (iteration 1) at (105, 154) on #btn-login
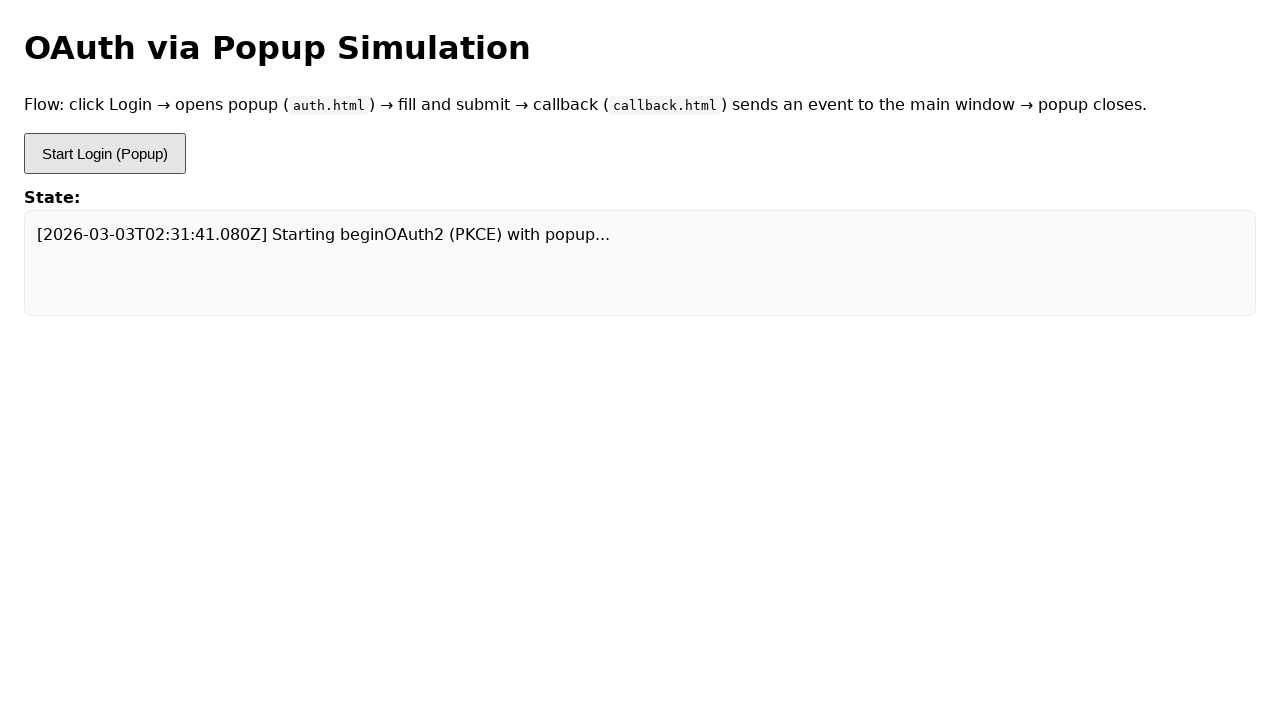

Popup window opened and captured
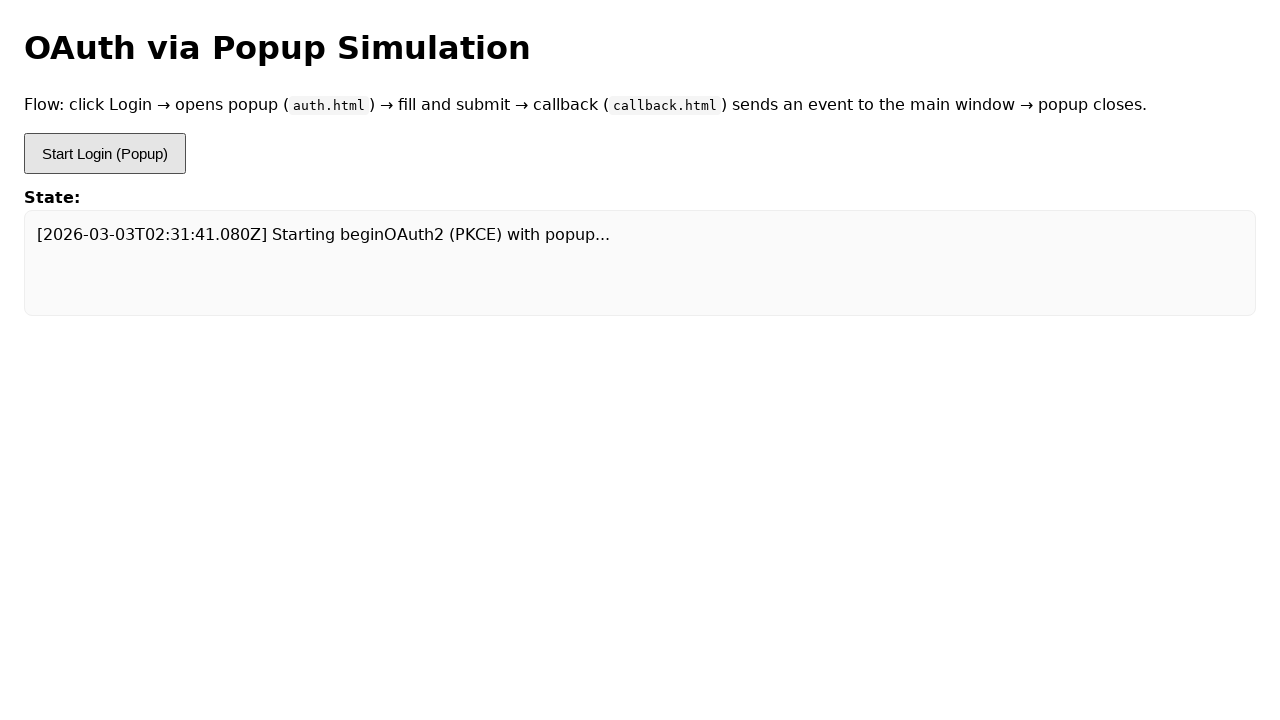

Popup page loaded
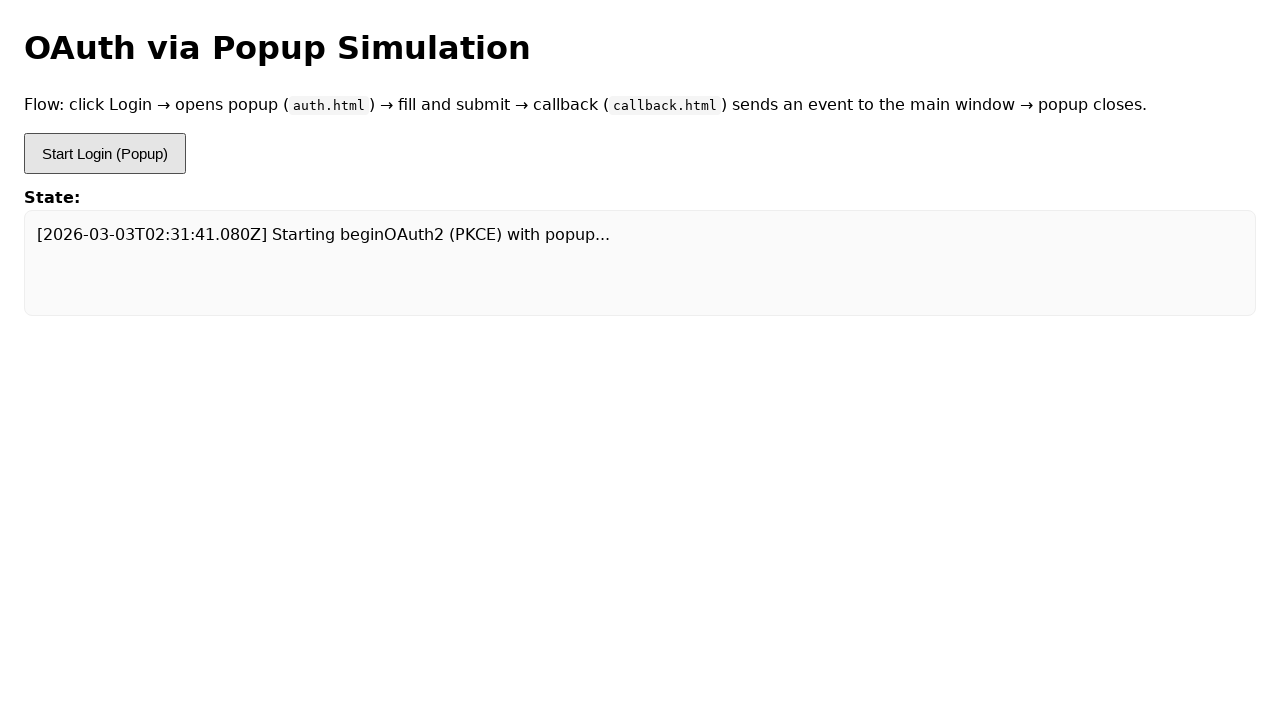

Login button selector in popup loaded
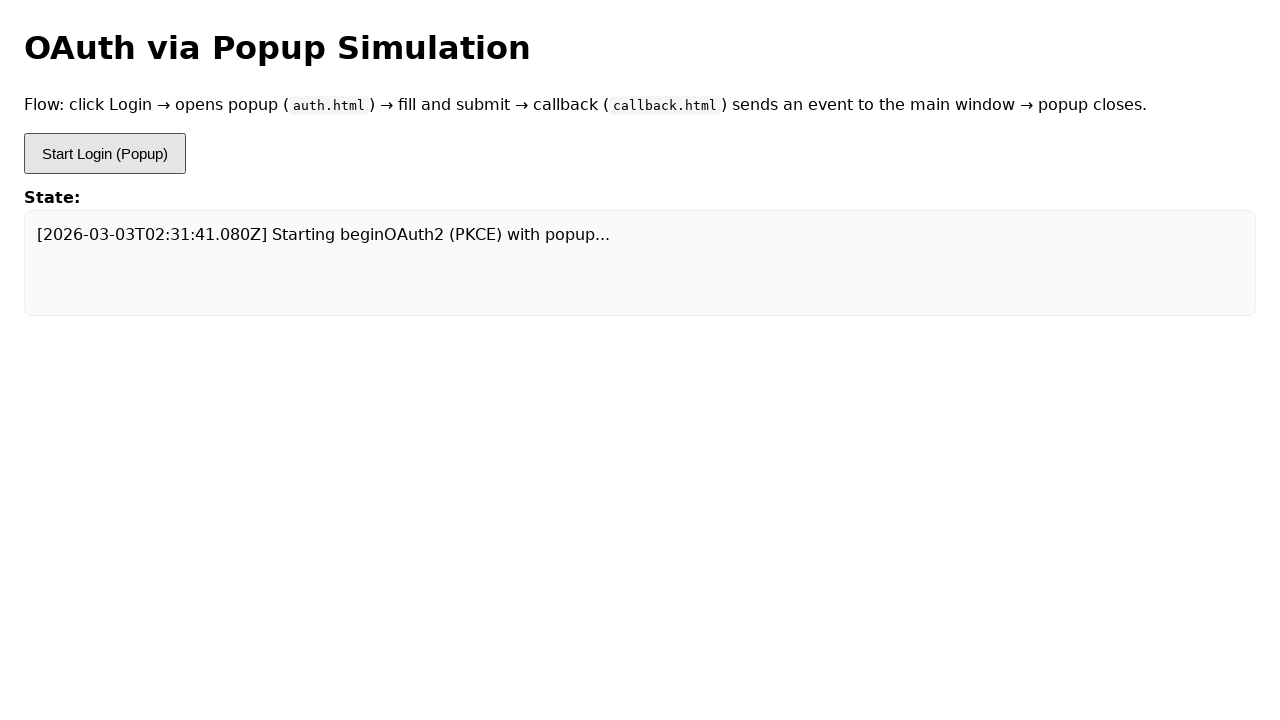

Clicked login button inside popup at (56, 342) on #btn-login-popup
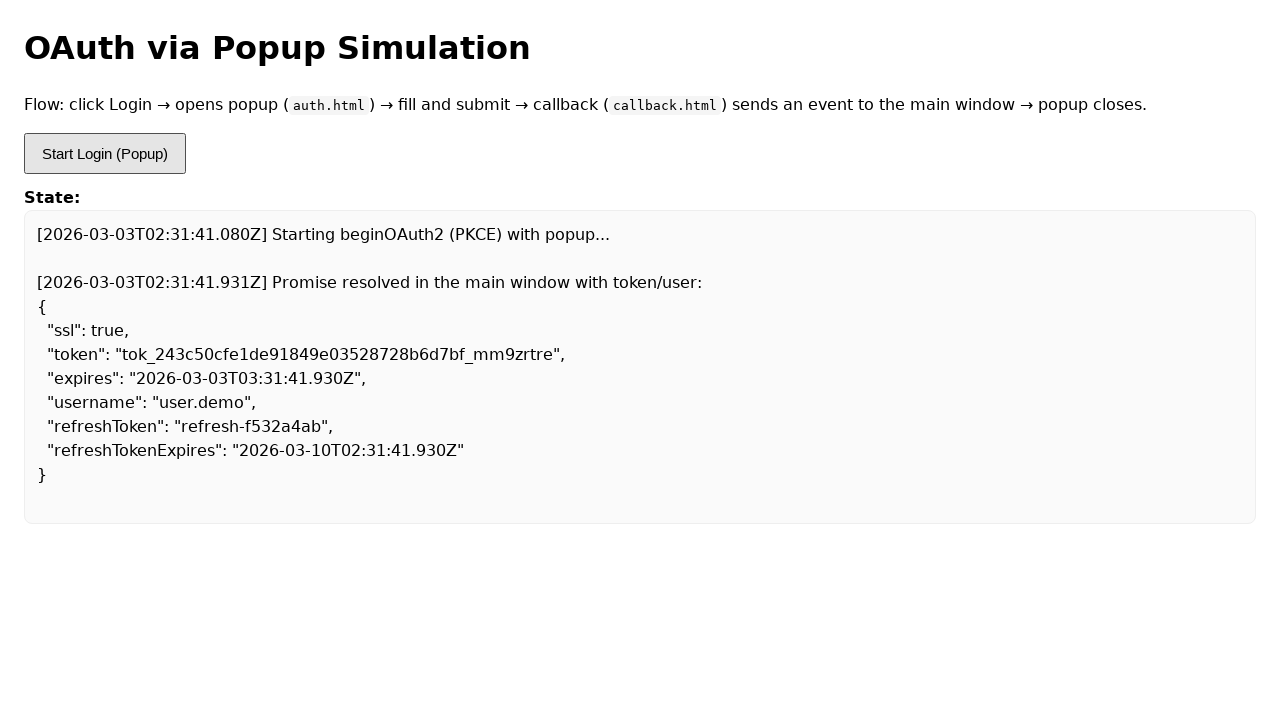

Error occurred in iteration 1: Page.evaluate: Target page, context or browser has been closed
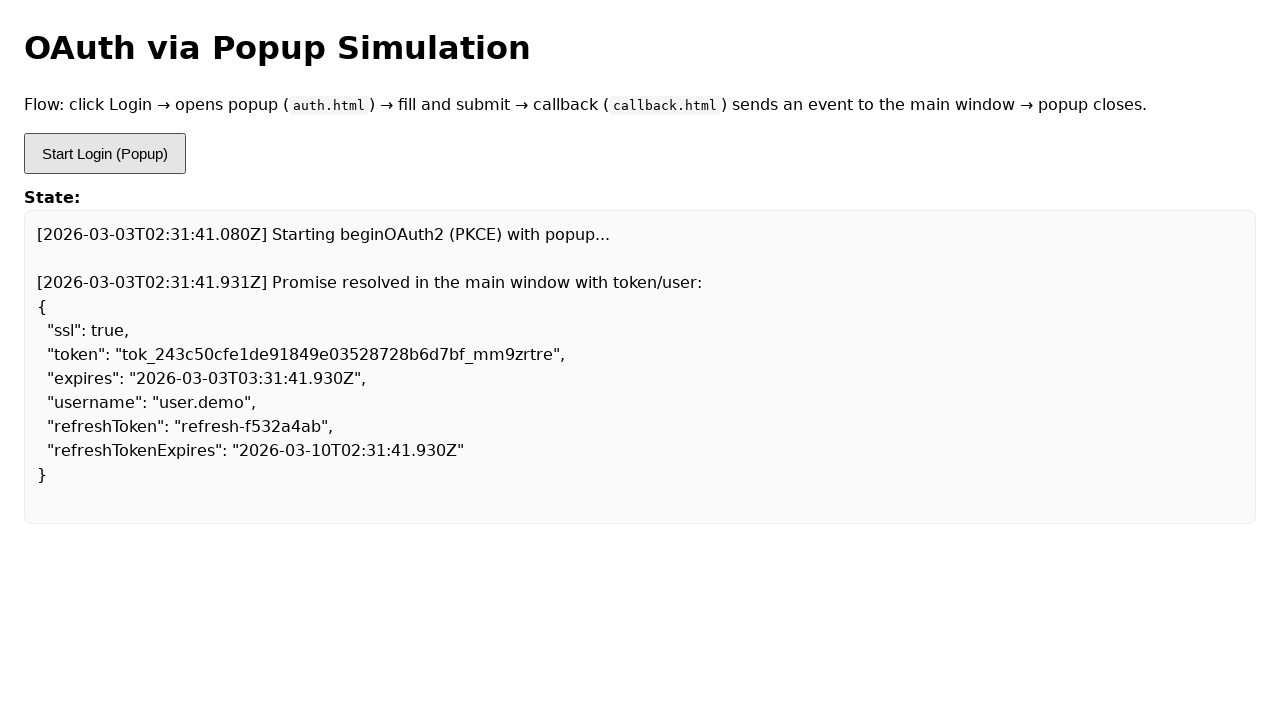

Navigated to demo page (iteration 2)
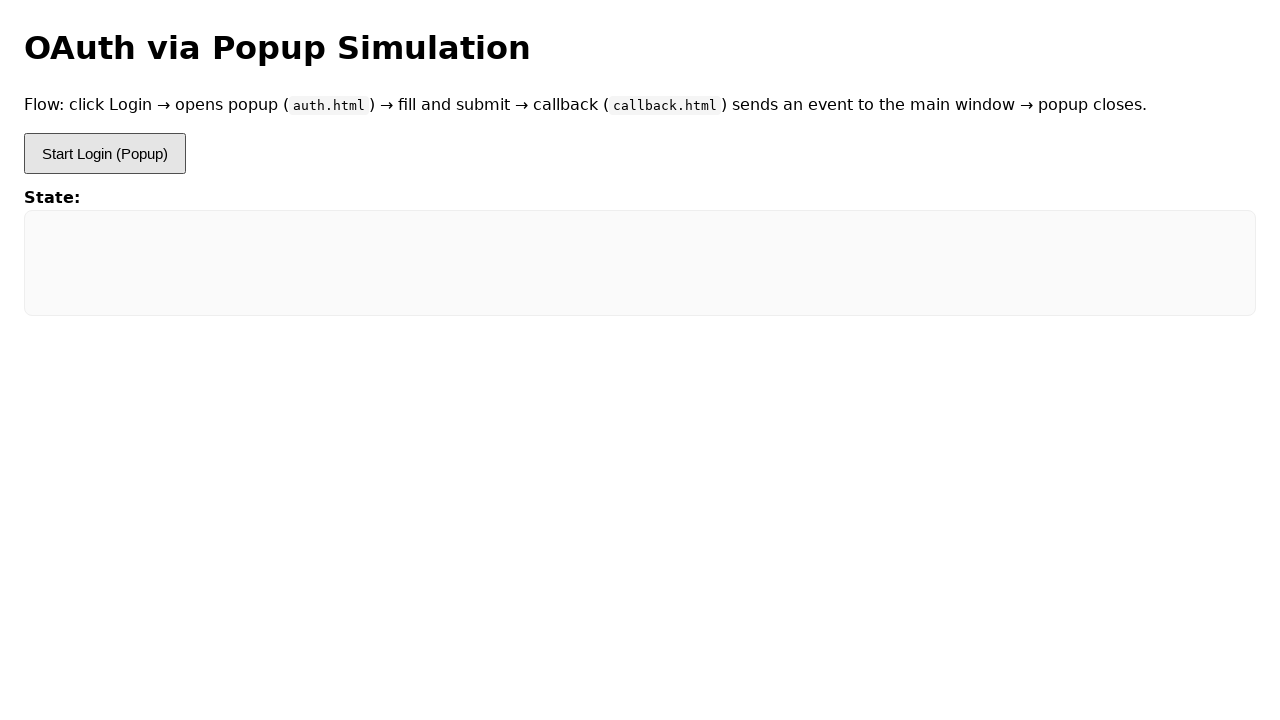

Login button selector loaded
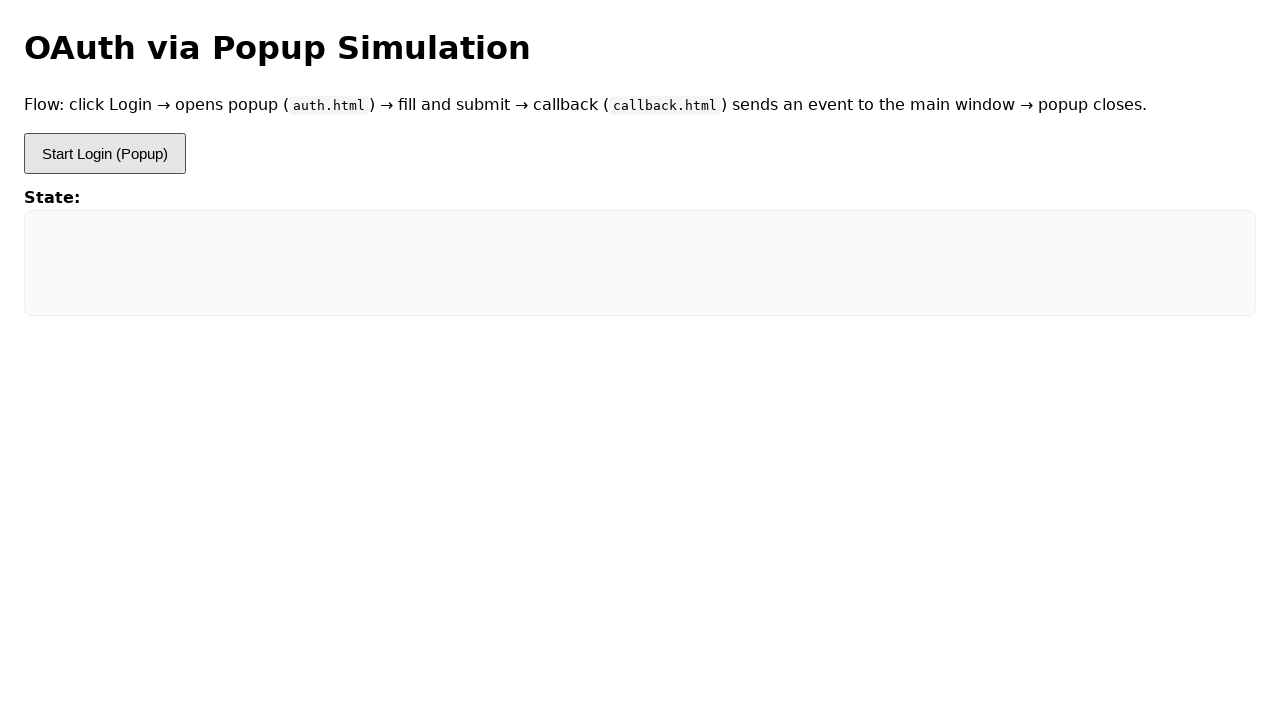

Clicked login button to open popup (iteration 2) at (105, 154) on #btn-login
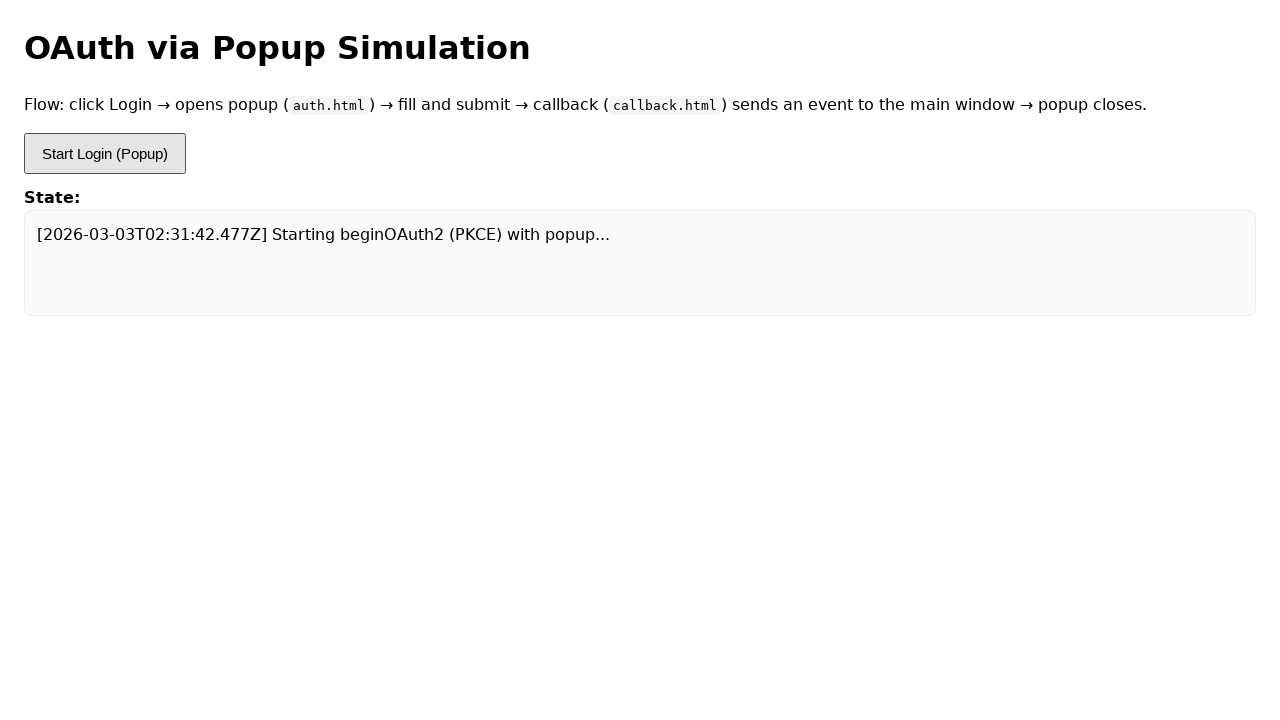

Popup window opened and captured
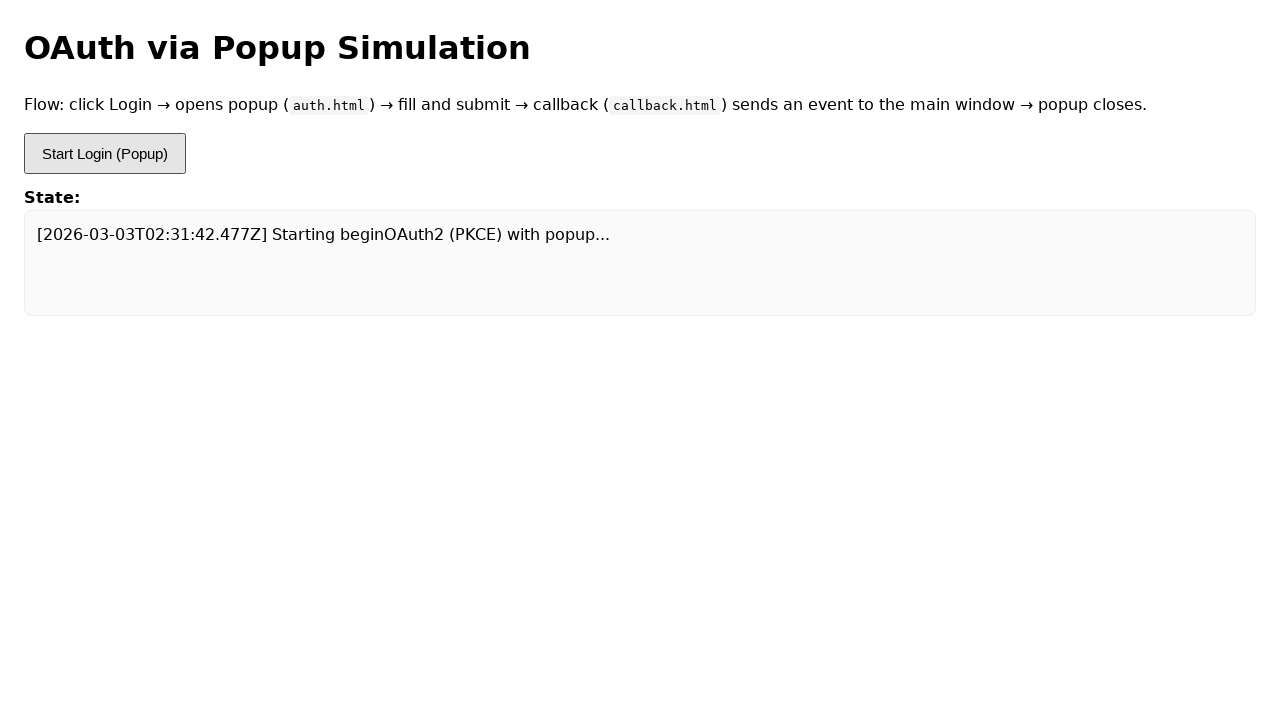

Popup page loaded
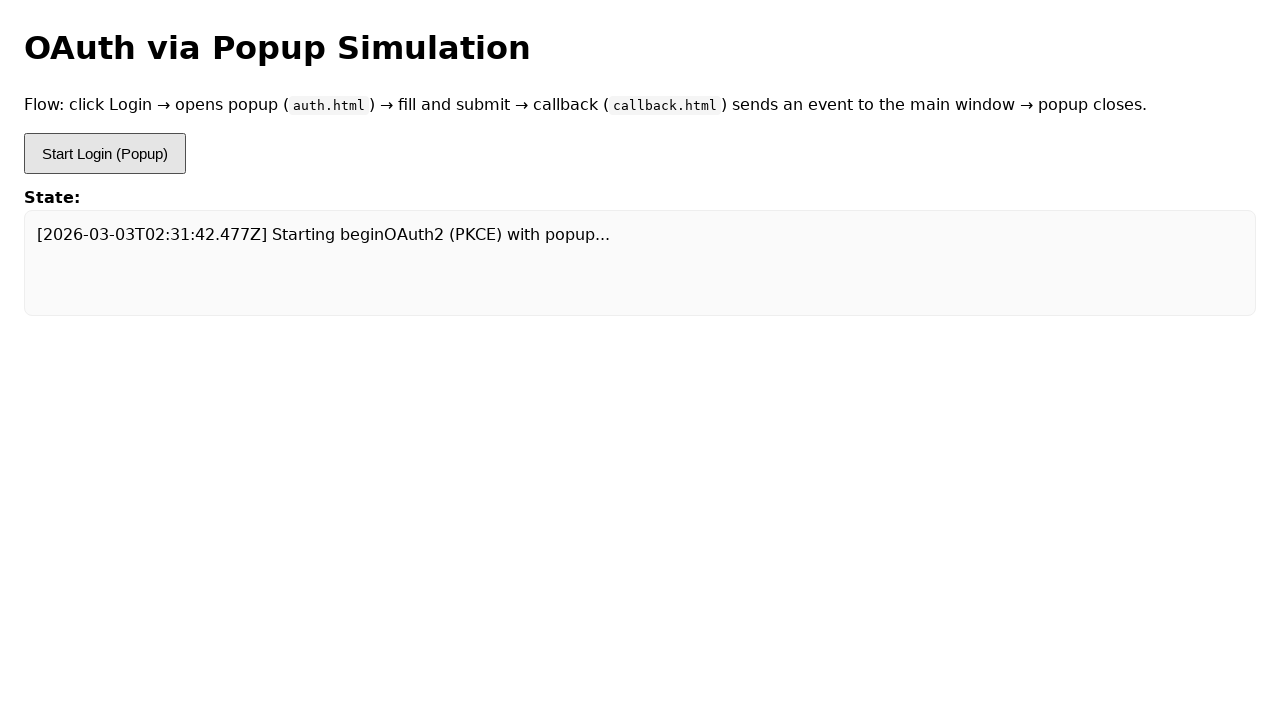

Login button selector in popup loaded
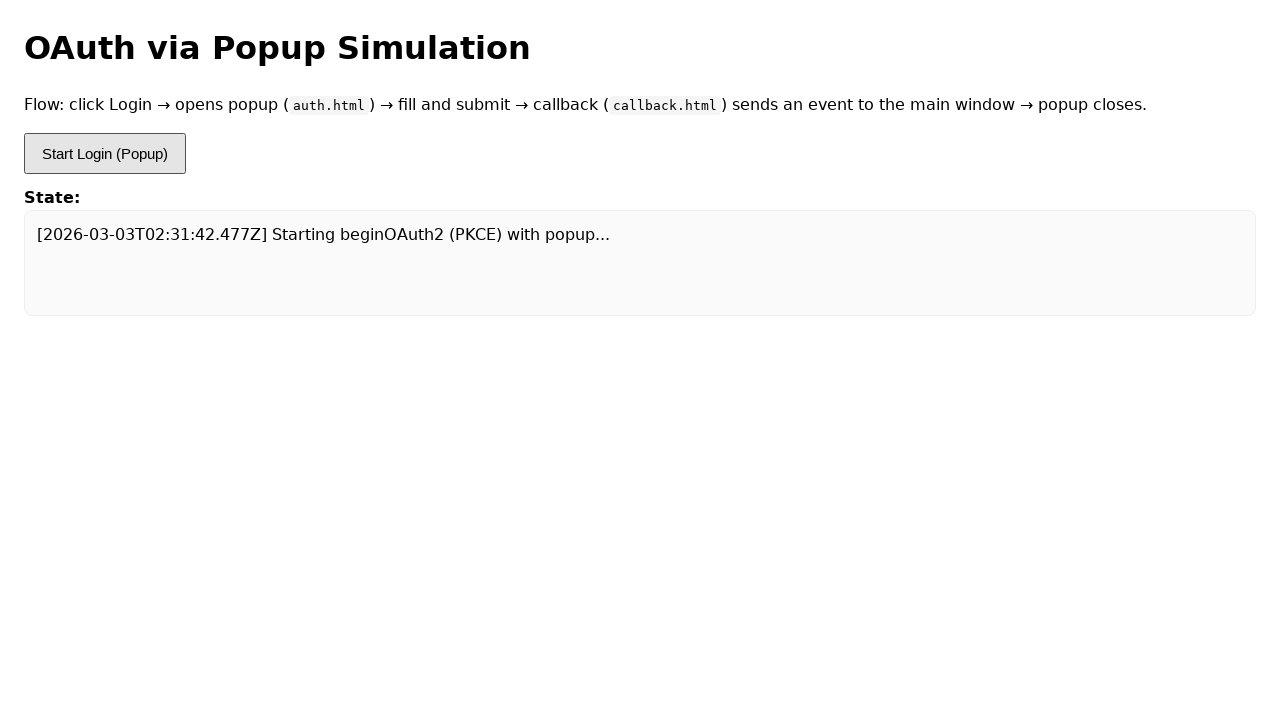

Clicked login button inside popup at (56, 342) on #btn-login-popup
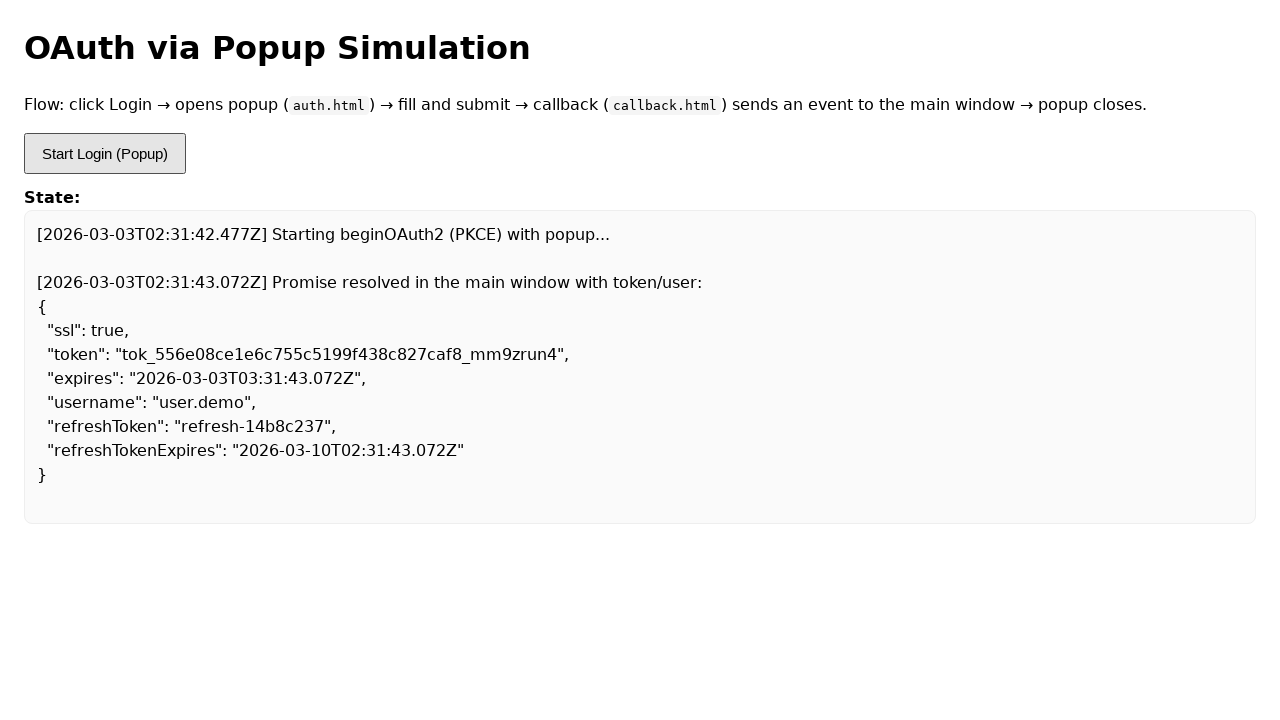

Error occurred in iteration 2: Page.evaluate: Target page, context or browser has been closed
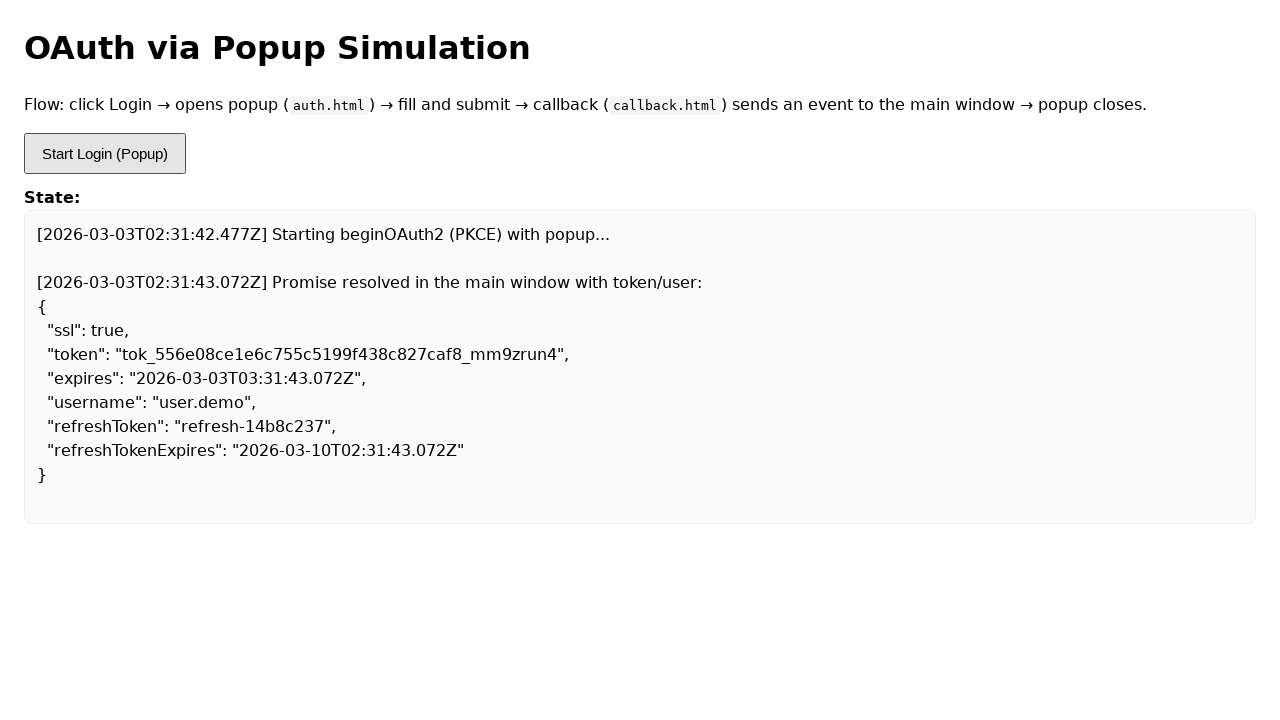

Navigated to demo page (iteration 3)
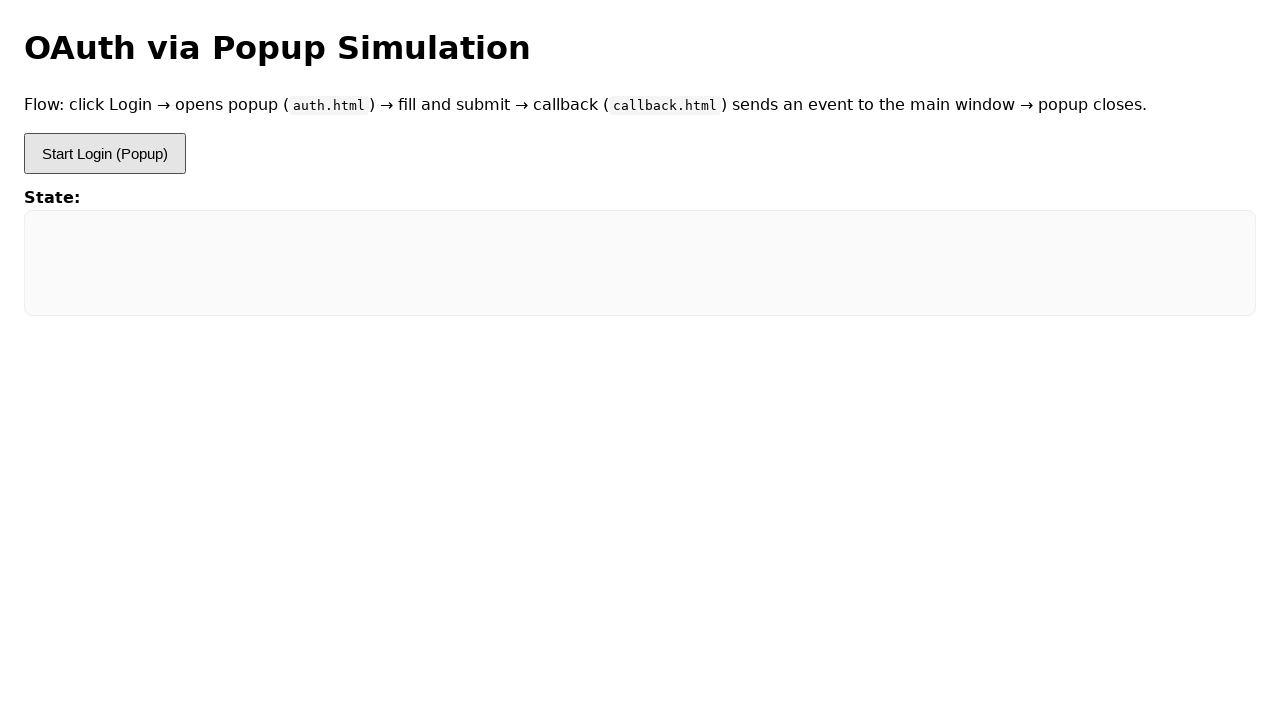

Login button selector loaded
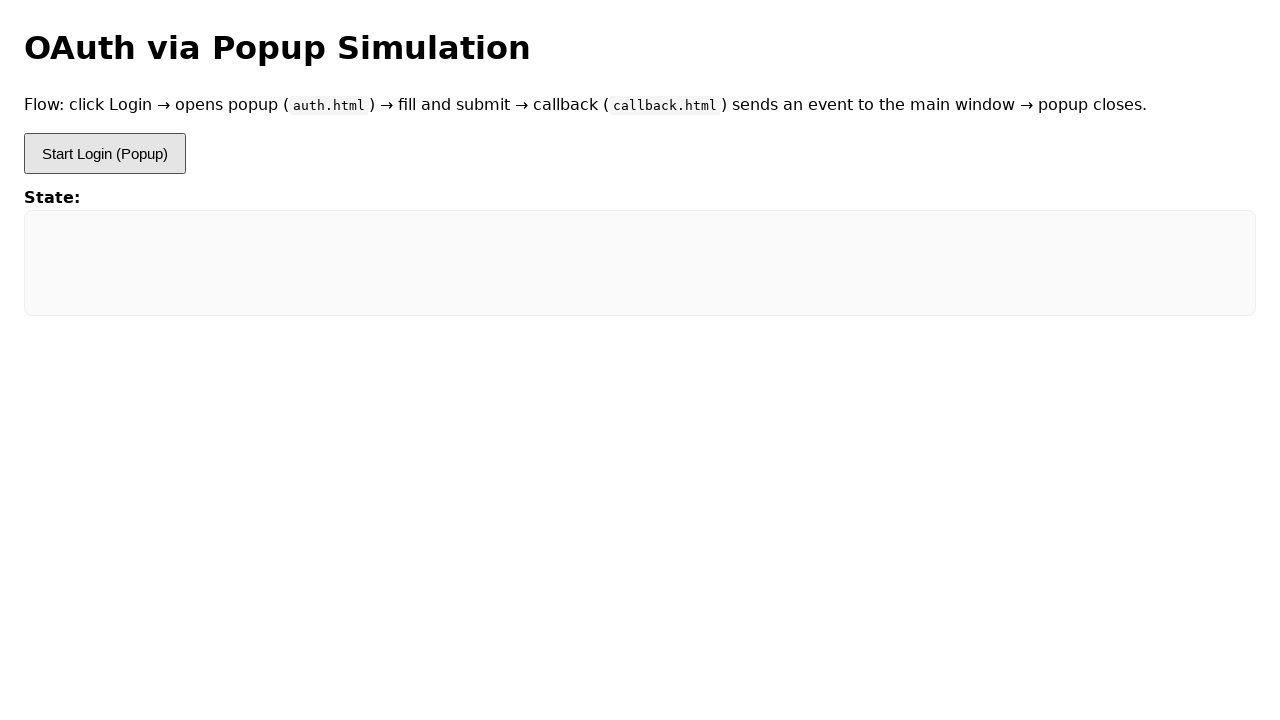

Clicked login button to open popup (iteration 3) at (105, 154) on #btn-login
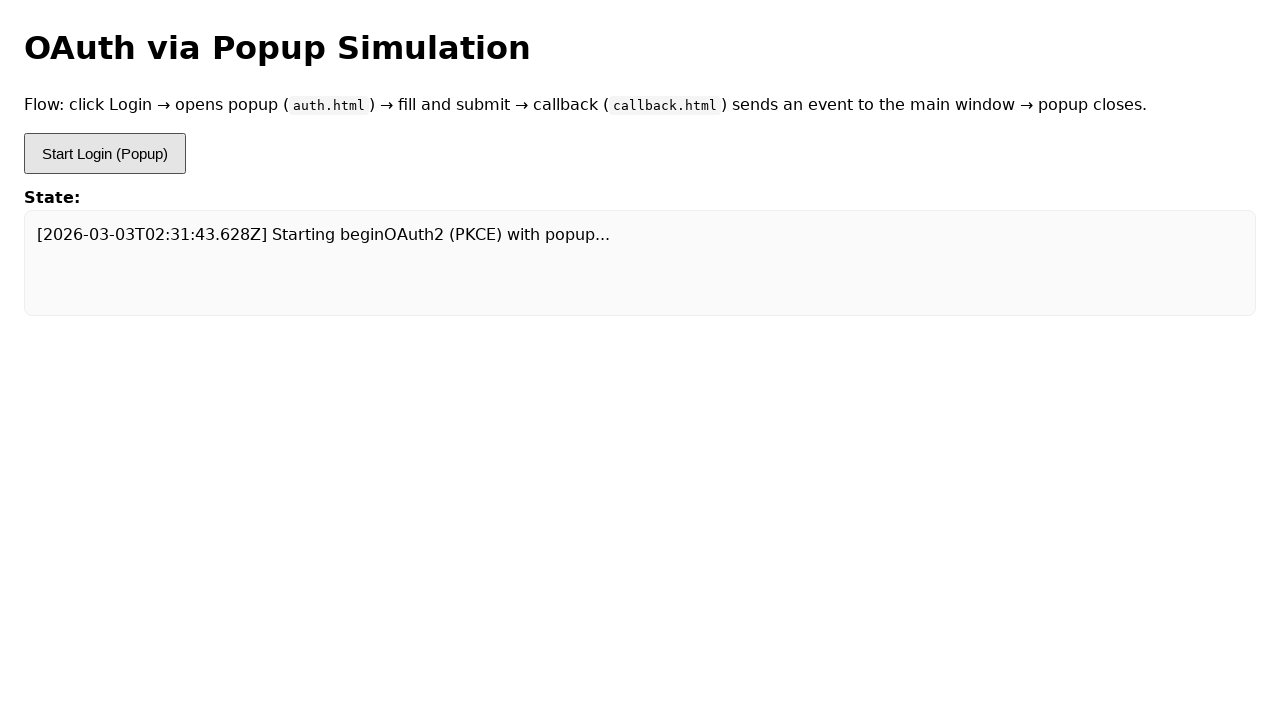

Popup window opened and captured
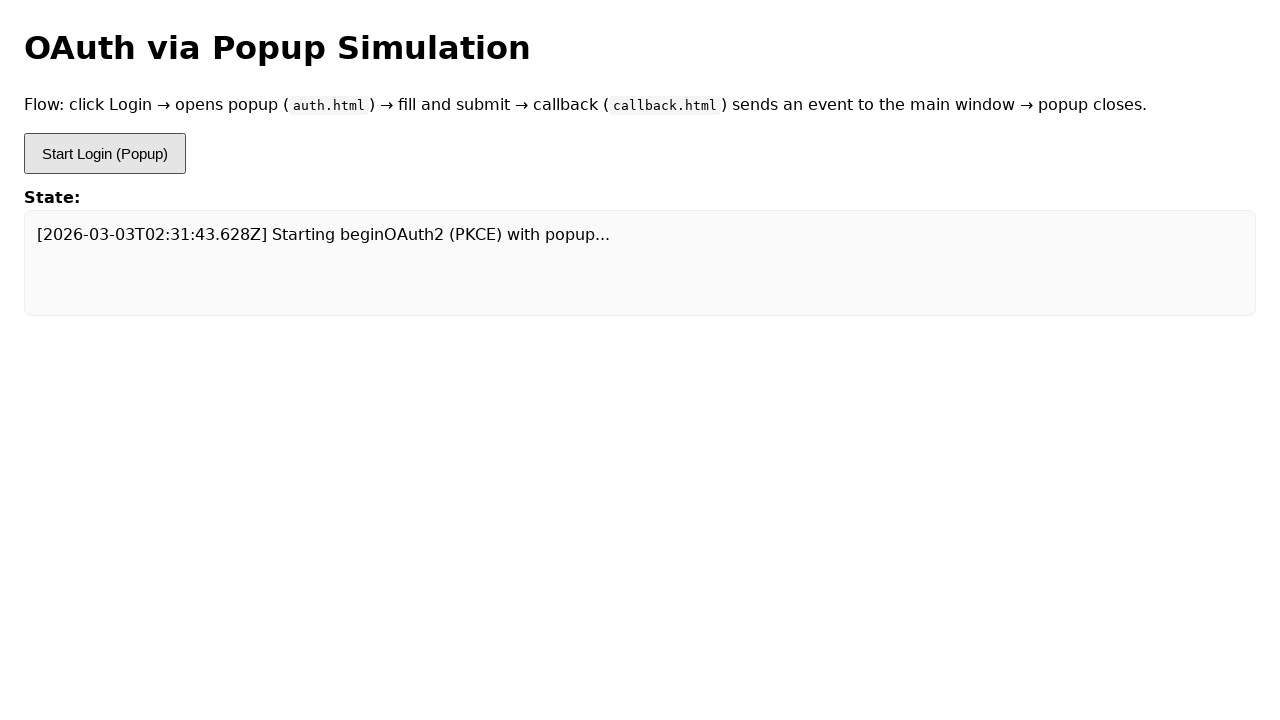

Popup page loaded
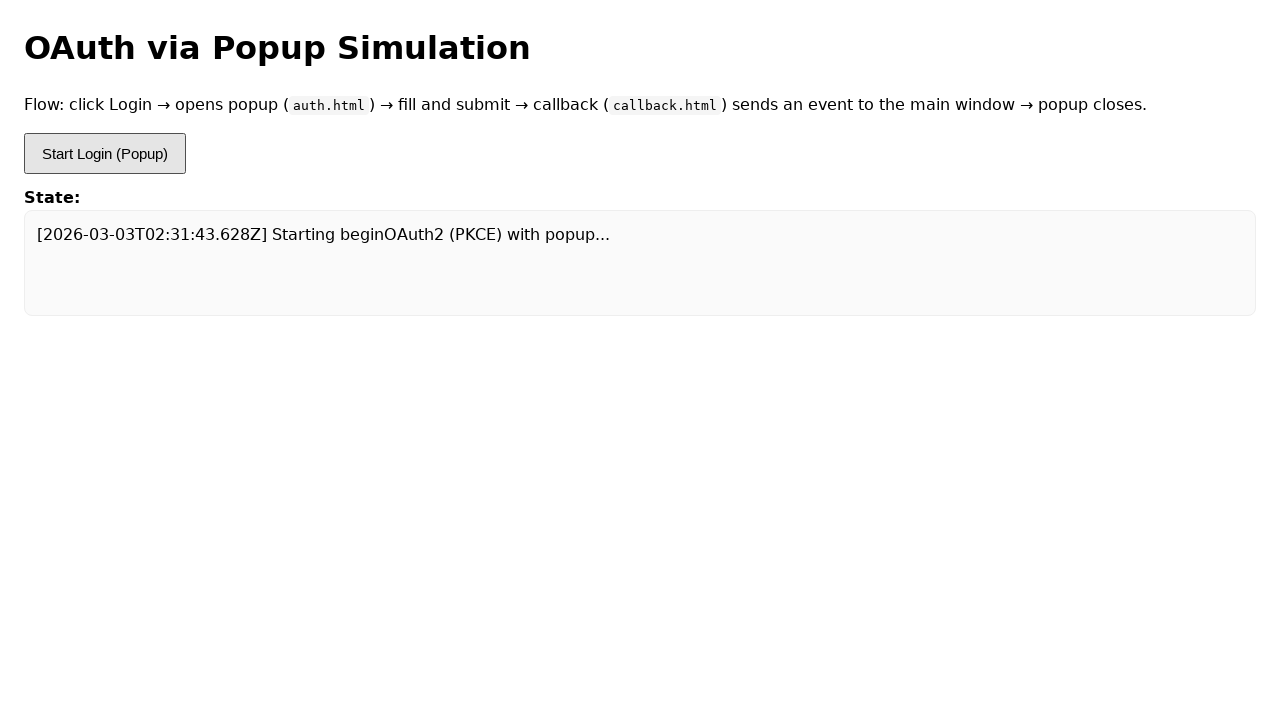

Login button selector in popup loaded
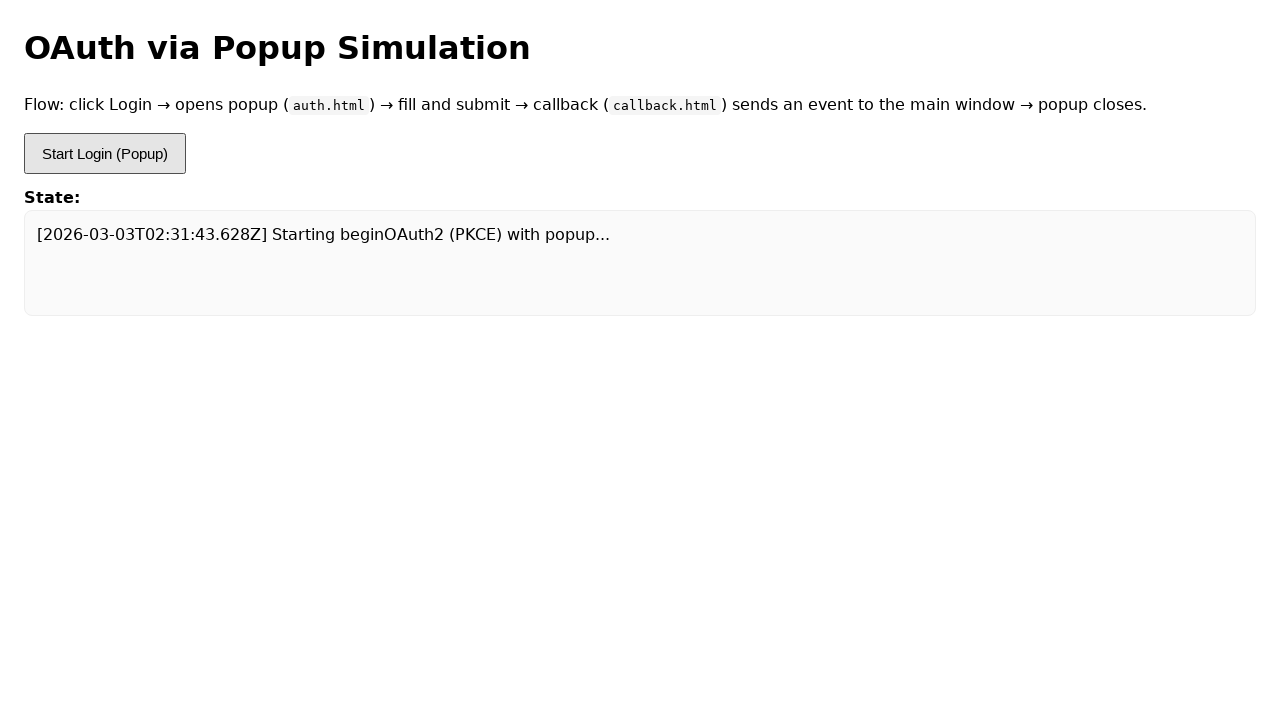

Clicked login button inside popup at (56, 342) on #btn-login-popup
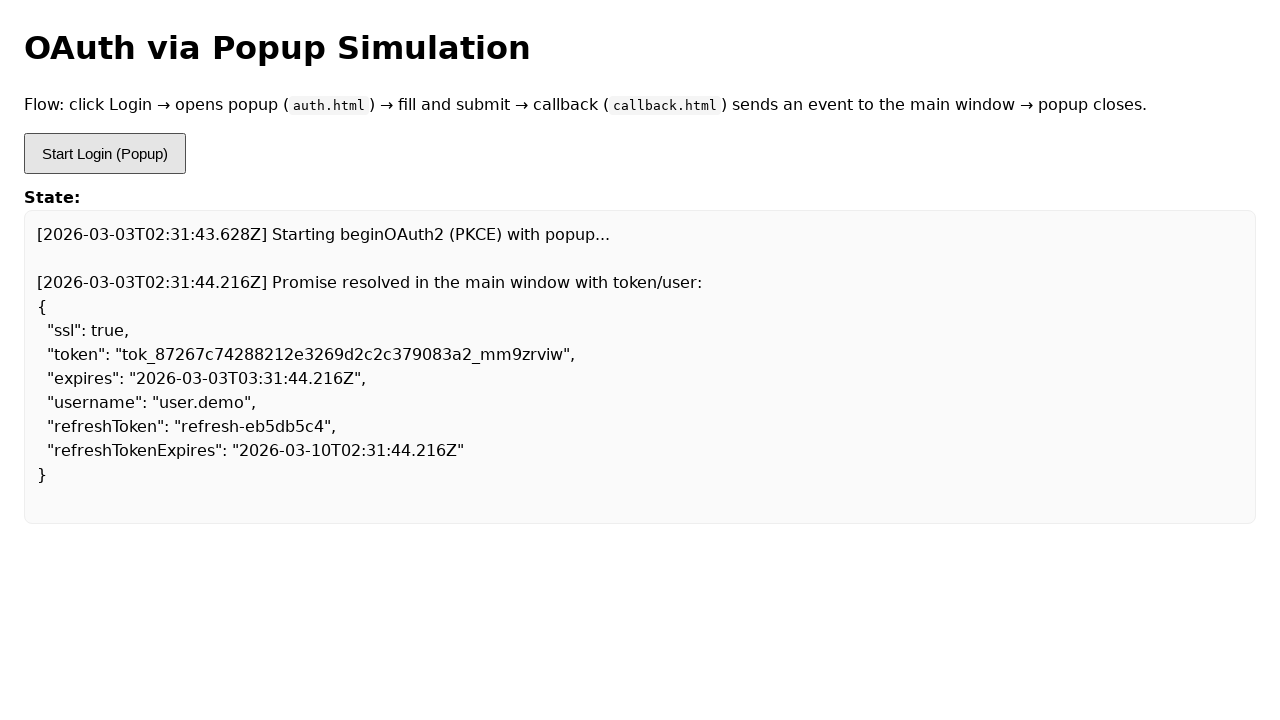

Error occurred in iteration 3: Page.evaluate: Target page, context or browser has been closed
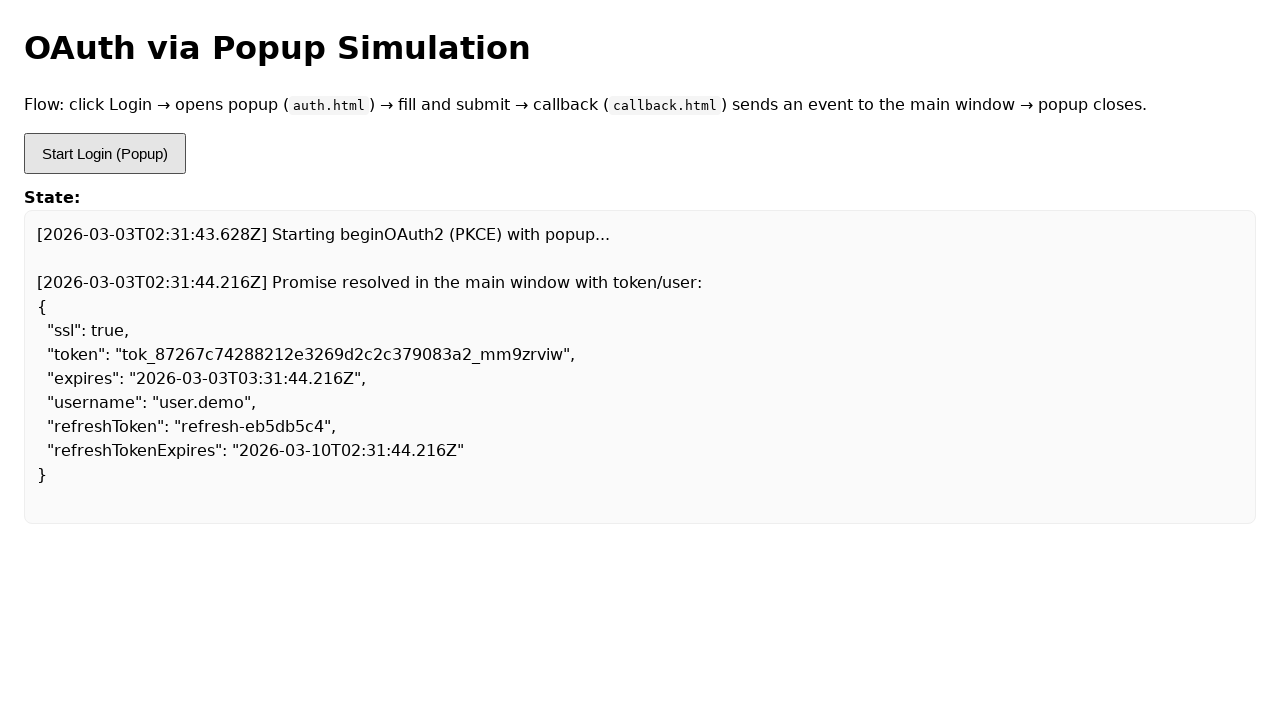

Navigated to demo page (iteration 4)
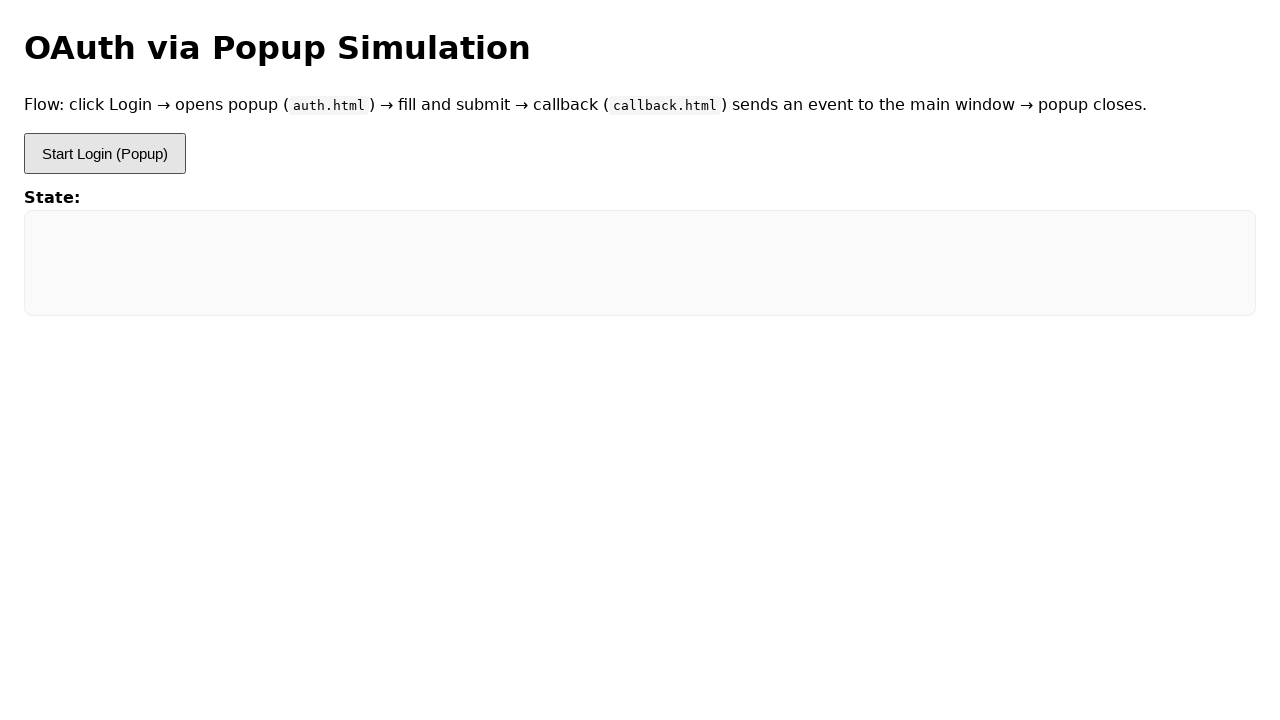

Login button selector loaded
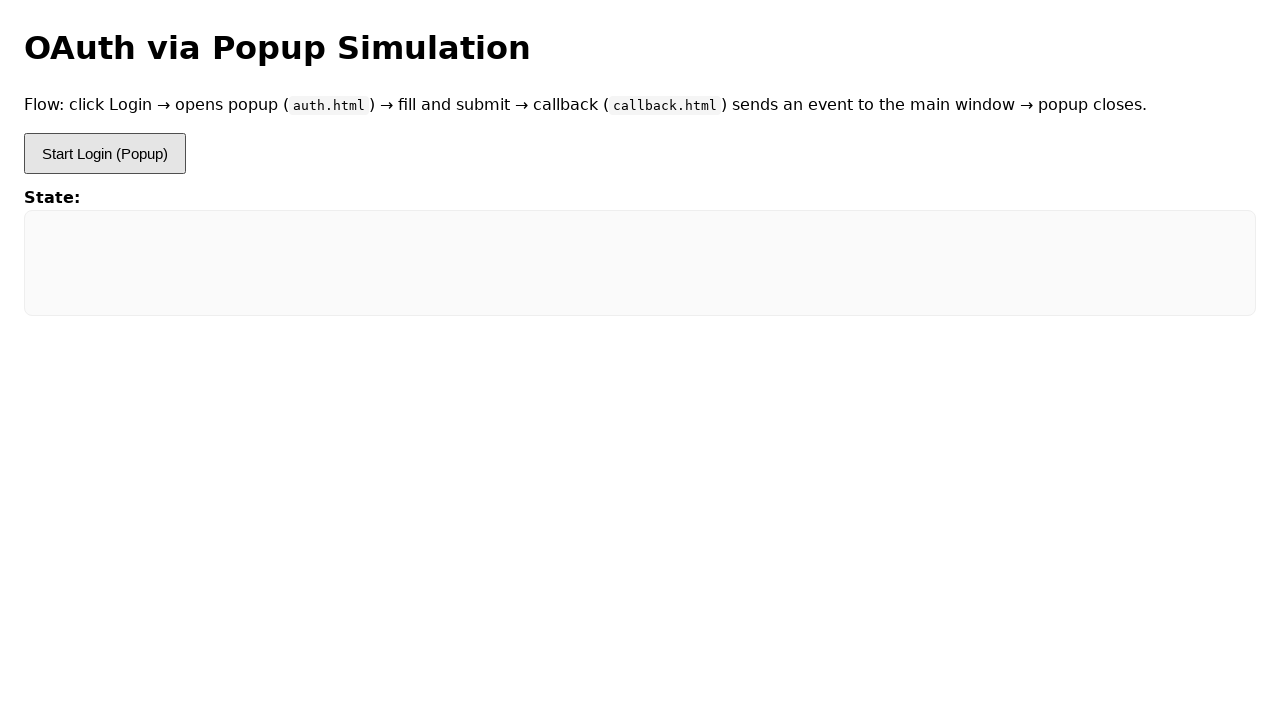

Clicked login button to open popup (iteration 4) at (105, 154) on #btn-login
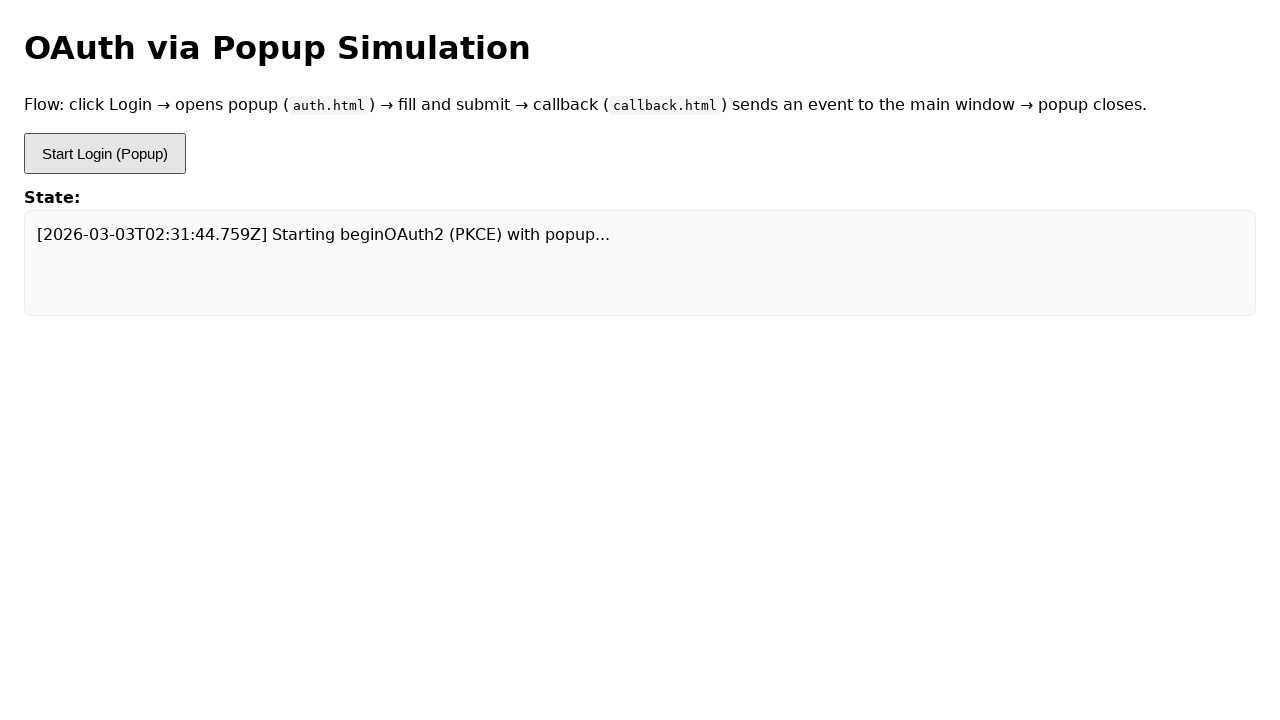

Popup window opened and captured
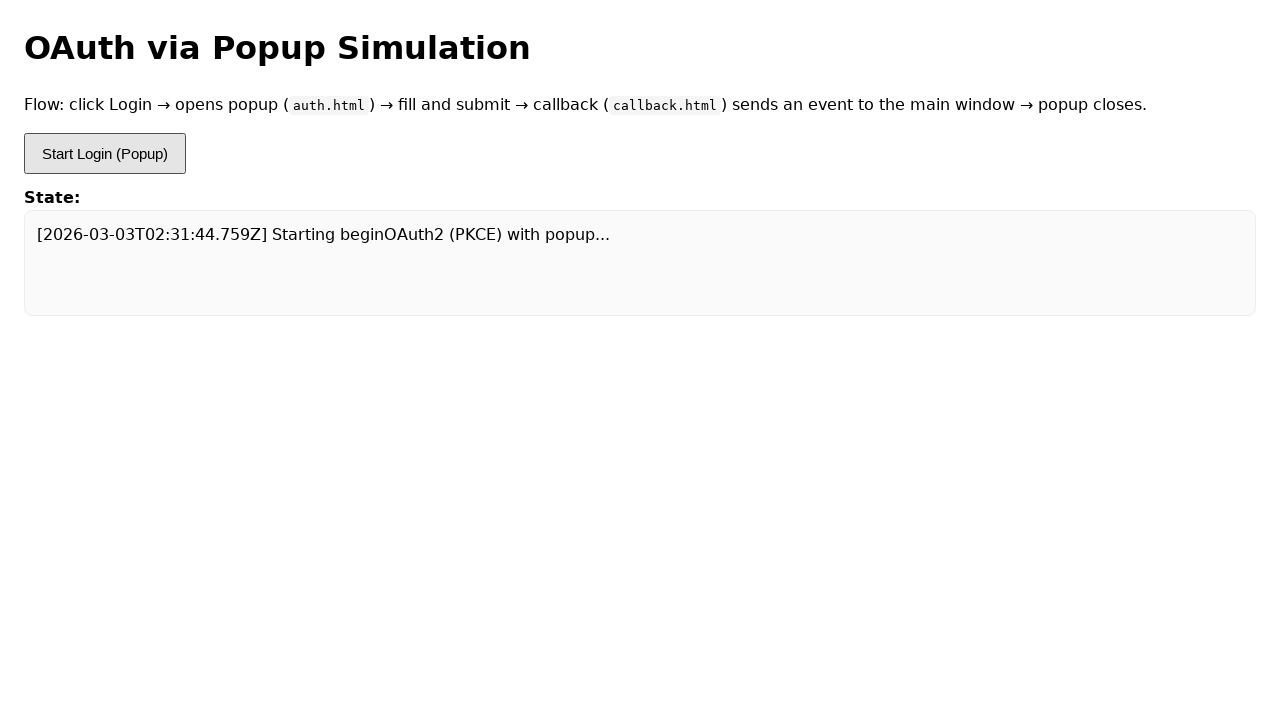

Popup page loaded
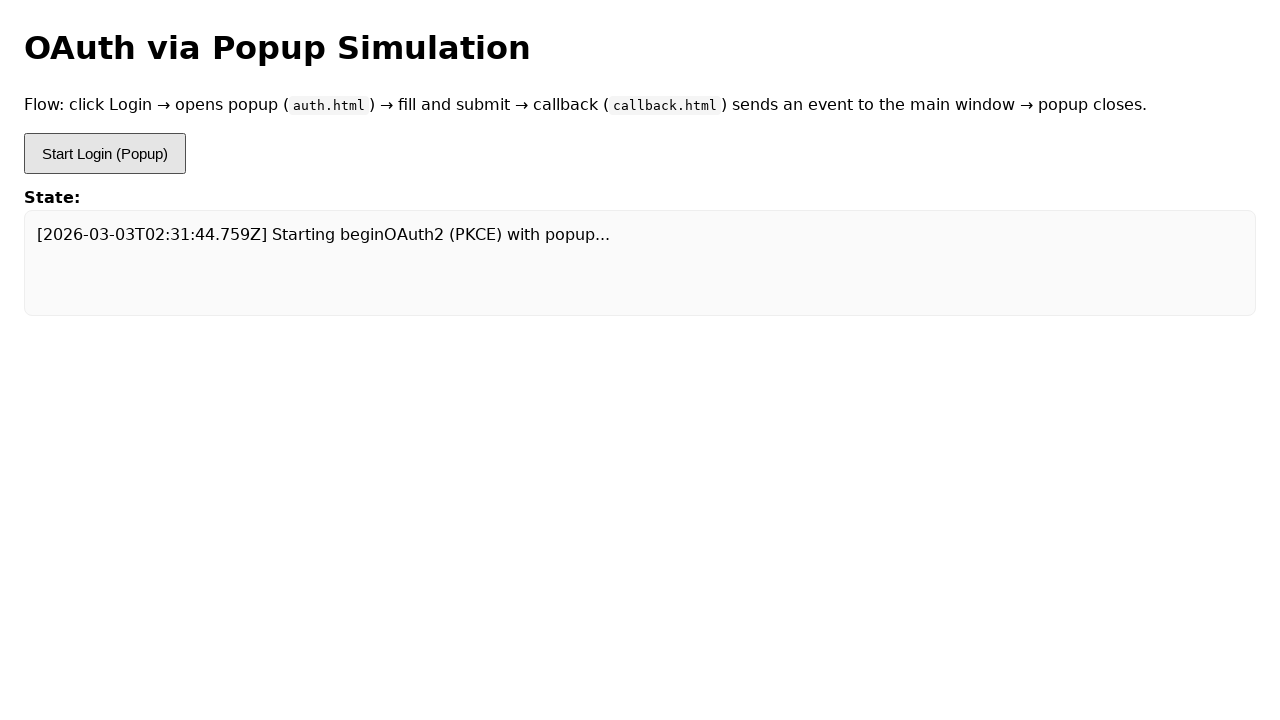

Login button selector in popup loaded
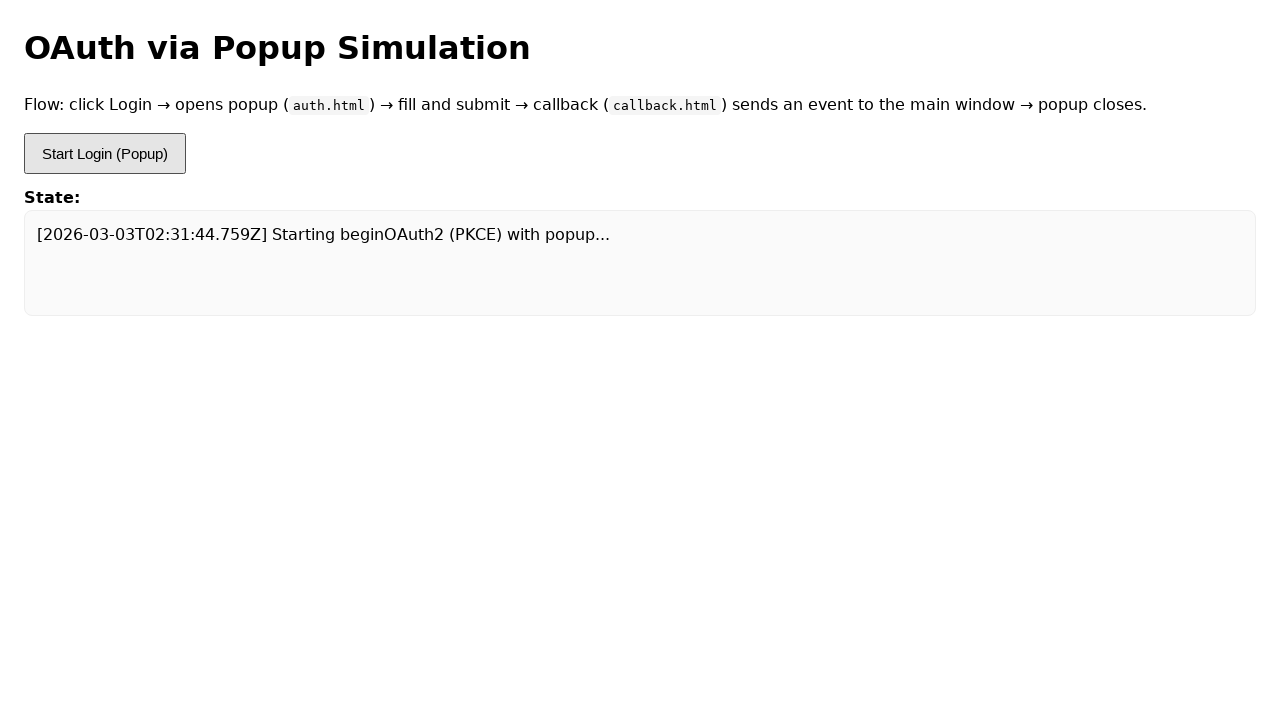

Clicked login button inside popup at (56, 342) on #btn-login-popup
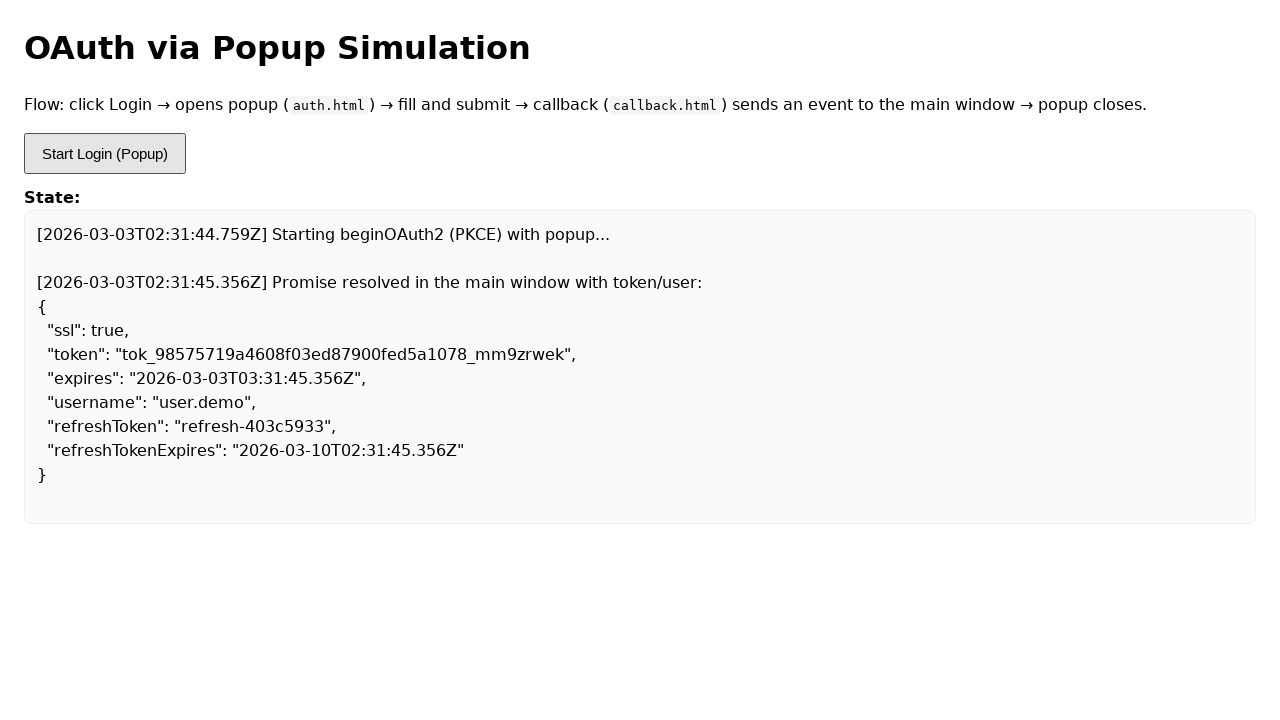

Error occurred in iteration 4: Page.evaluate: Target page, context or browser has been closed
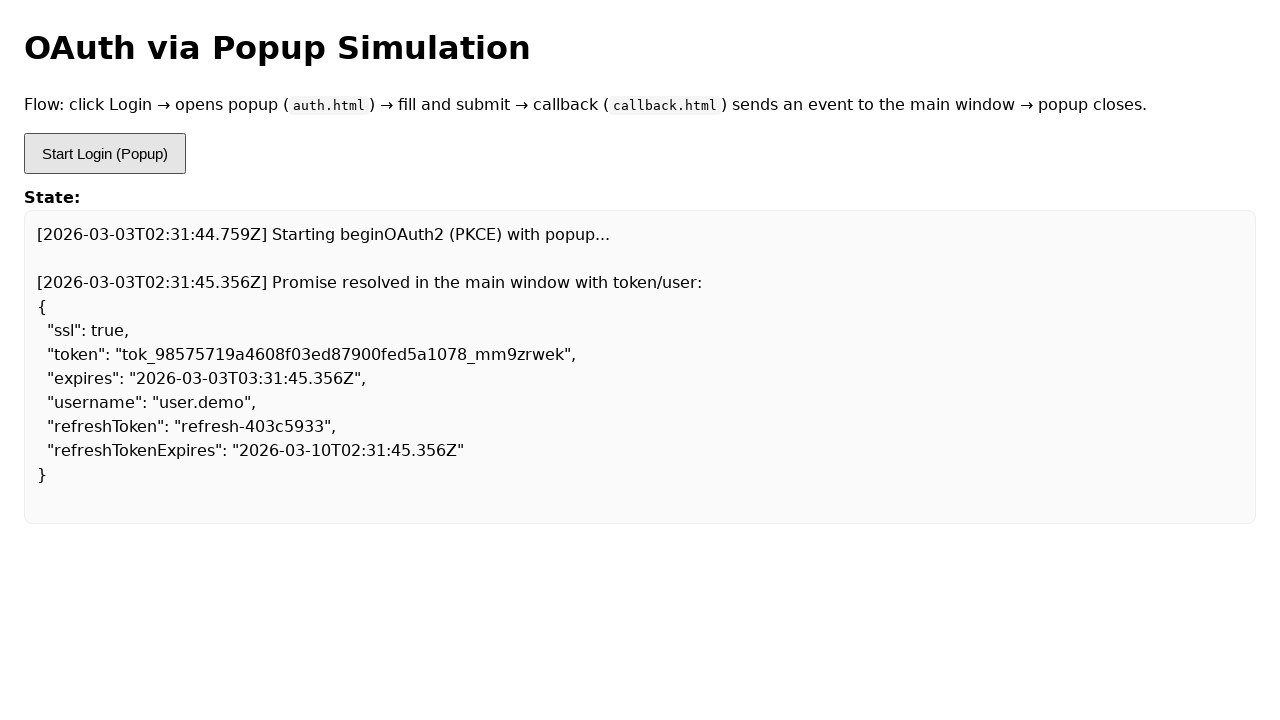

Navigated to demo page (iteration 5)
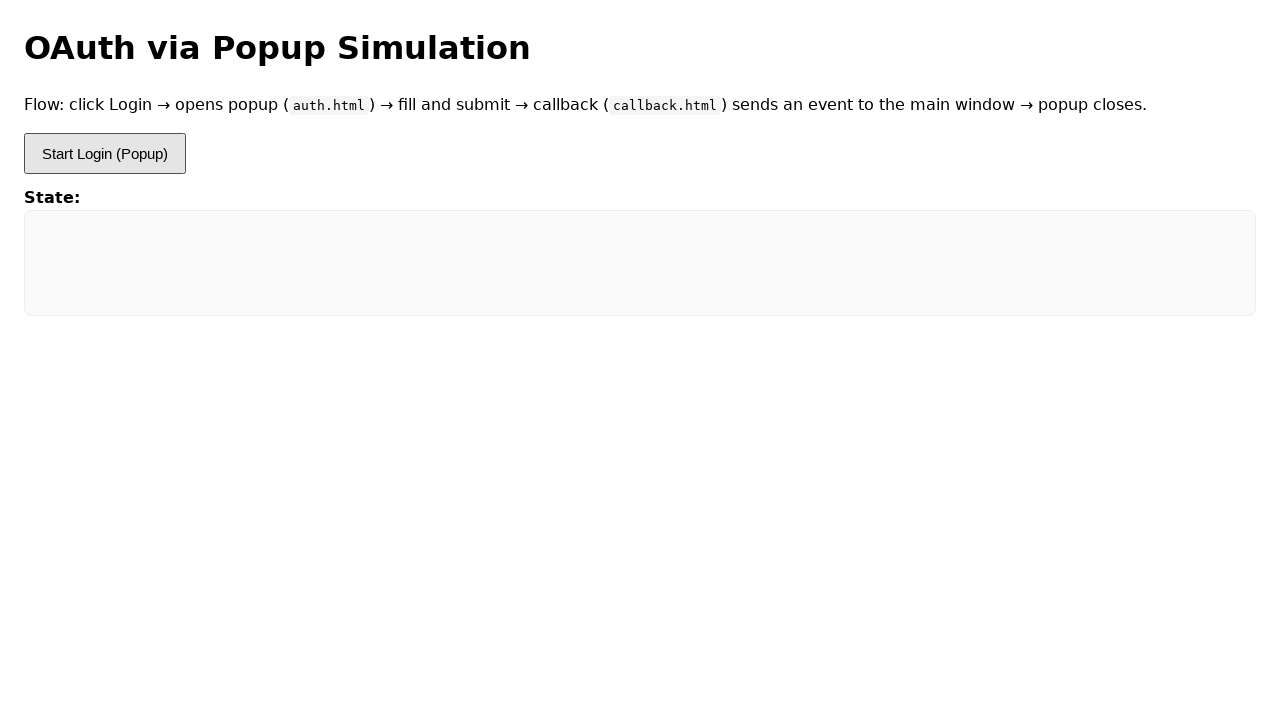

Login button selector loaded
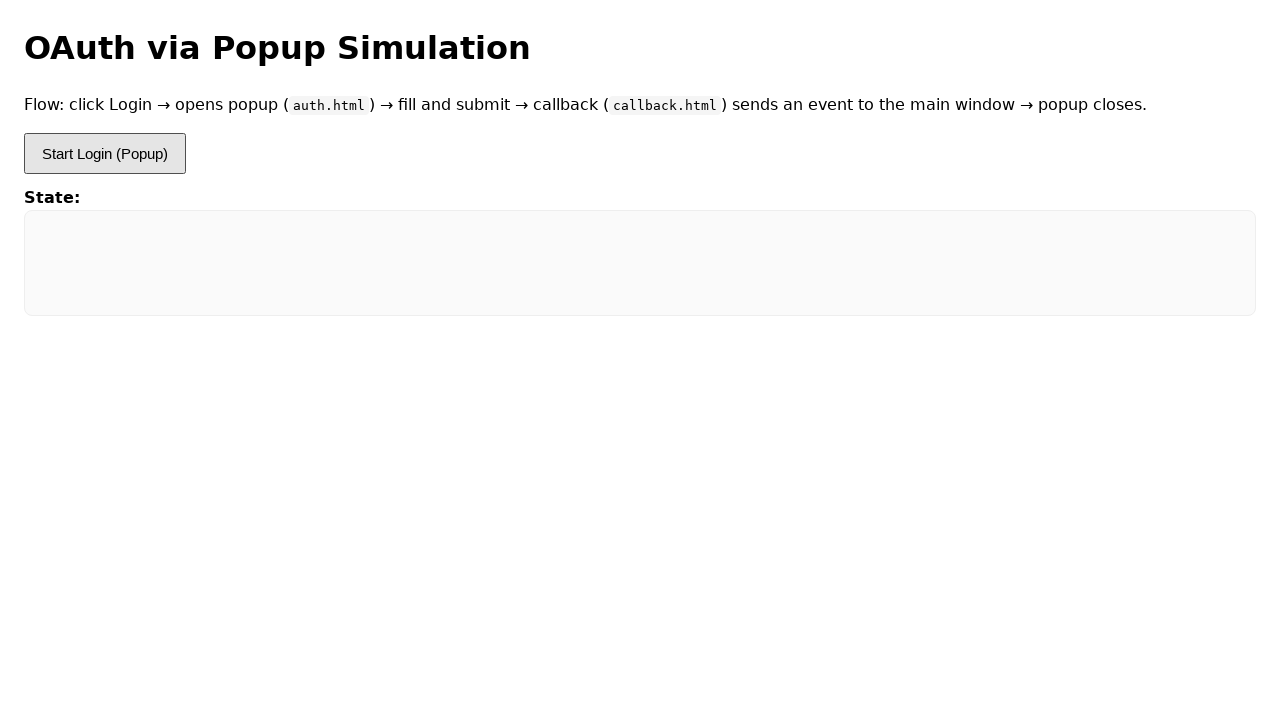

Clicked login button to open popup (iteration 5) at (105, 154) on #btn-login
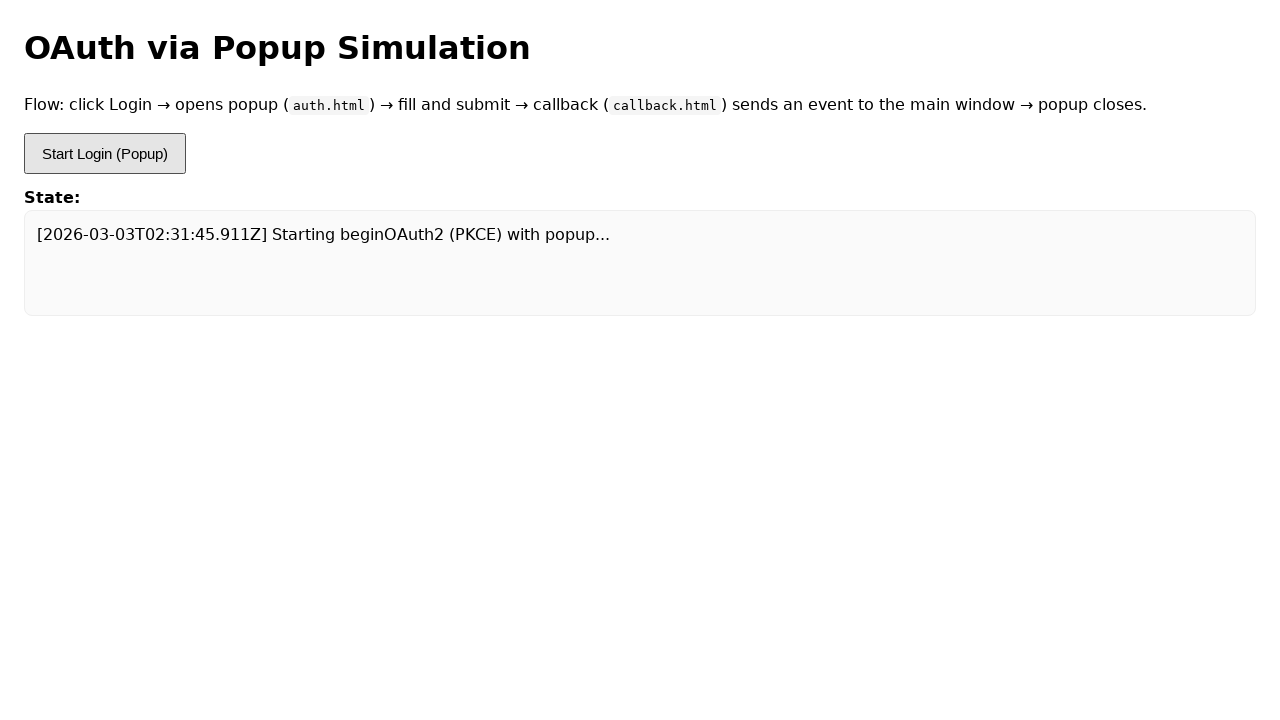

Popup window opened and captured
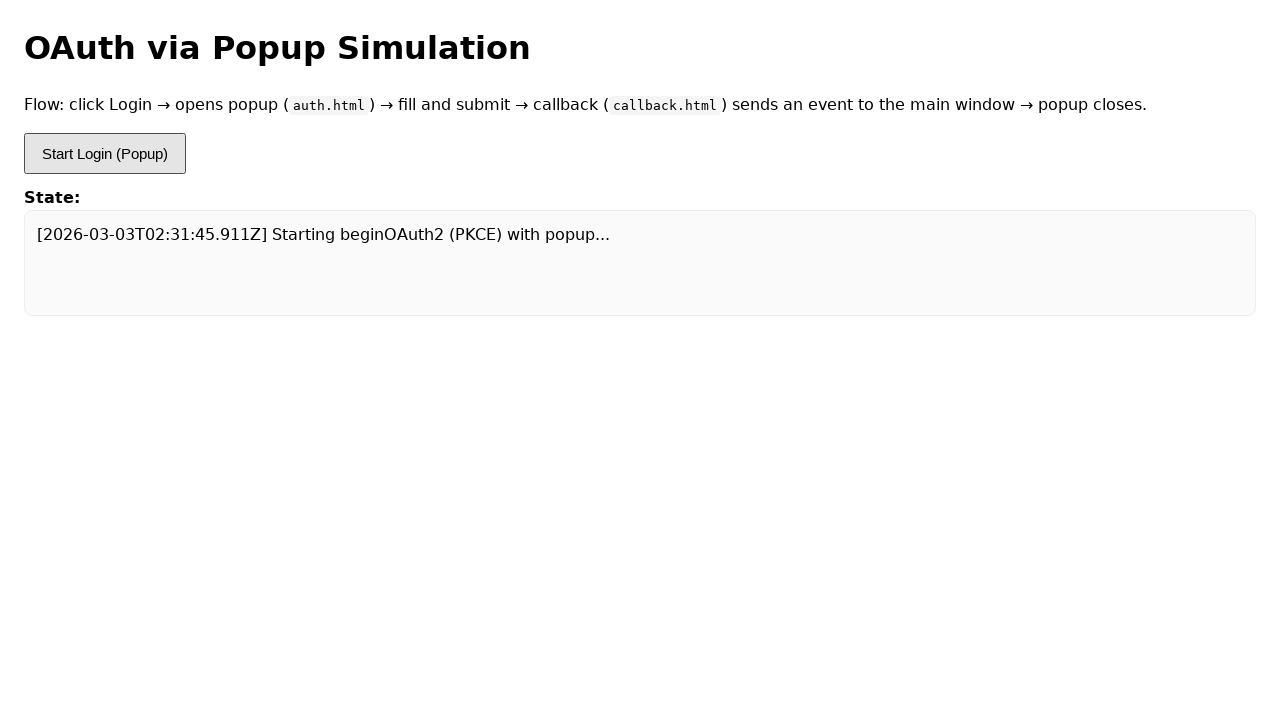

Popup page loaded
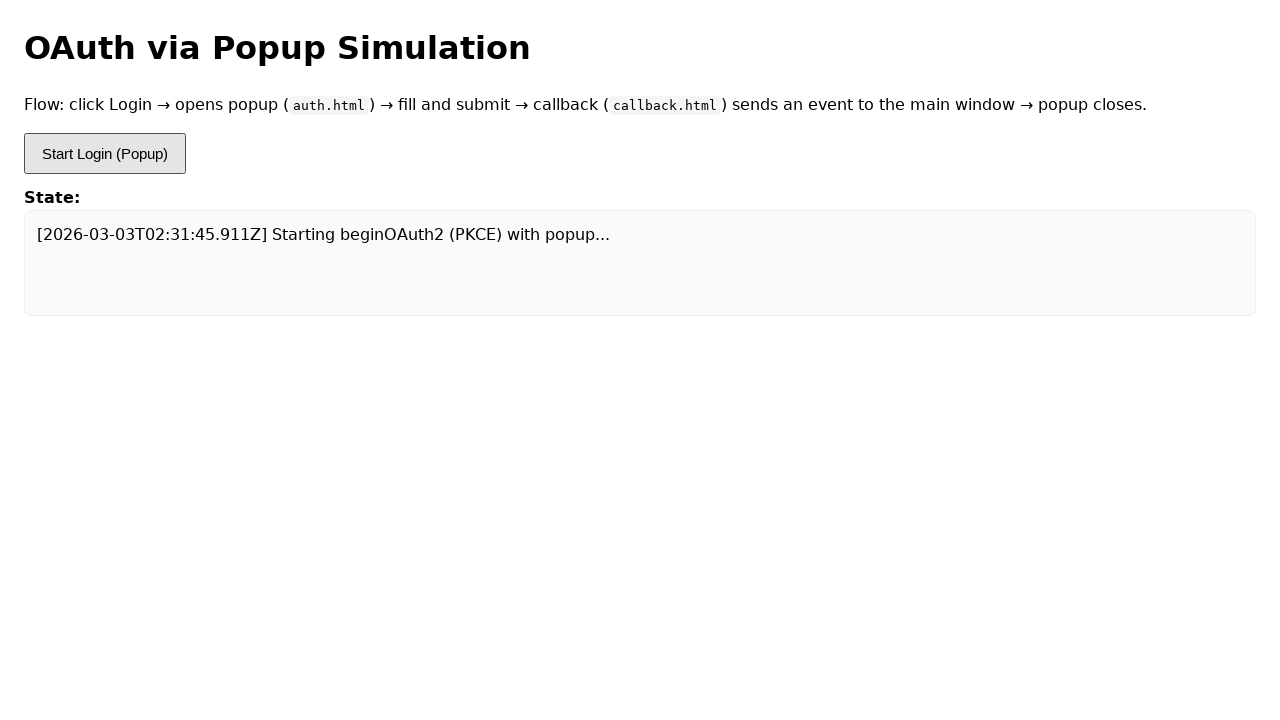

Login button selector in popup loaded
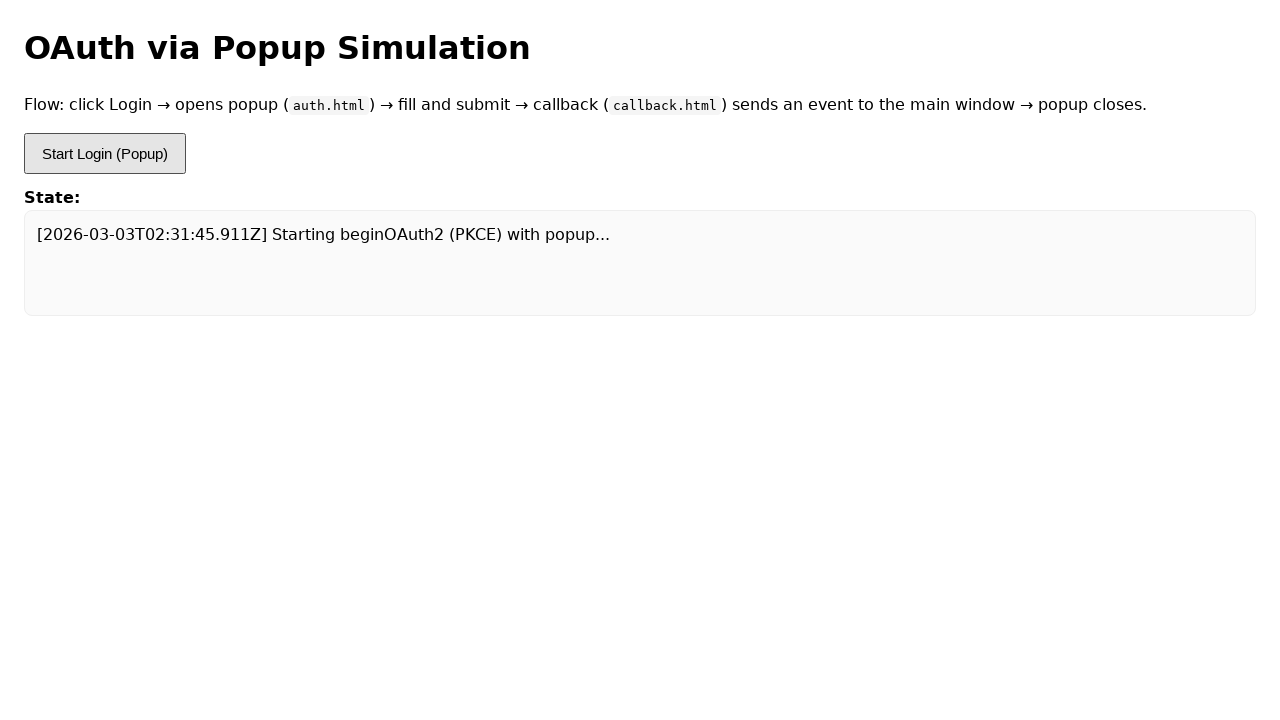

Clicked login button inside popup at (56, 342) on #btn-login-popup
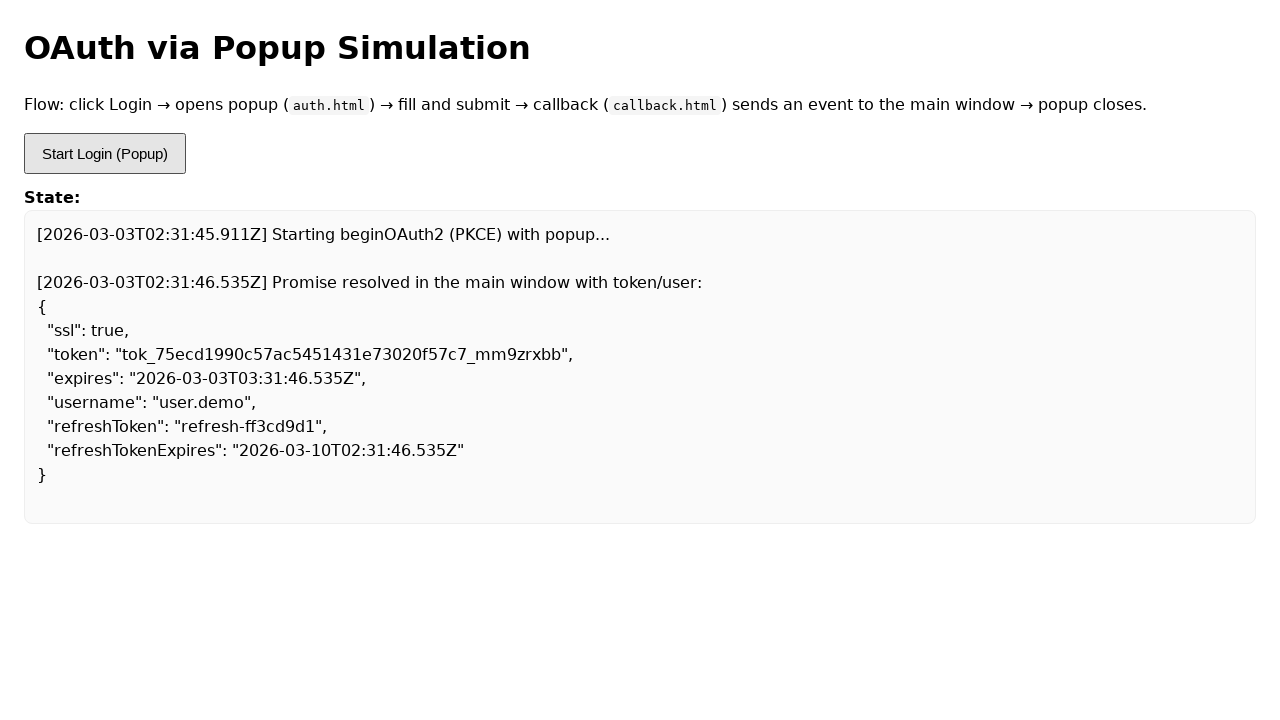

Error occurred in iteration 5: Page.evaluate: Target page, context or browser has been closed
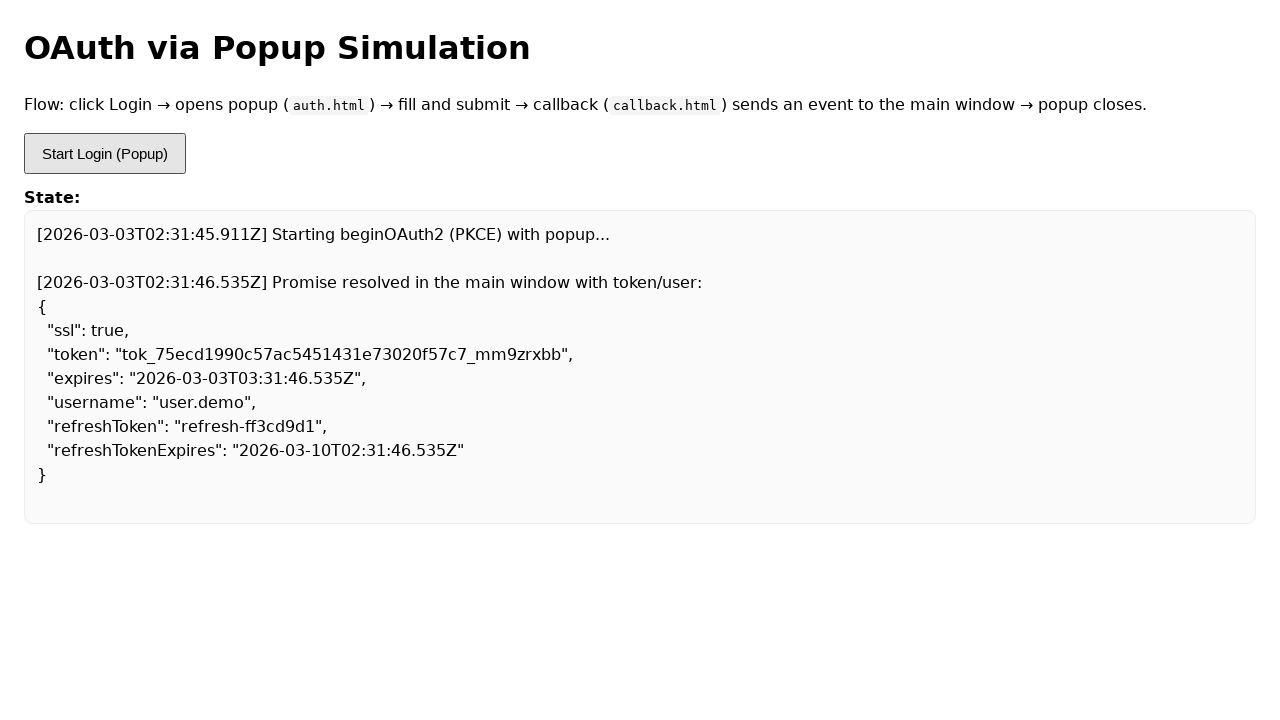

Navigated to demo page (iteration 6)
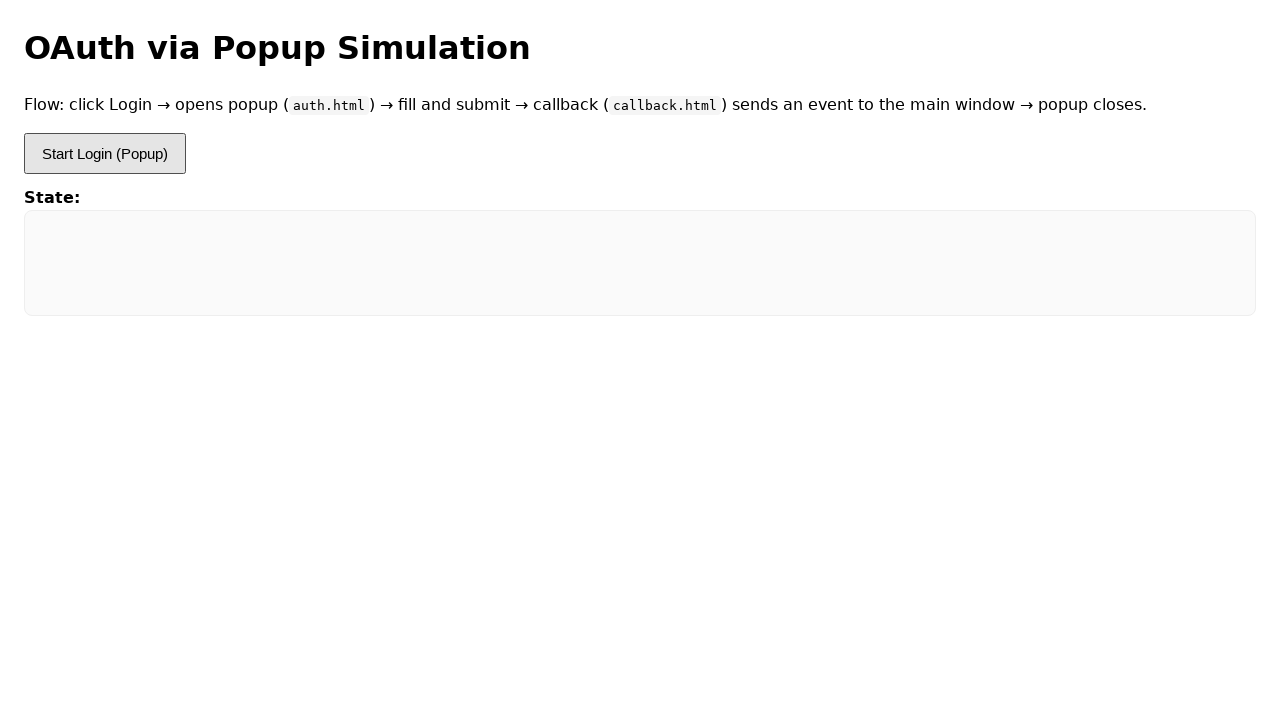

Login button selector loaded
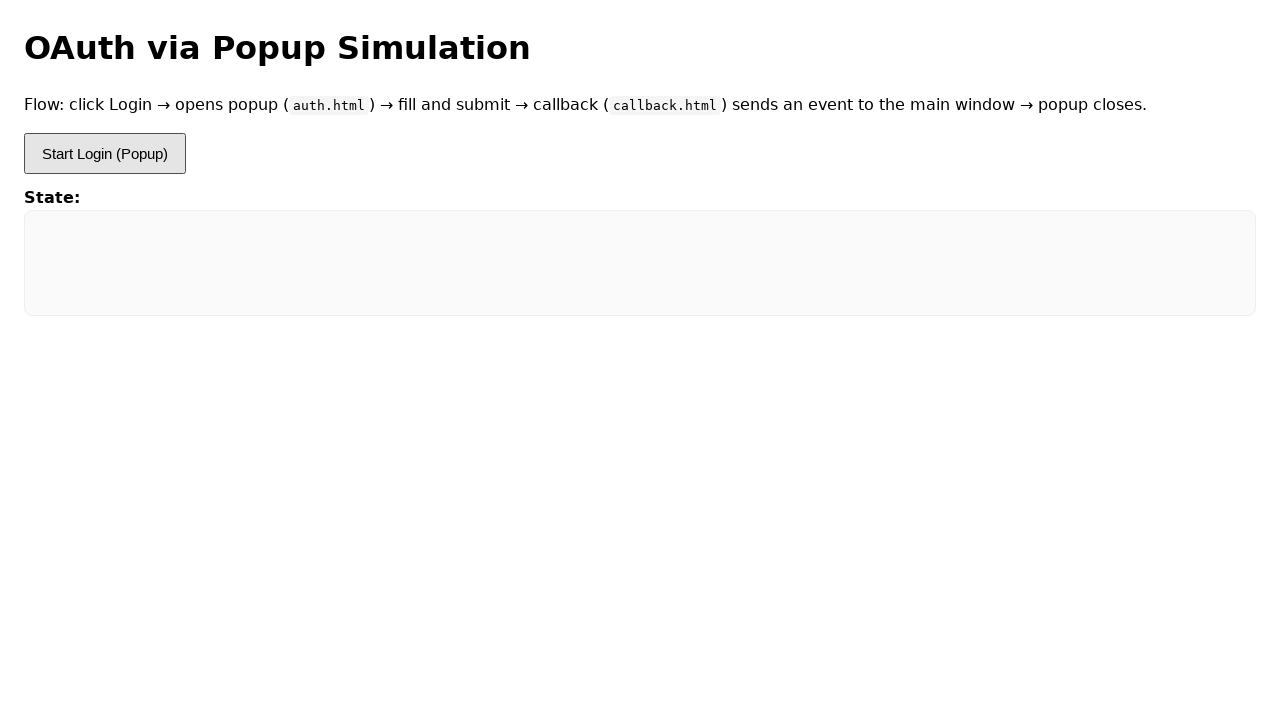

Clicked login button to open popup (iteration 6) at (105, 154) on #btn-login
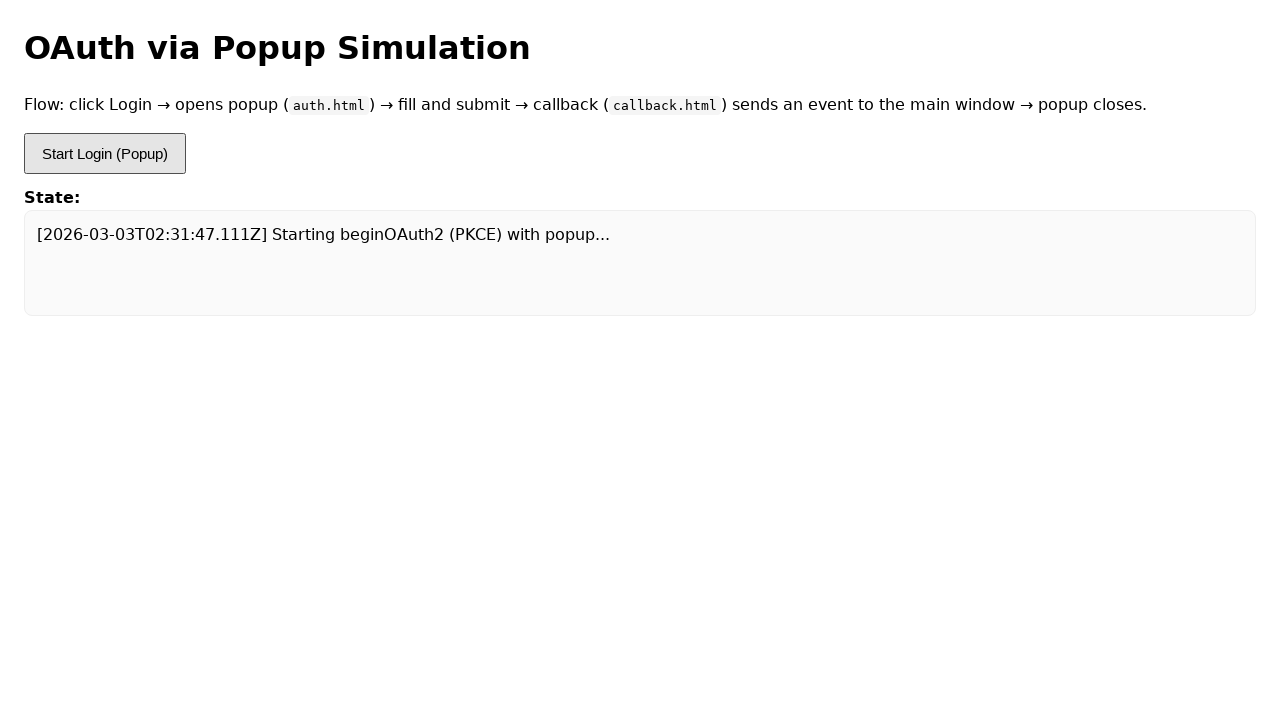

Popup window opened and captured
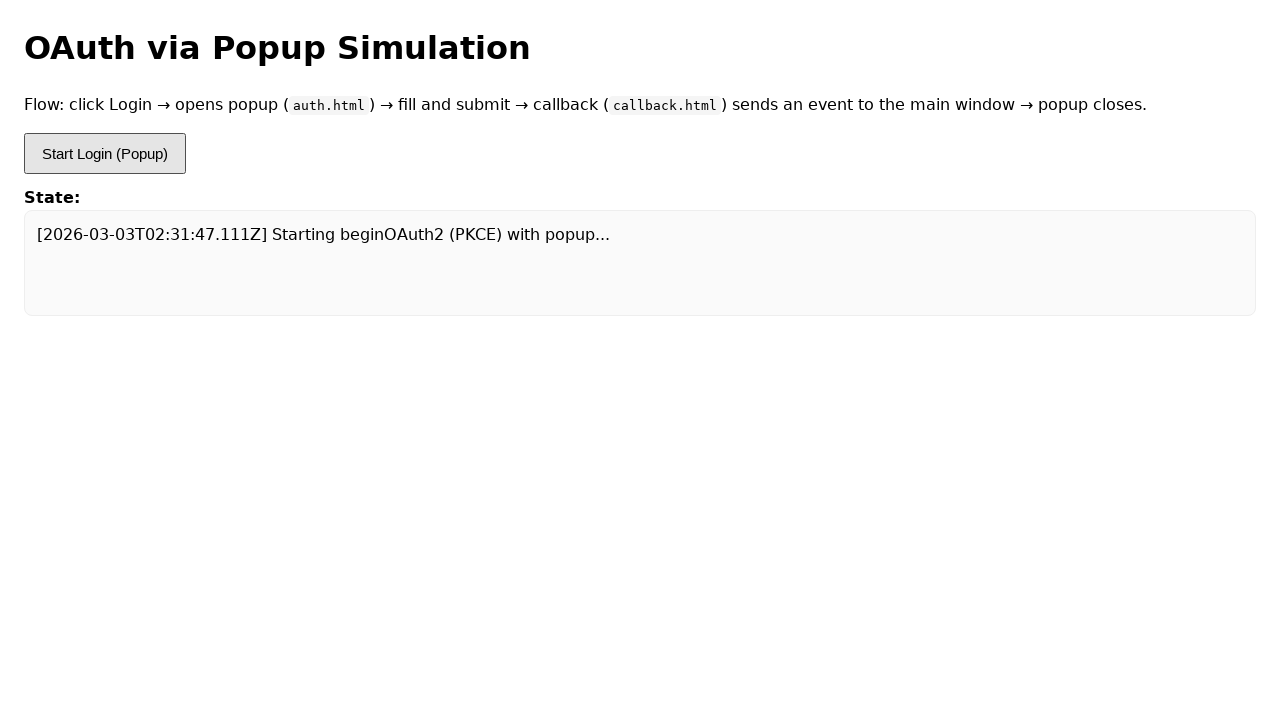

Popup page loaded
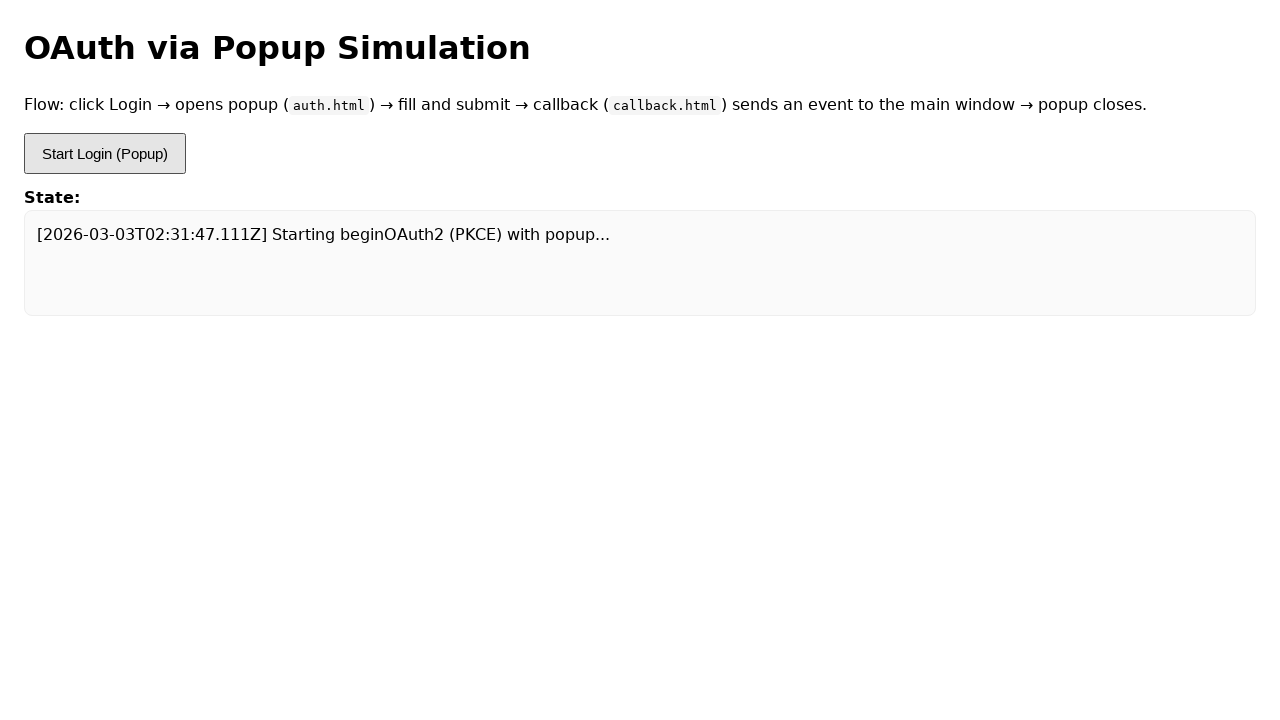

Login button selector in popup loaded
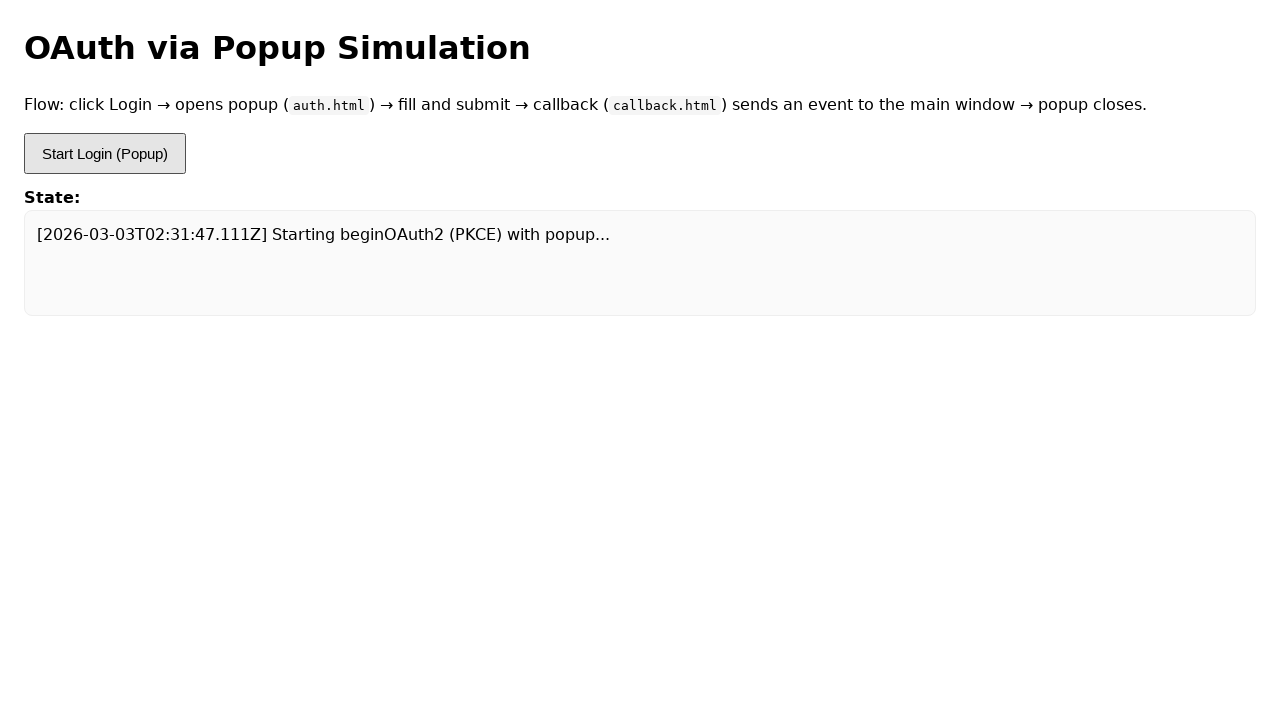

Clicked login button inside popup at (56, 342) on #btn-login-popup
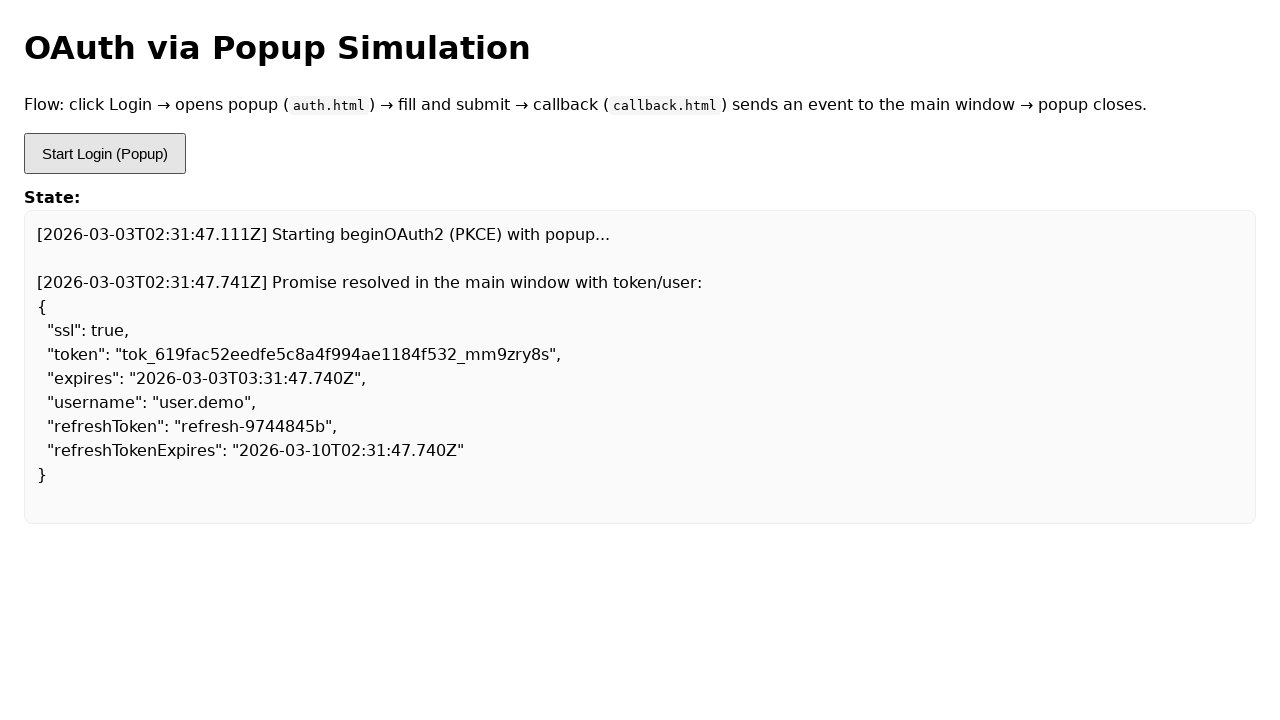

Error occurred in iteration 6: Page.evaluate: Target page, context or browser has been closed
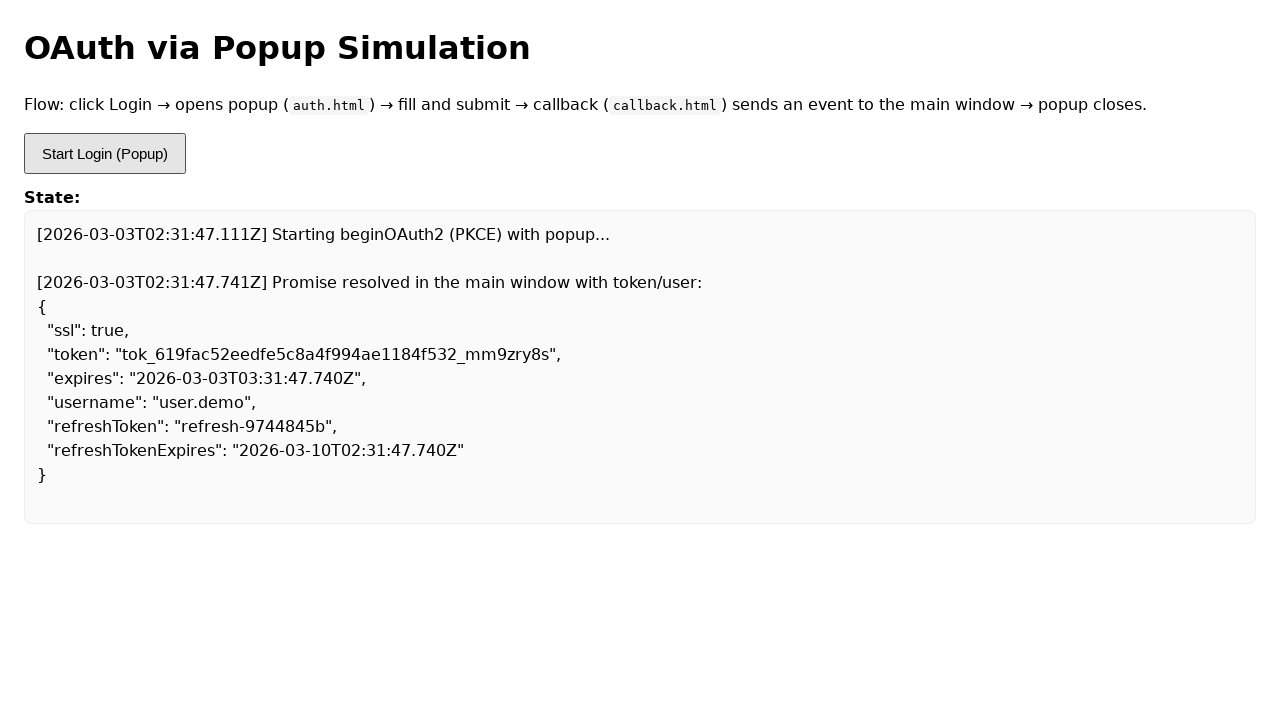

Navigated to demo page (iteration 7)
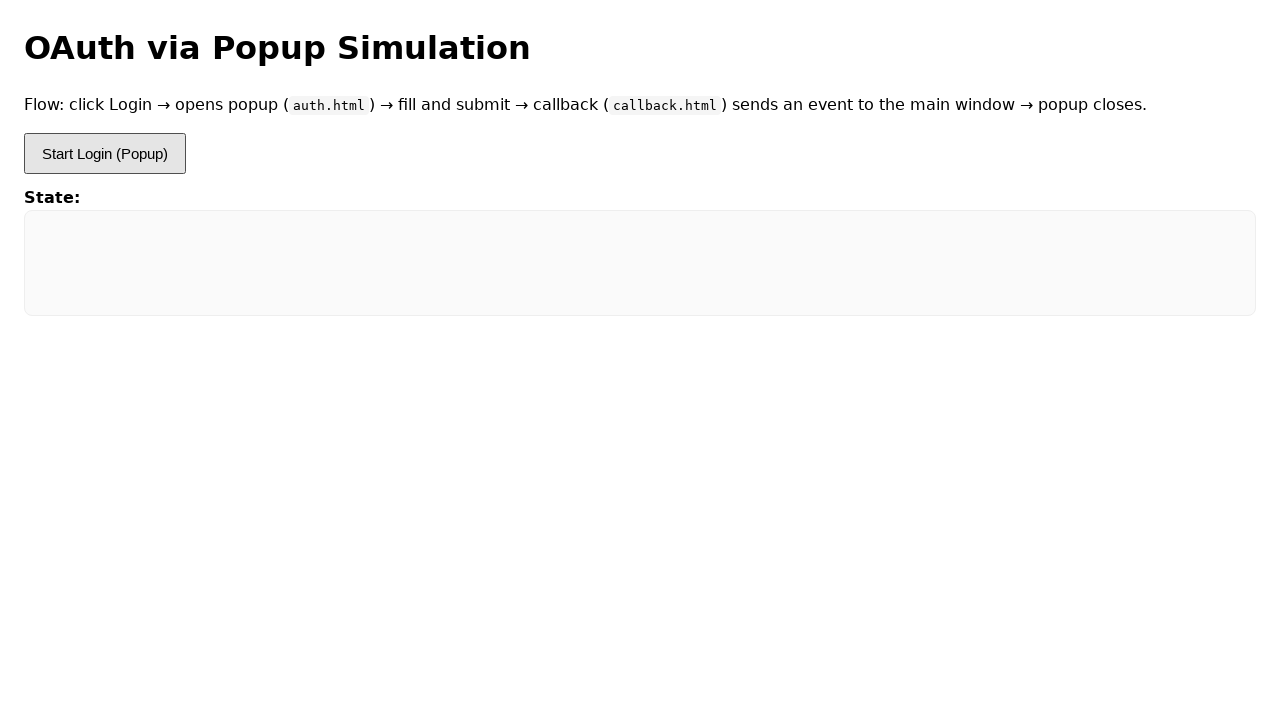

Login button selector loaded
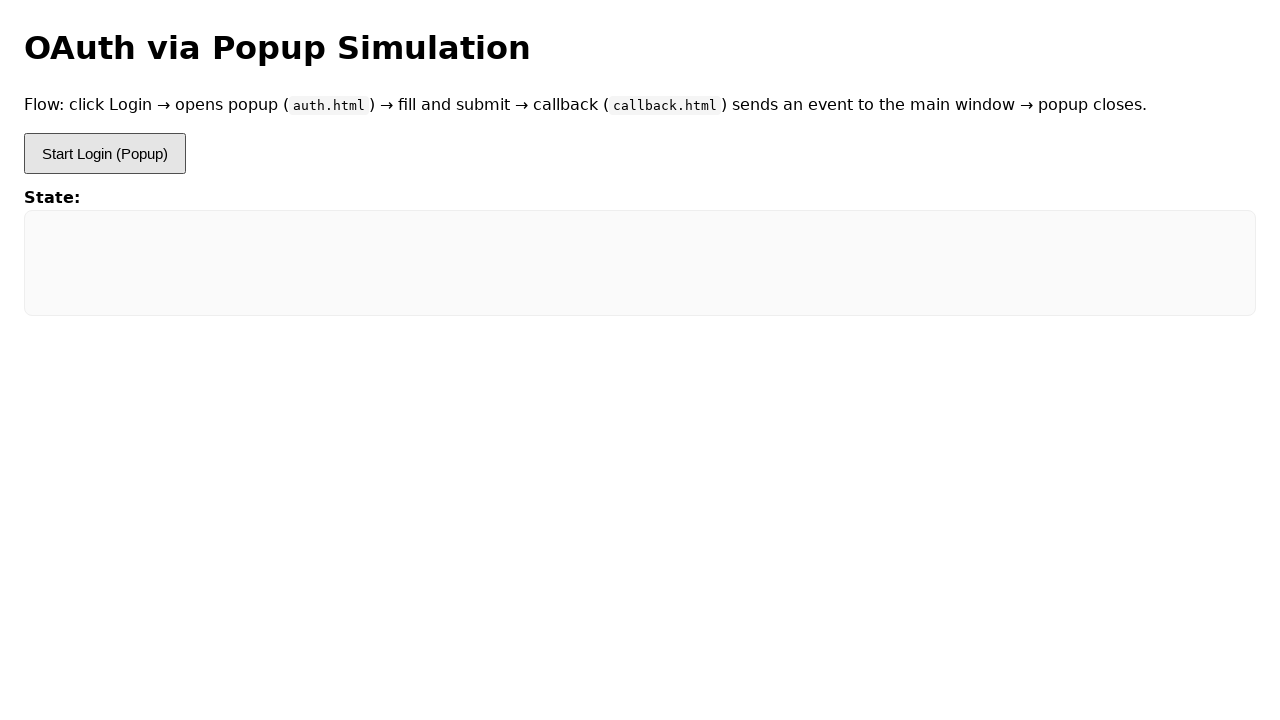

Clicked login button to open popup (iteration 7) at (105, 154) on #btn-login
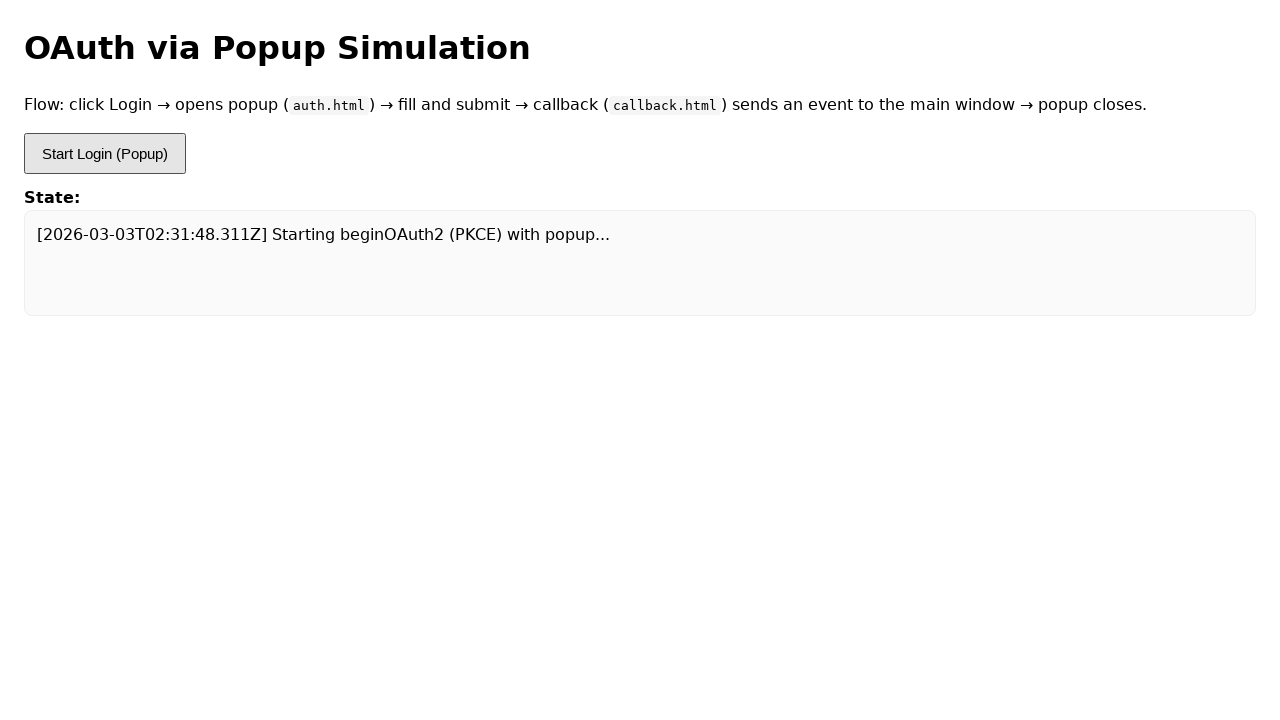

Popup window opened and captured
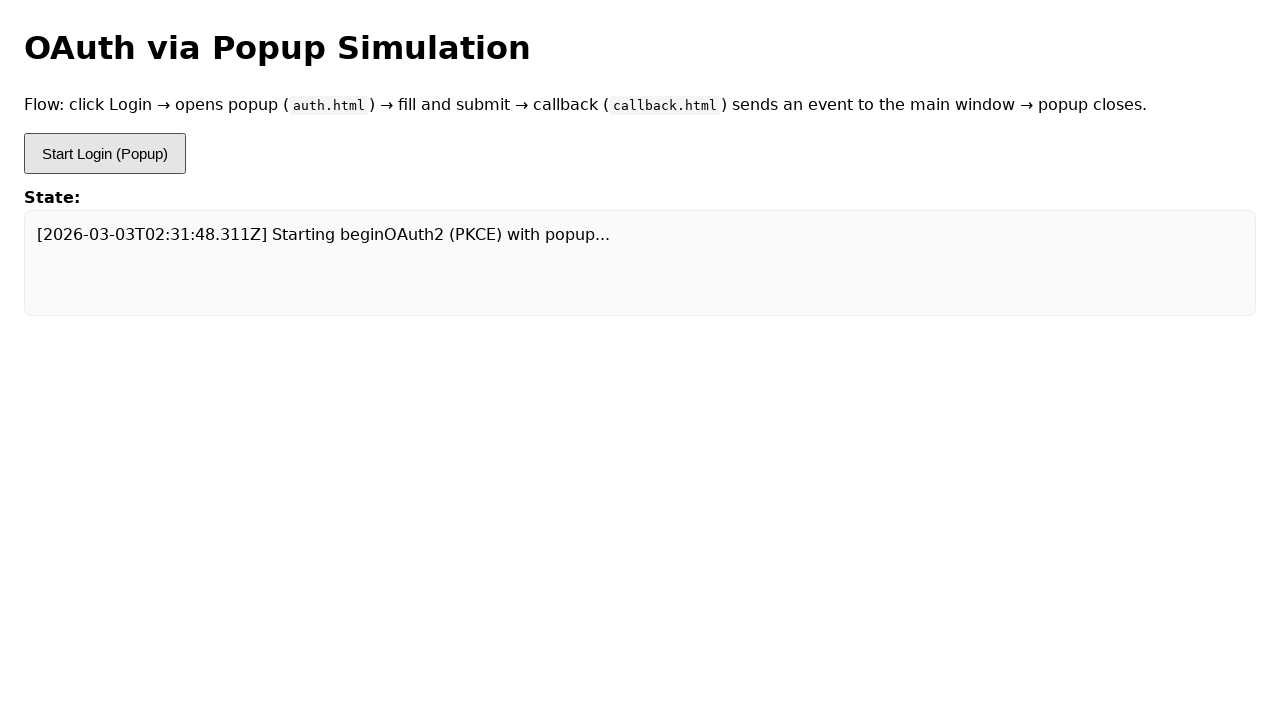

Popup page loaded
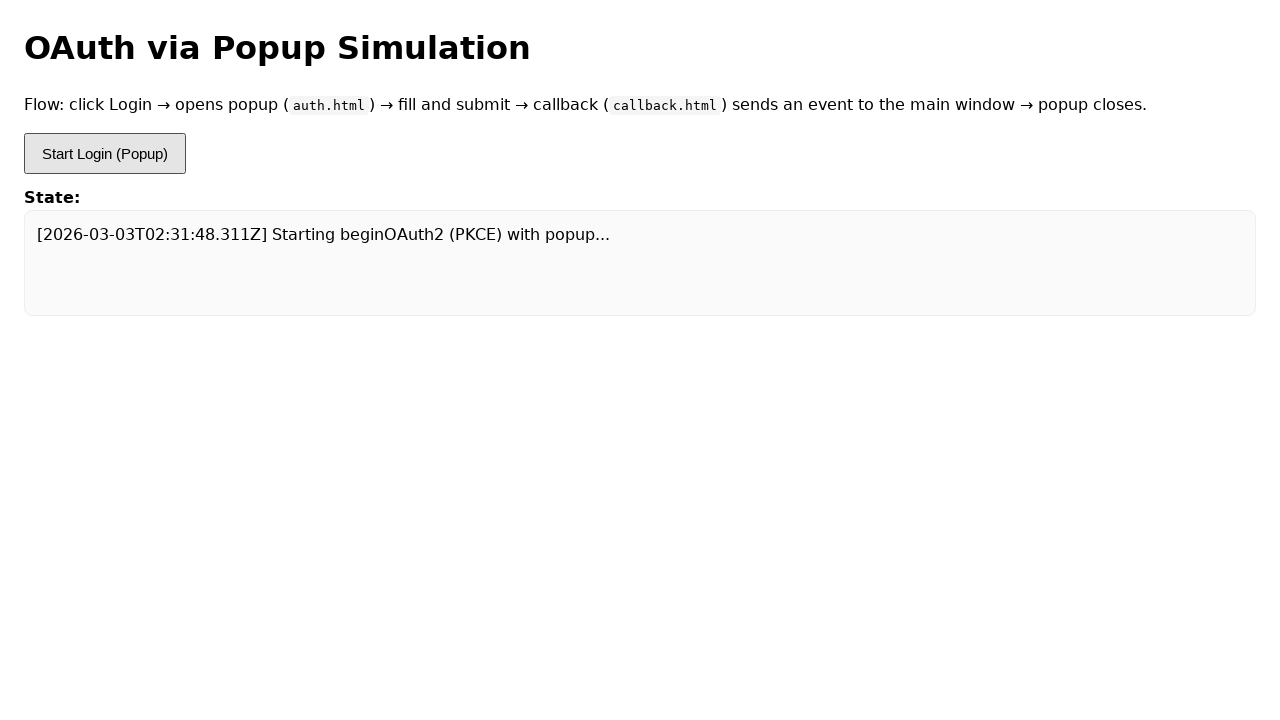

Login button selector in popup loaded
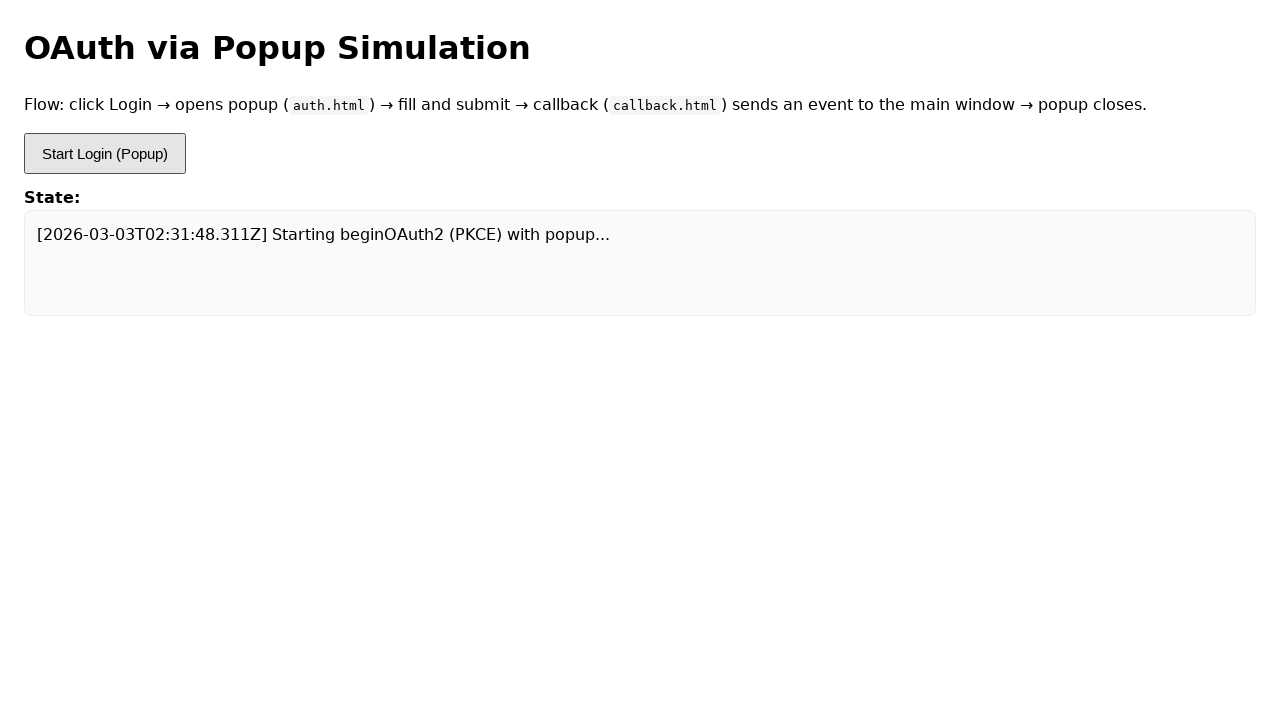

Clicked login button inside popup at (56, 342) on #btn-login-popup
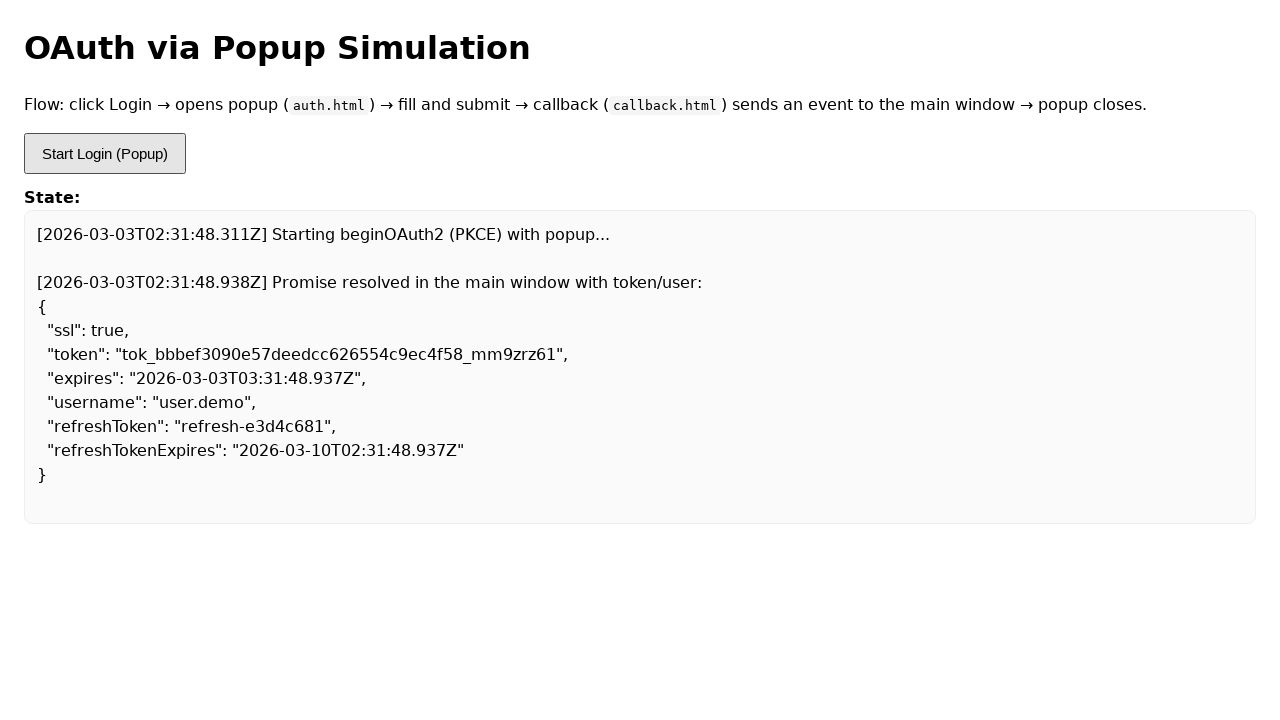

Error occurred in iteration 7: Page.evaluate: Target page, context or browser has been closed
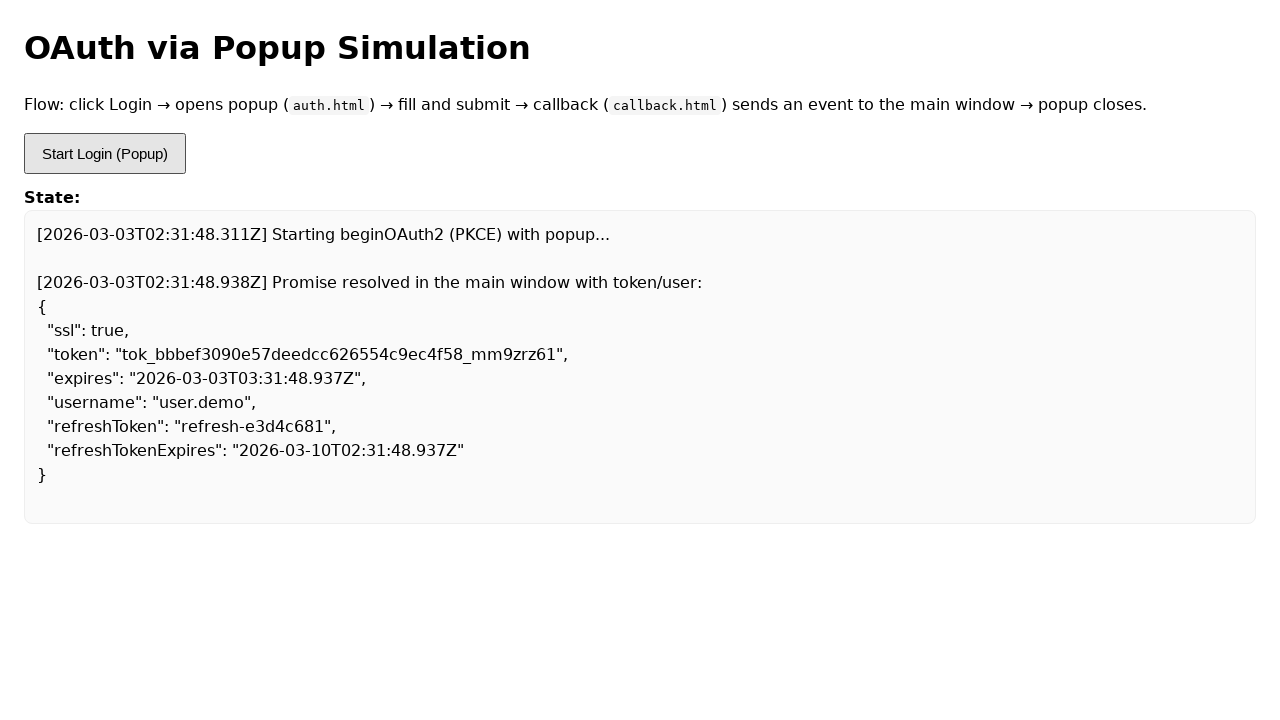

Navigated to demo page (iteration 8)
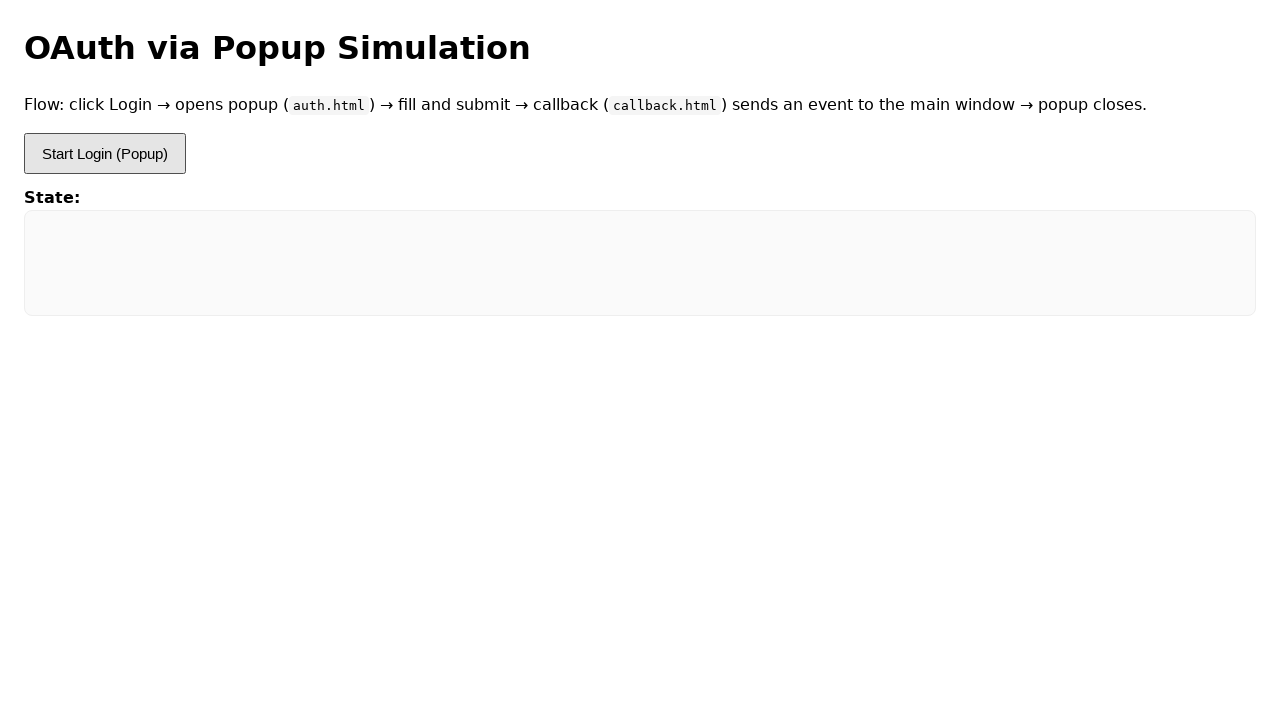

Login button selector loaded
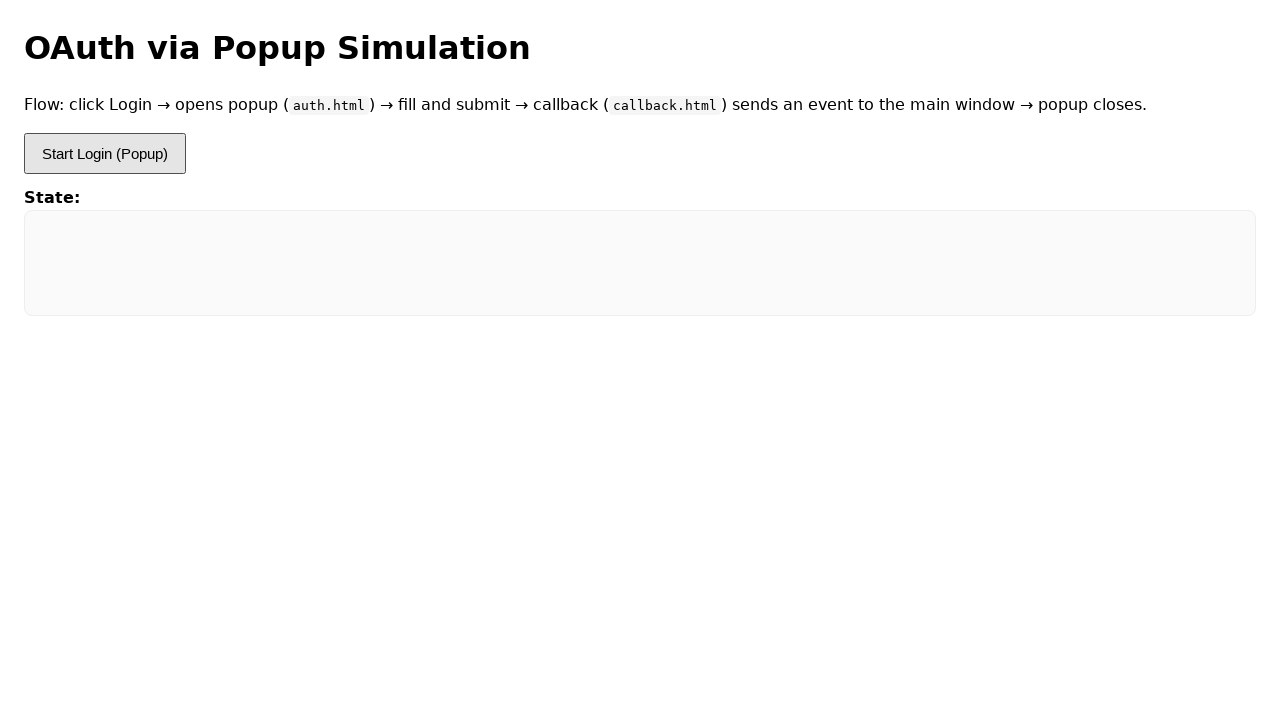

Clicked login button to open popup (iteration 8) at (105, 154) on #btn-login
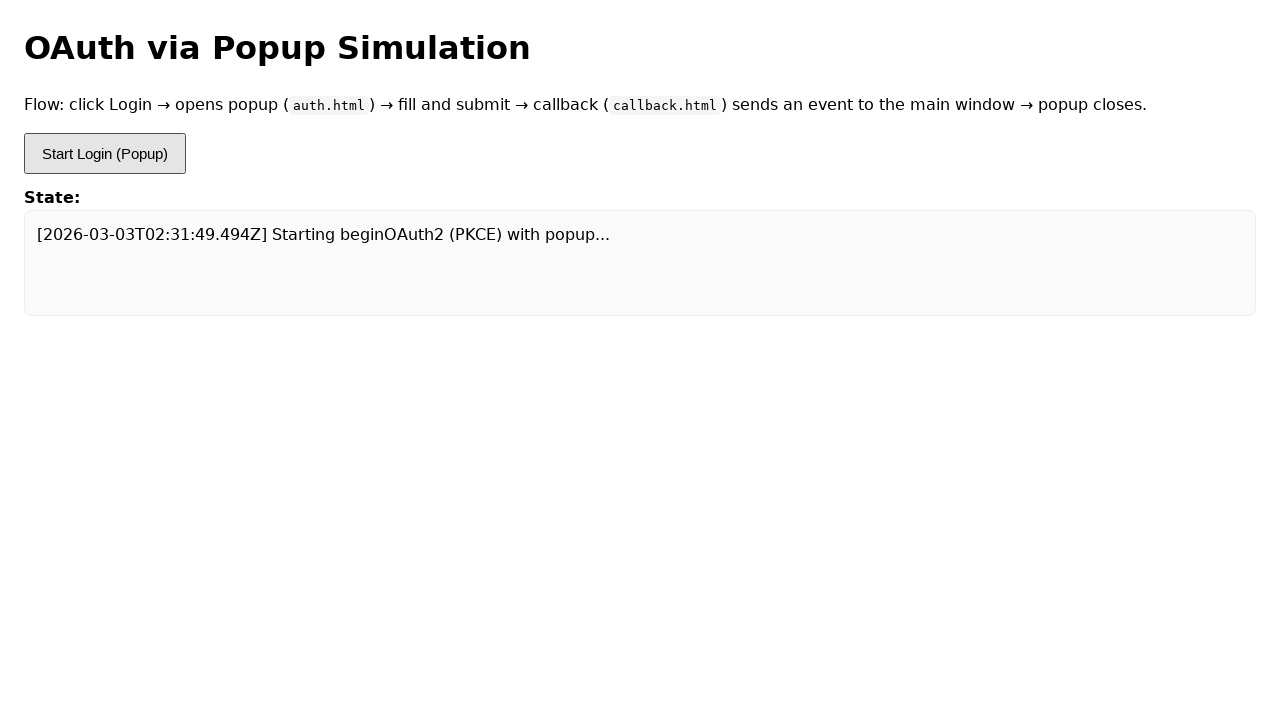

Popup window opened and captured
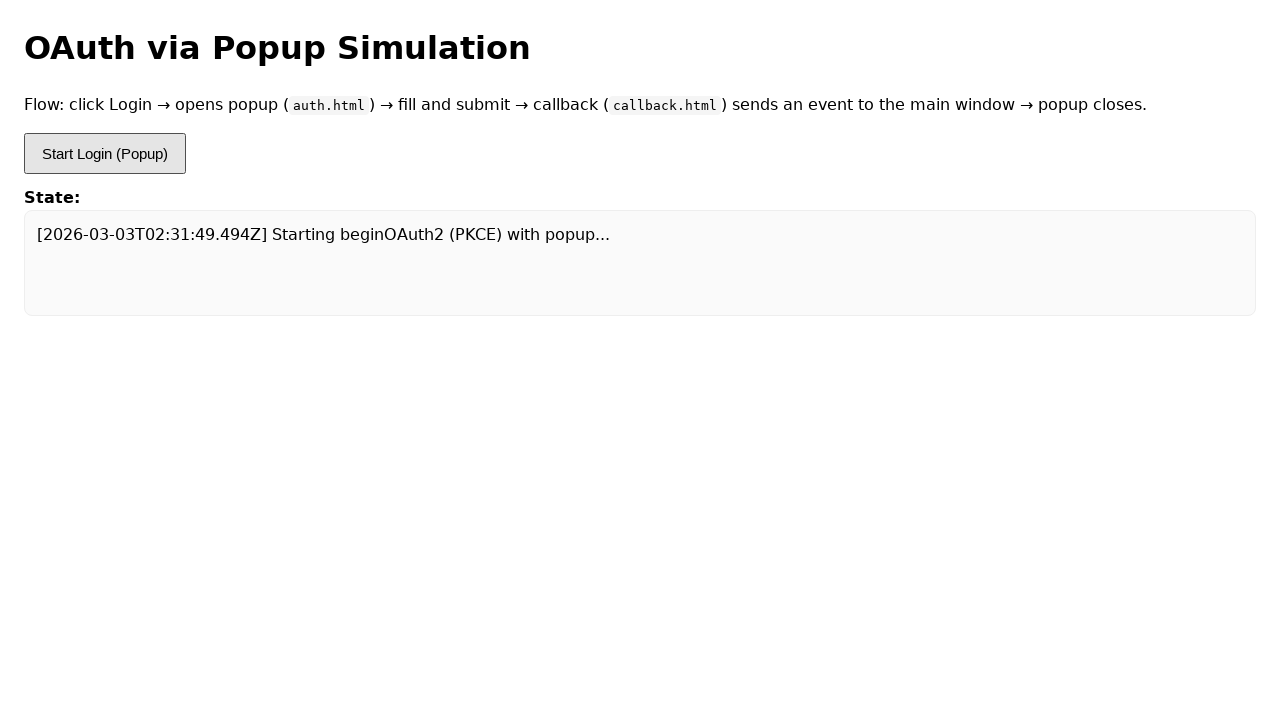

Popup page loaded
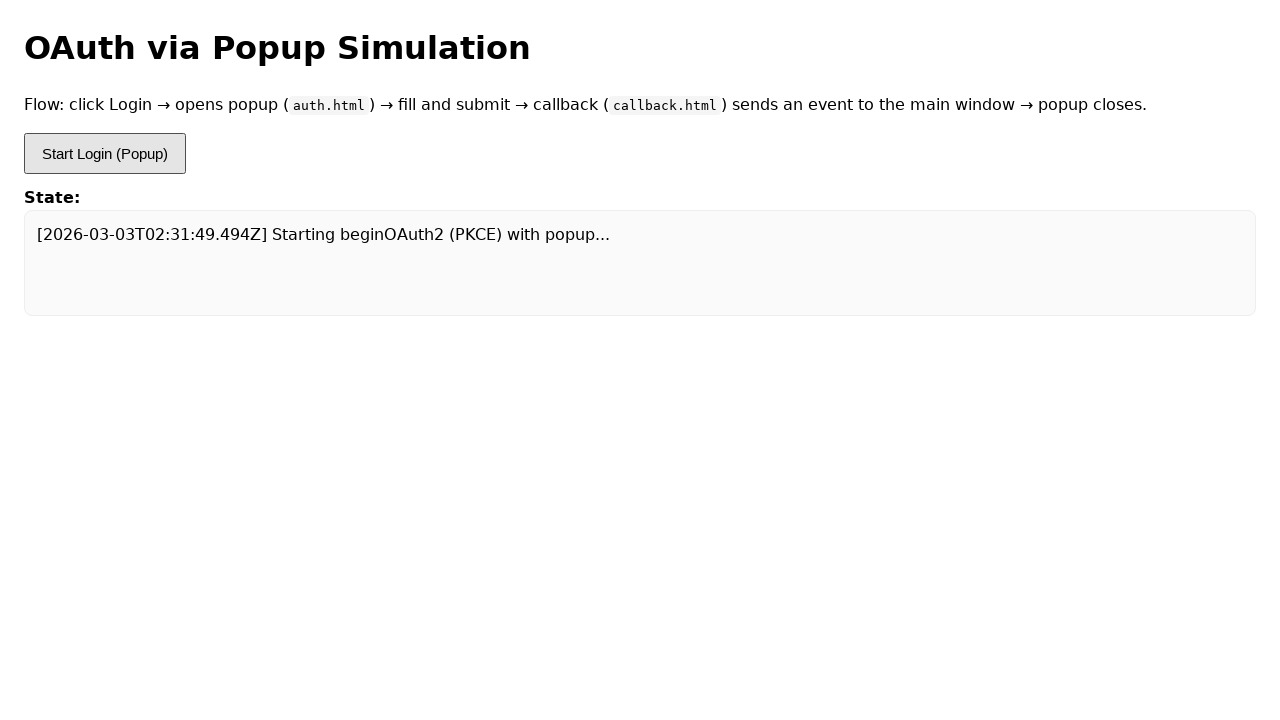

Login button selector in popup loaded
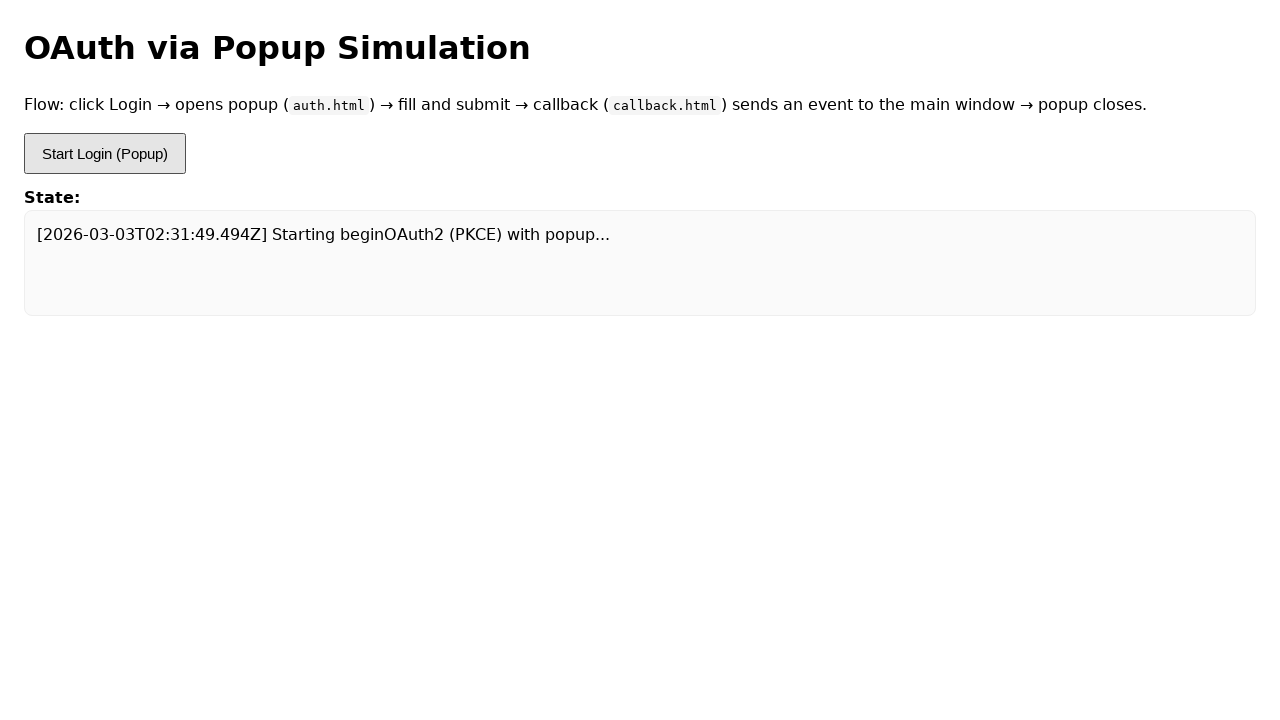

Clicked login button inside popup at (56, 342) on #btn-login-popup
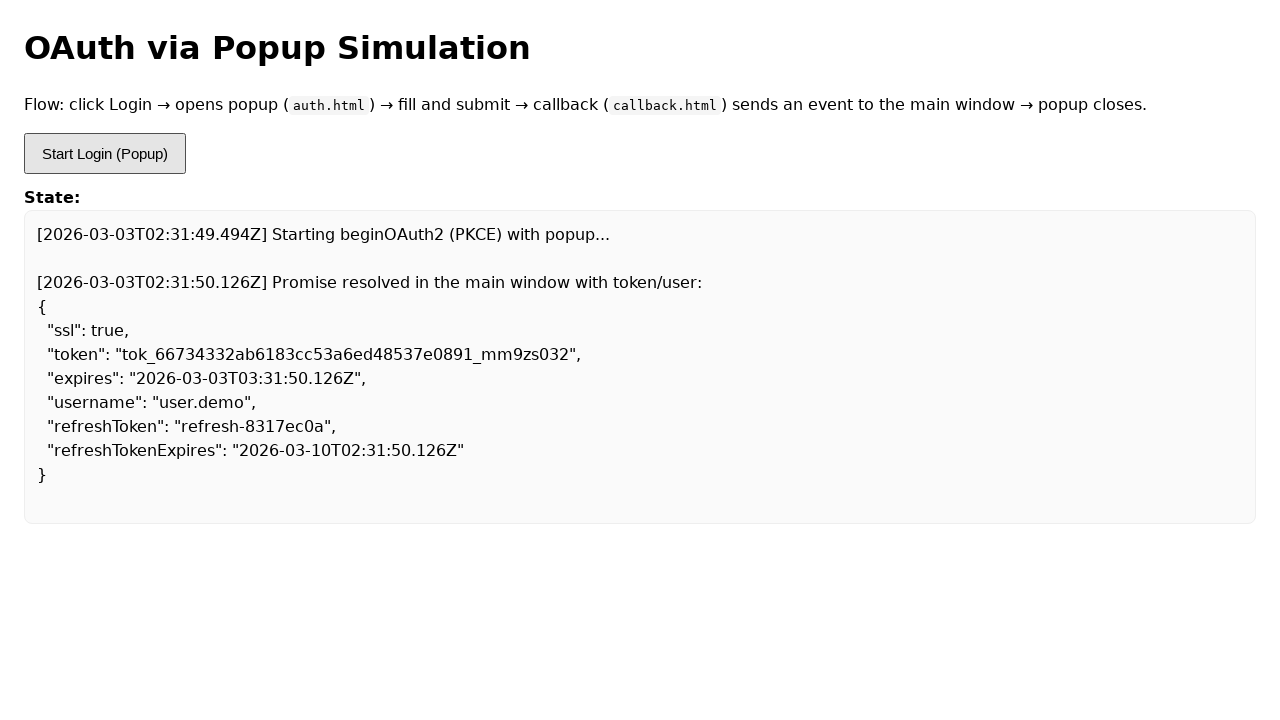

Error occurred in iteration 8: Page.evaluate: Target page, context or browser has been closed
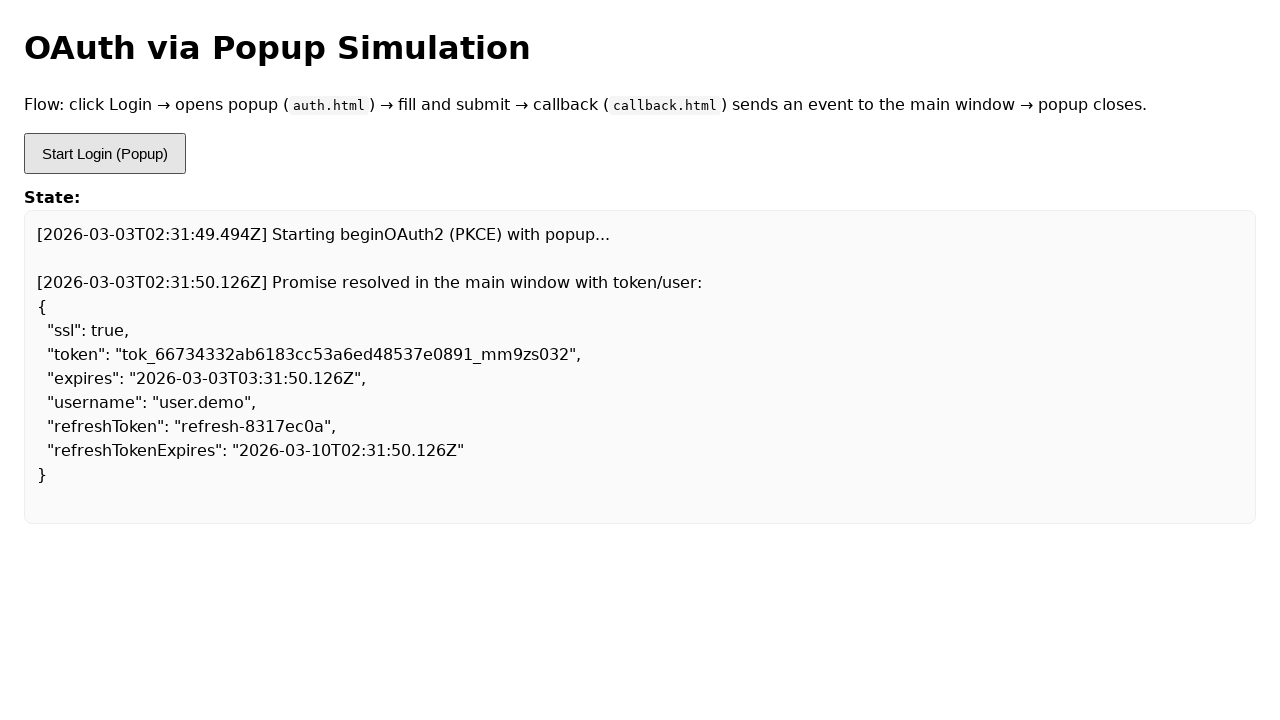

Navigated to demo page (iteration 9)
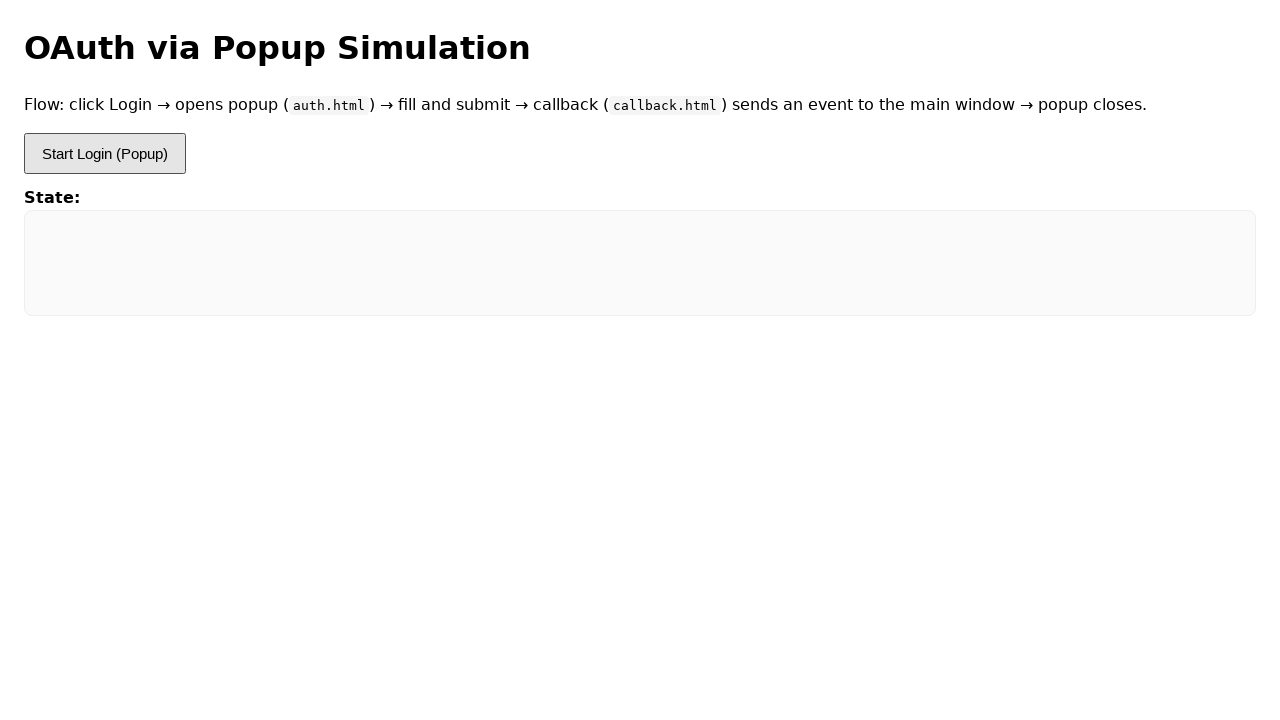

Login button selector loaded
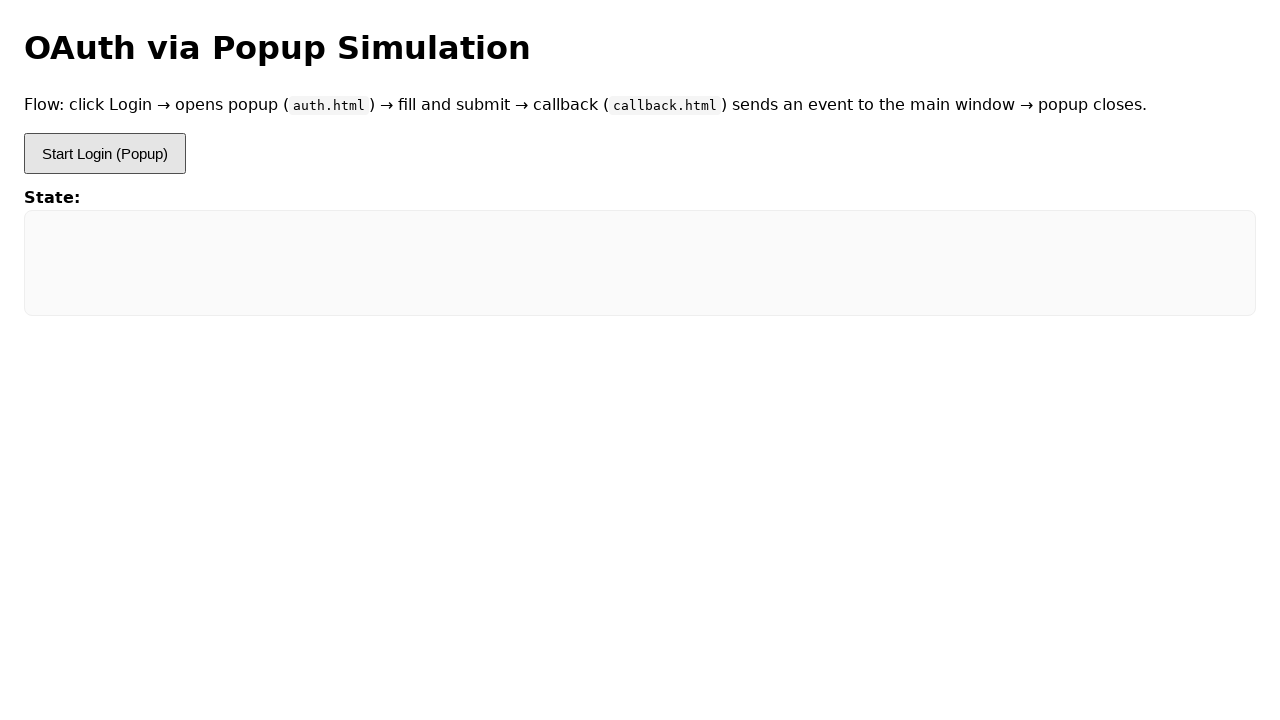

Clicked login button to open popup (iteration 9) at (105, 154) on #btn-login
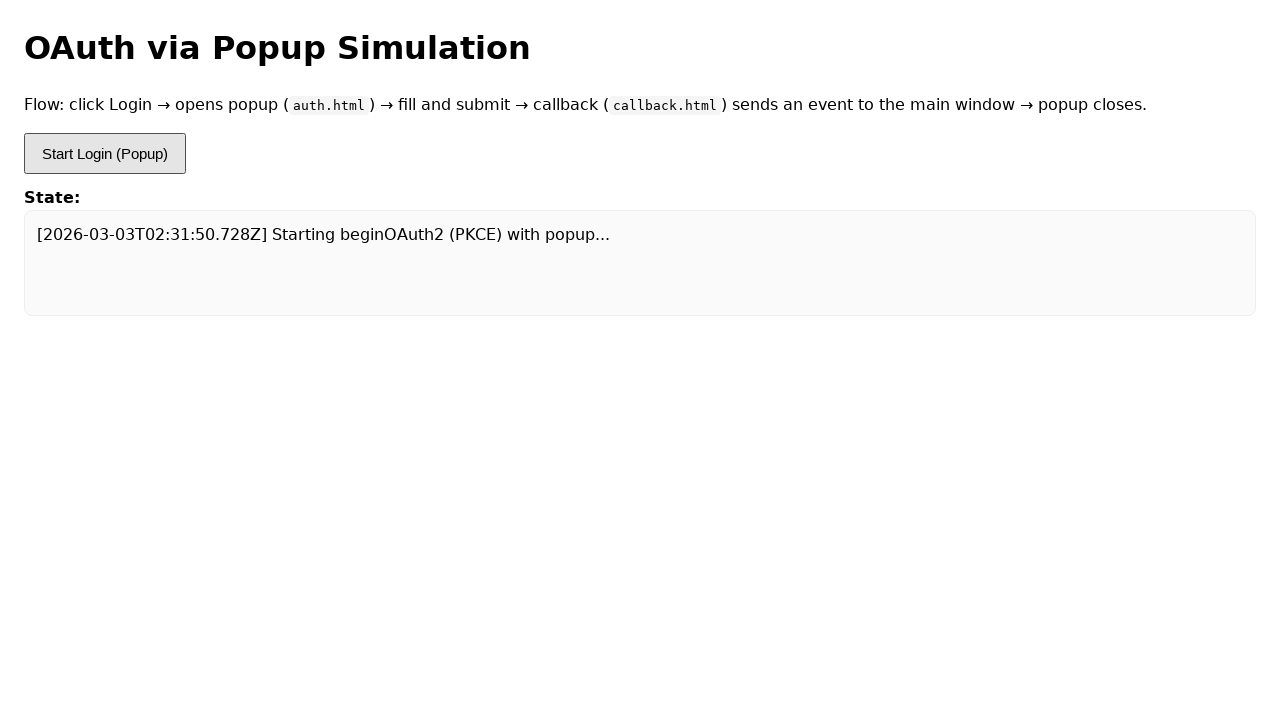

Popup window opened and captured
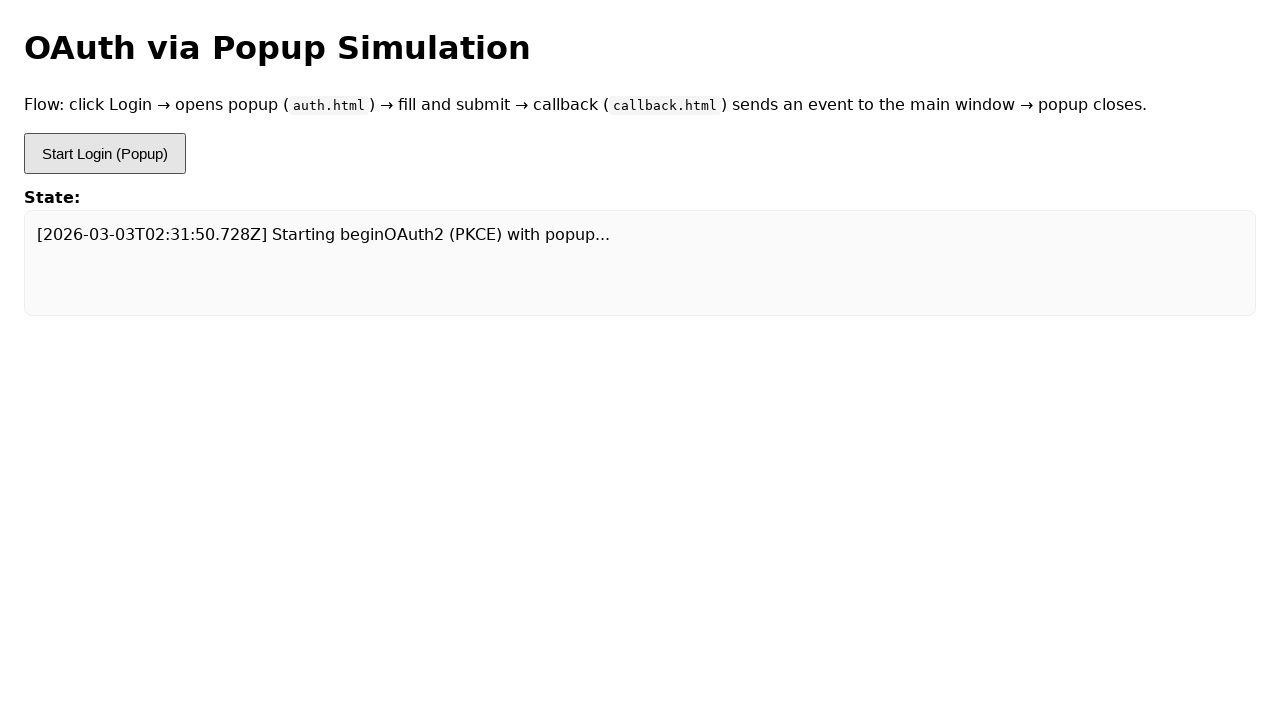

Popup page loaded
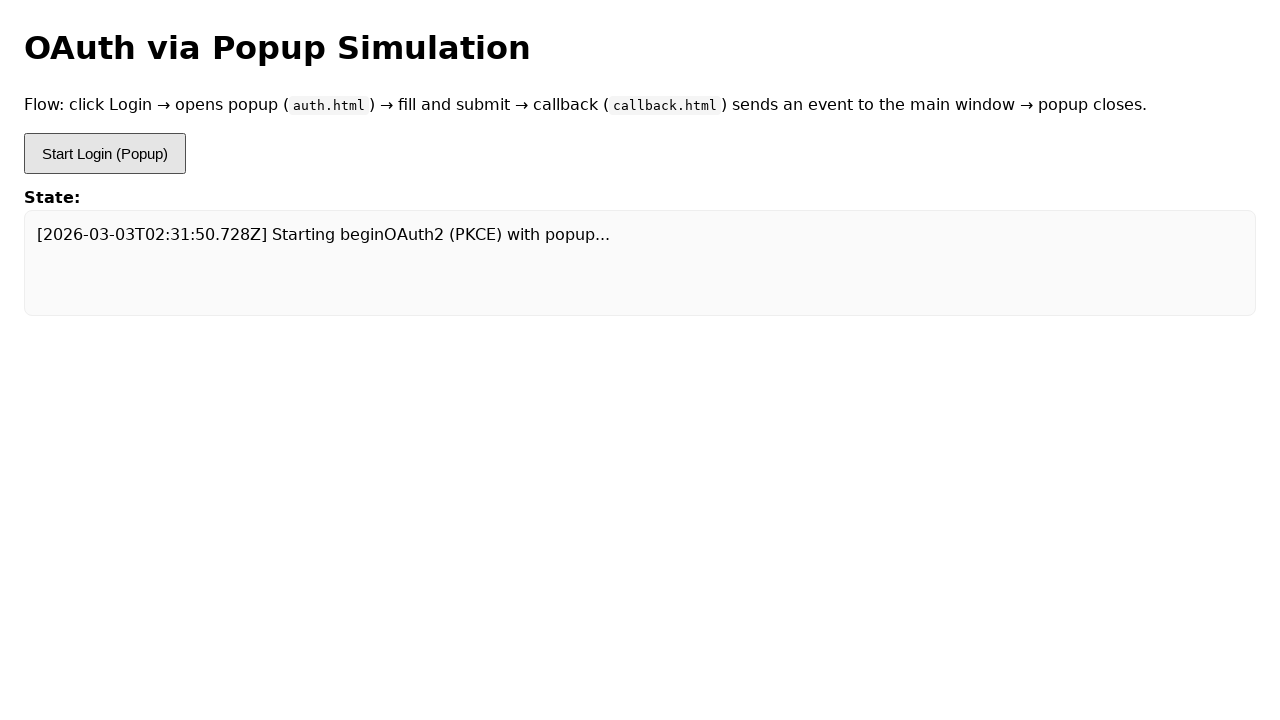

Login button selector in popup loaded
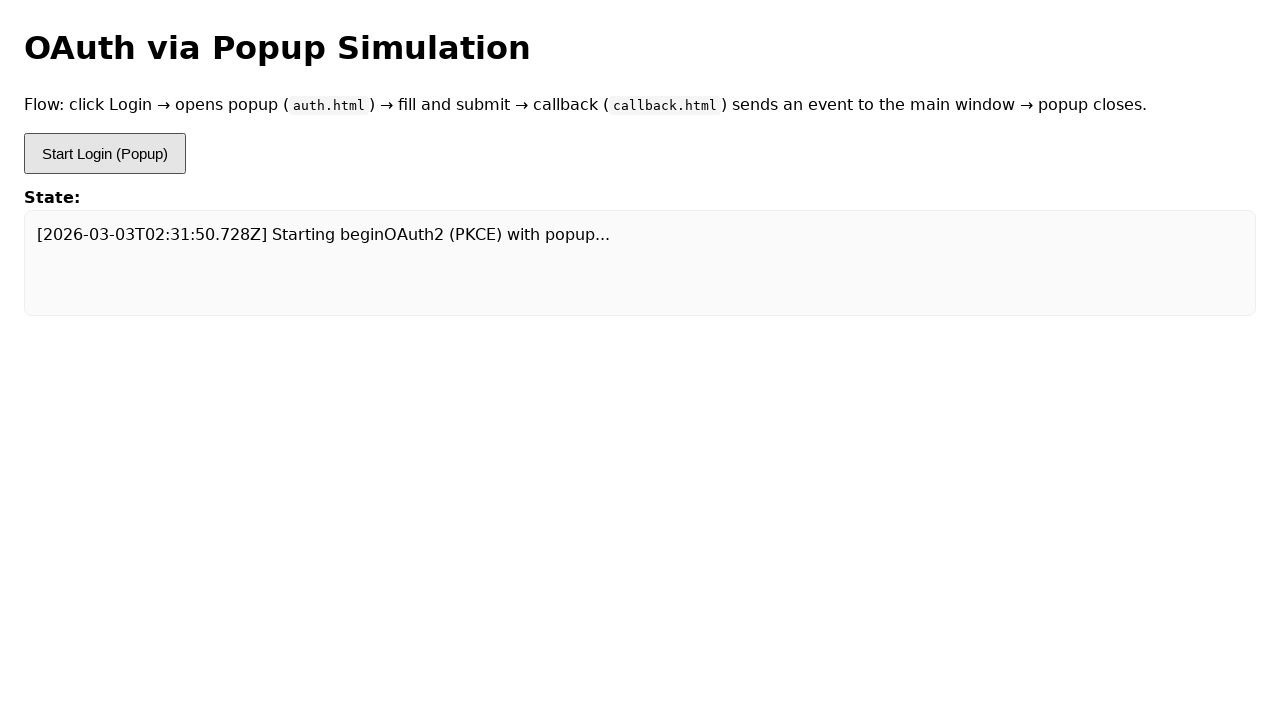

Clicked login button inside popup at (56, 342) on #btn-login-popup
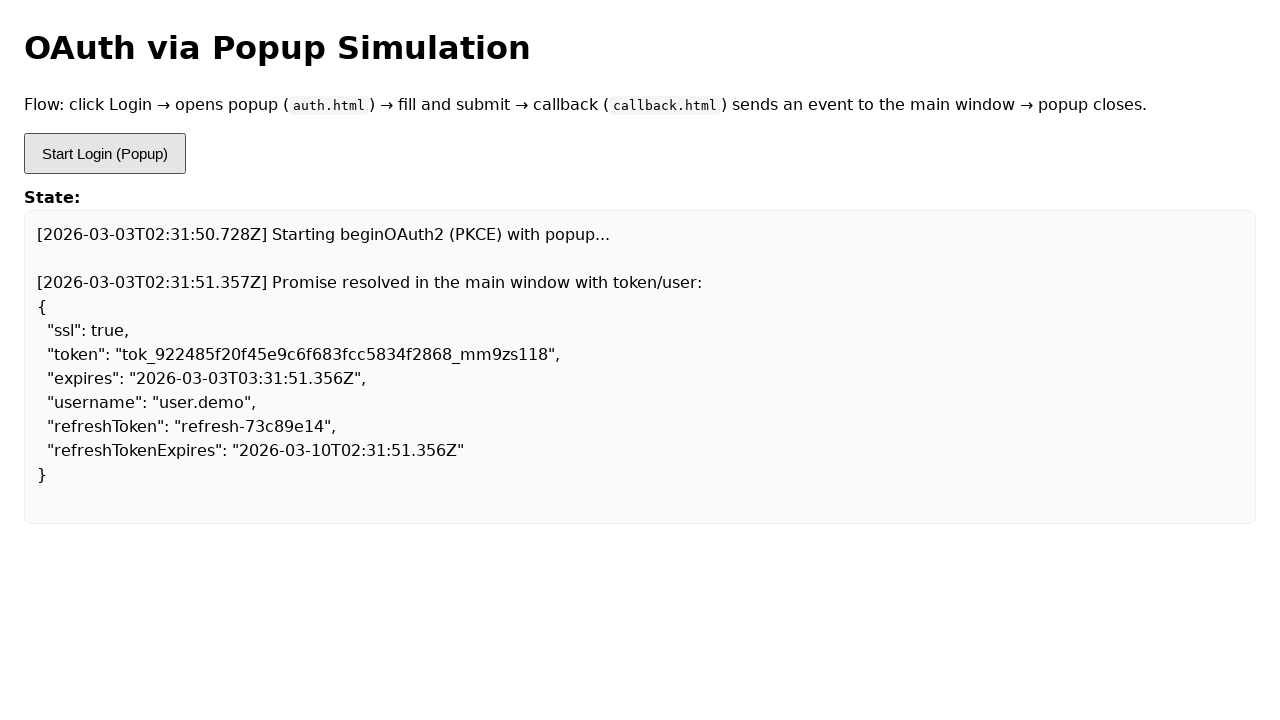

Error occurred in iteration 9: Page.evaluate: Target page, context or browser has been closed
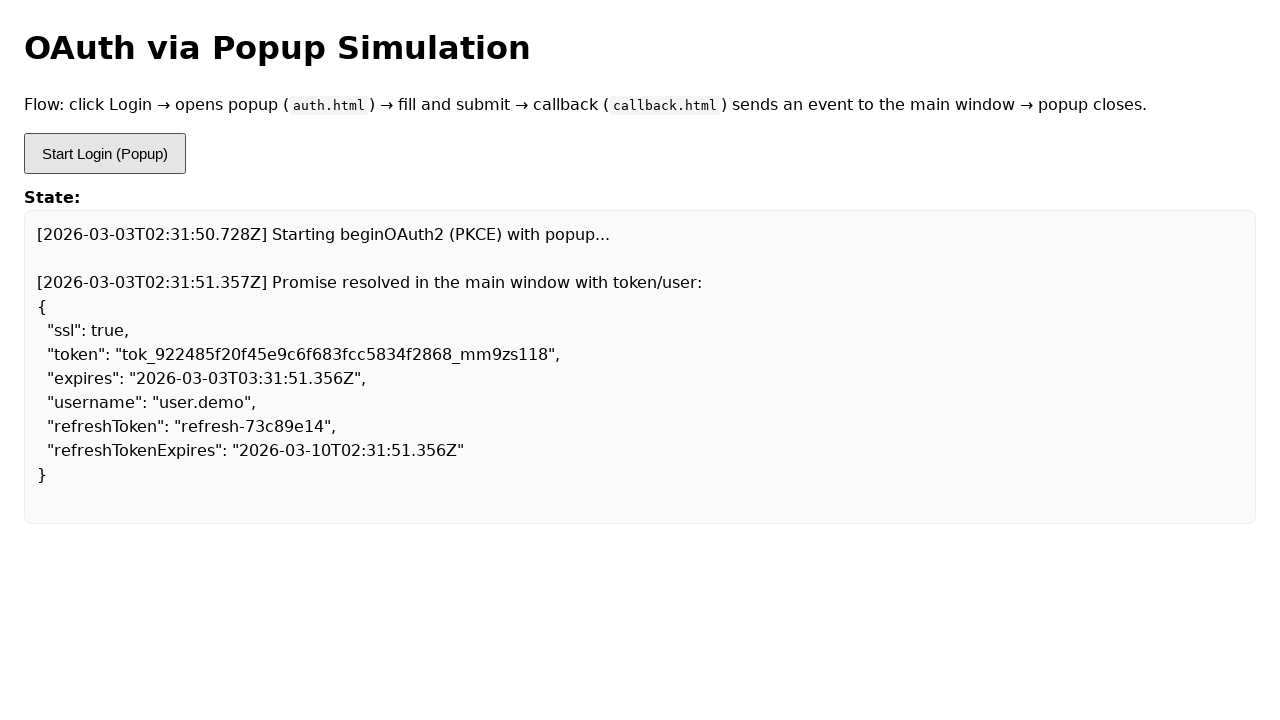

Navigated to demo page (iteration 10)
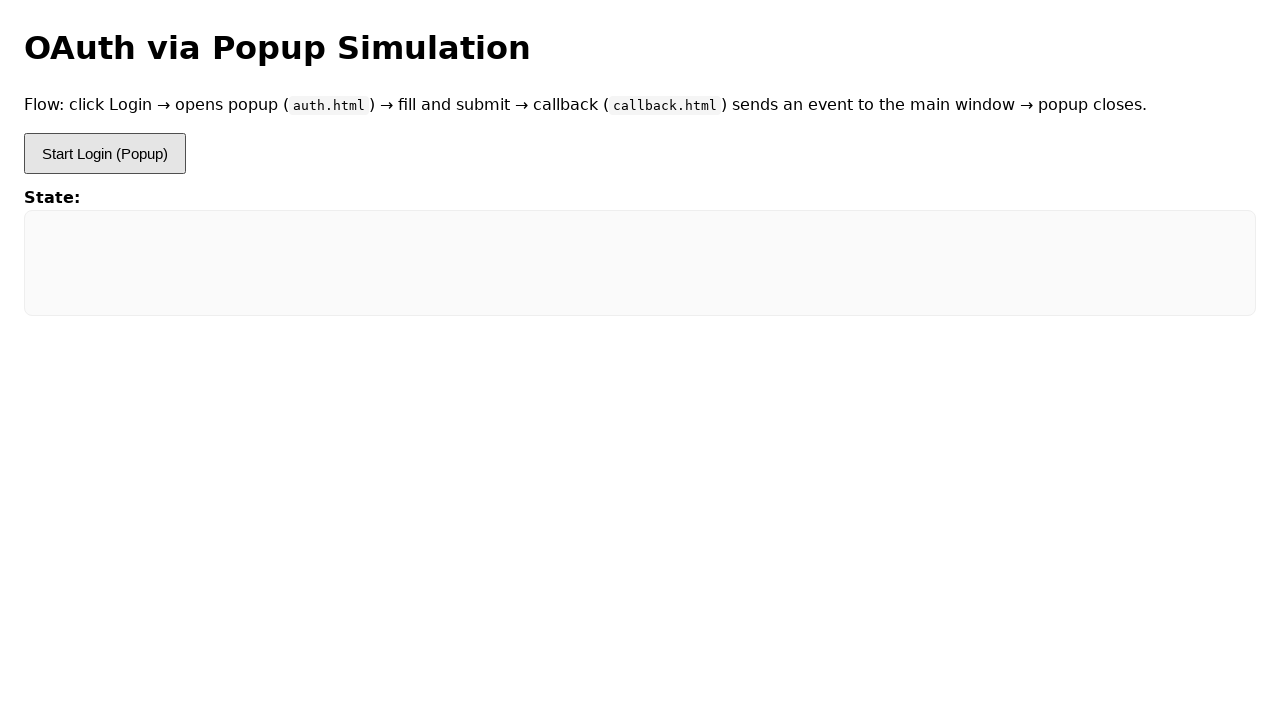

Login button selector loaded
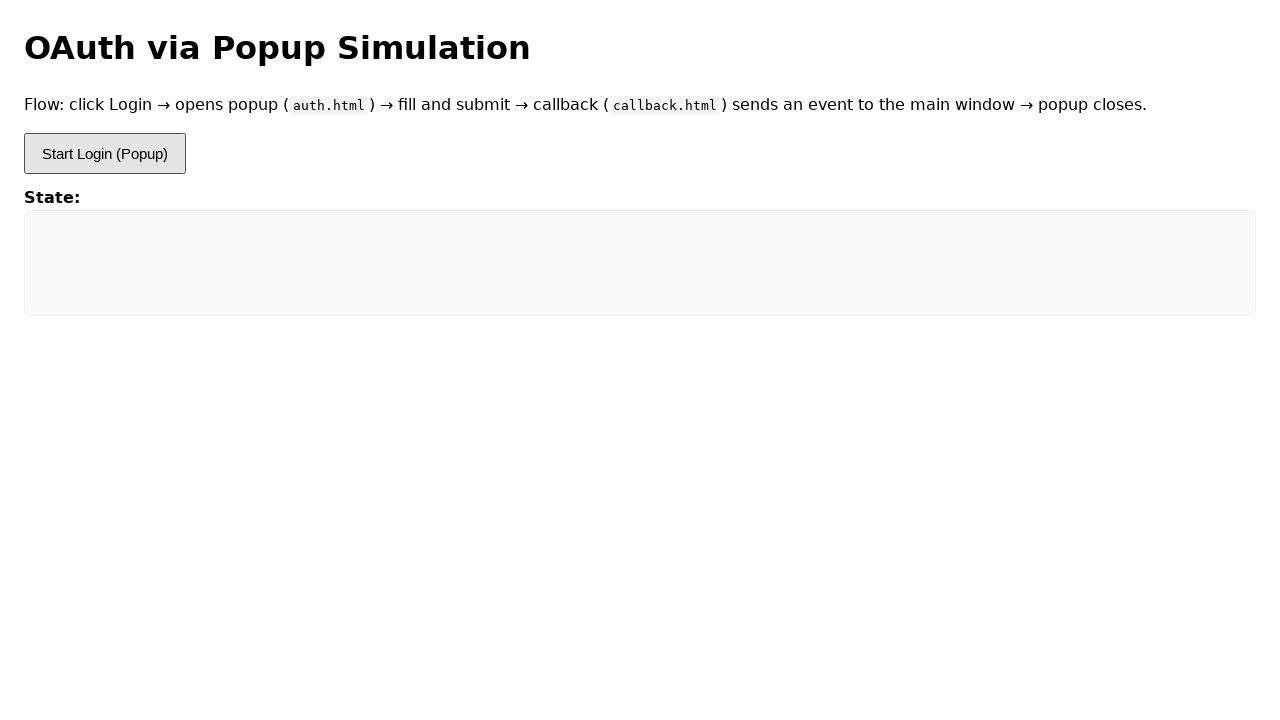

Clicked login button to open popup (iteration 10) at (105, 154) on #btn-login
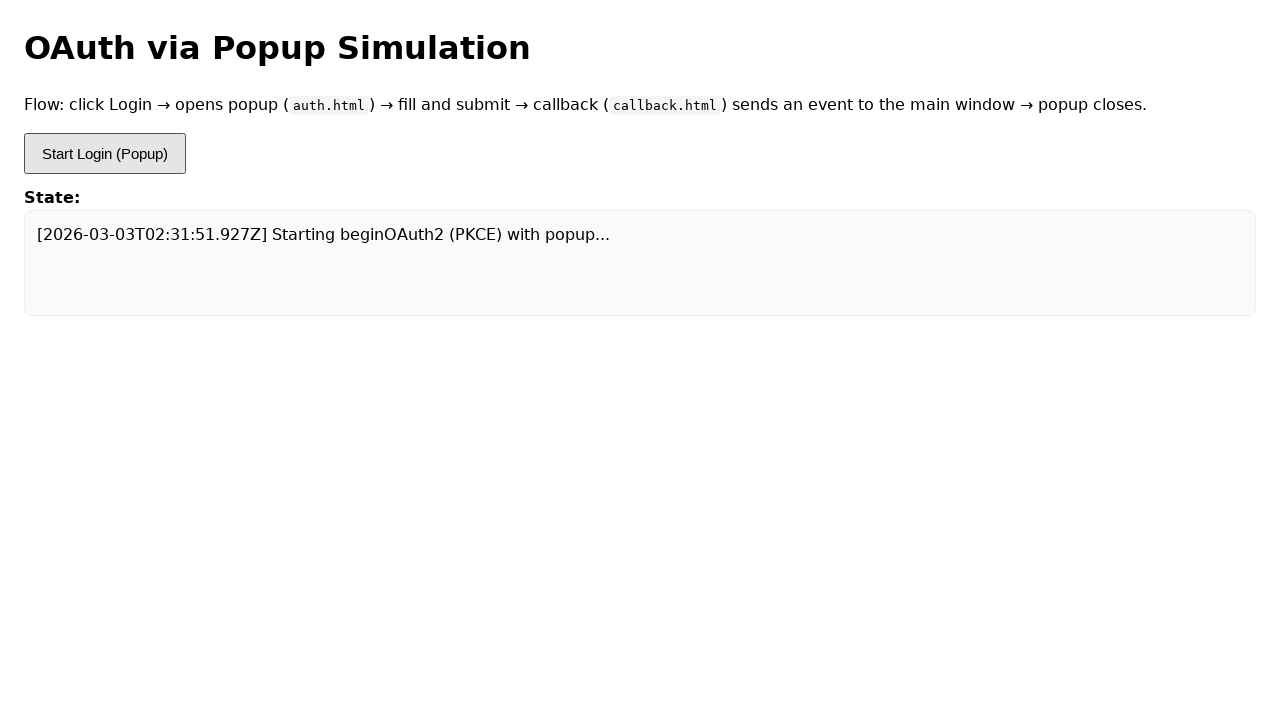

Popup window opened and captured
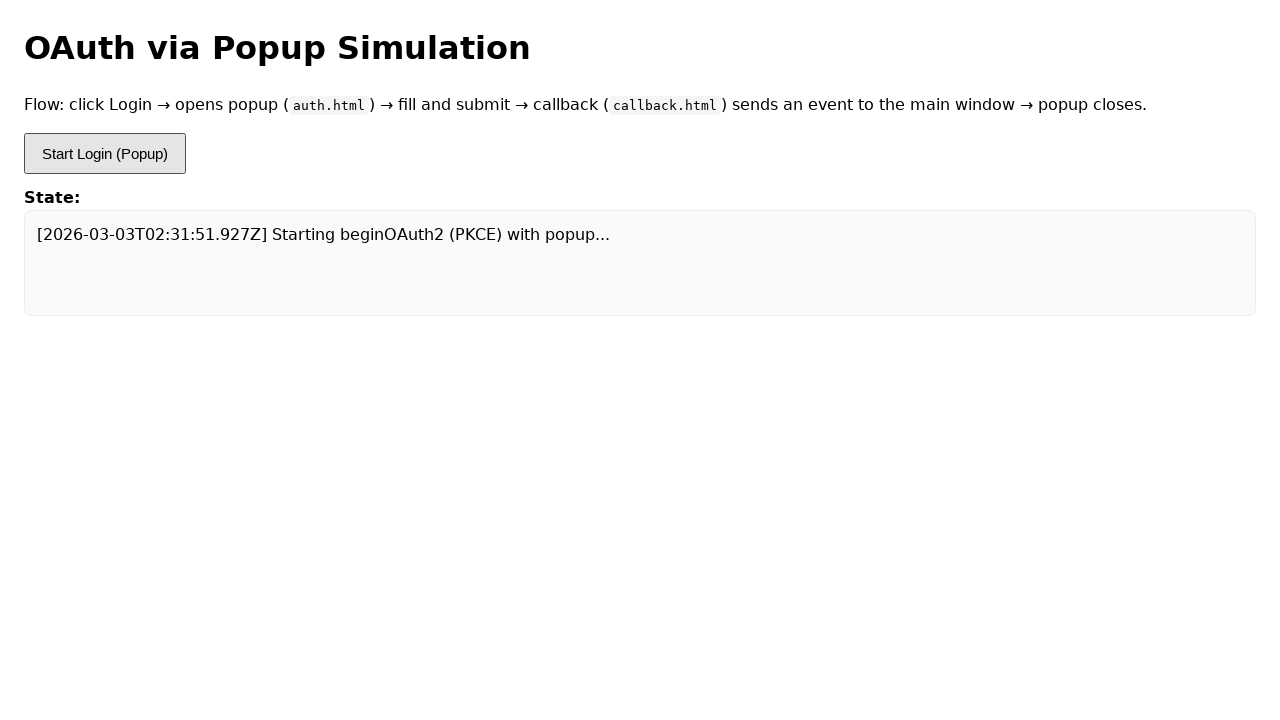

Popup page loaded
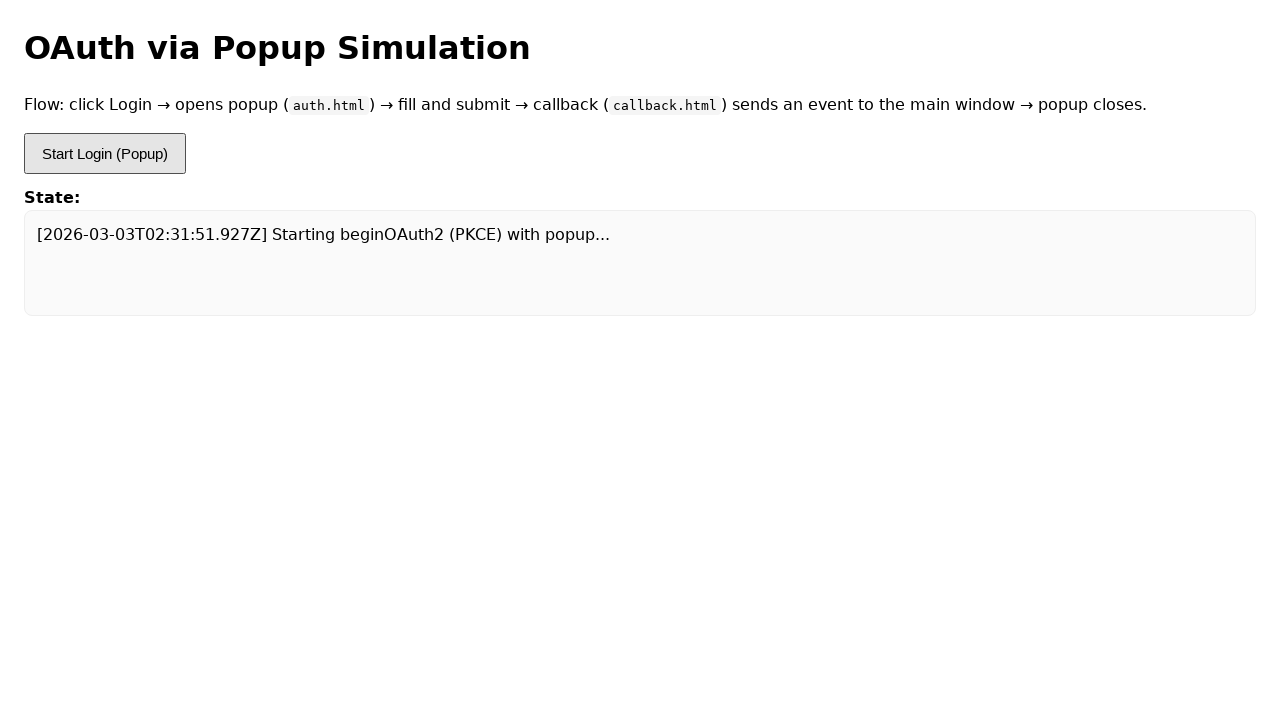

Login button selector in popup loaded
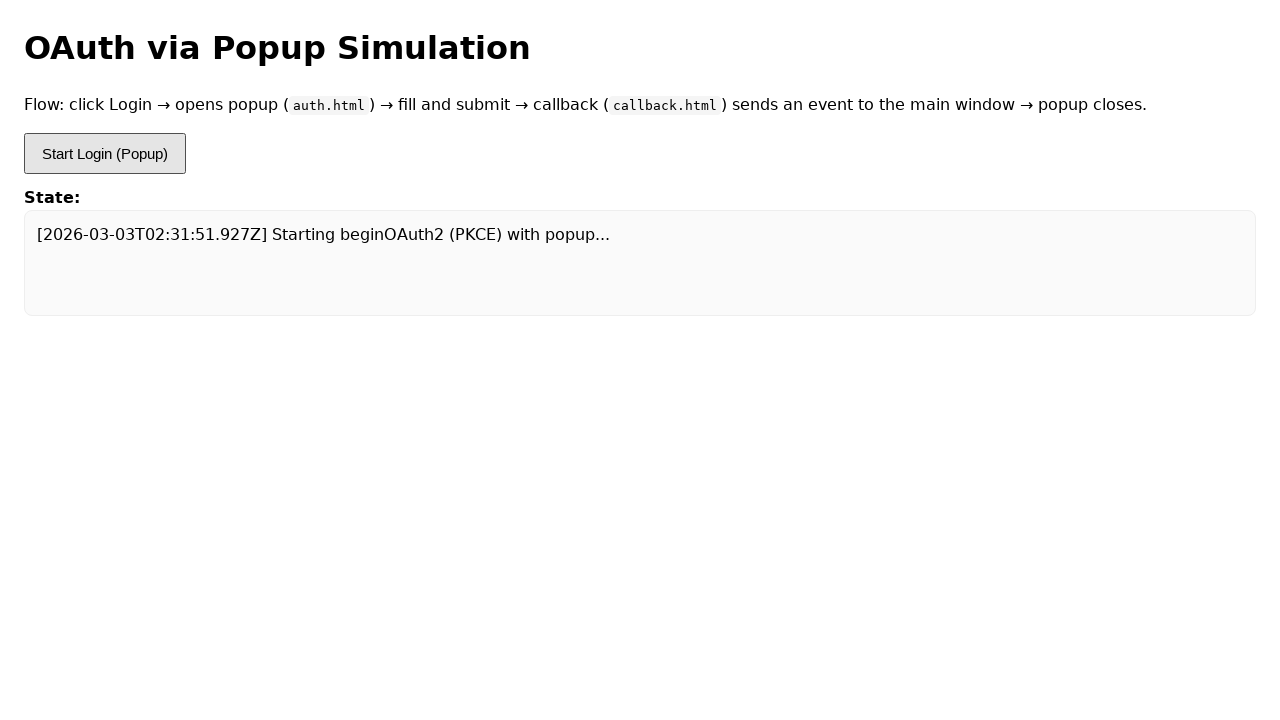

Clicked login button inside popup at (56, 342) on #btn-login-popup
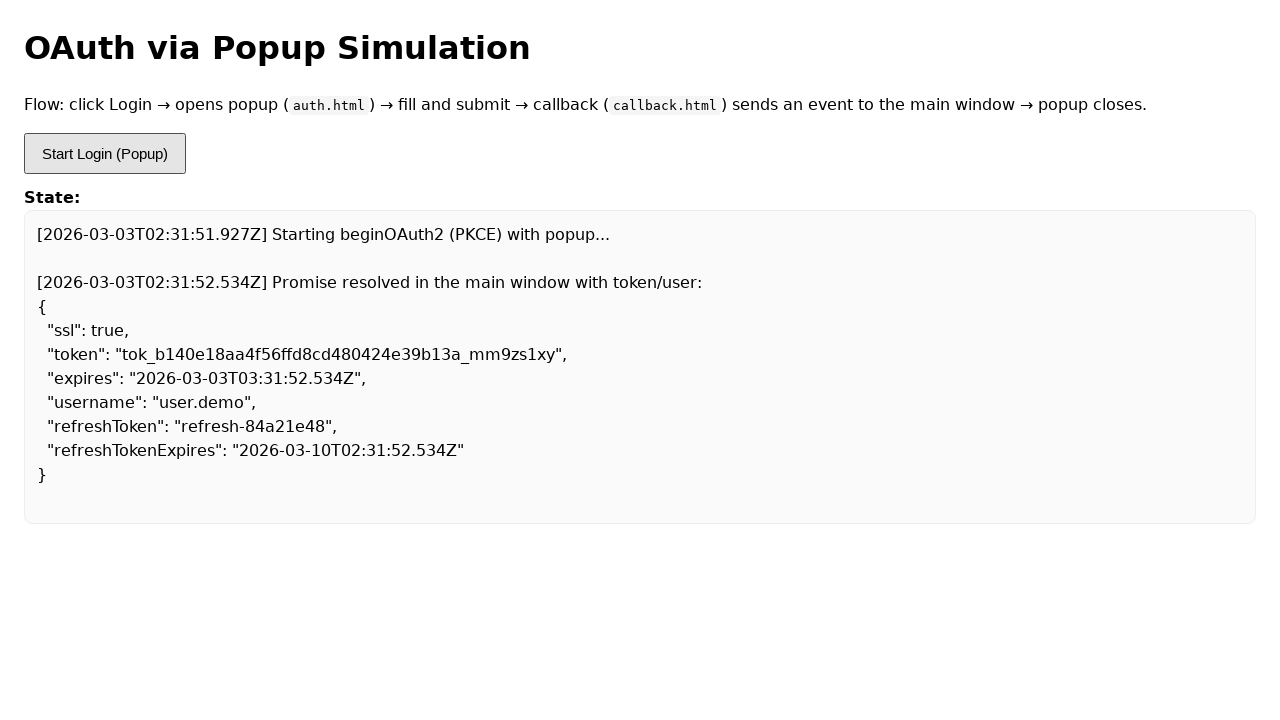

Error occurred in iteration 10: Page.evaluate: Target page, context or browser has been closed
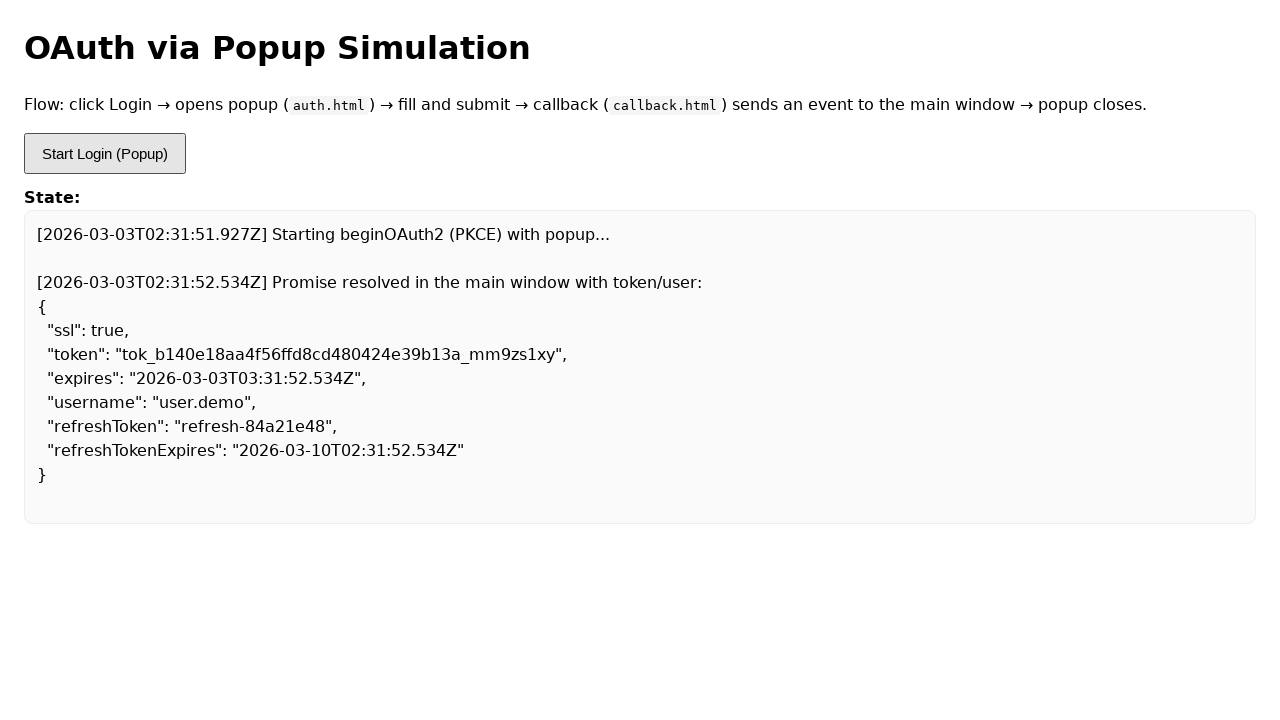

Navigated to demo page (iteration 11)
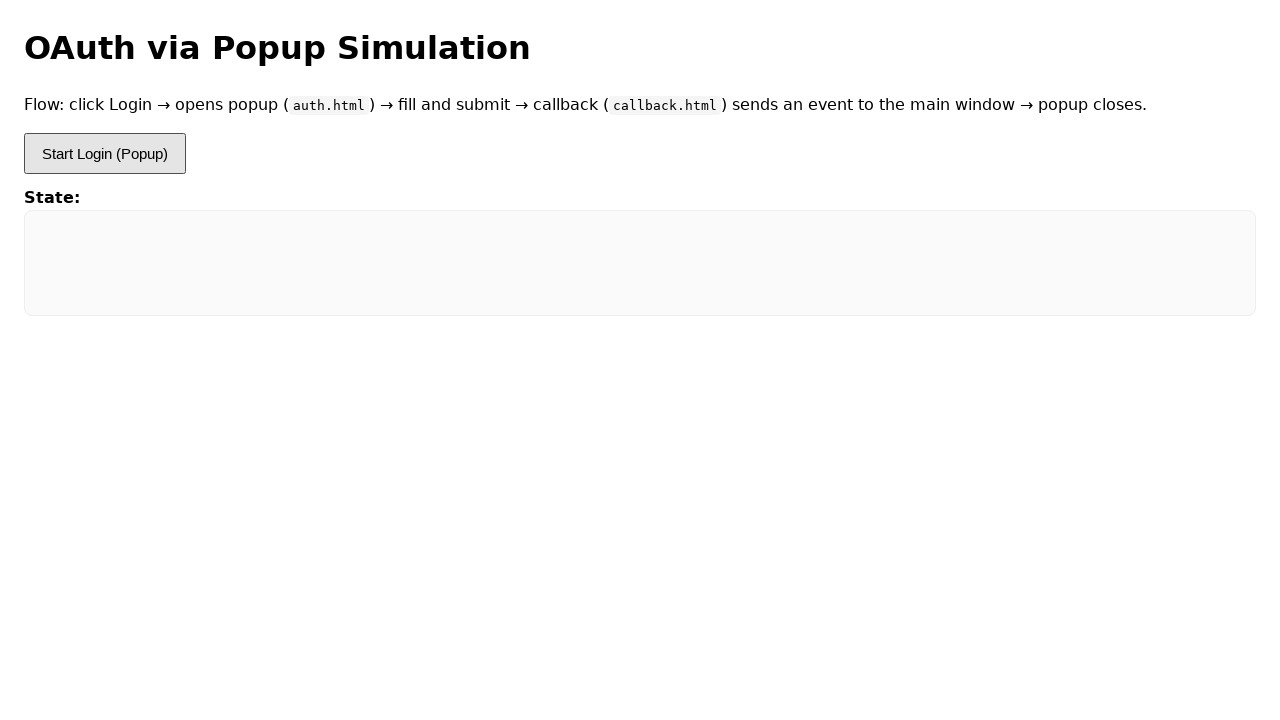

Login button selector loaded
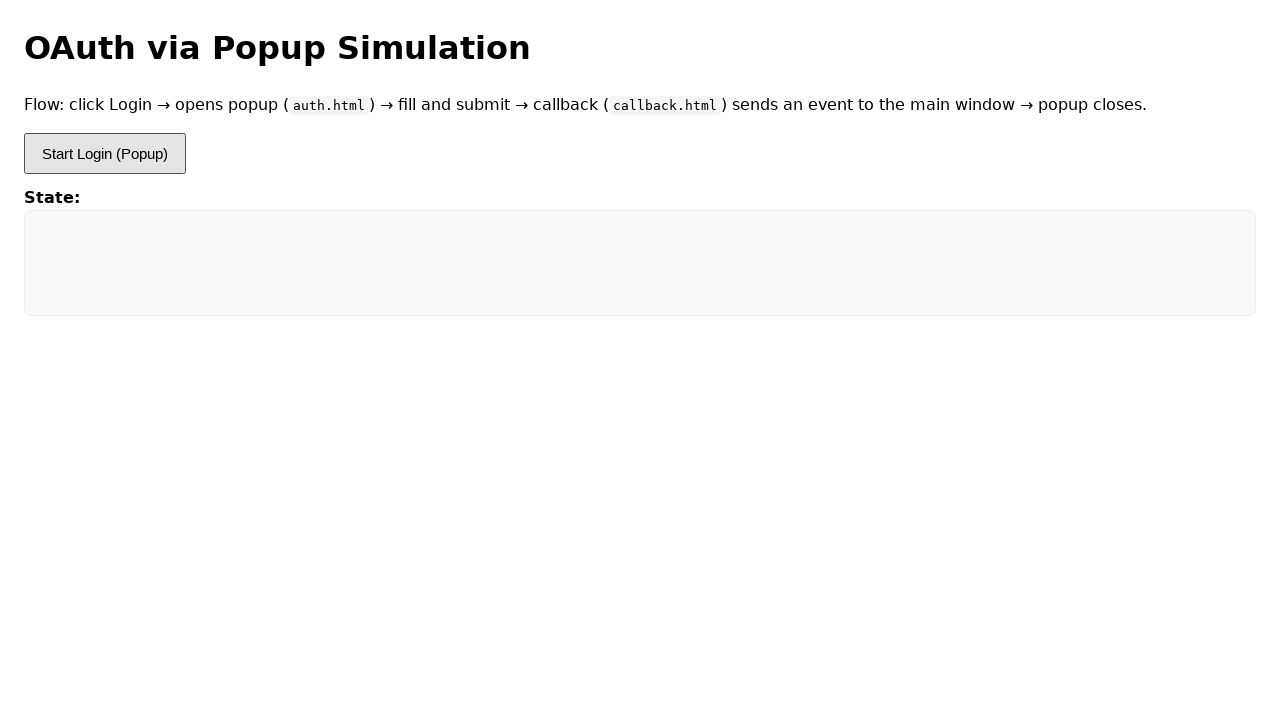

Clicked login button to open popup (iteration 11) at (105, 154) on #btn-login
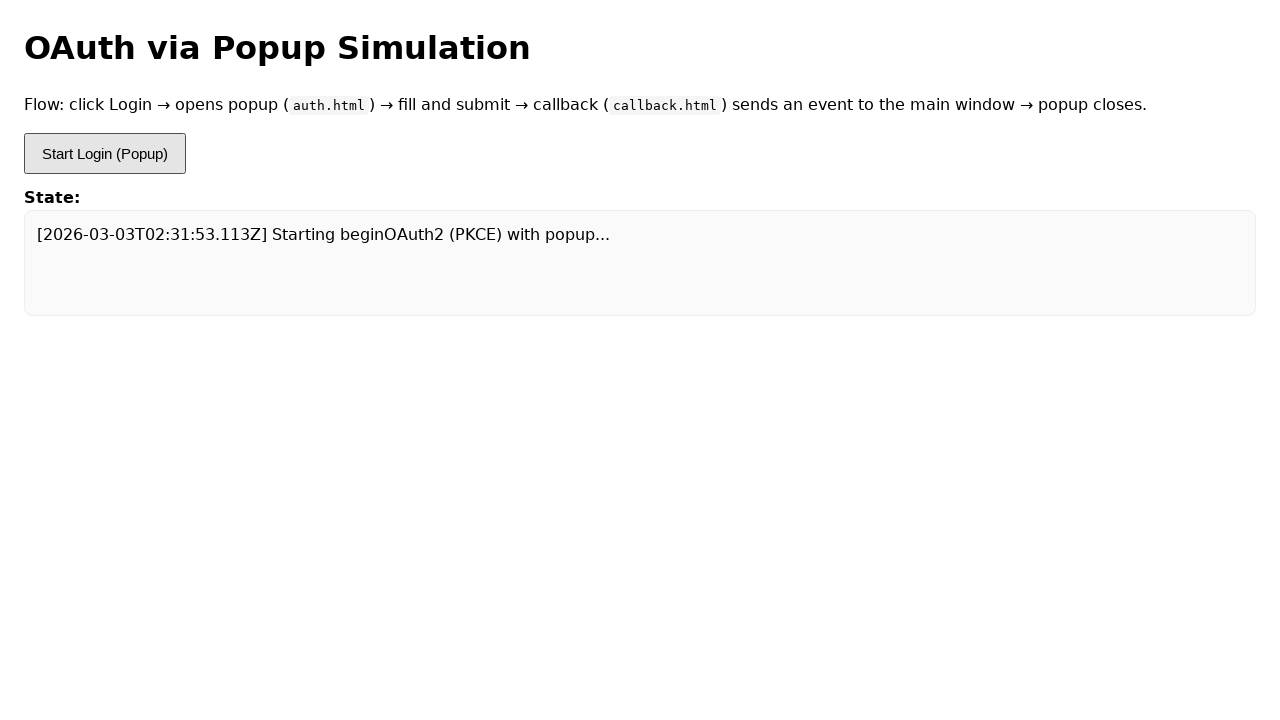

Popup window opened and captured
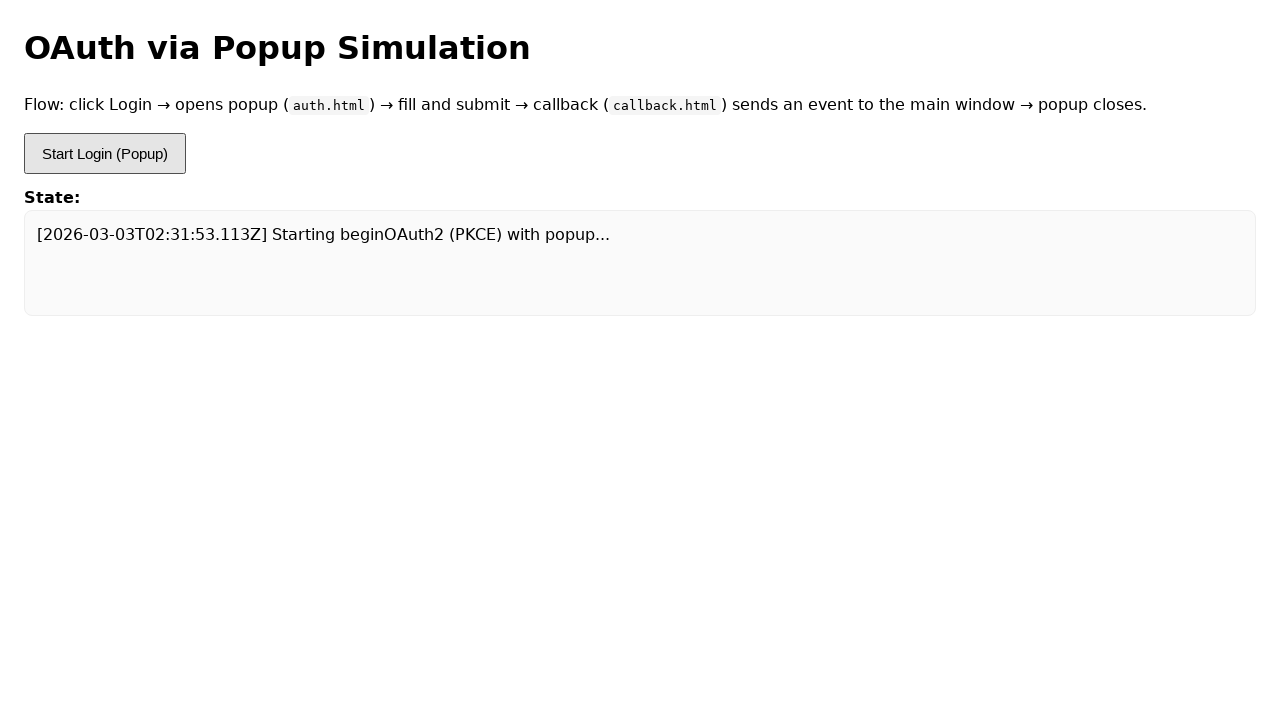

Popup page loaded
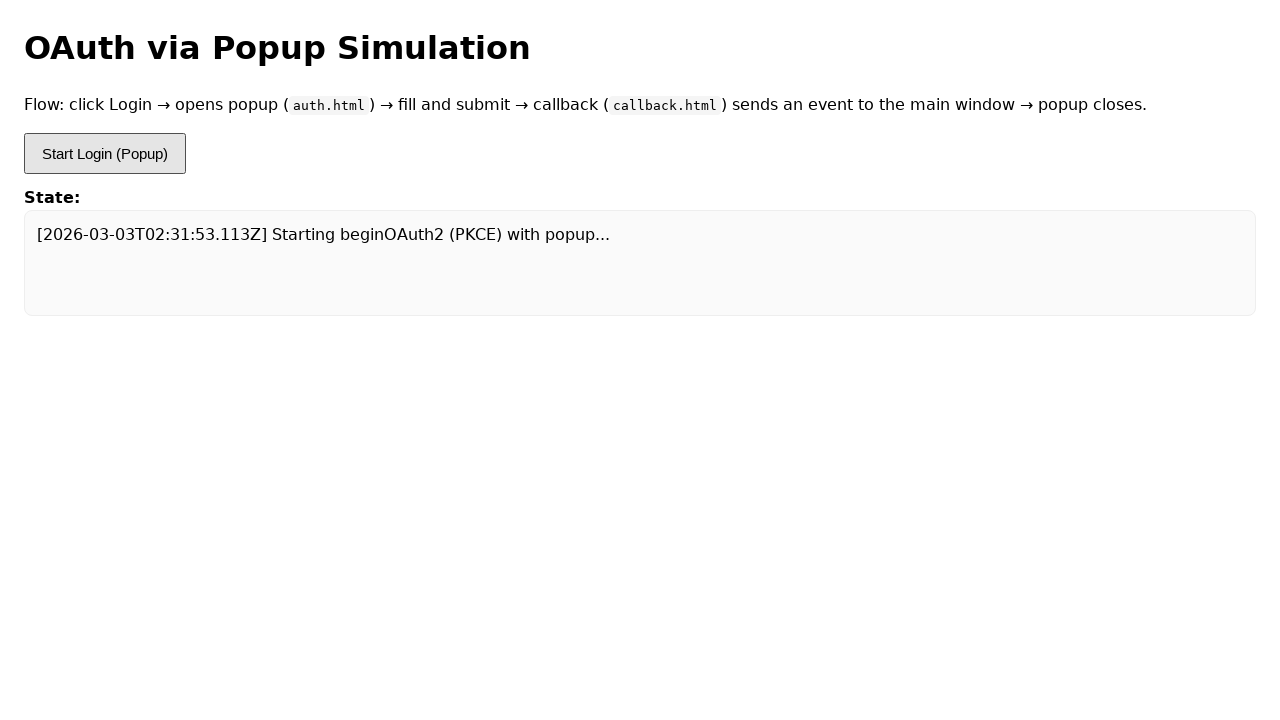

Login button selector in popup loaded
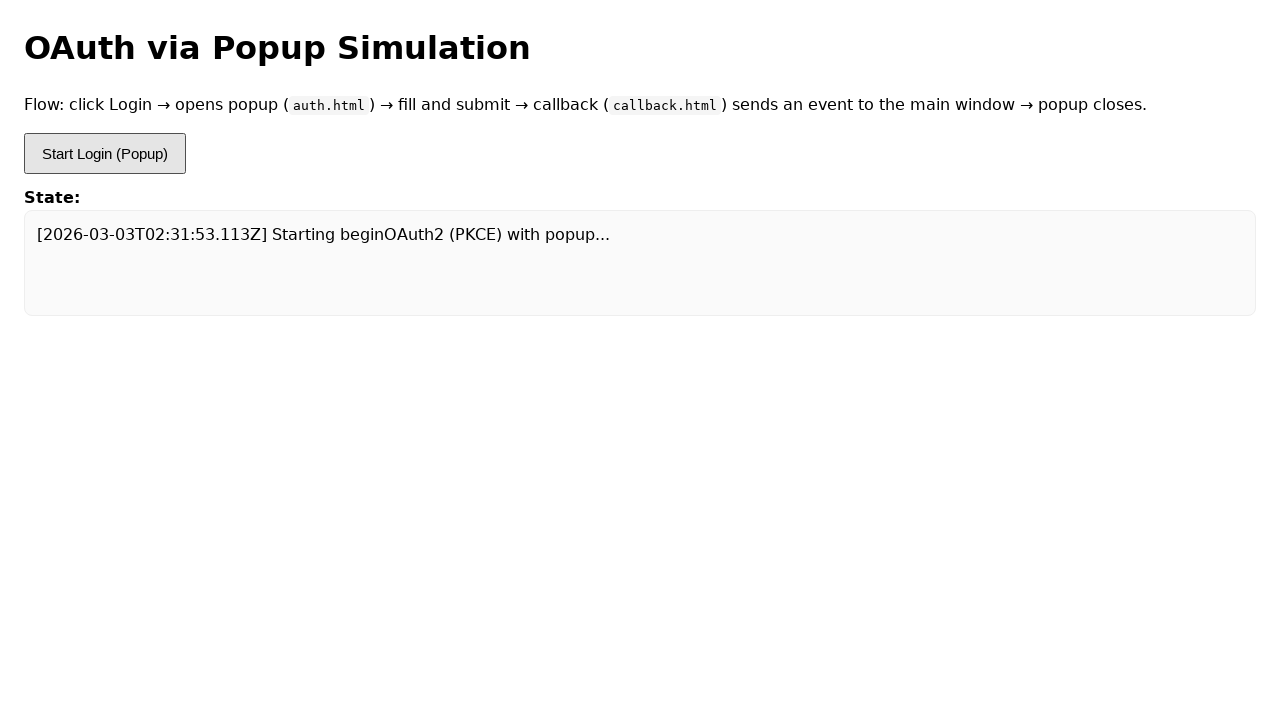

Clicked login button inside popup at (56, 342) on #btn-login-popup
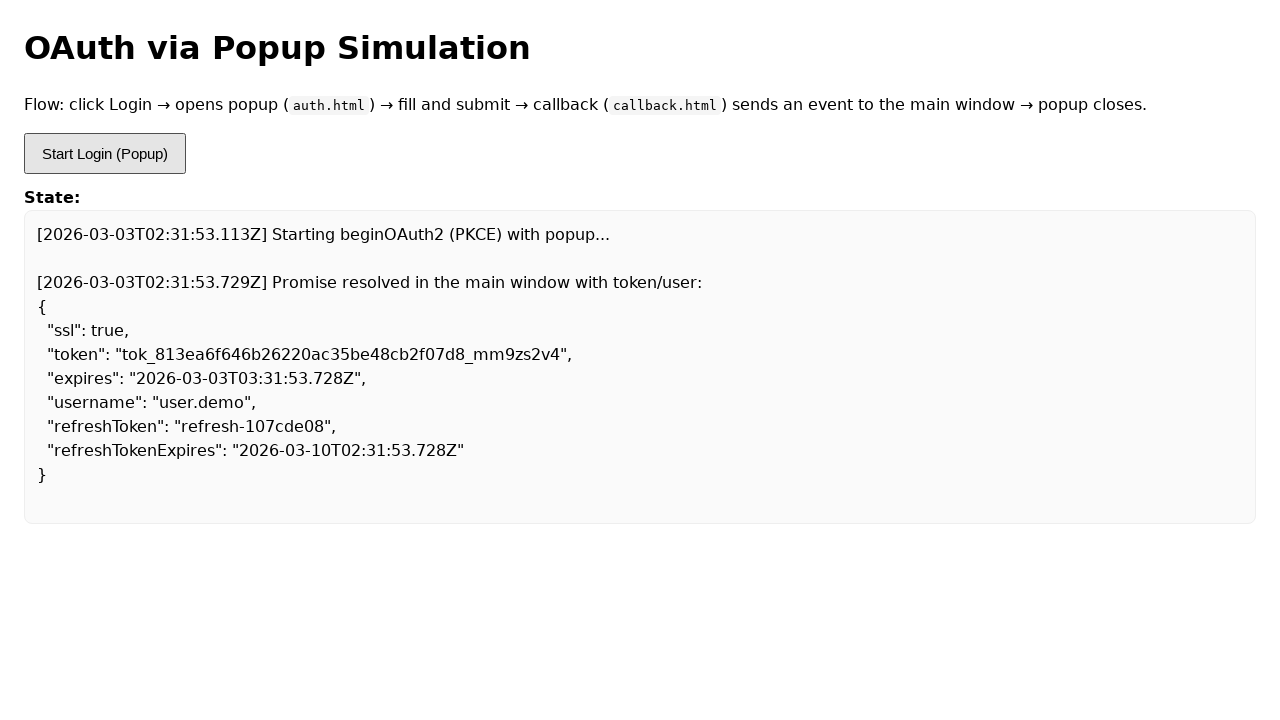

Error occurred in iteration 11: Page.evaluate: Target page, context or browser has been closed
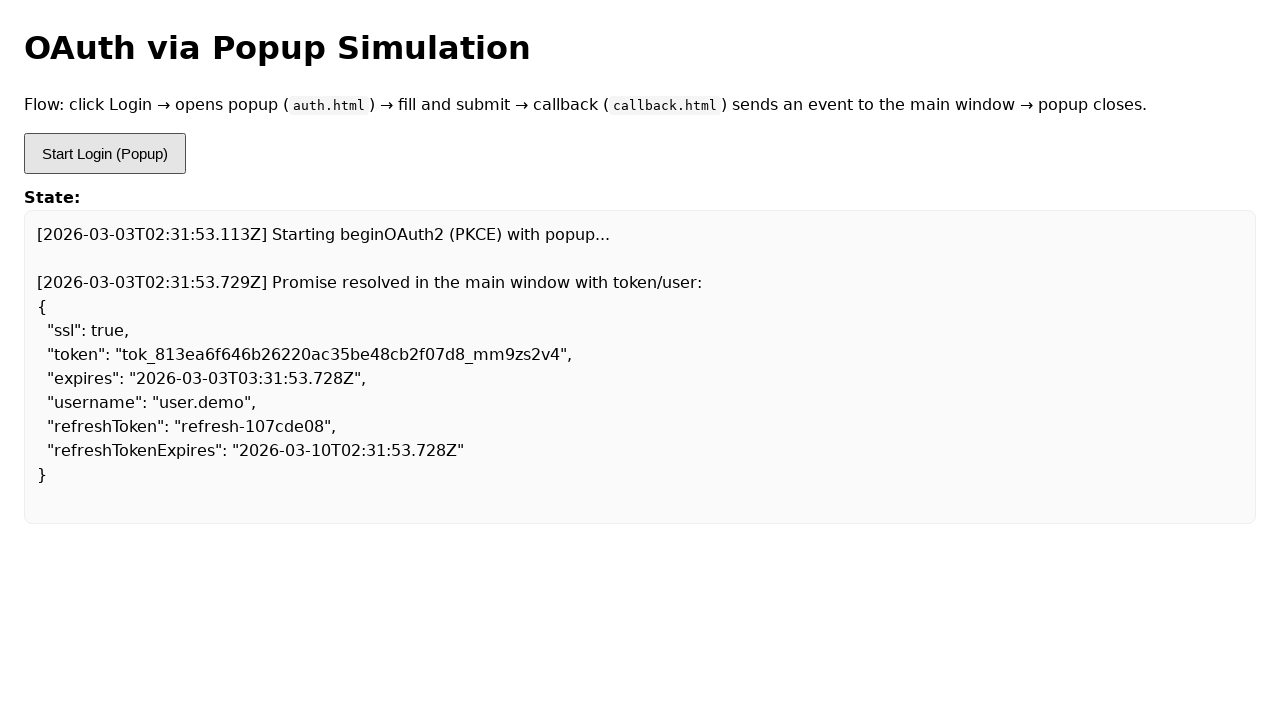

Navigated to demo page (iteration 12)
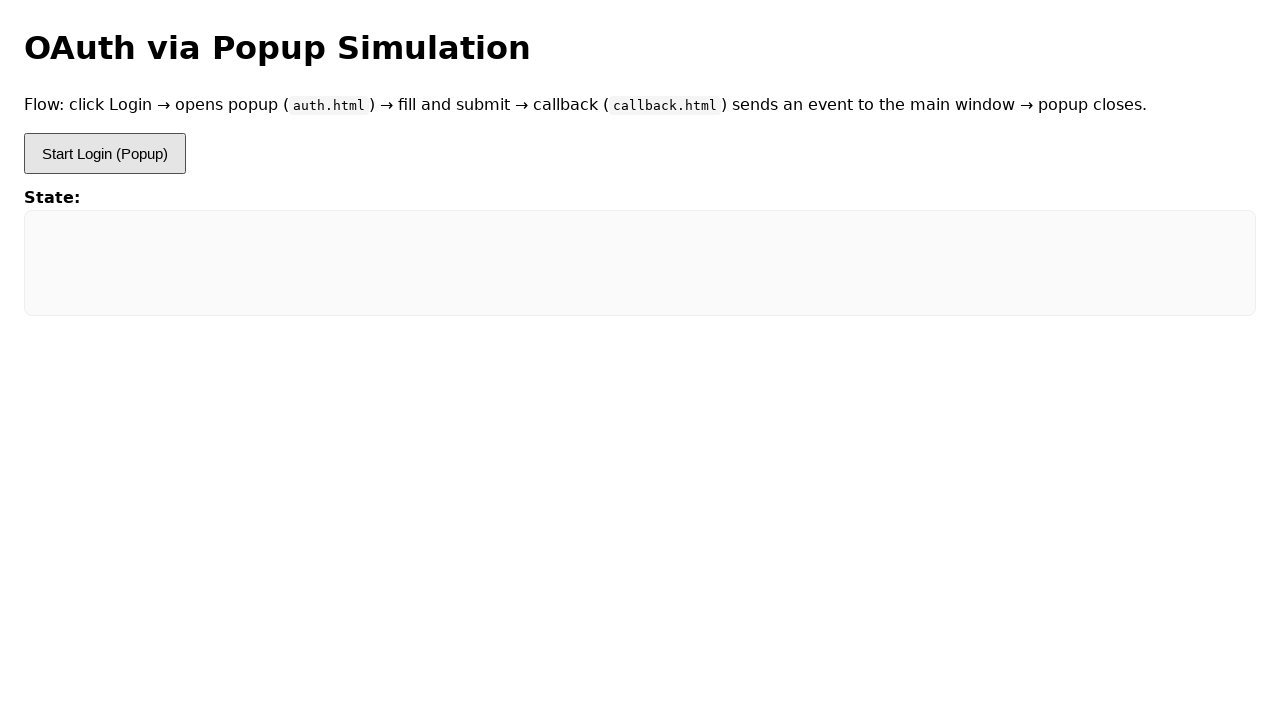

Login button selector loaded
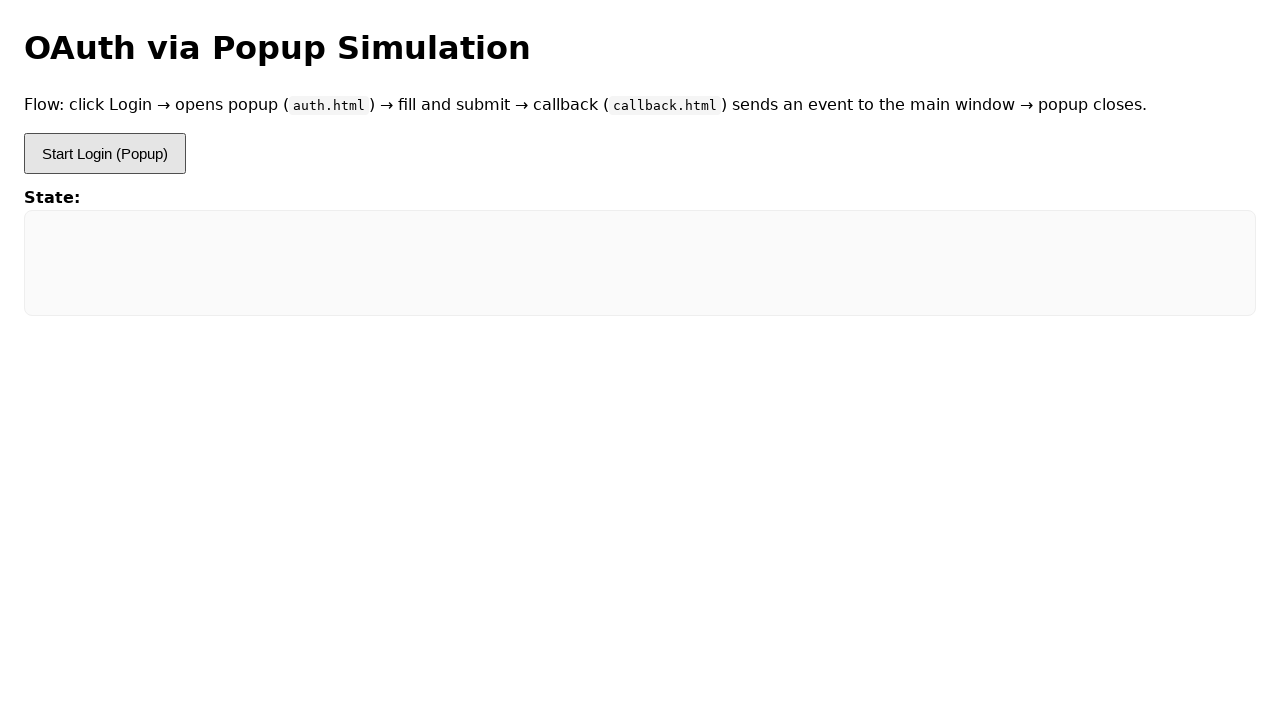

Clicked login button to open popup (iteration 12) at (105, 154) on #btn-login
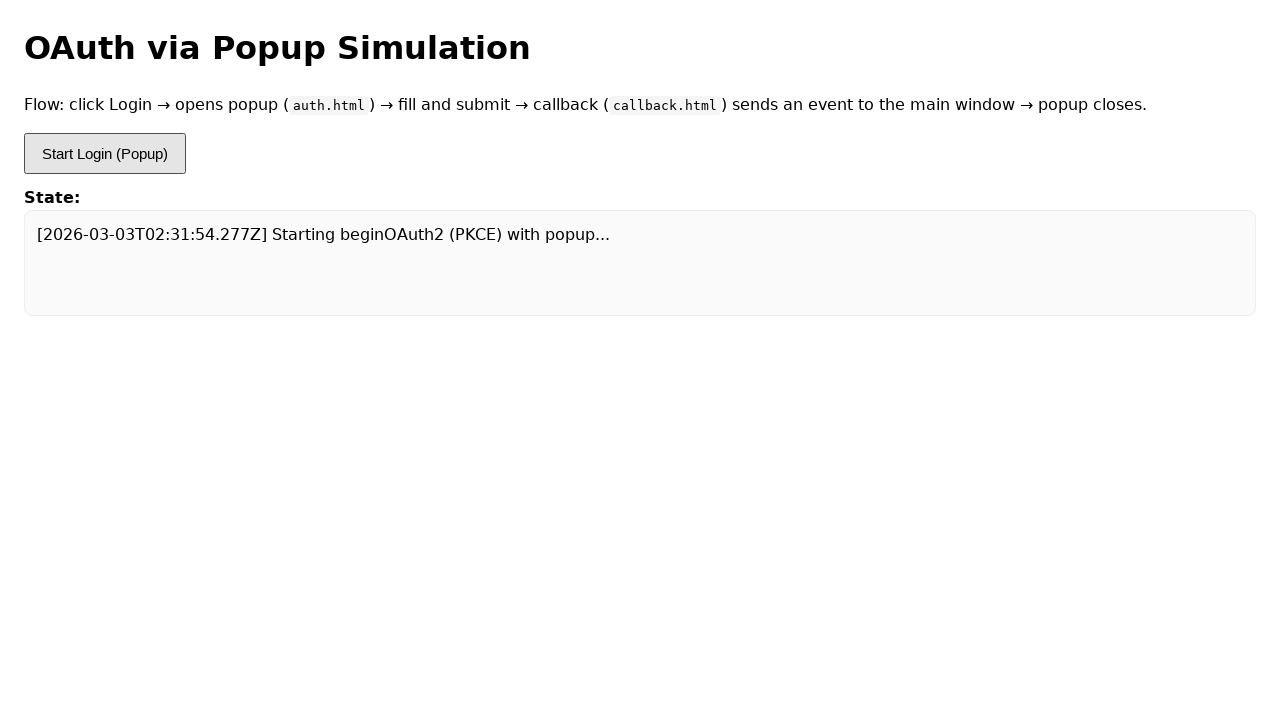

Popup window opened and captured
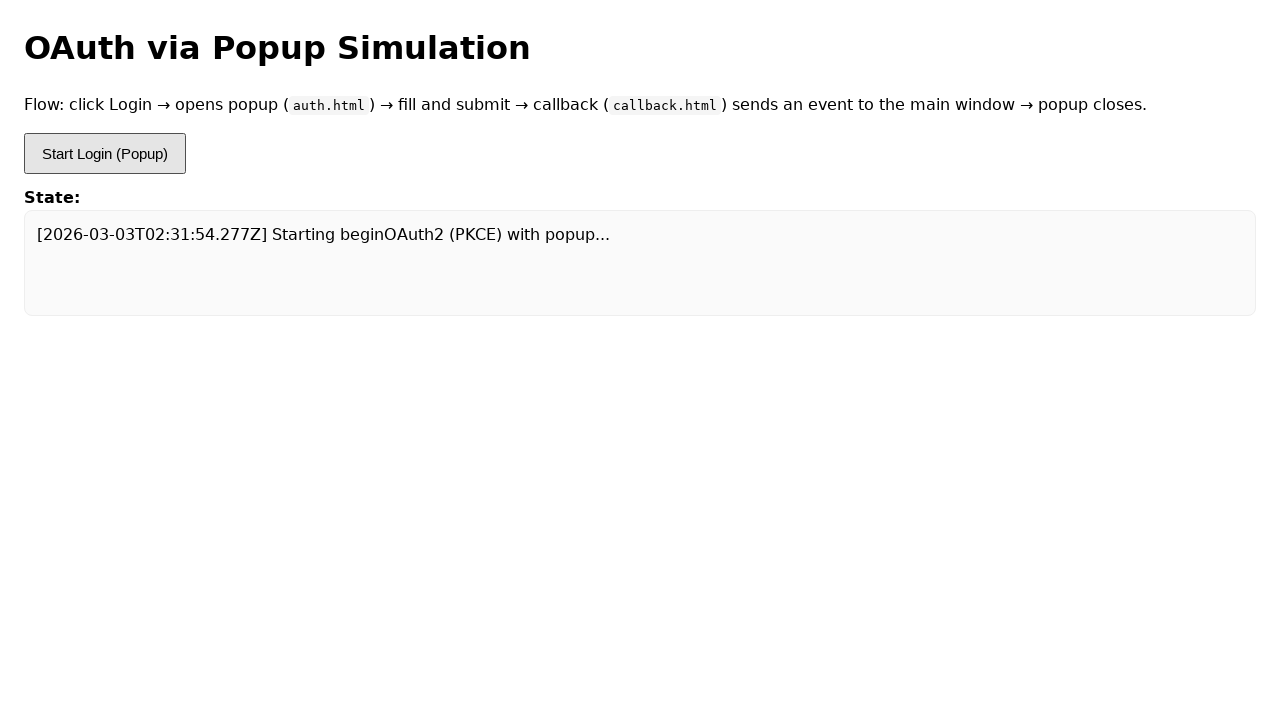

Popup page loaded
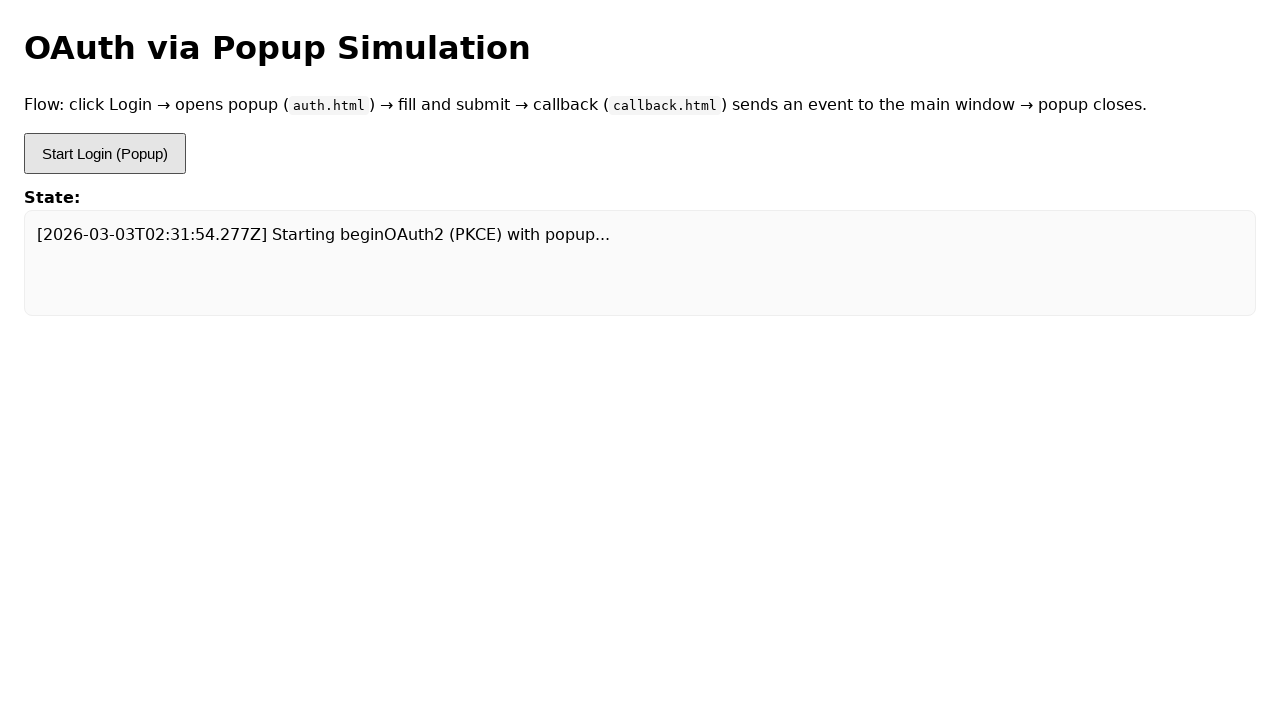

Login button selector in popup loaded
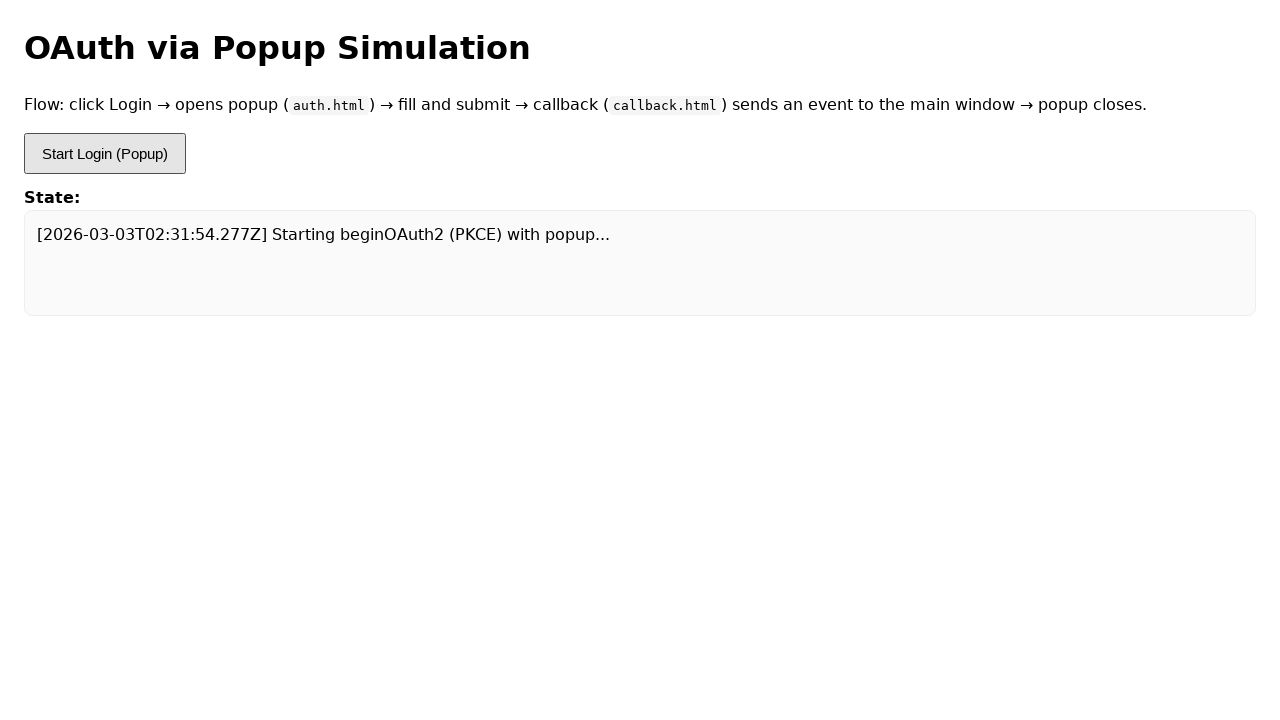

Clicked login button inside popup at (56, 342) on #btn-login-popup
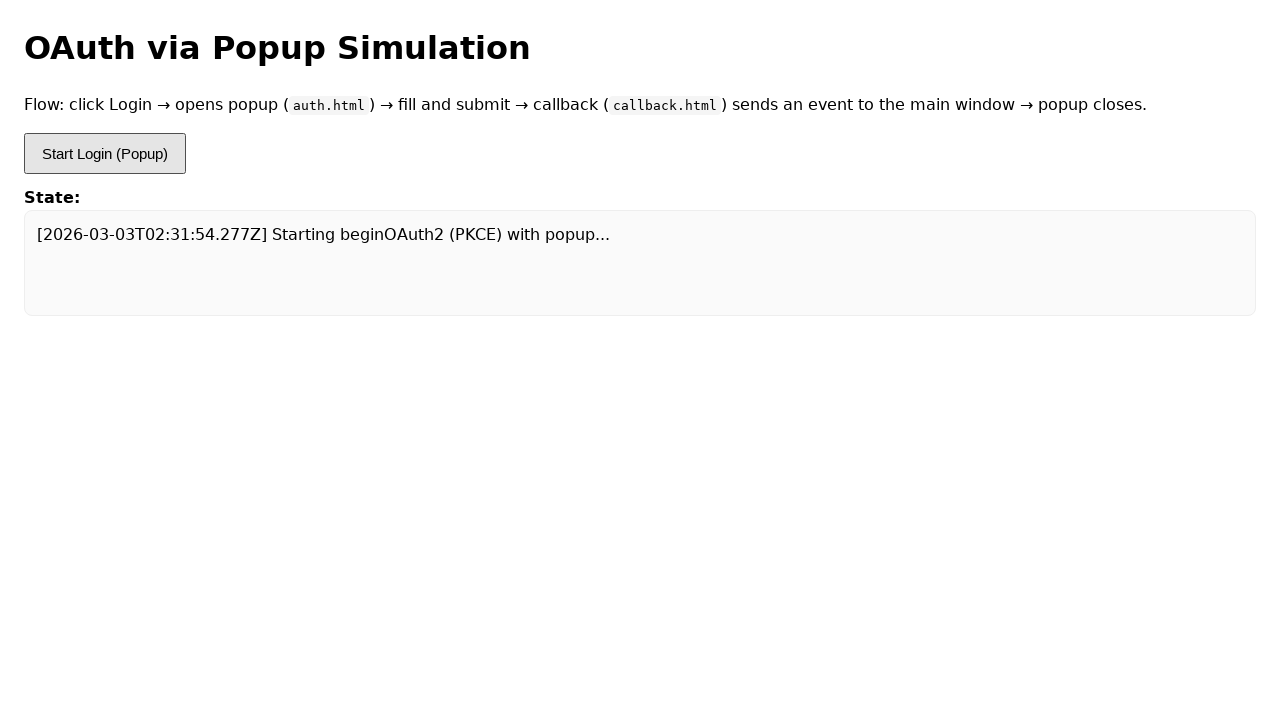

Error occurred in iteration 12: Page.evaluate: Target page, context or browser has been closed
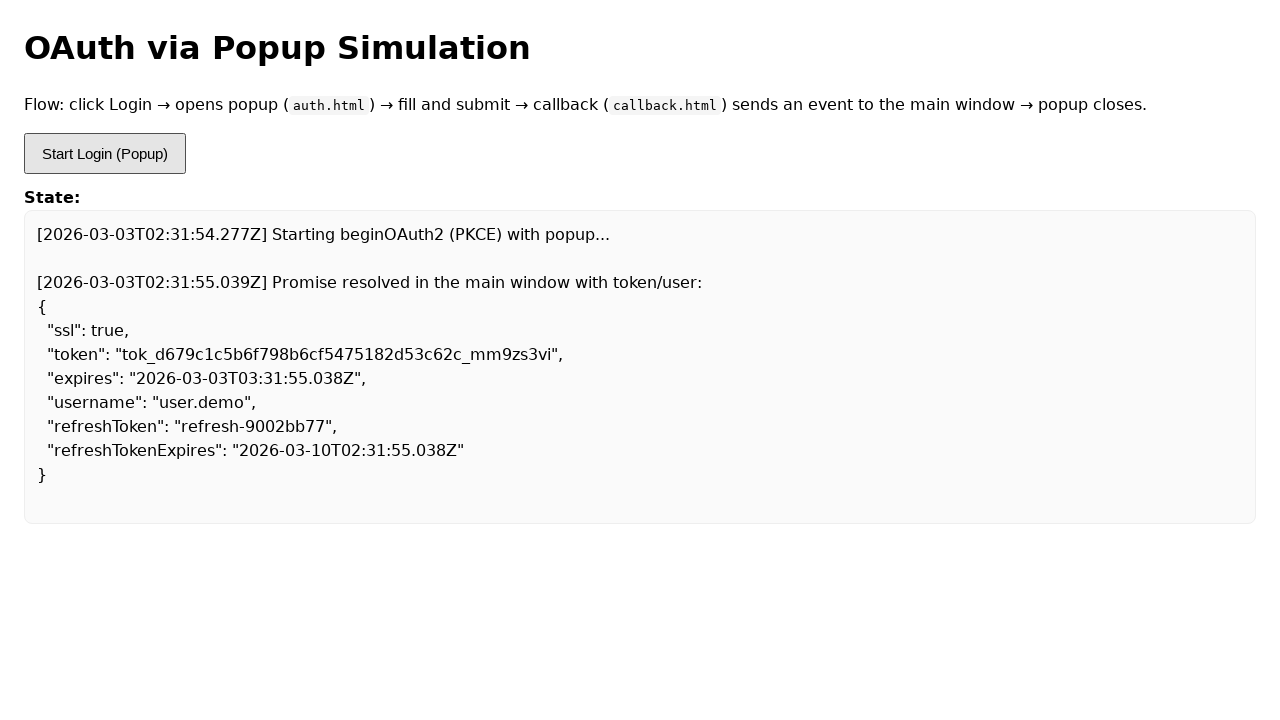

Navigated to demo page (iteration 13)
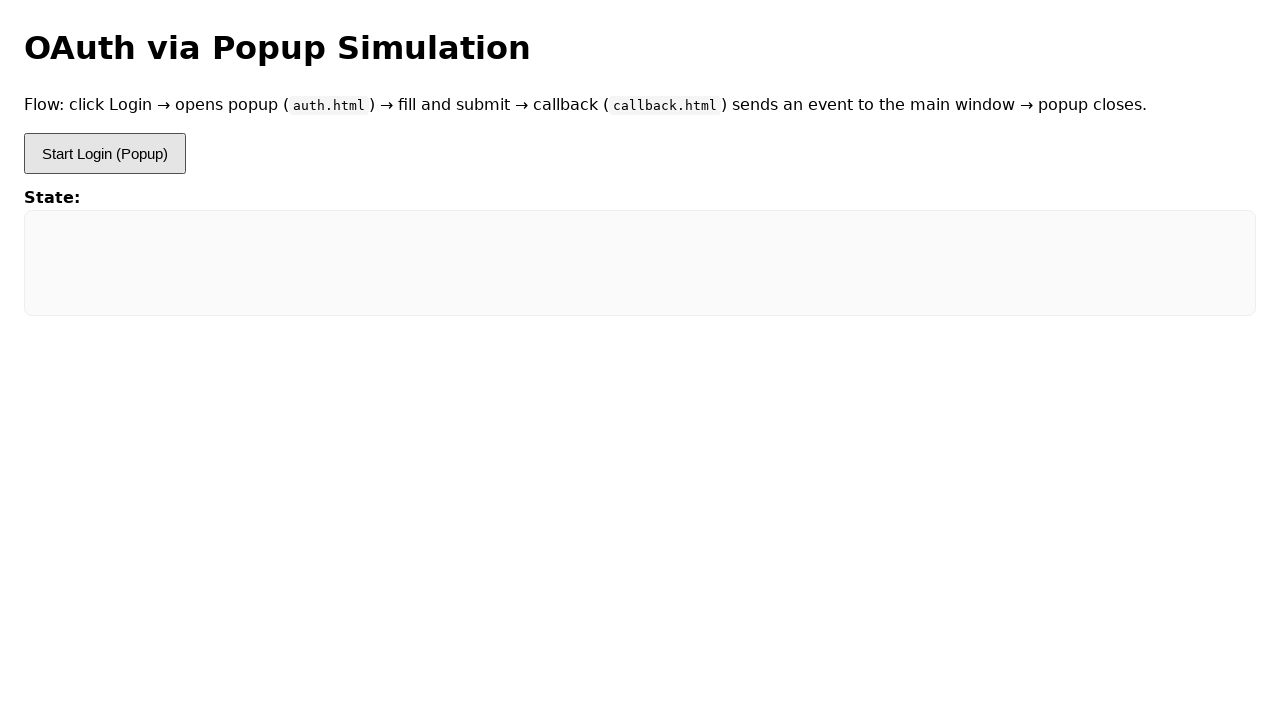

Login button selector loaded
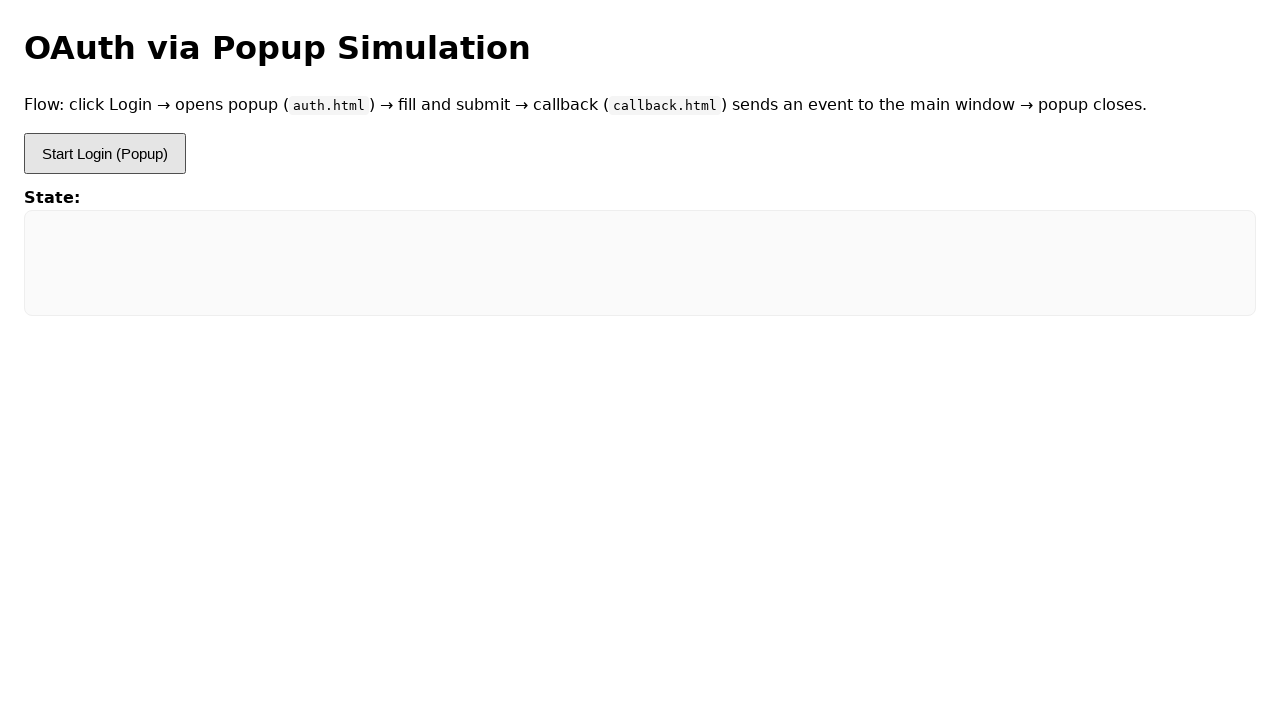

Clicked login button to open popup (iteration 13) at (105, 154) on #btn-login
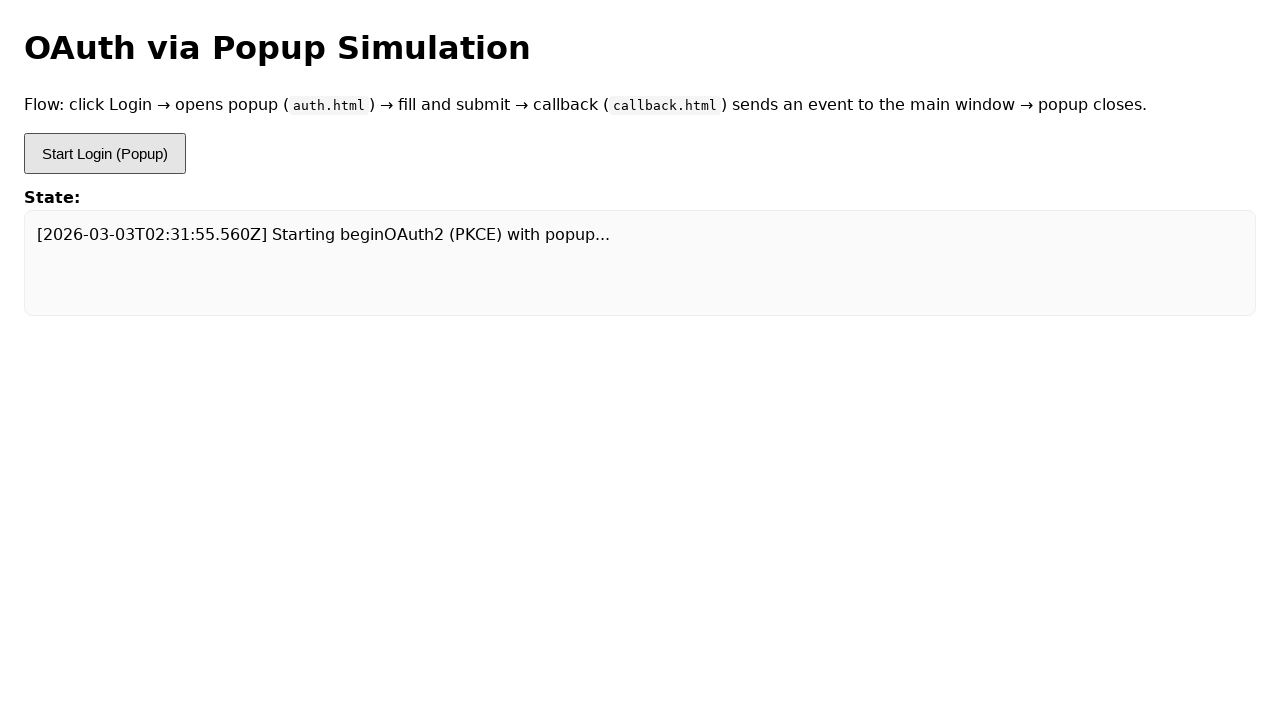

Popup window opened and captured
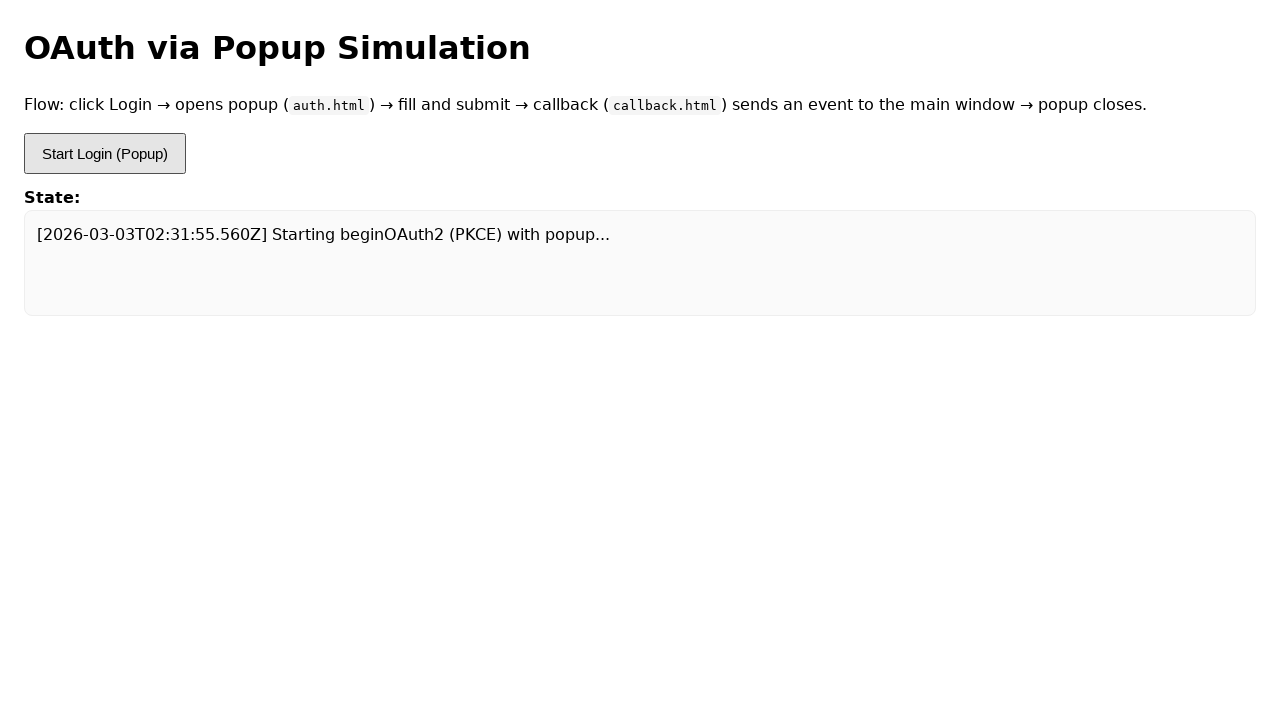

Popup page loaded
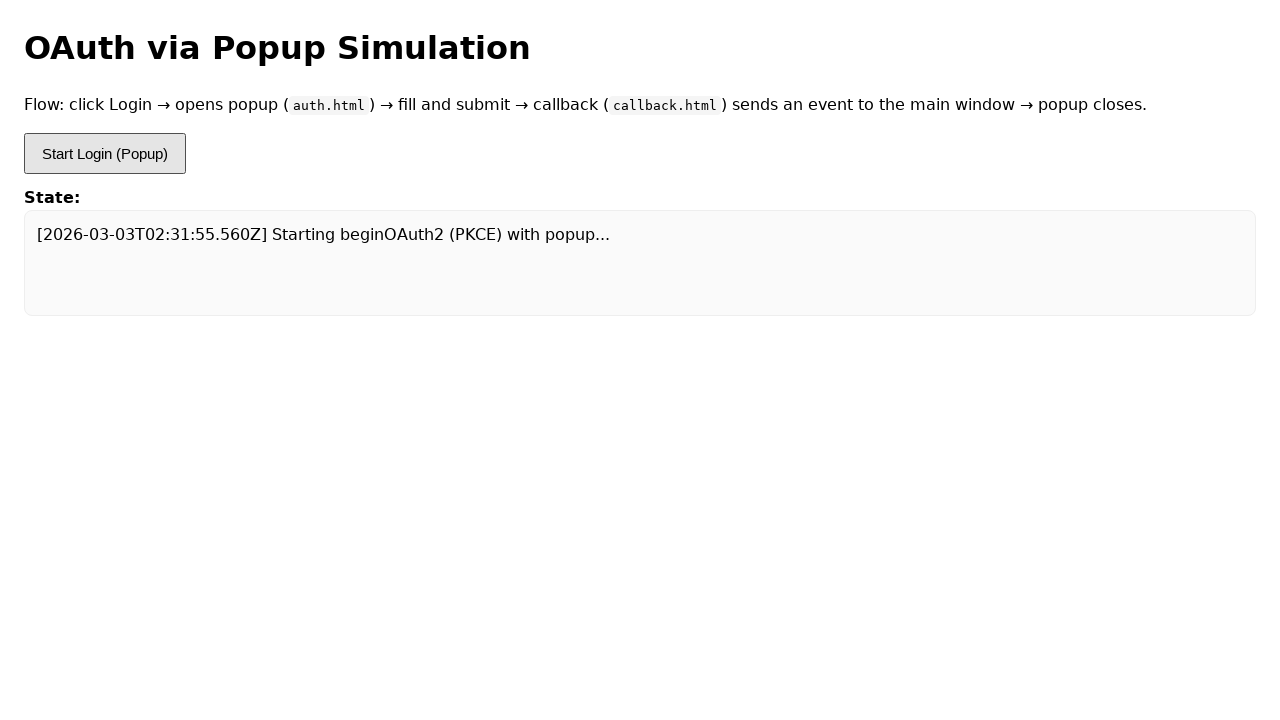

Login button selector in popup loaded
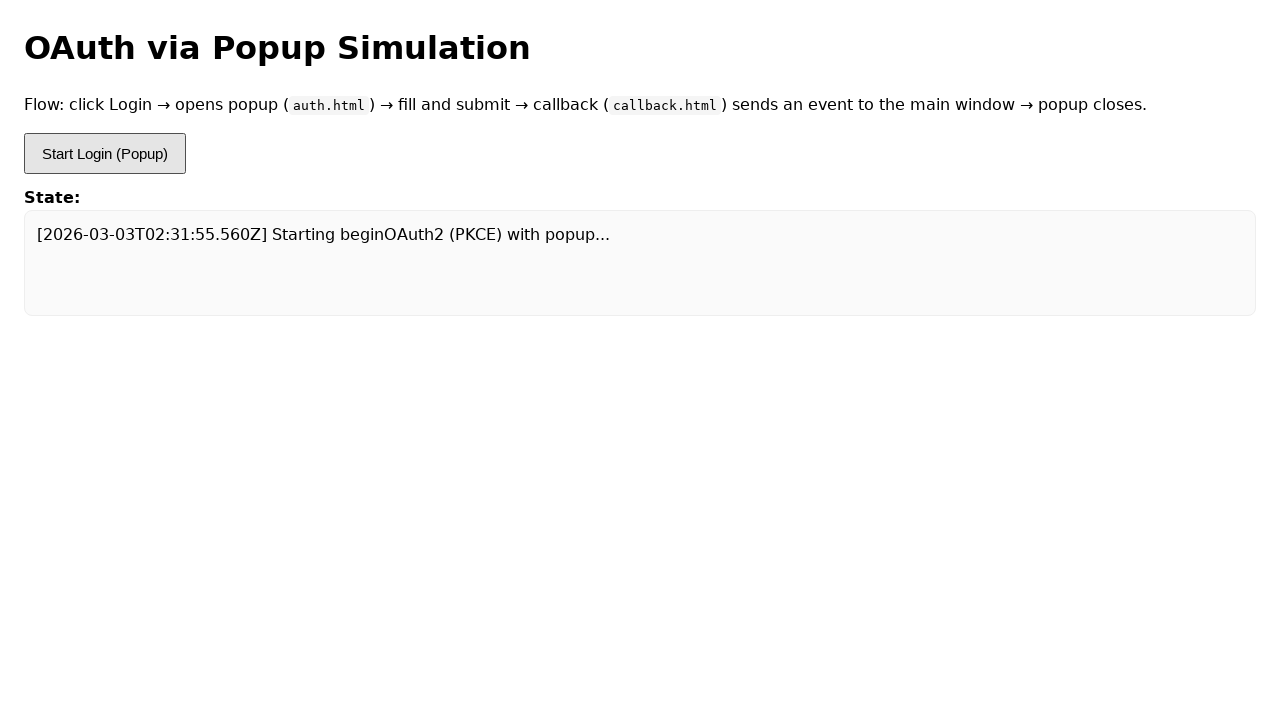

Clicked login button inside popup at (56, 342) on #btn-login-popup
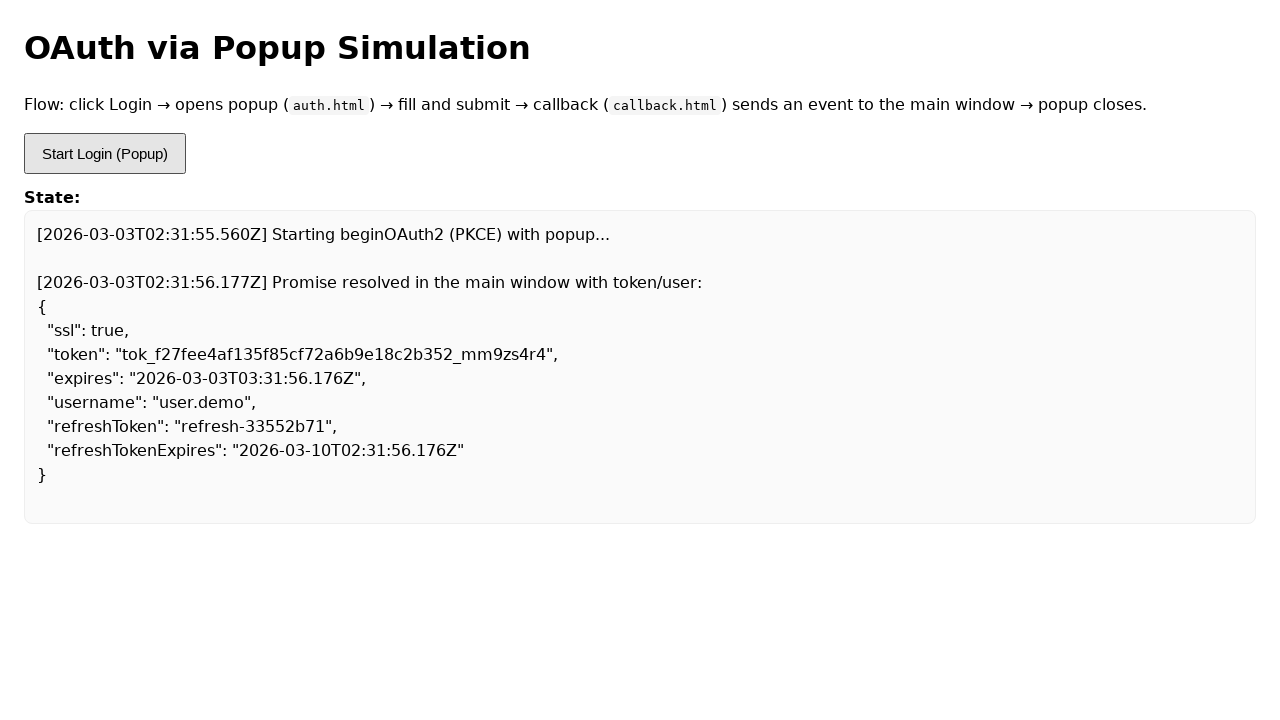

Error occurred in iteration 13: Page.evaluate: Target page, context or browser has been closed
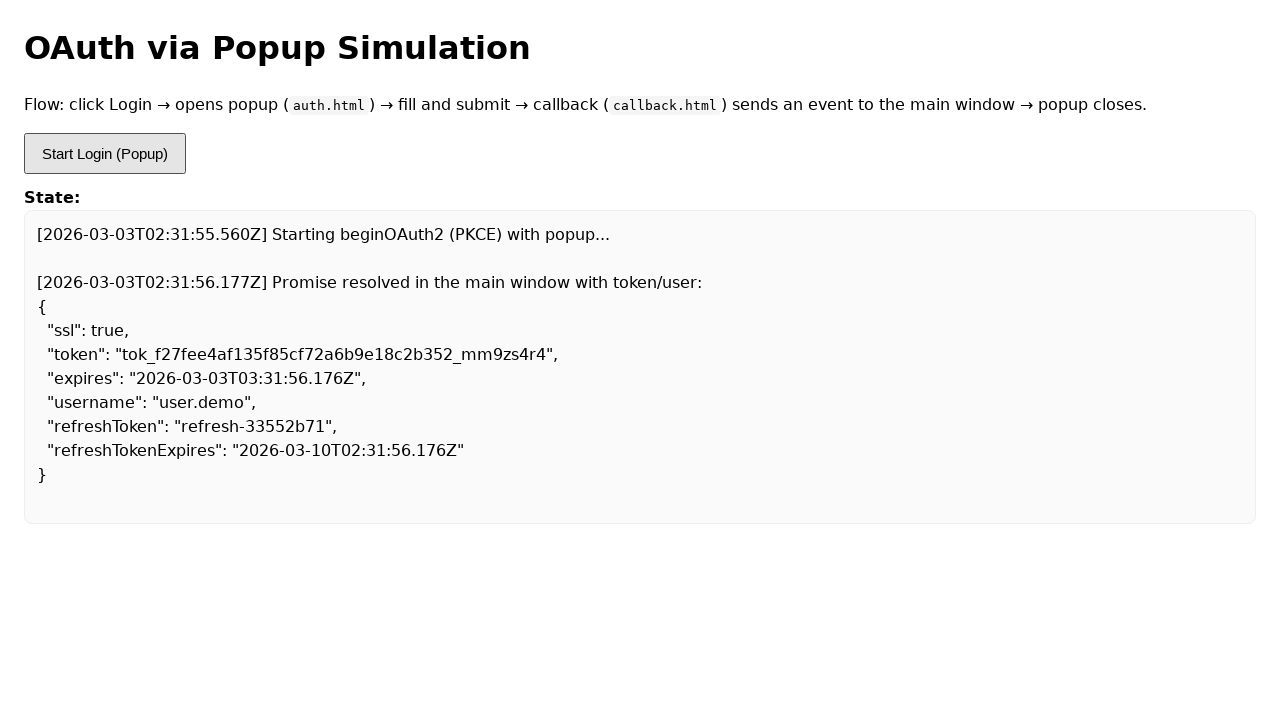

Navigated to demo page (iteration 14)
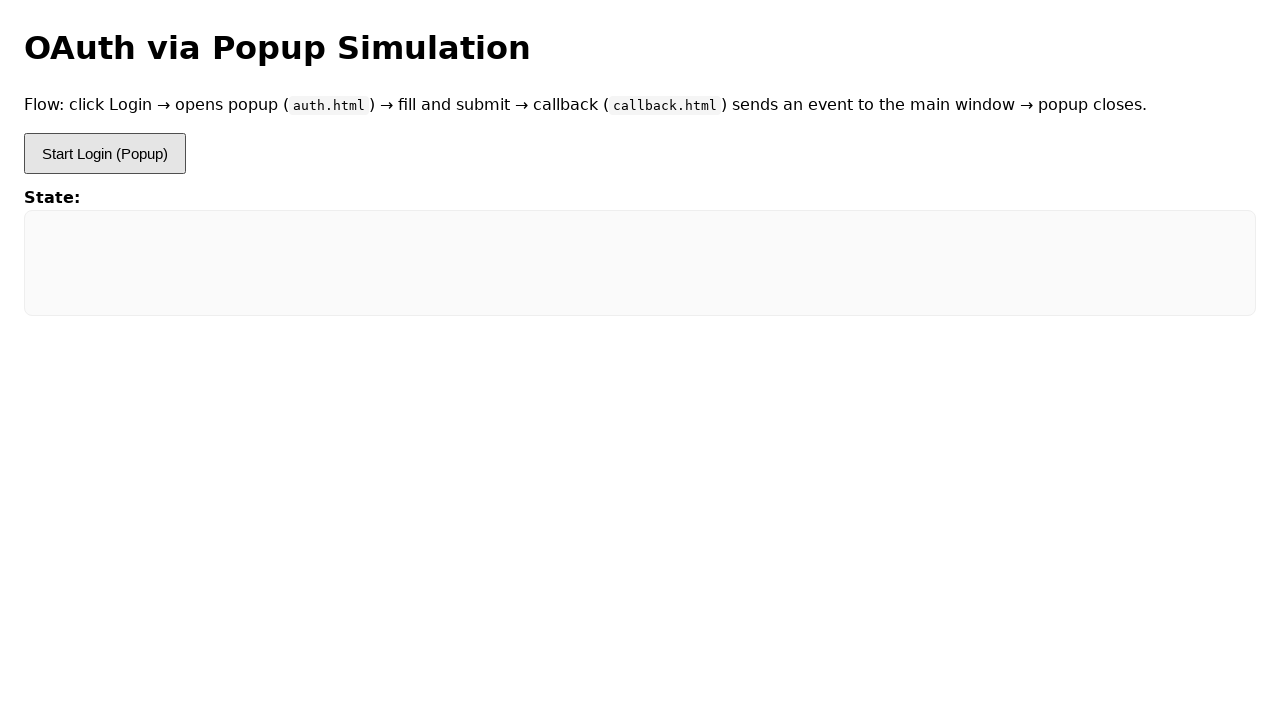

Login button selector loaded
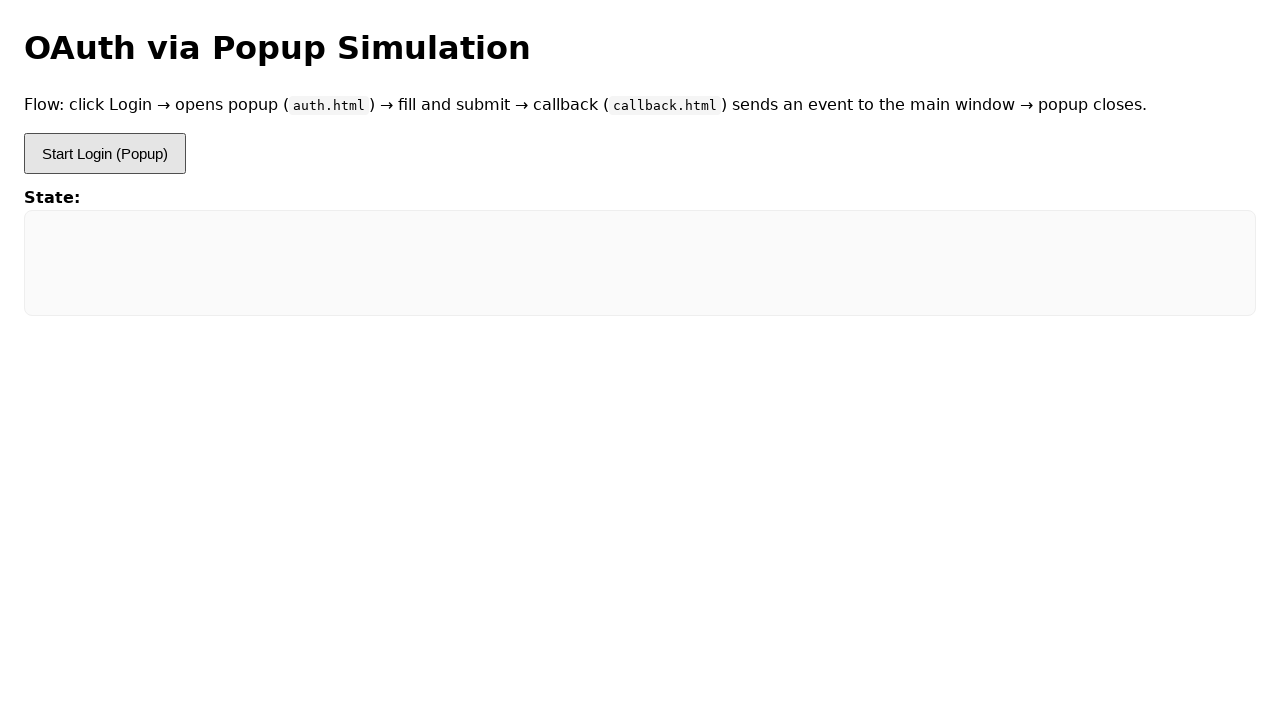

Clicked login button to open popup (iteration 14) at (105, 154) on #btn-login
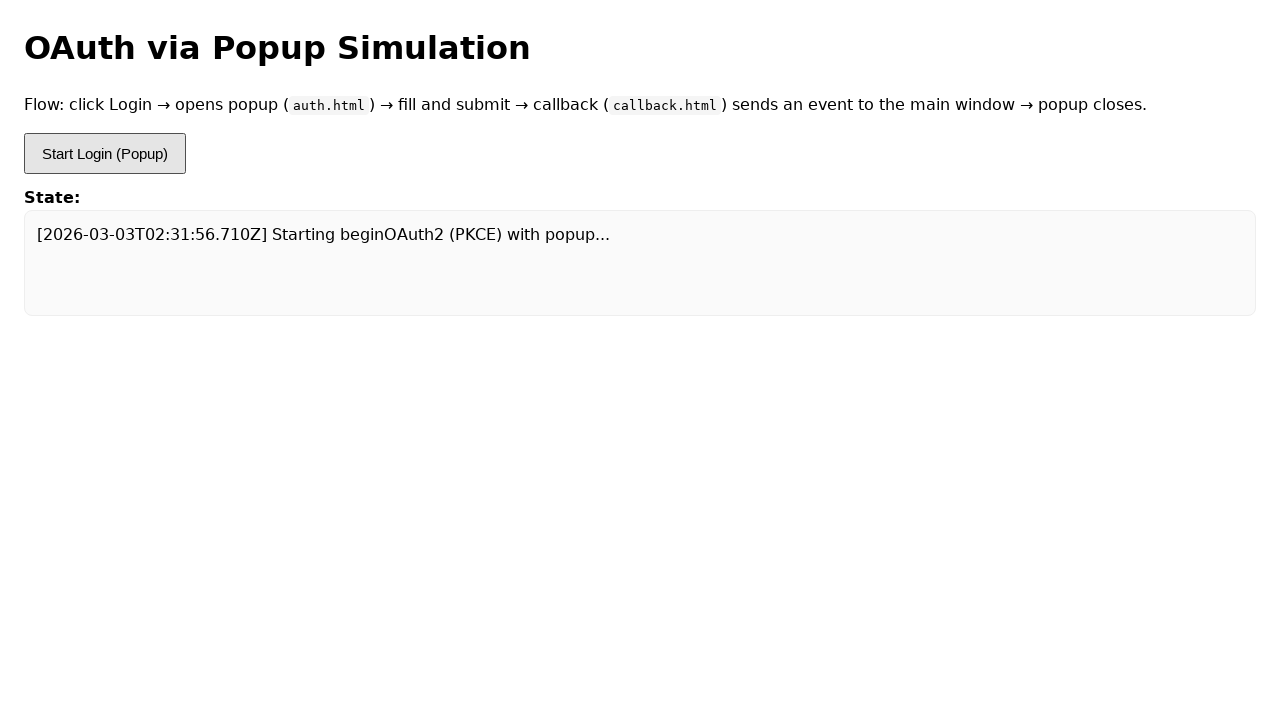

Popup window opened and captured
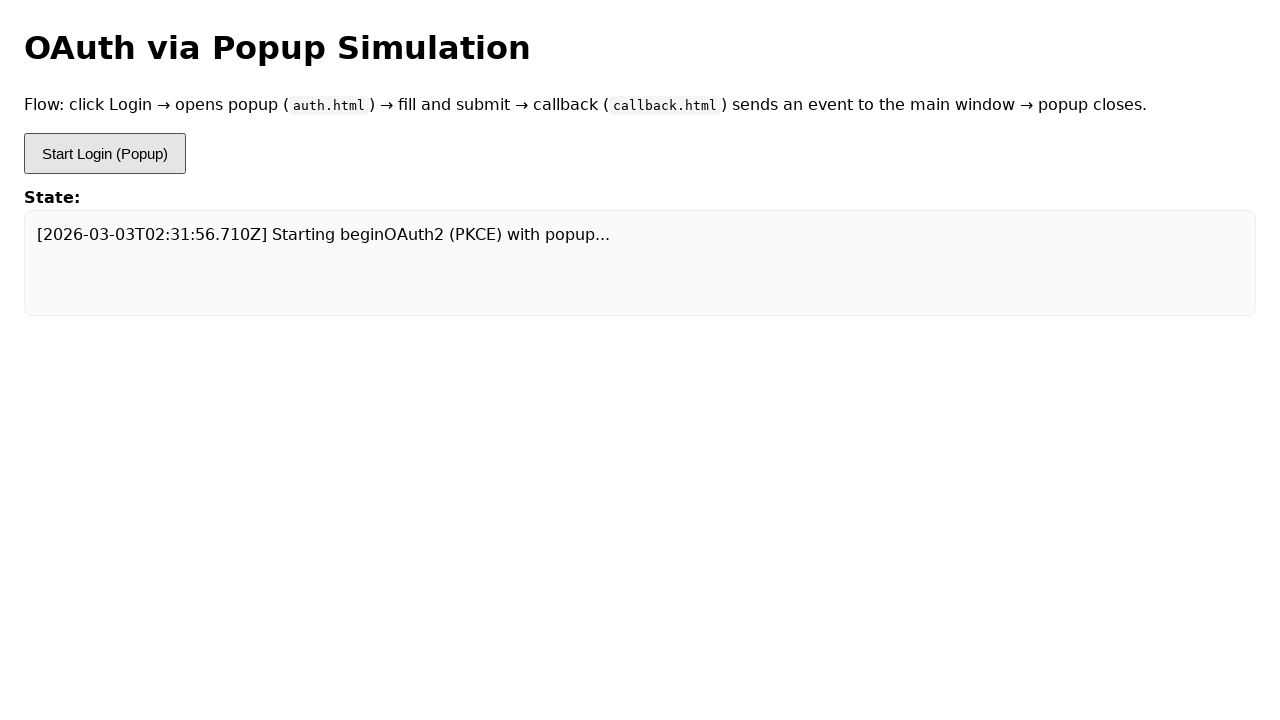

Popup page loaded
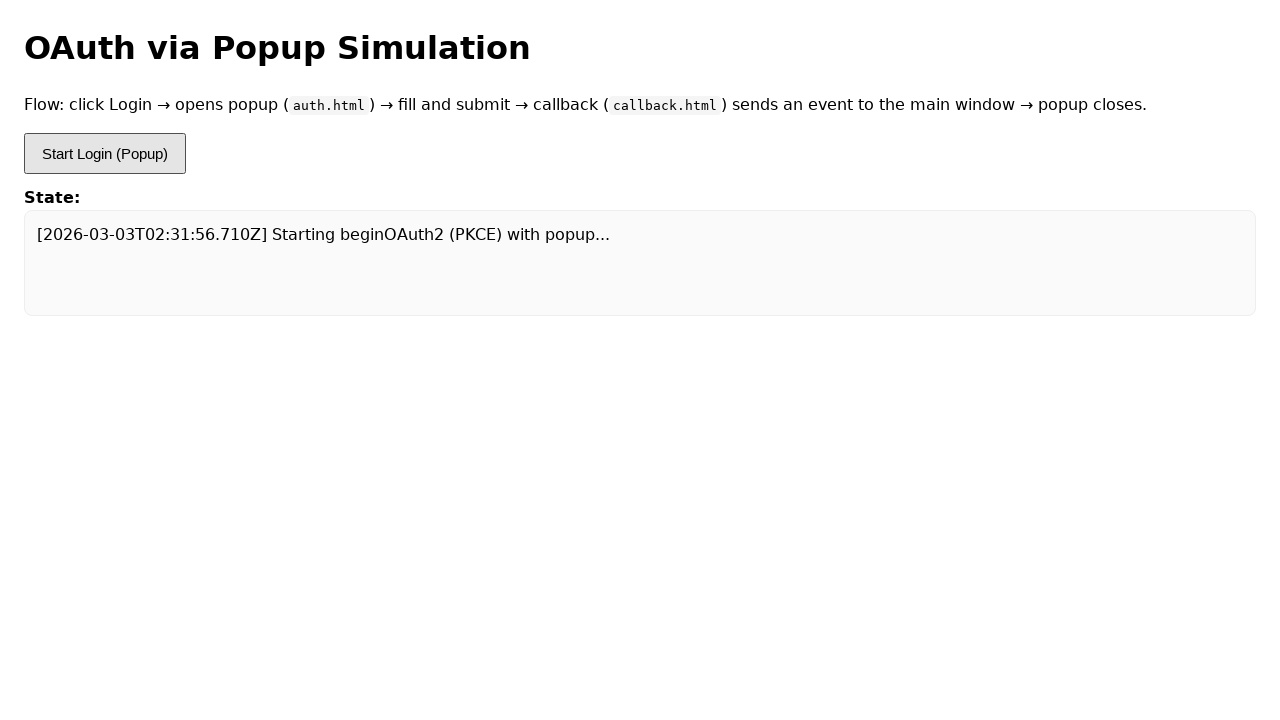

Login button selector in popup loaded
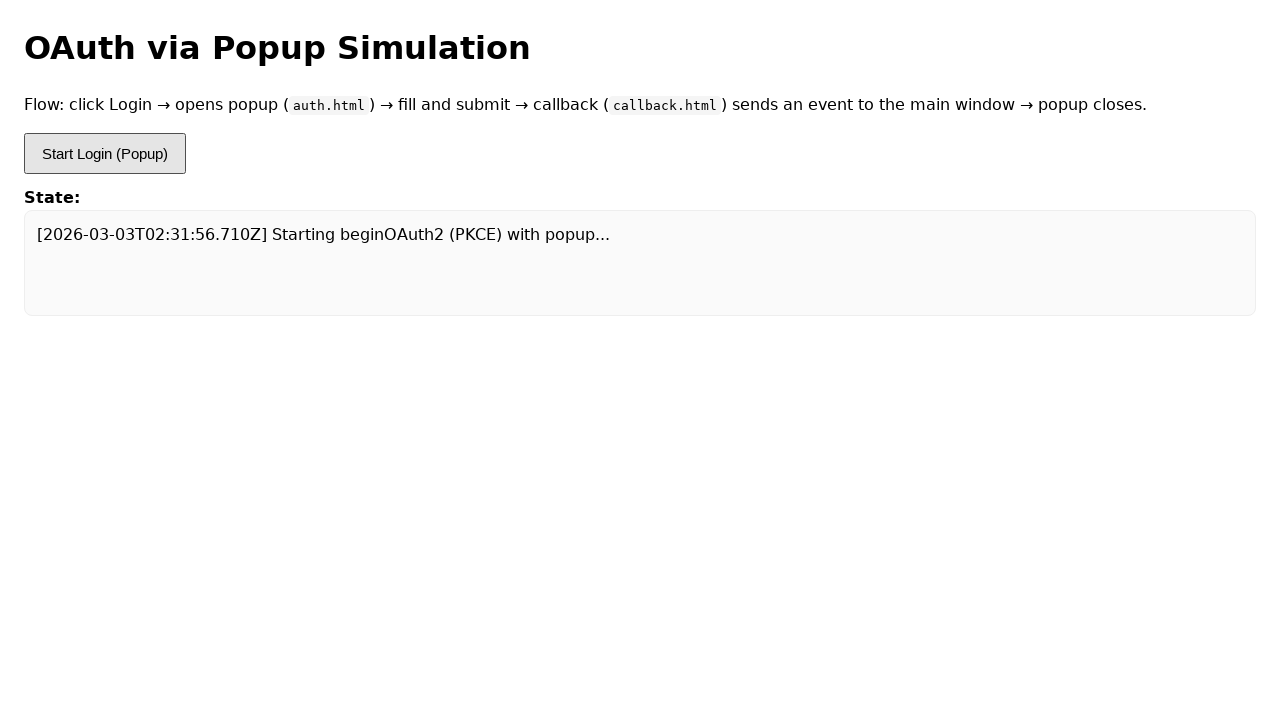

Clicked login button inside popup at (56, 342) on #btn-login-popup
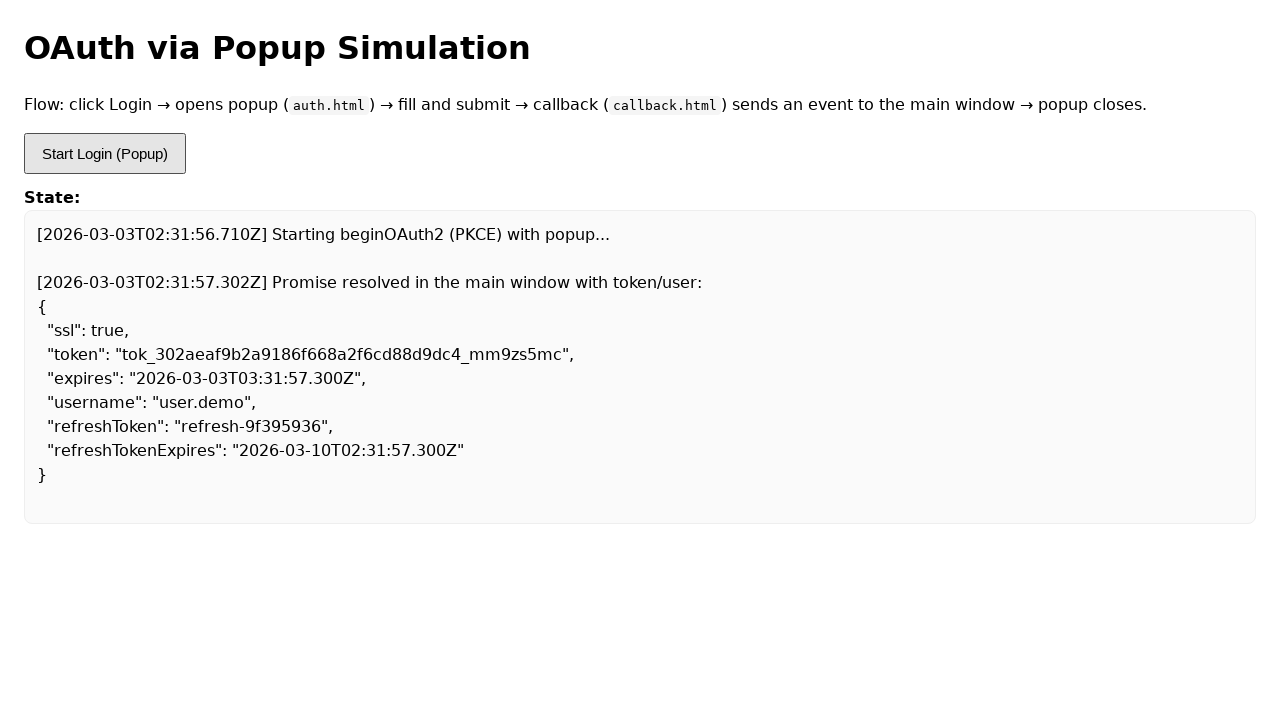

Error occurred in iteration 14: Page.evaluate: Target page, context or browser has been closed
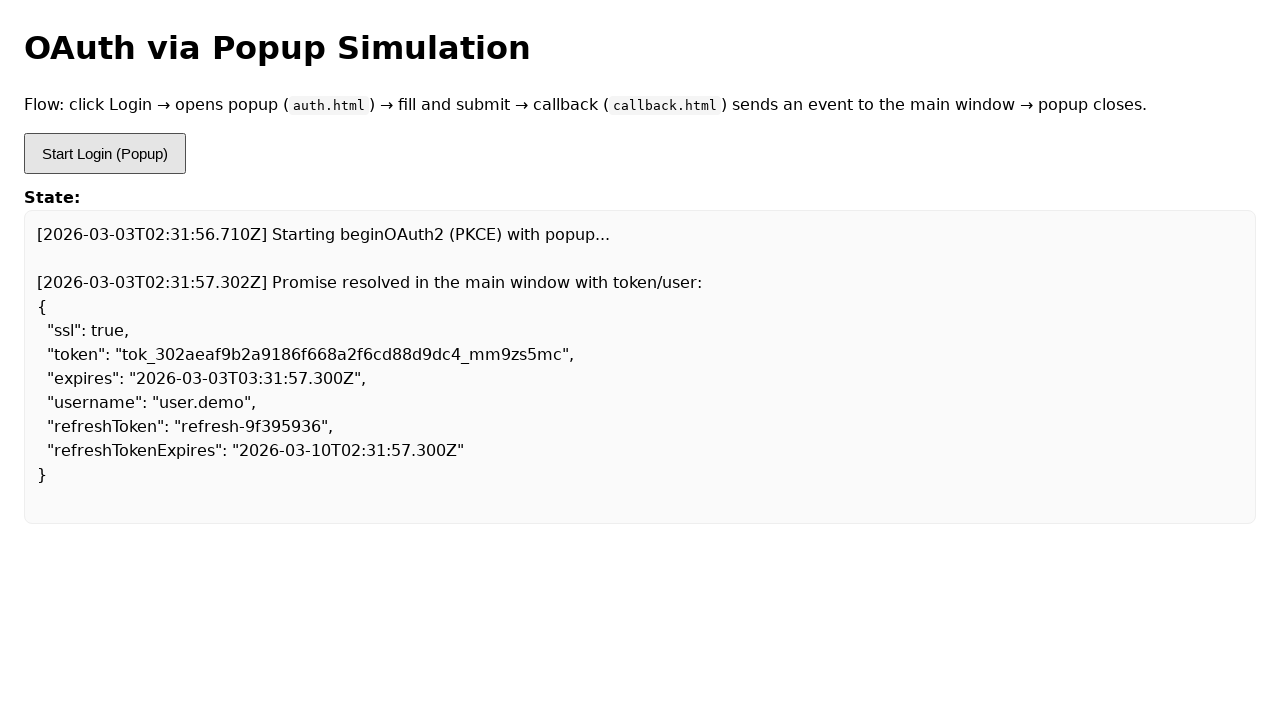

Navigated to demo page (iteration 15)
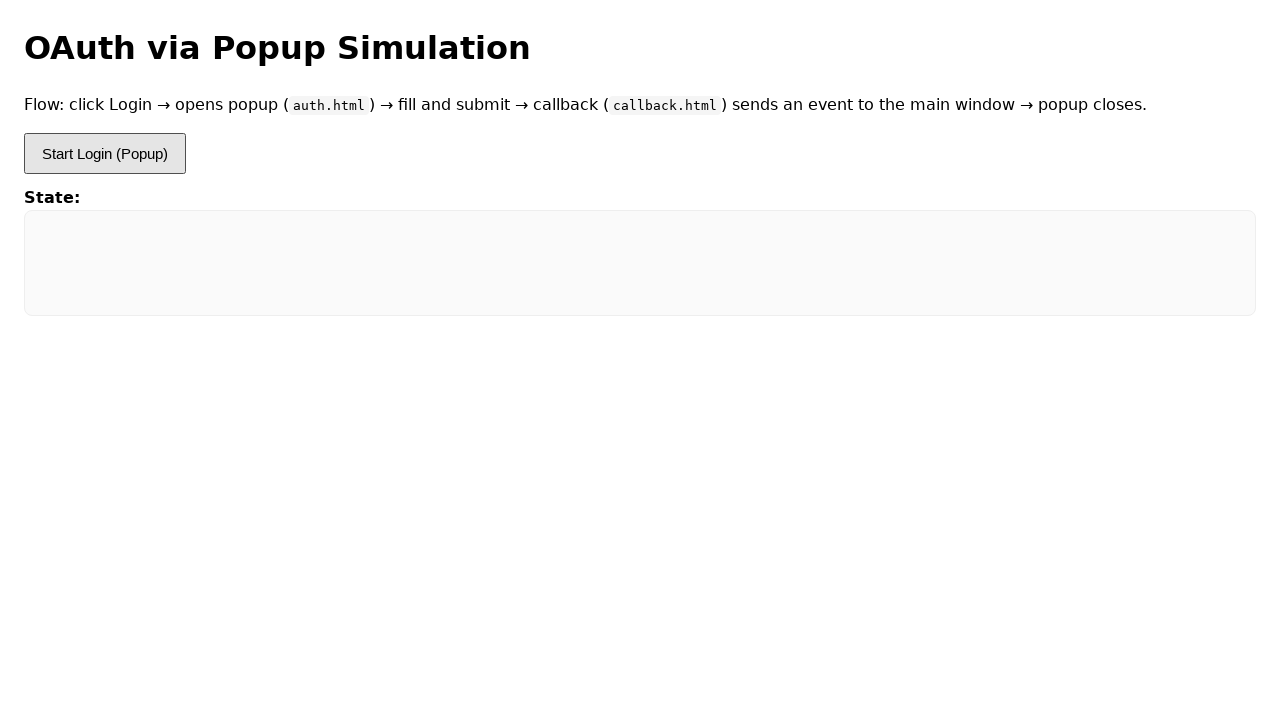

Login button selector loaded
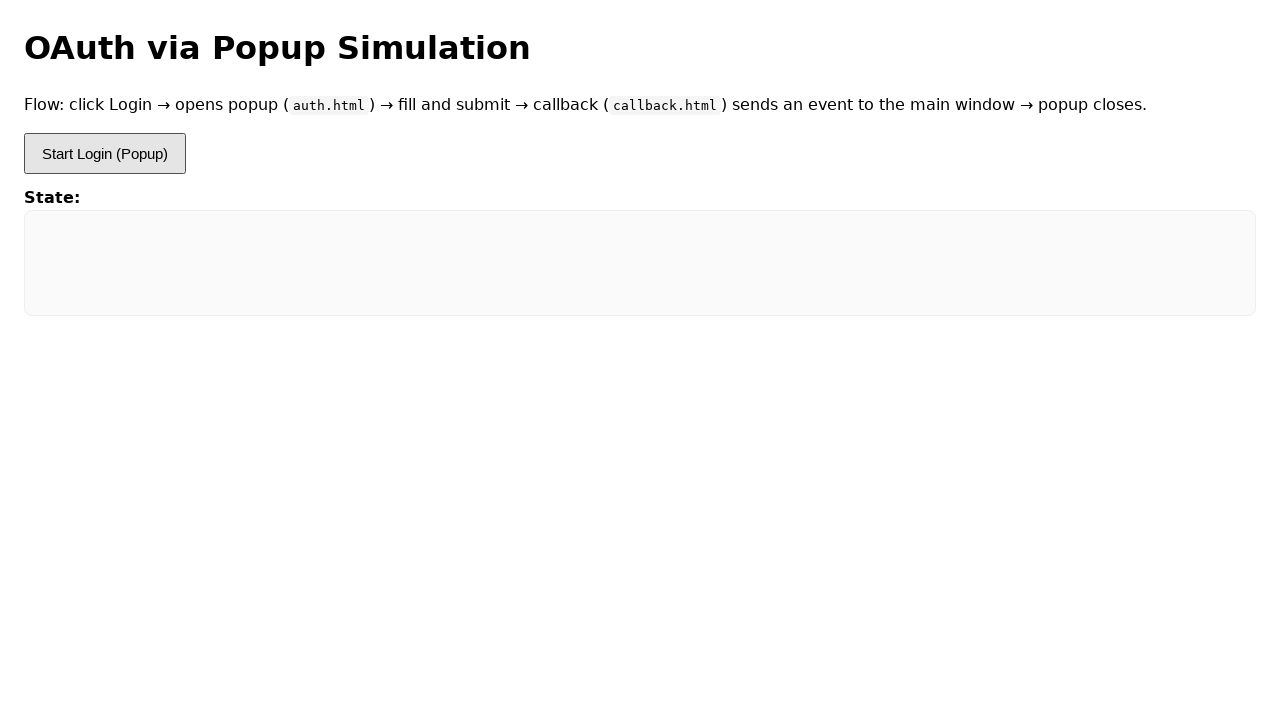

Clicked login button to open popup (iteration 15) at (105, 154) on #btn-login
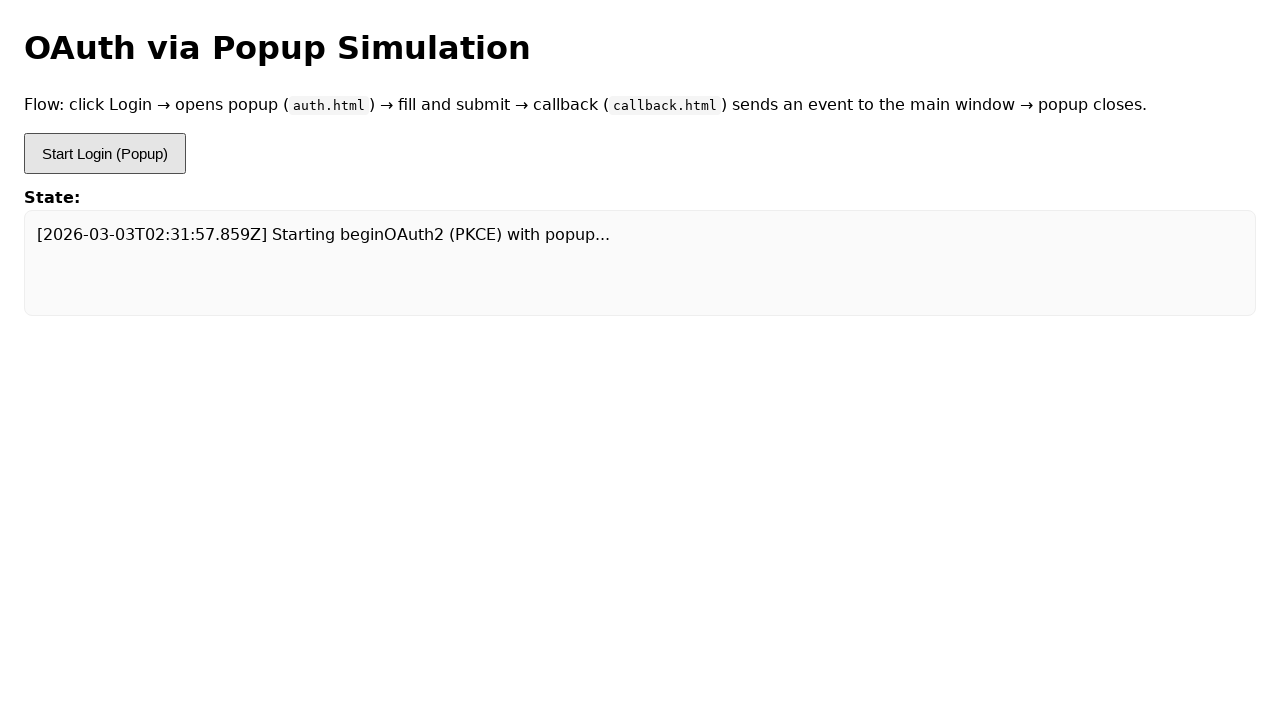

Popup window opened and captured
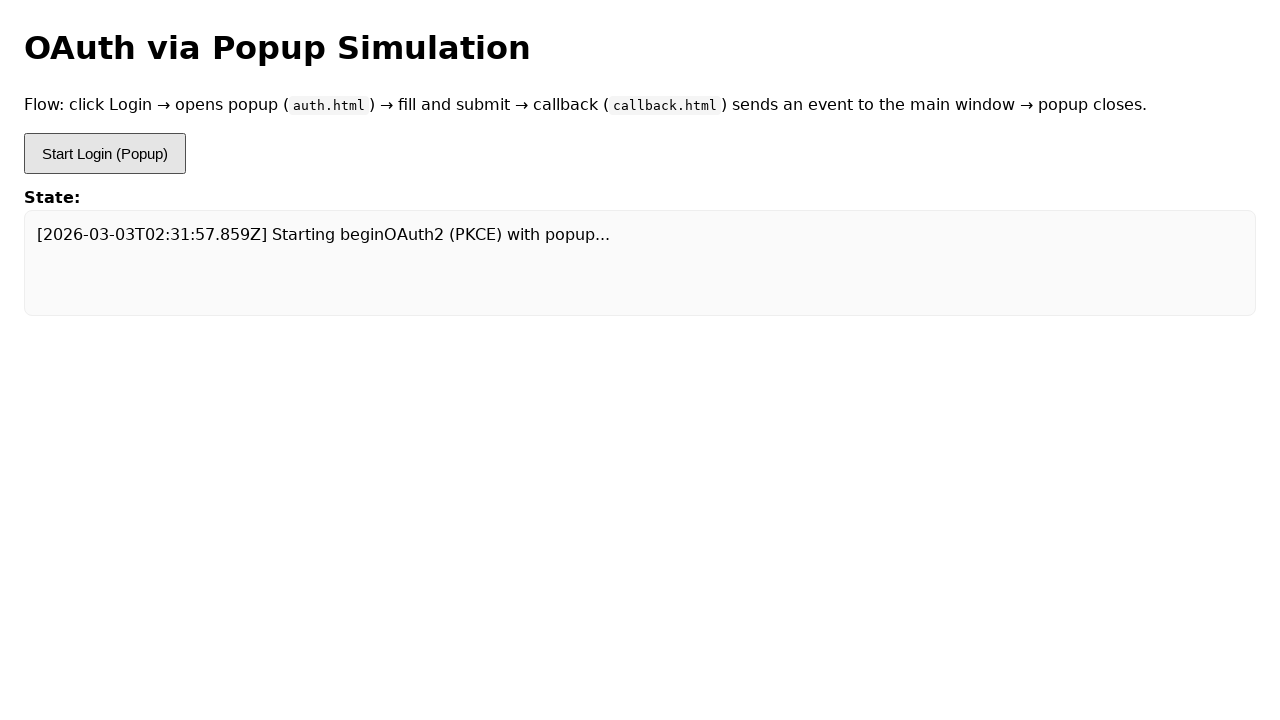

Popup page loaded
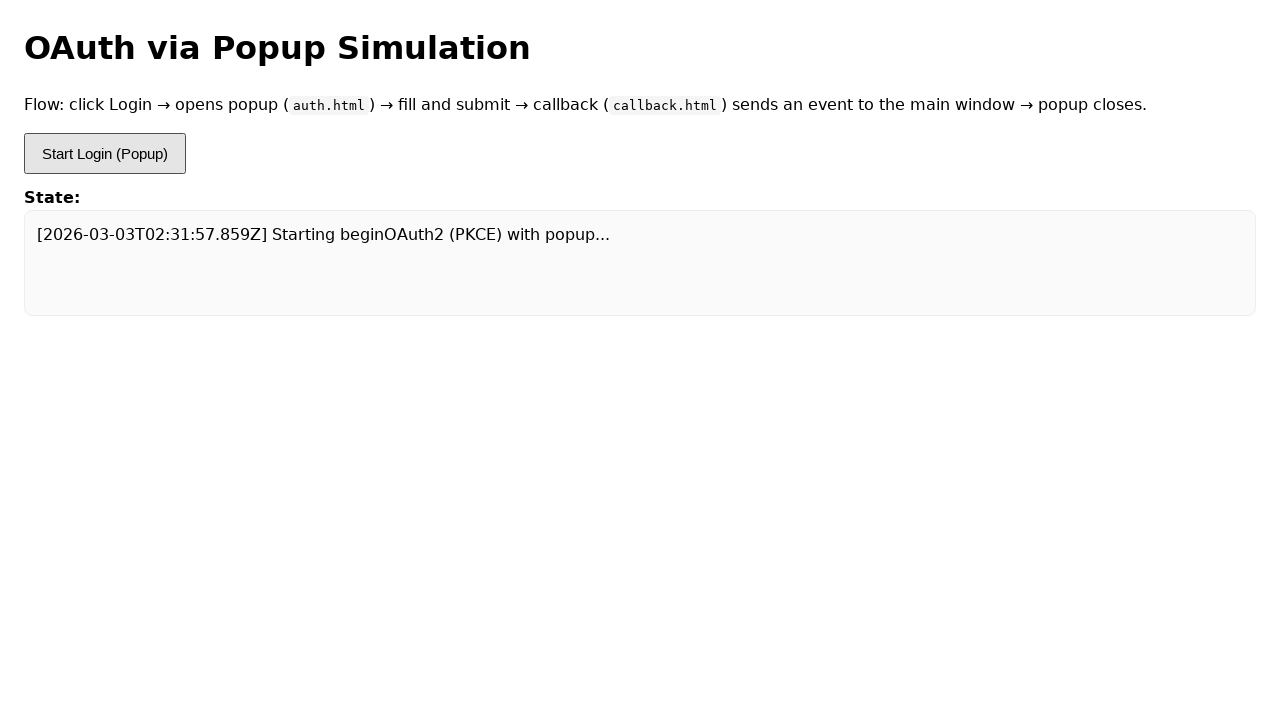

Login button selector in popup loaded
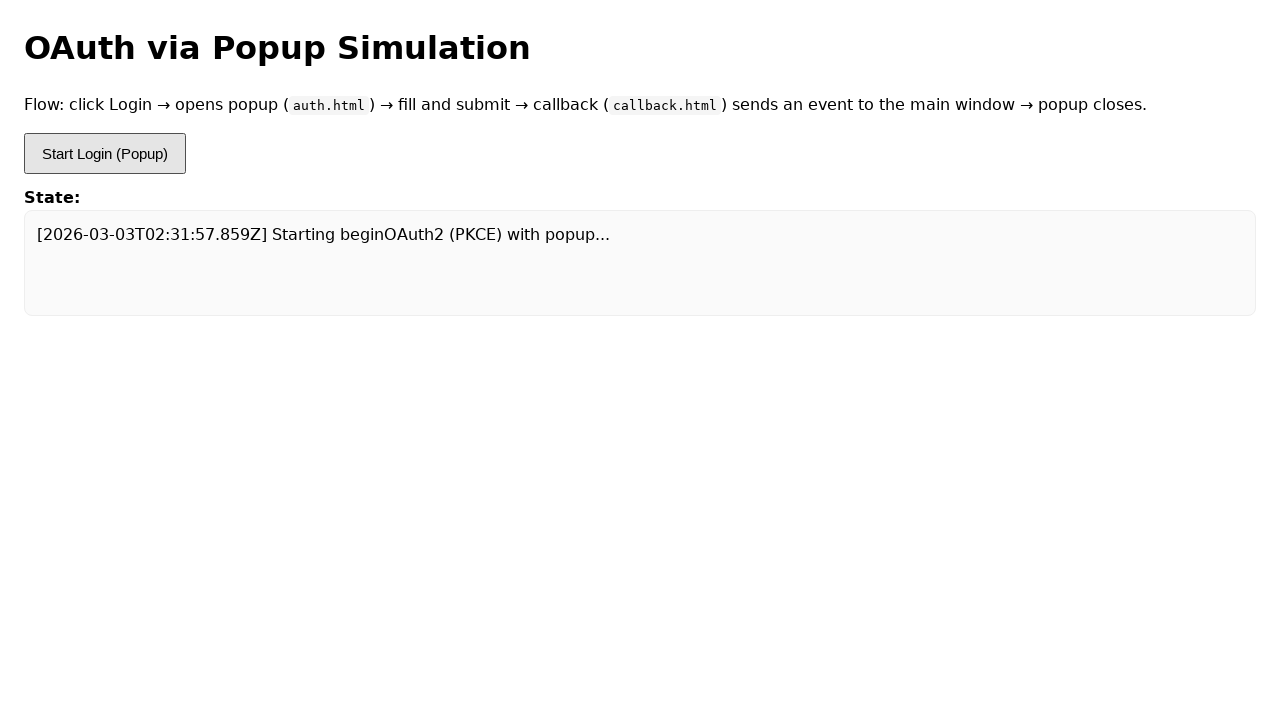

Clicked login button inside popup at (56, 342) on #btn-login-popup
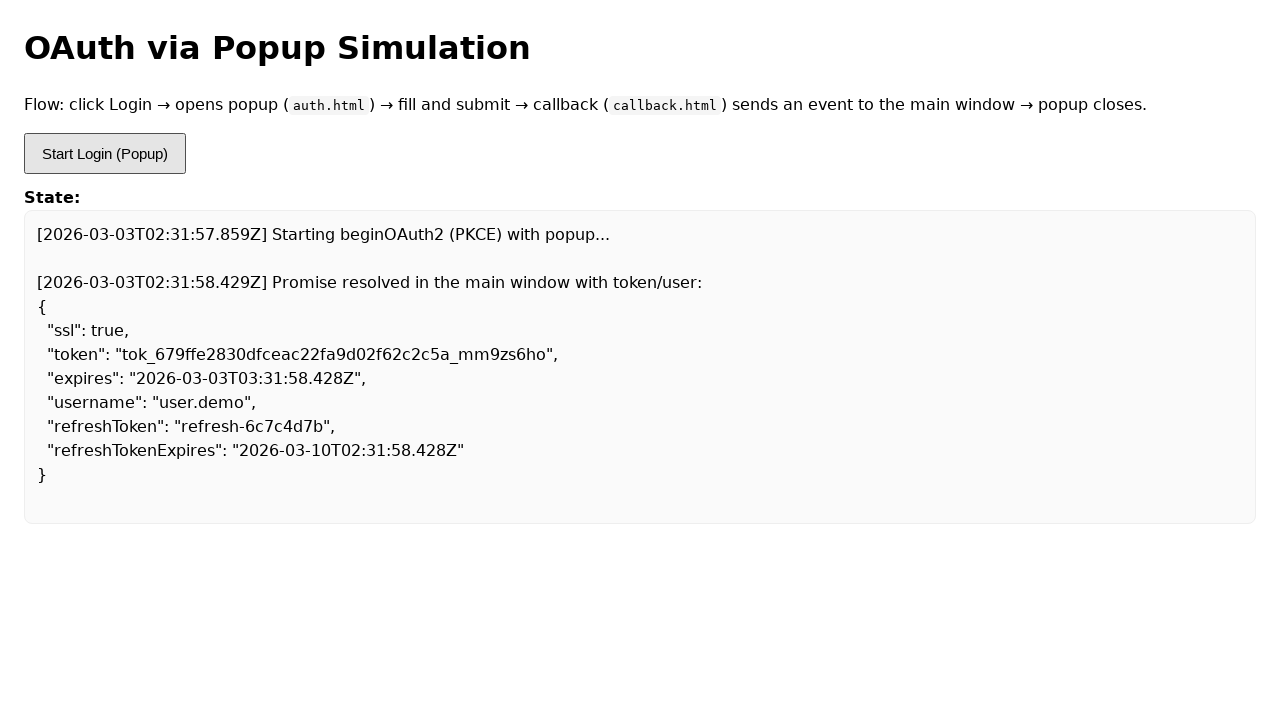

Error occurred in iteration 15: Page.evaluate: Target page, context or browser has been closed
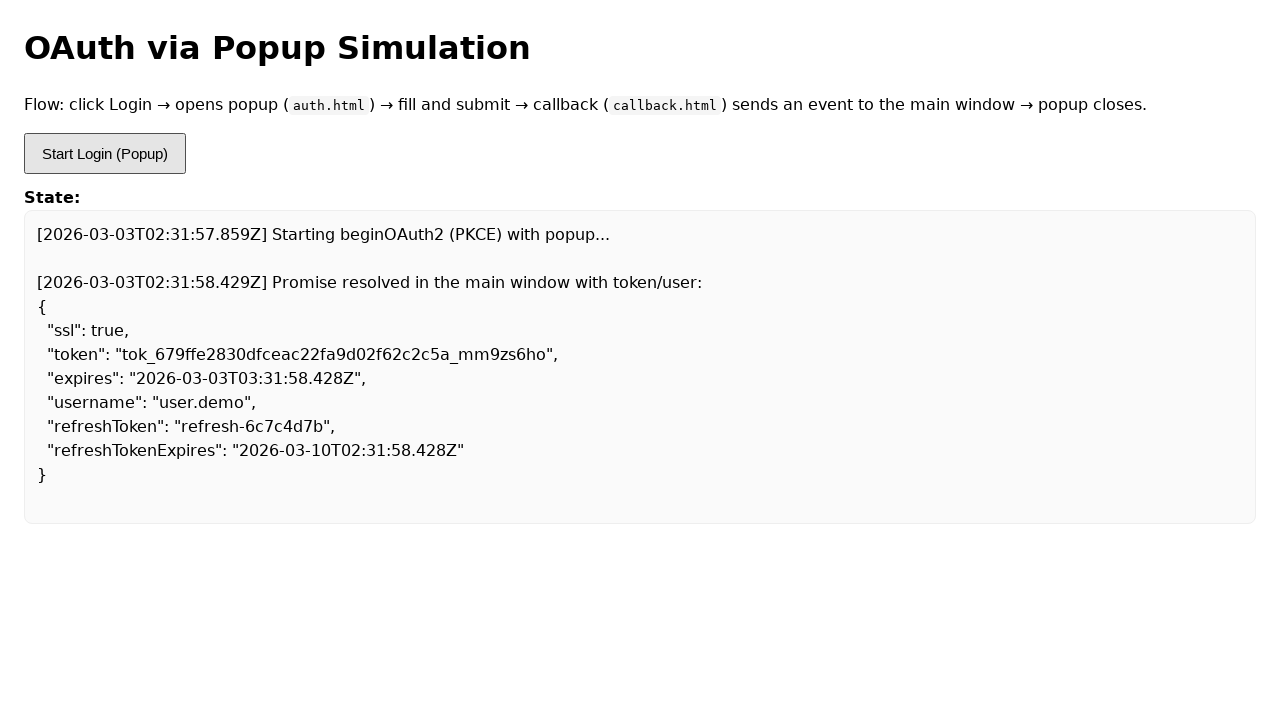

Navigated to demo page (iteration 16)
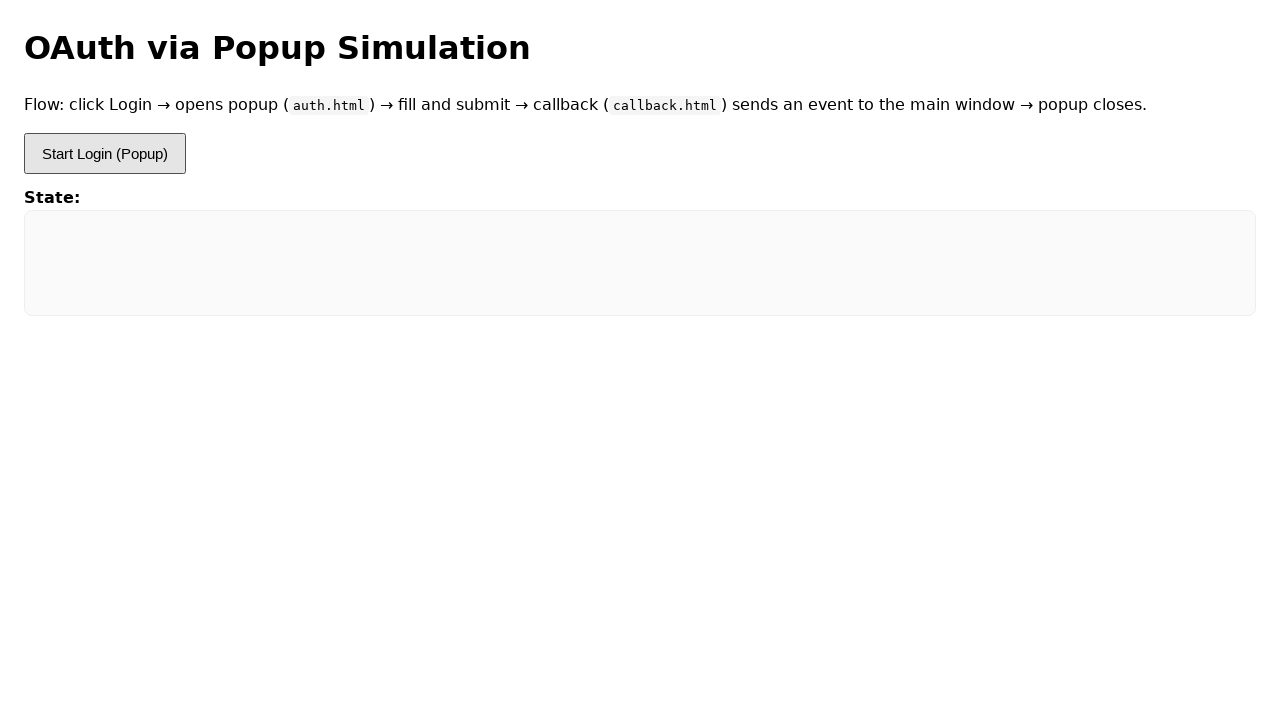

Login button selector loaded
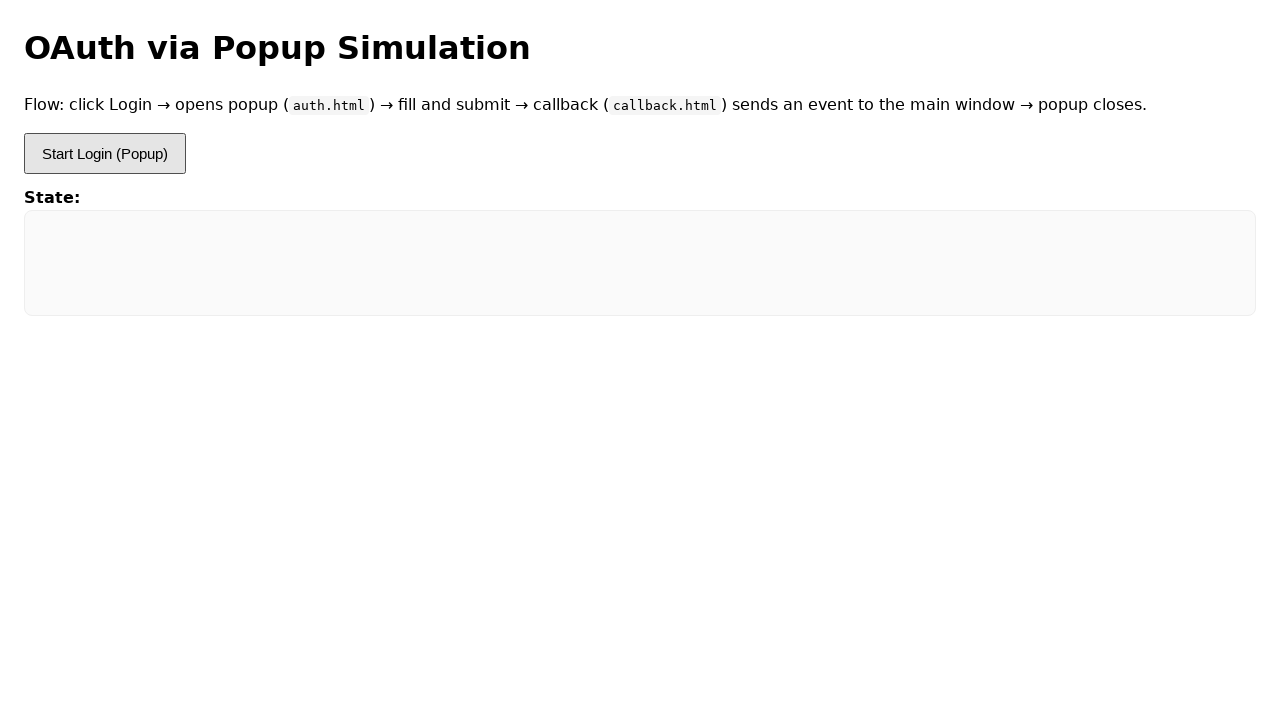

Clicked login button to open popup (iteration 16) at (105, 154) on #btn-login
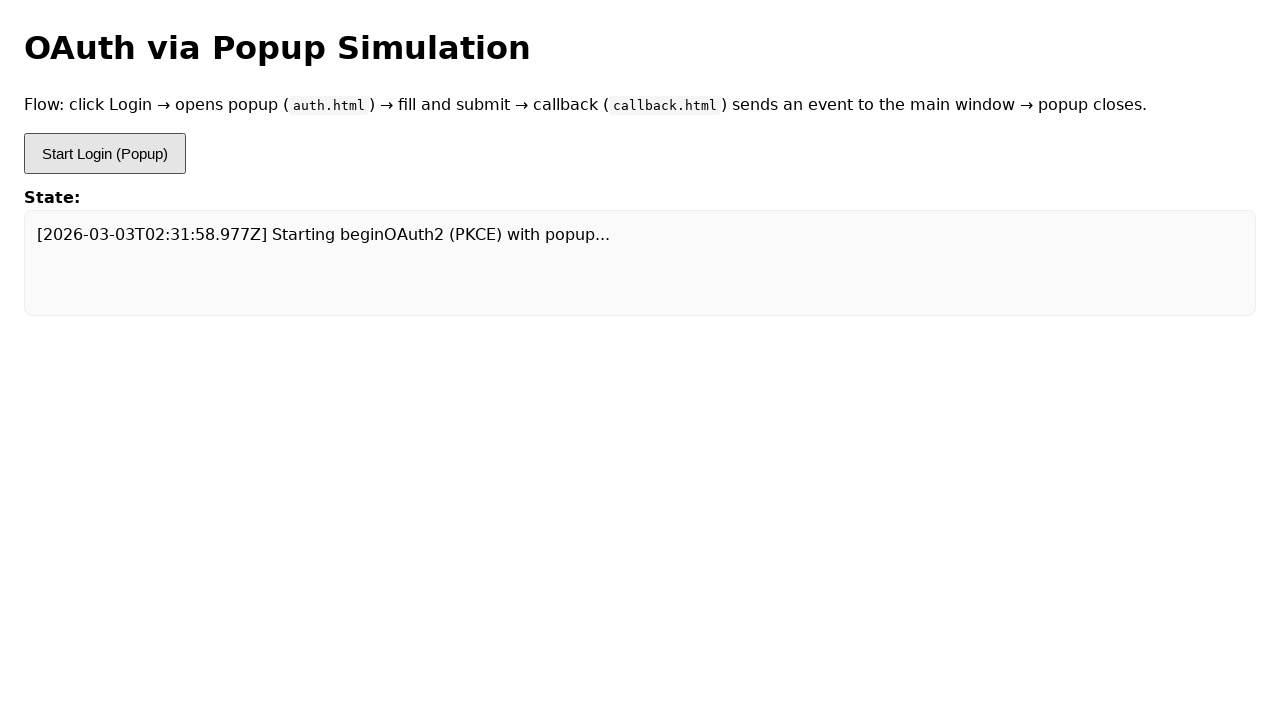

Popup window opened and captured
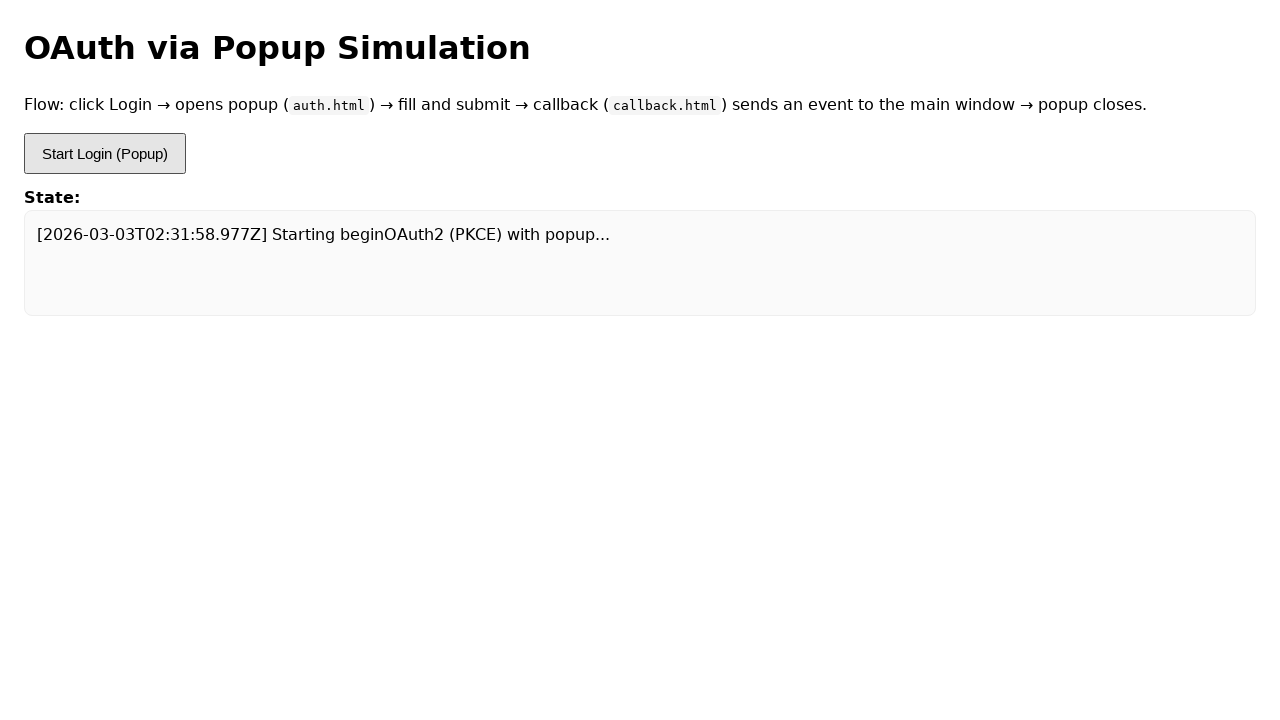

Popup page loaded
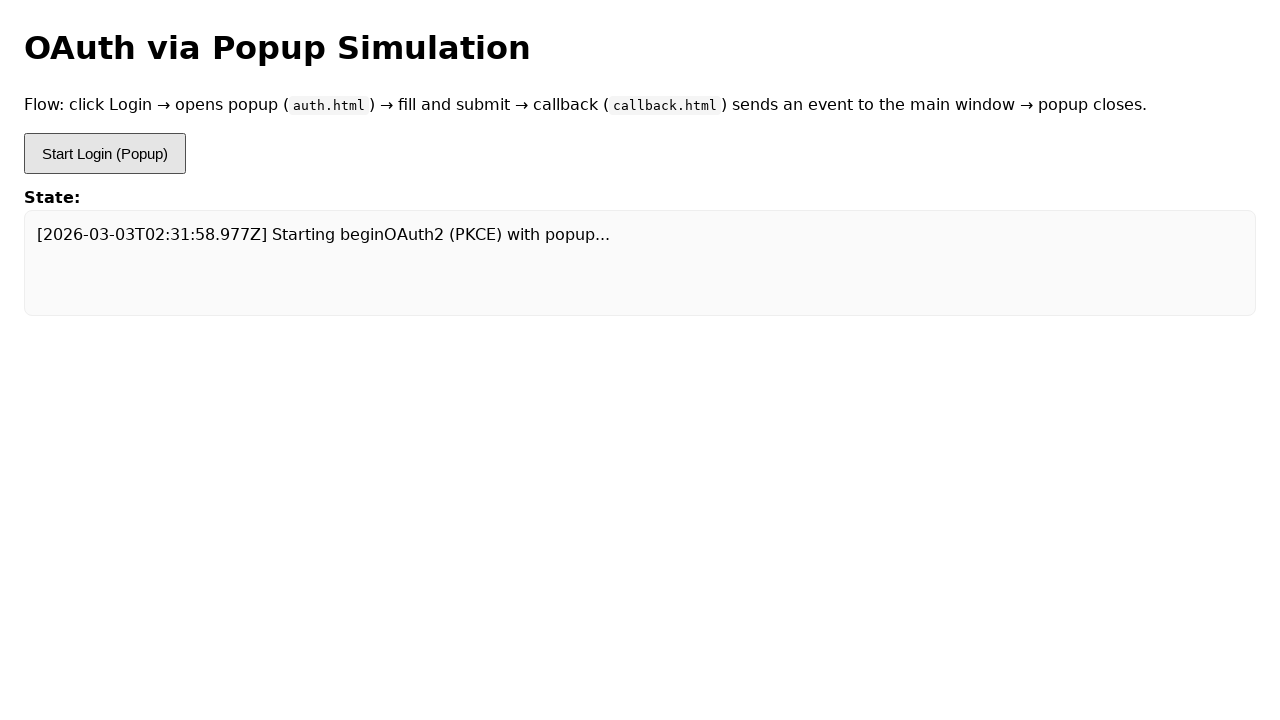

Login button selector in popup loaded
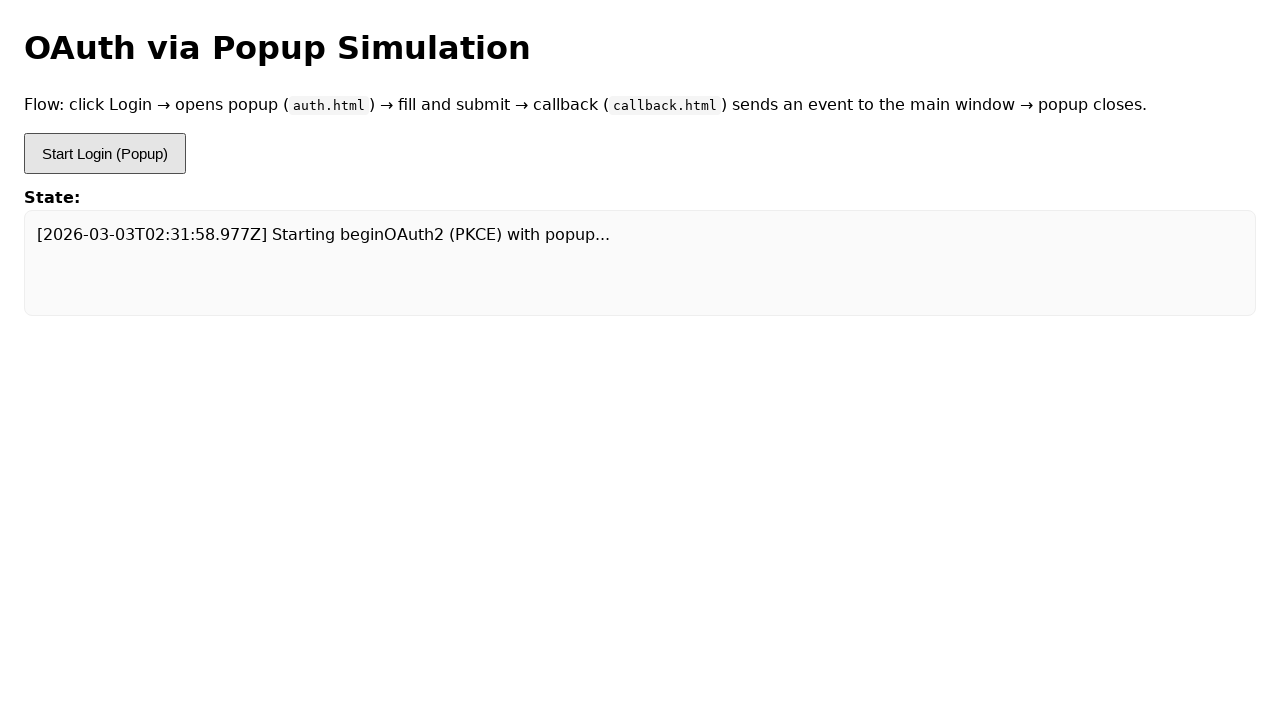

Clicked login button inside popup at (56, 342) on #btn-login-popup
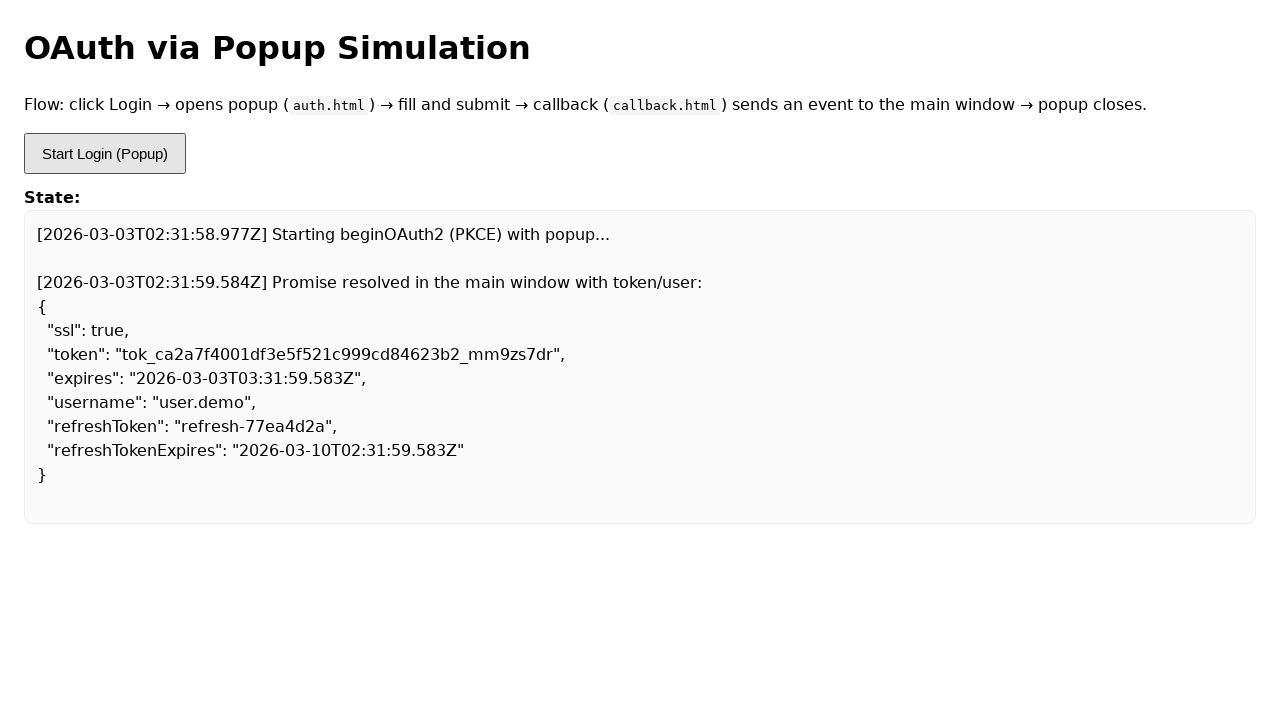

Error occurred in iteration 16: Page.evaluate: Target page, context or browser has been closed
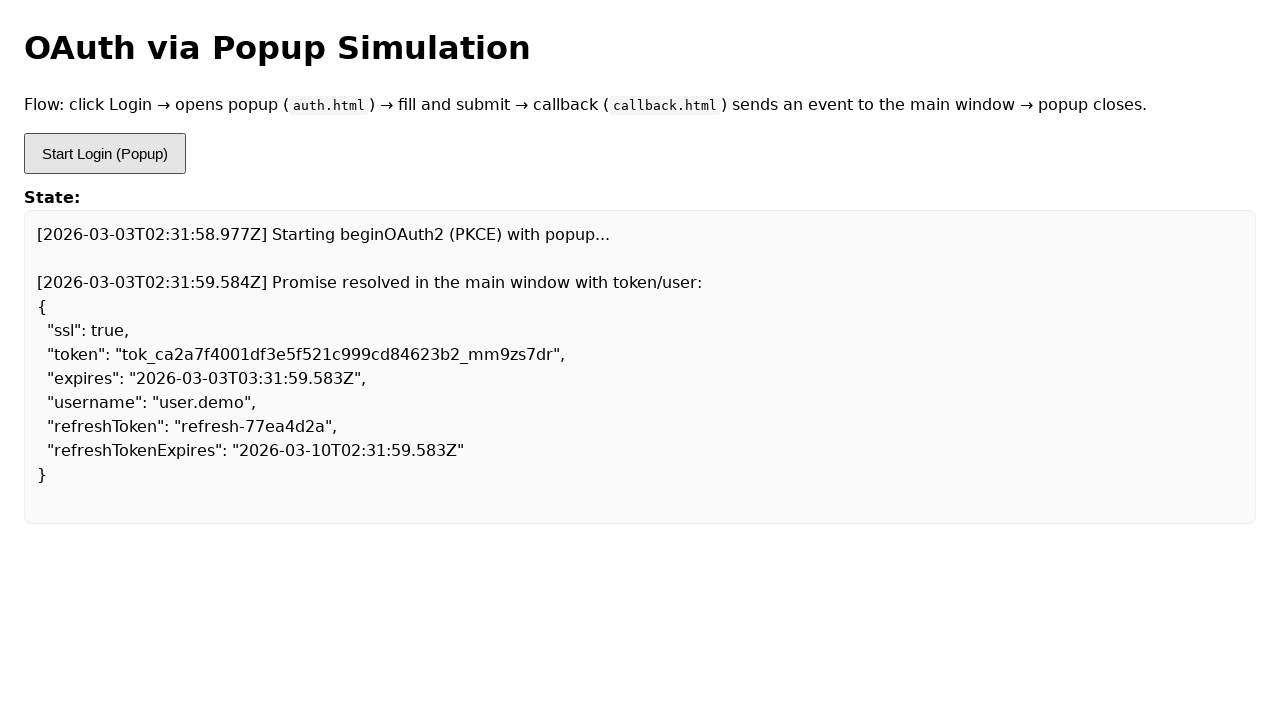

Navigated to demo page (iteration 17)
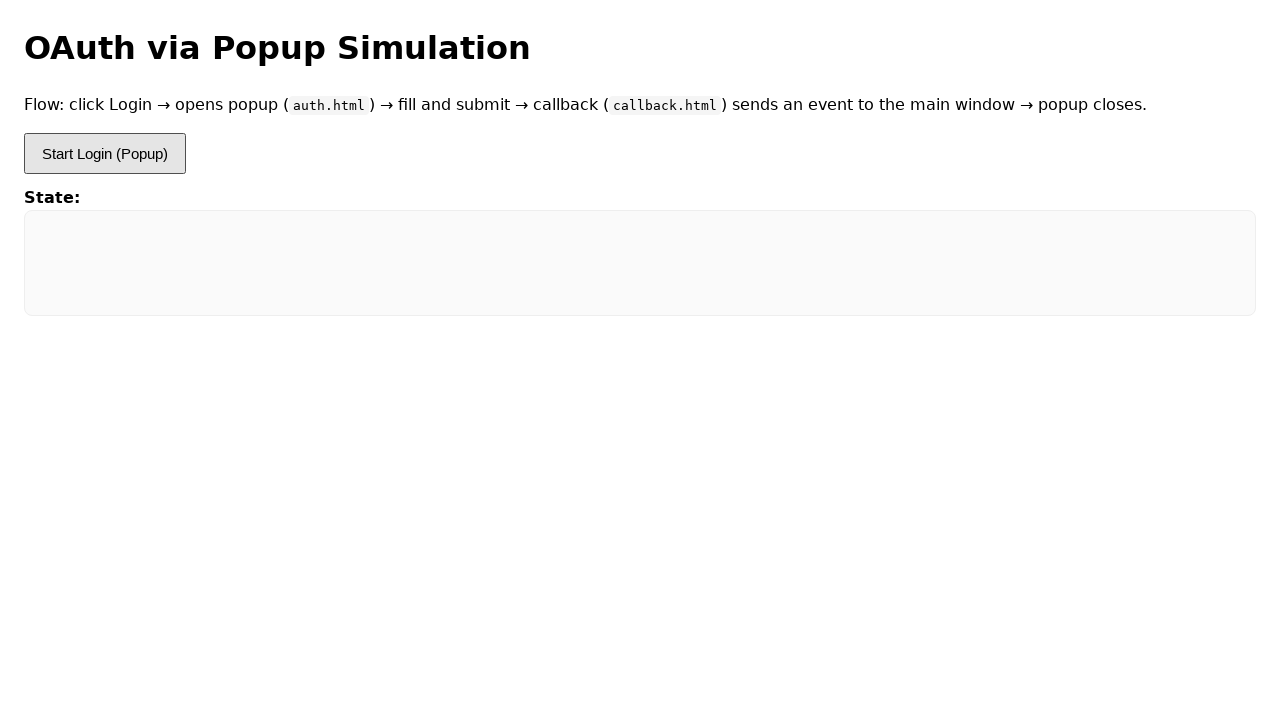

Login button selector loaded
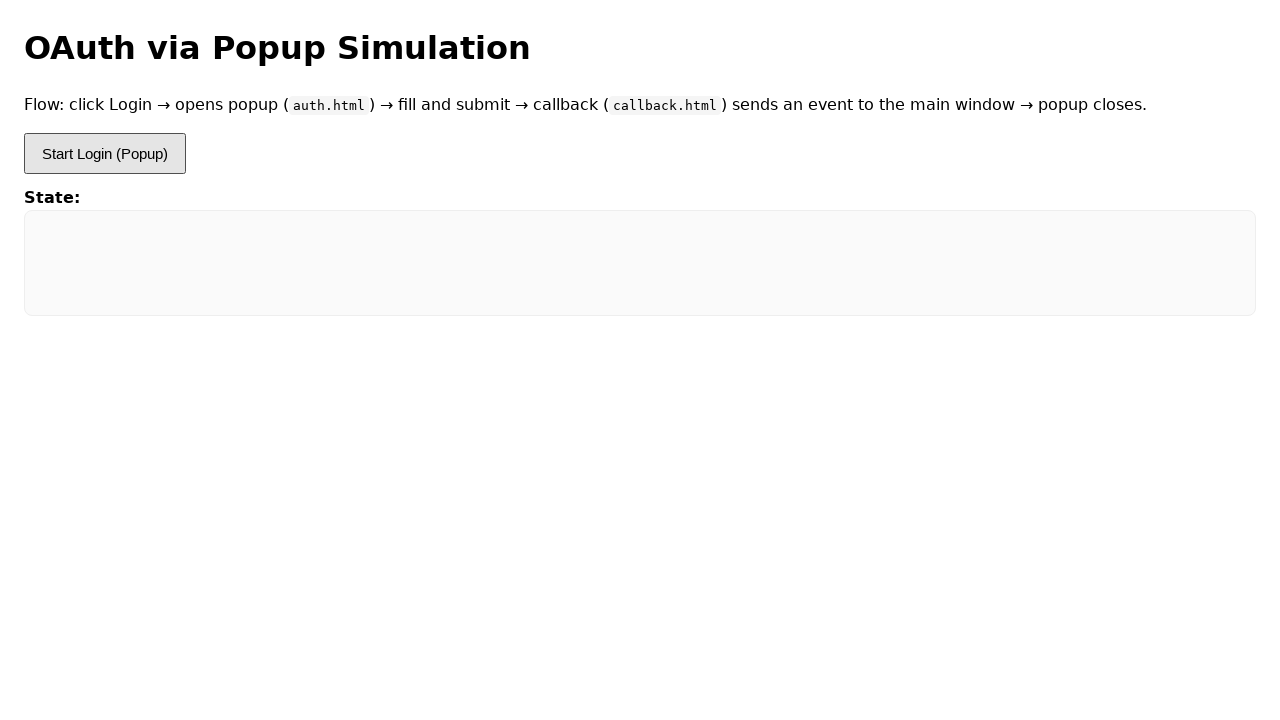

Clicked login button to open popup (iteration 17) at (105, 154) on #btn-login
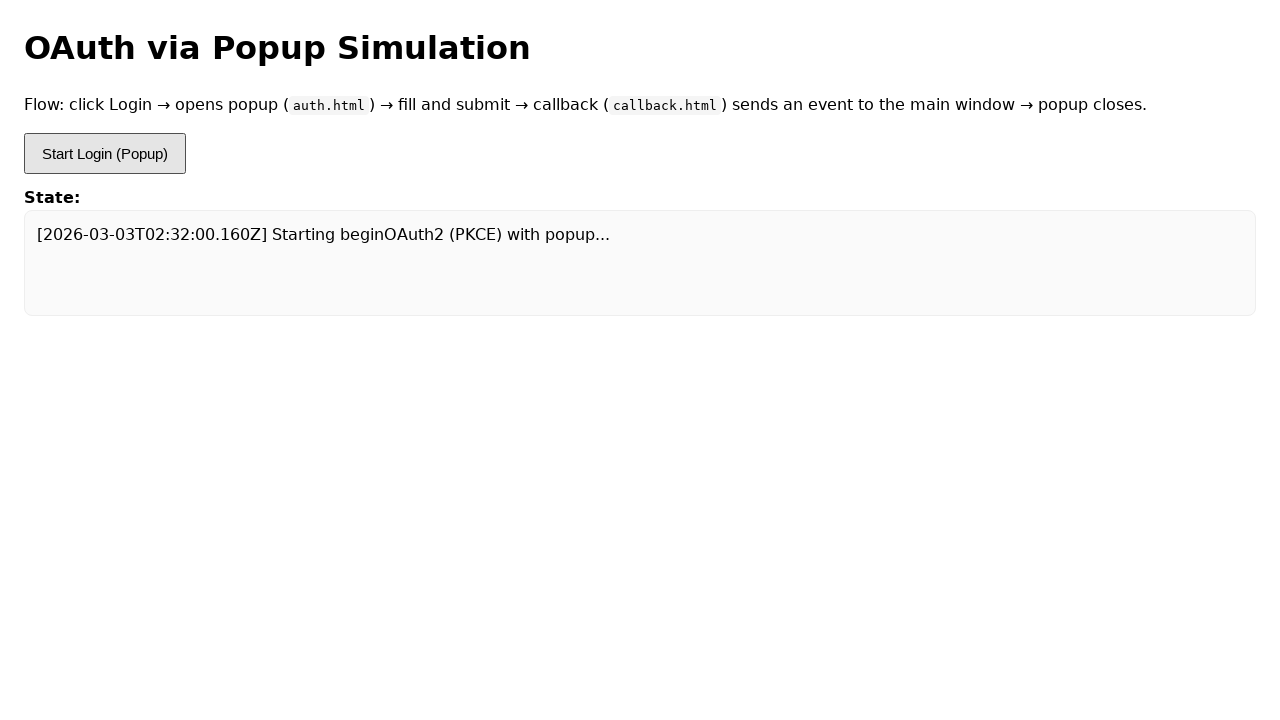

Popup window opened and captured
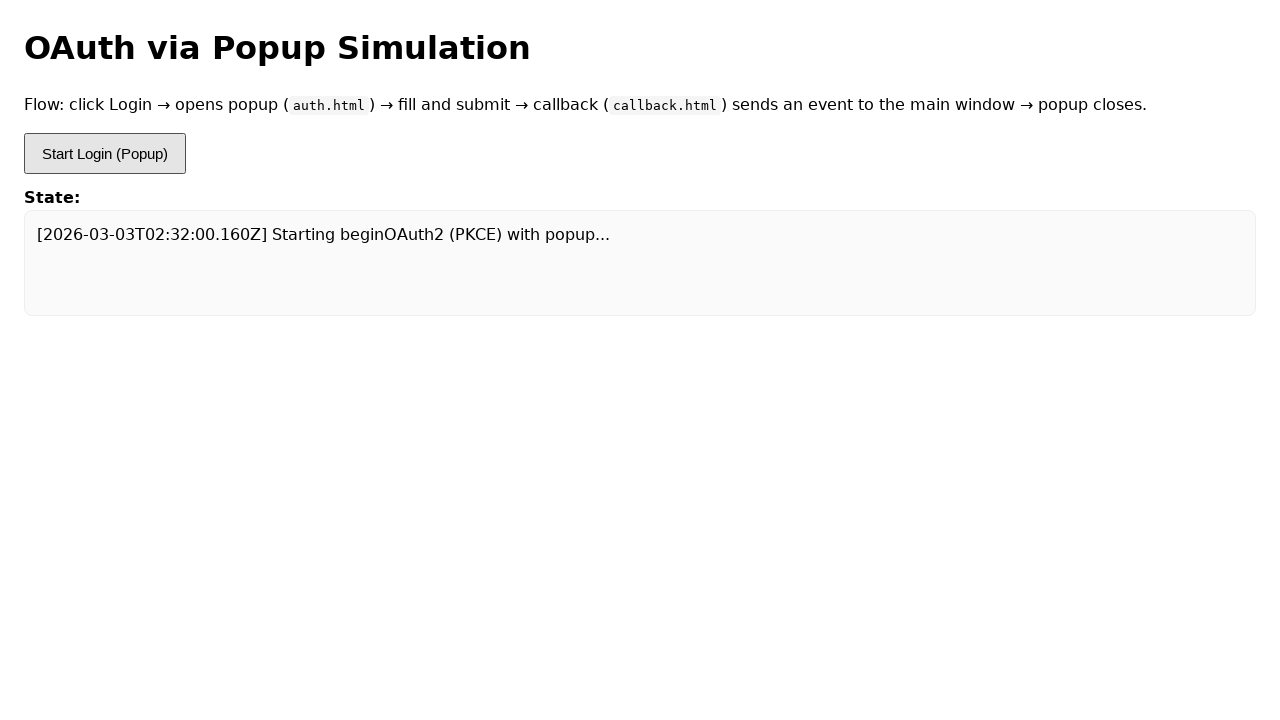

Popup page loaded
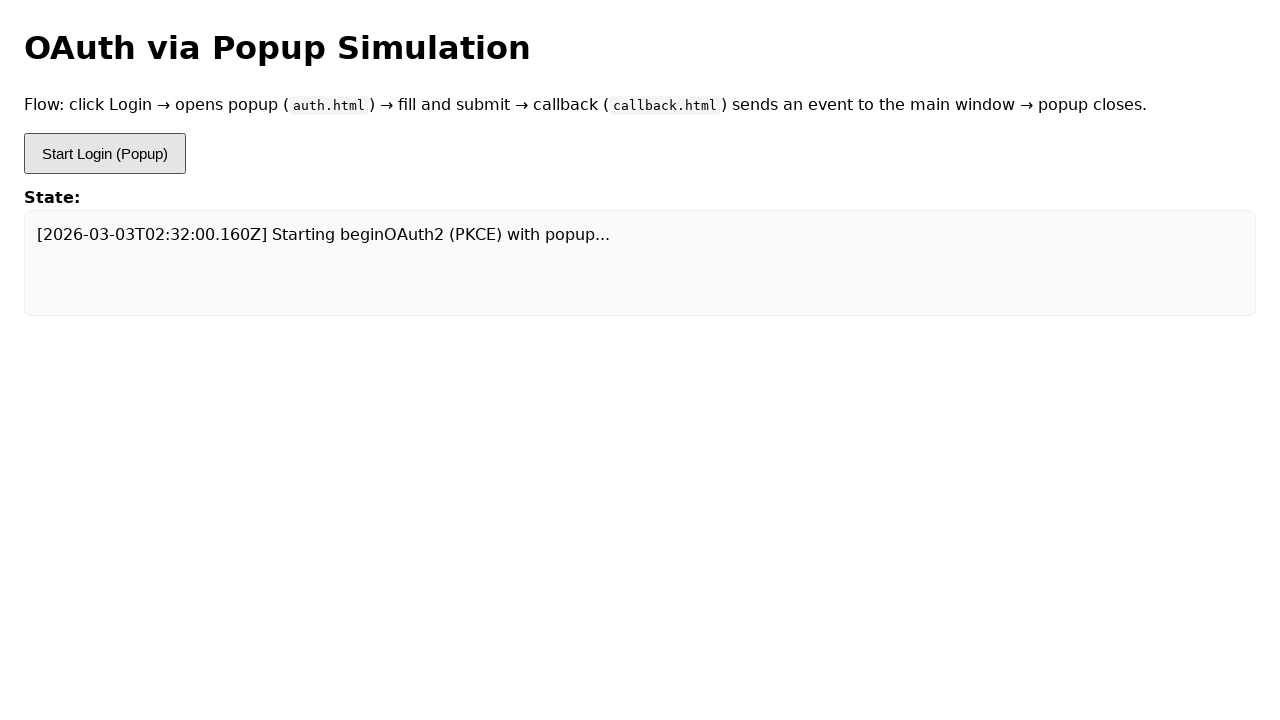

Login button selector in popup loaded
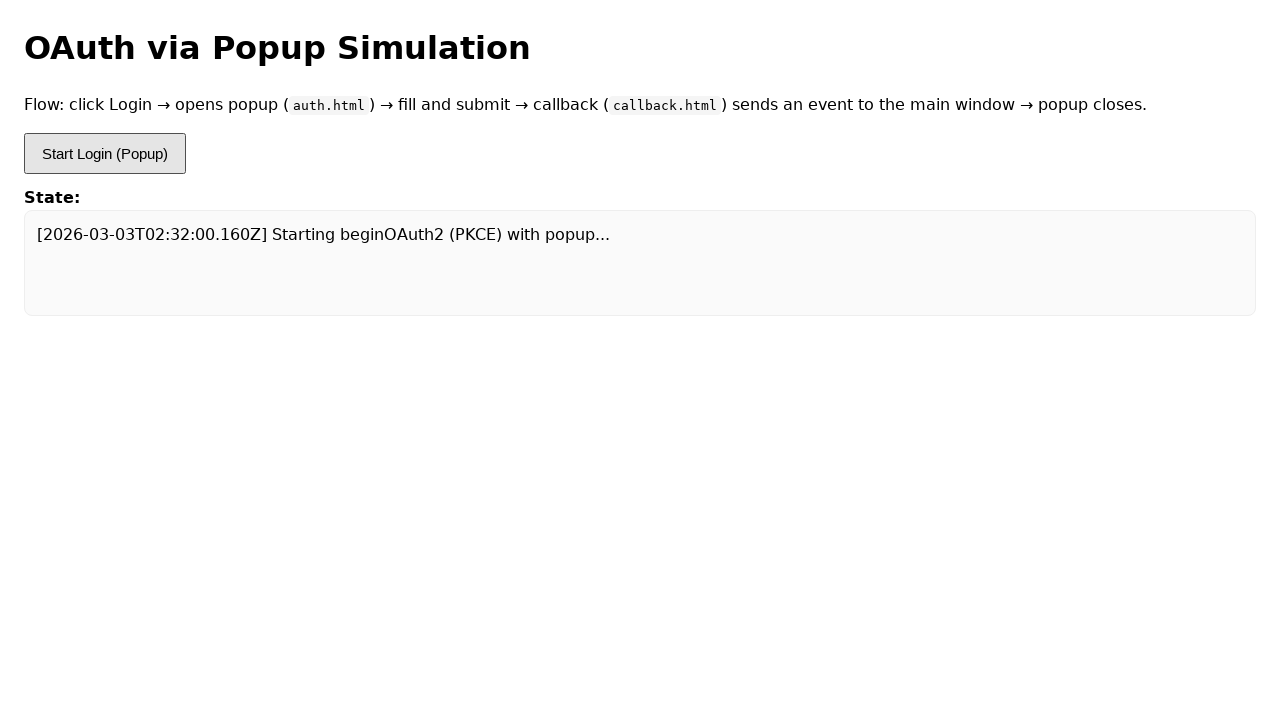

Clicked login button inside popup at (56, 342) on #btn-login-popup
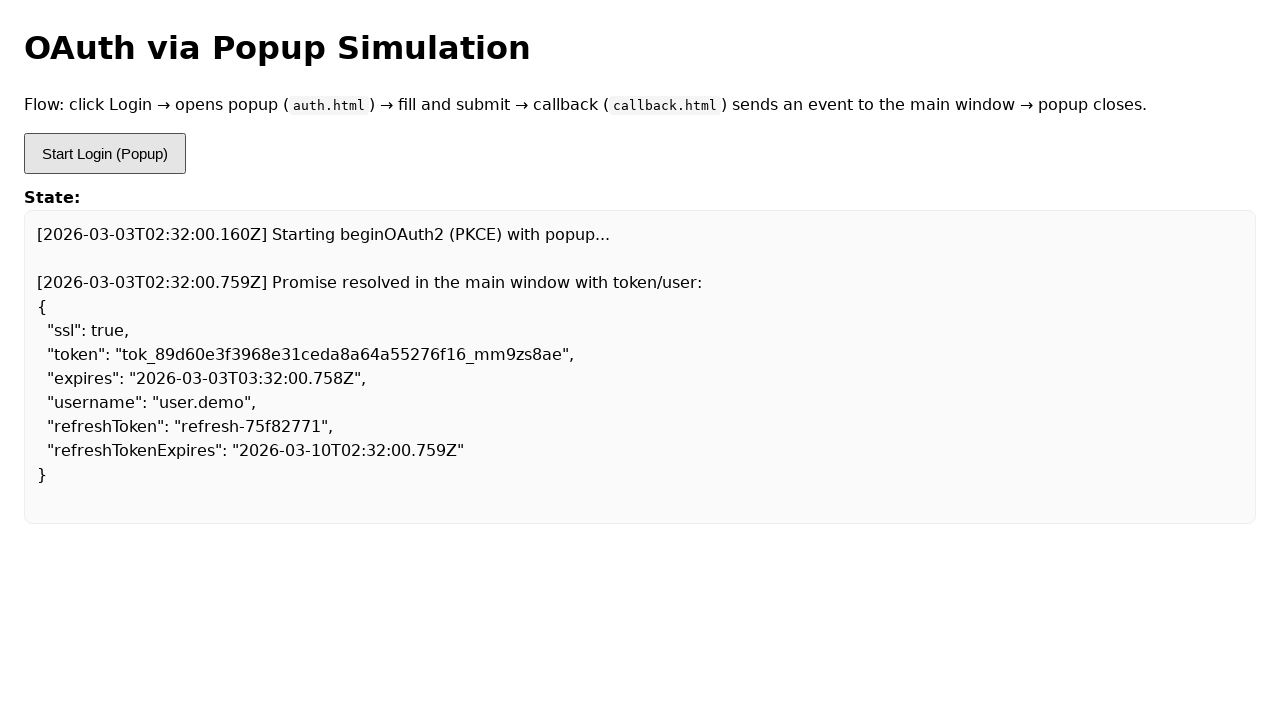

Error occurred in iteration 17: Page.evaluate: Target page, context or browser has been closed
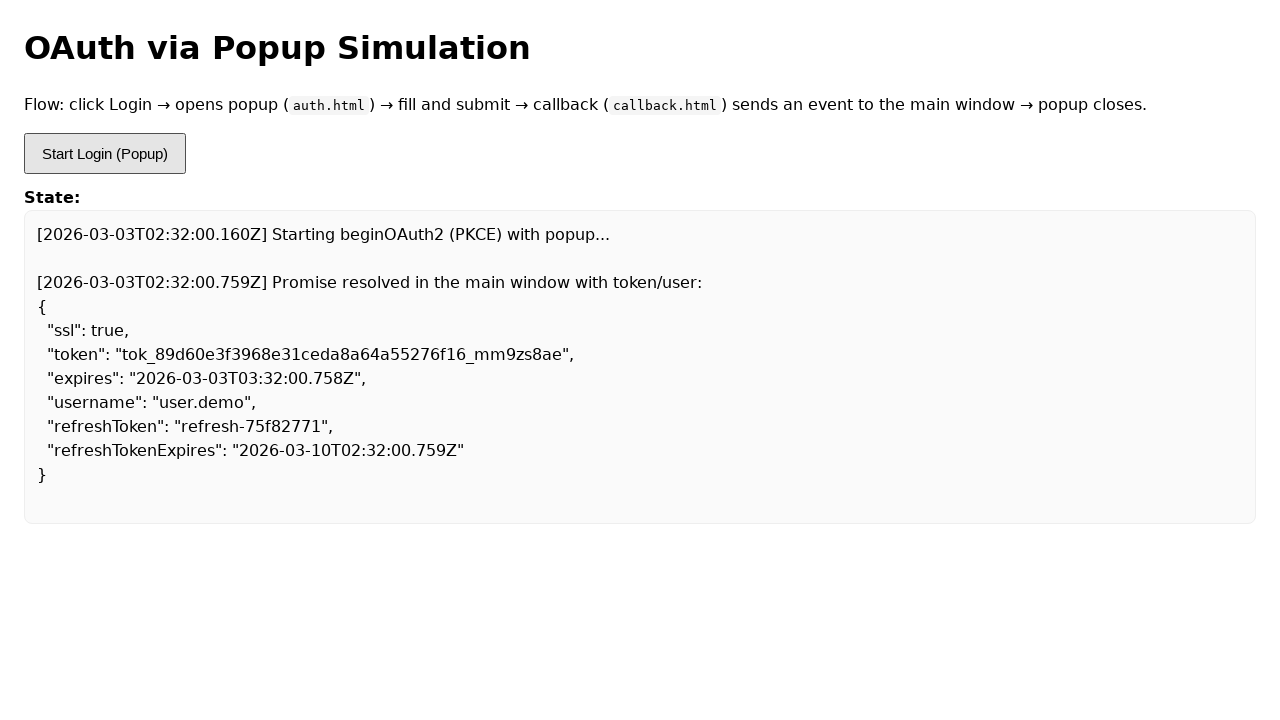

Navigated to demo page (iteration 18)
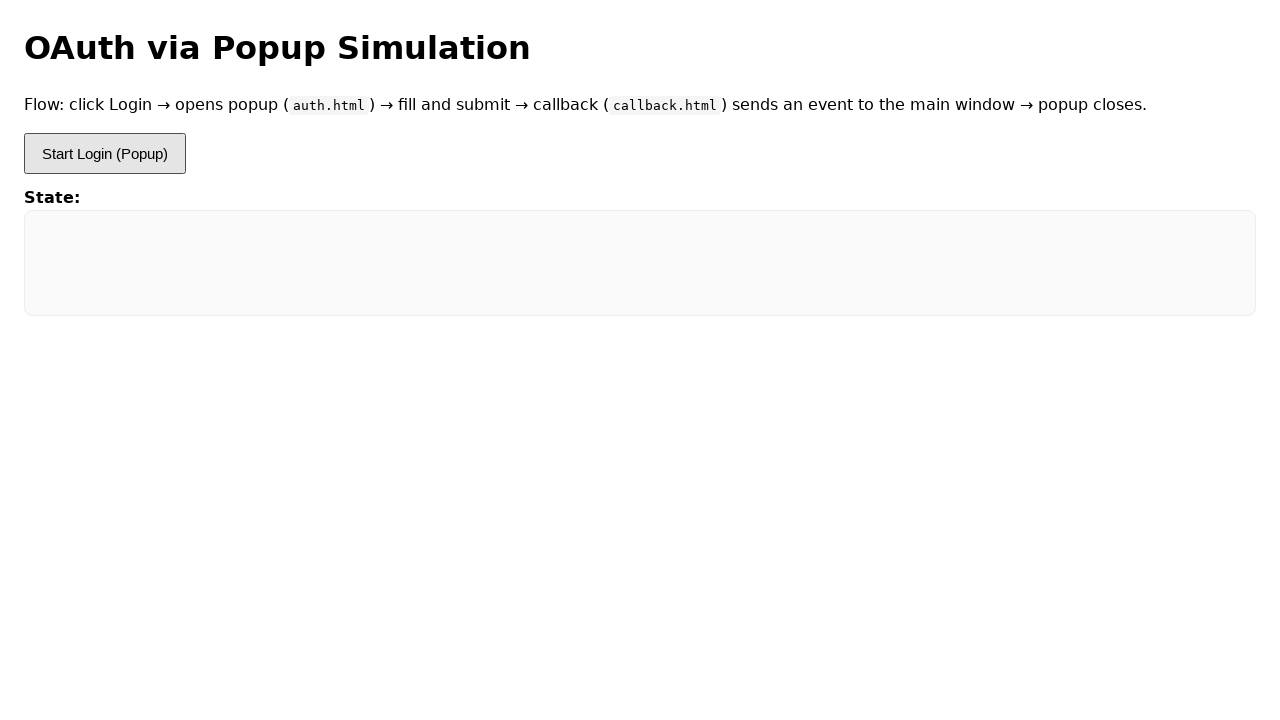

Login button selector loaded
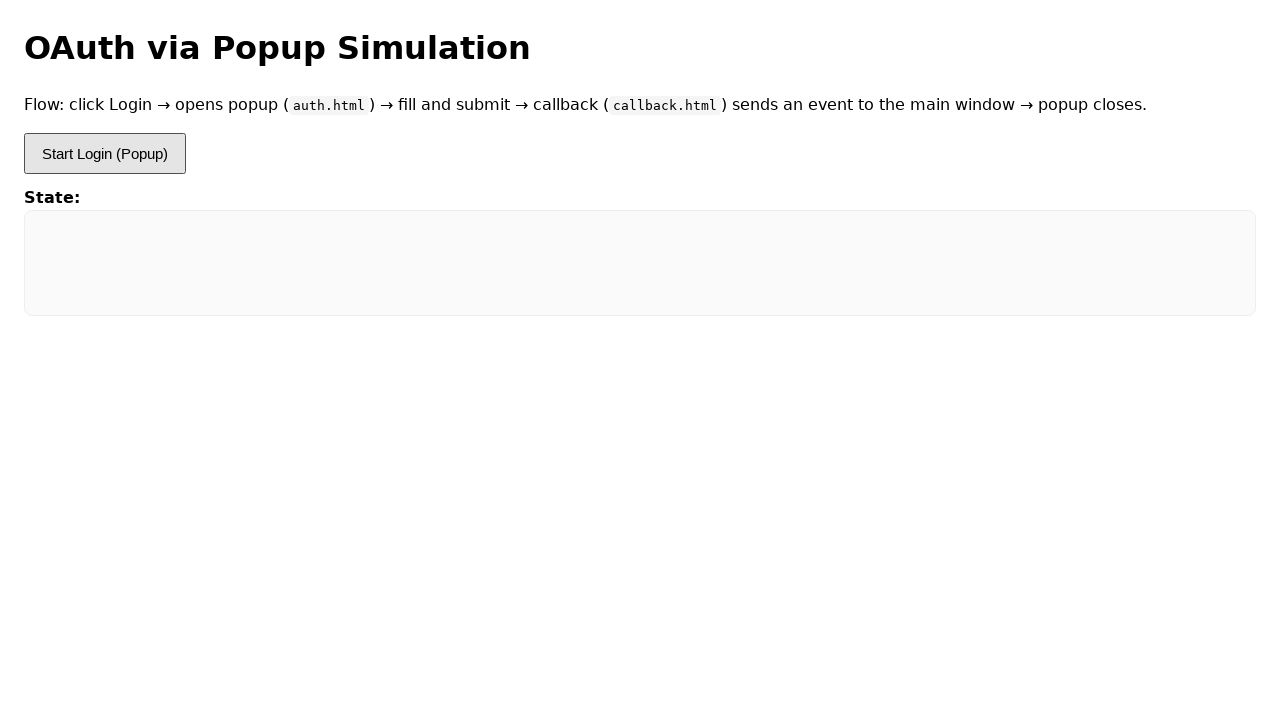

Clicked login button to open popup (iteration 18) at (105, 154) on #btn-login
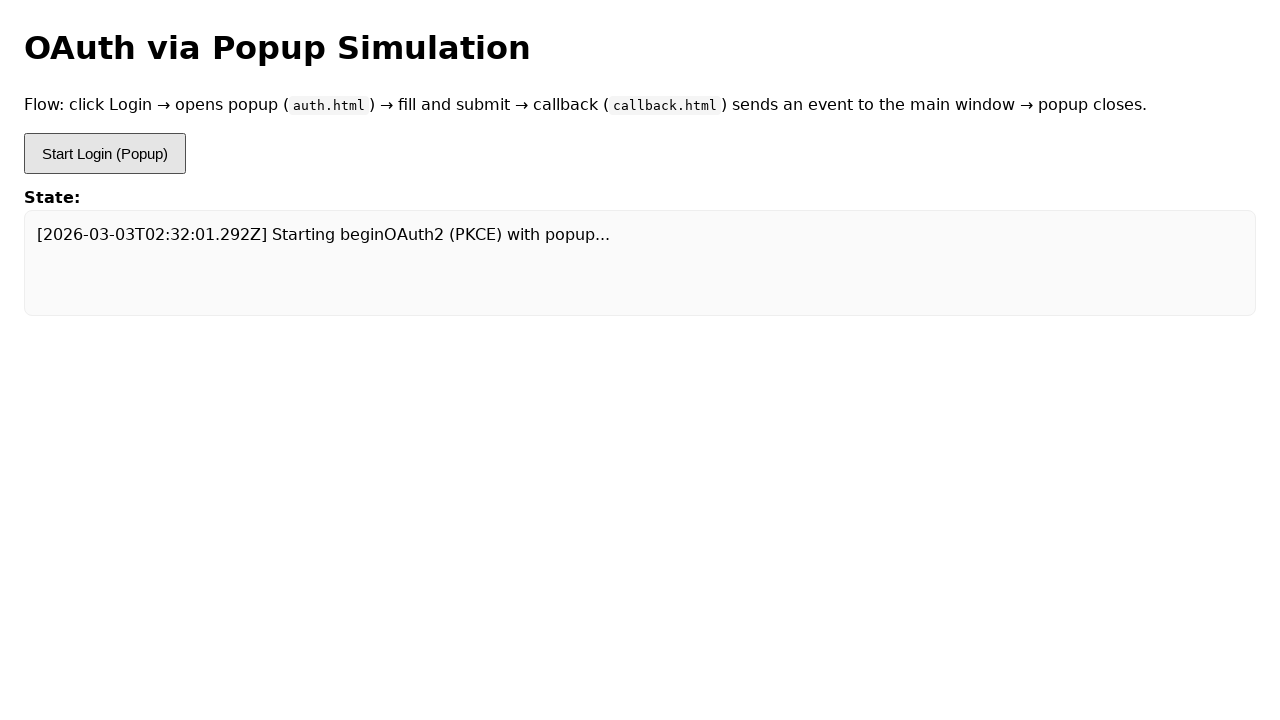

Popup window opened and captured
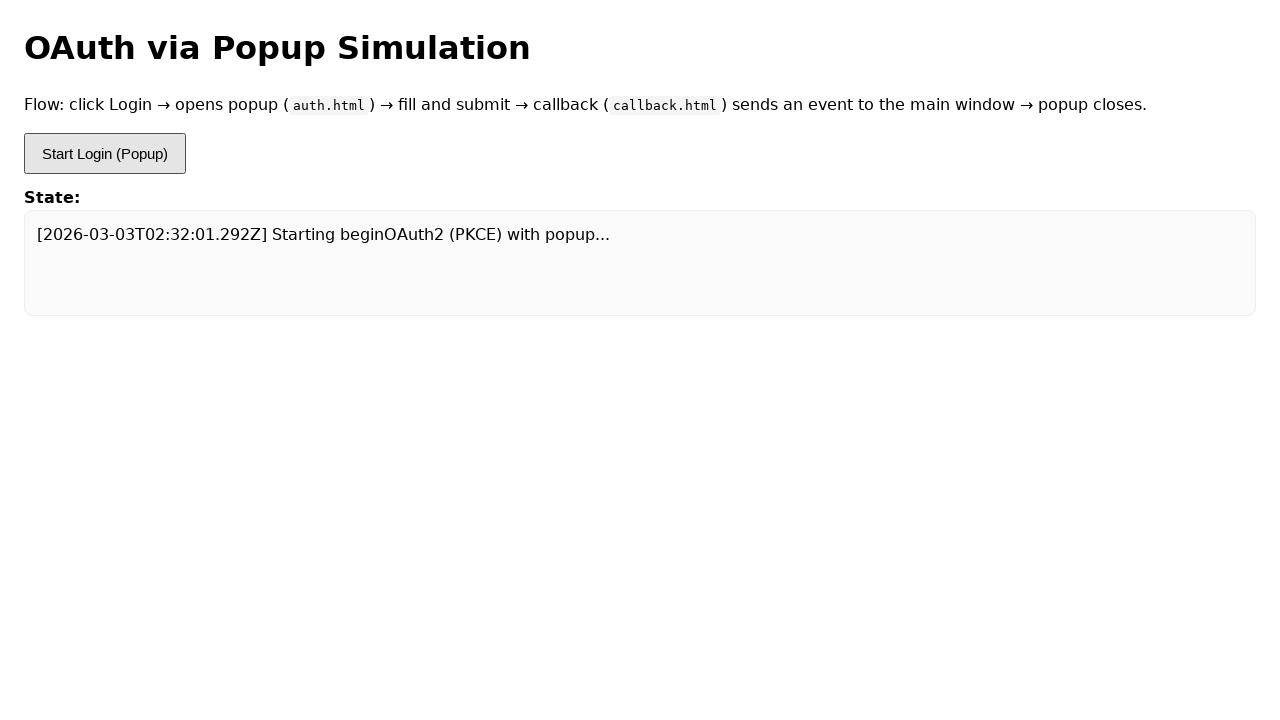

Popup page loaded
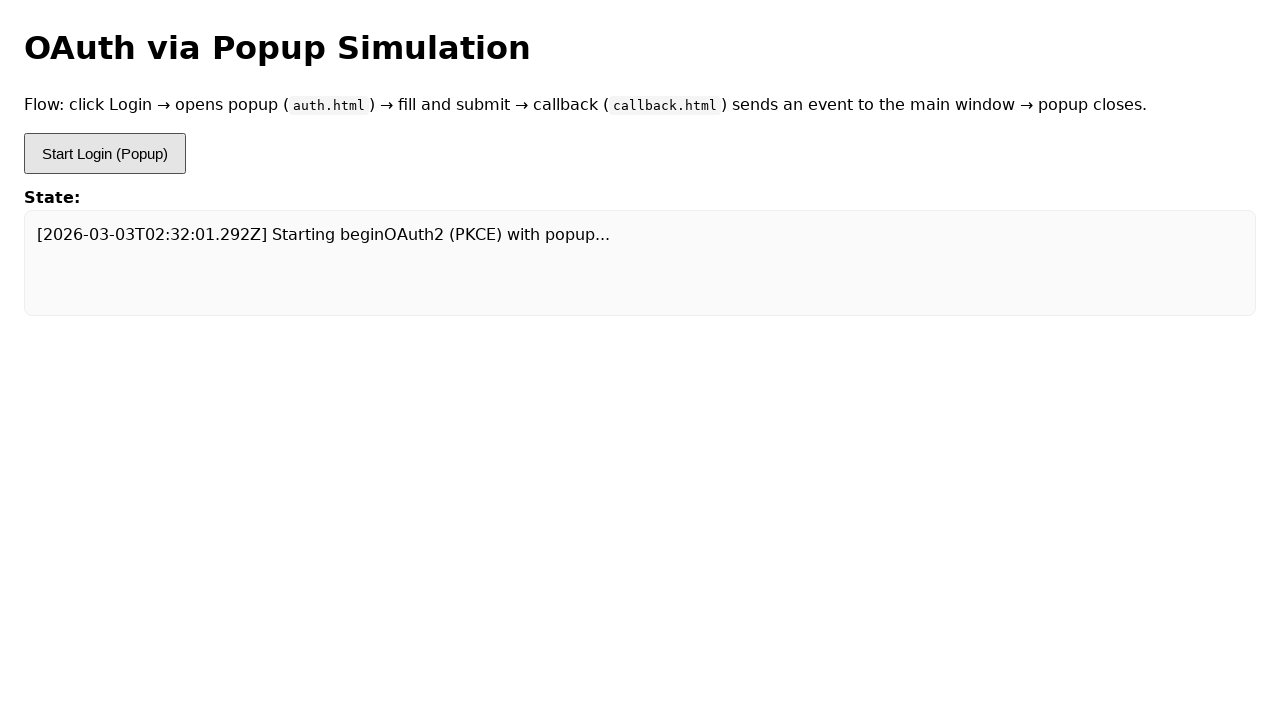

Login button selector in popup loaded
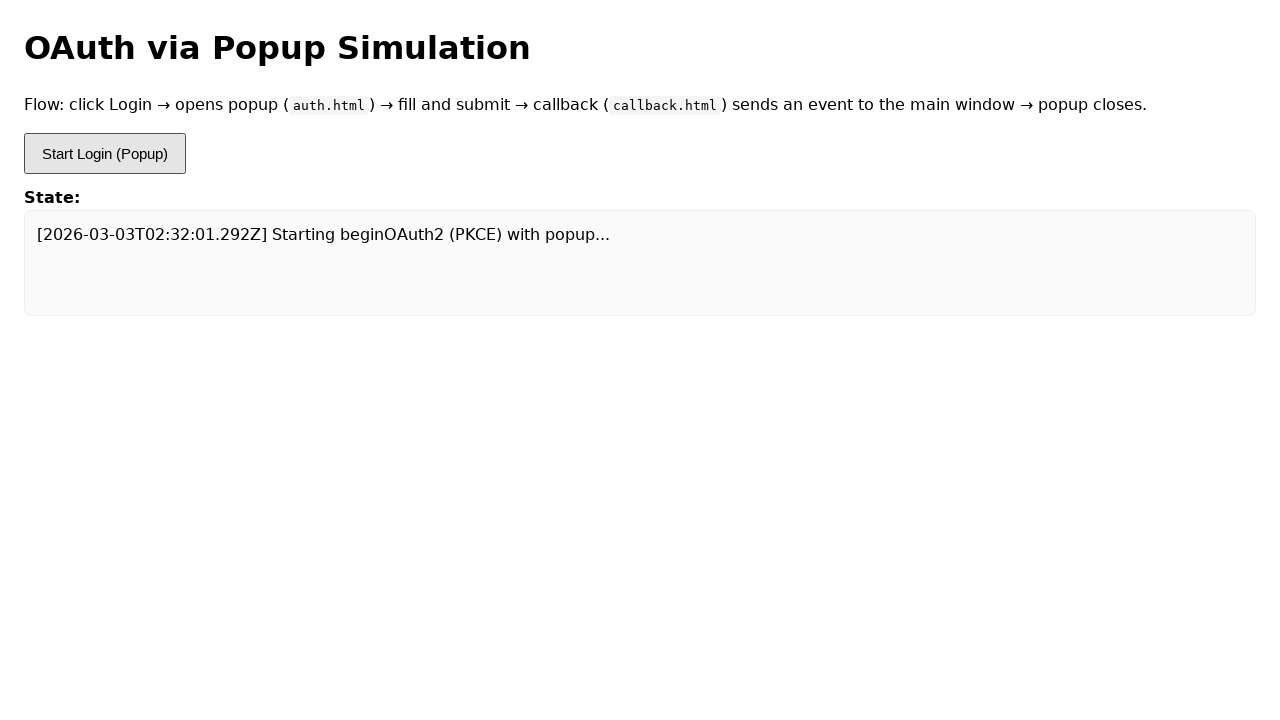

Clicked login button inside popup at (56, 342) on #btn-login-popup
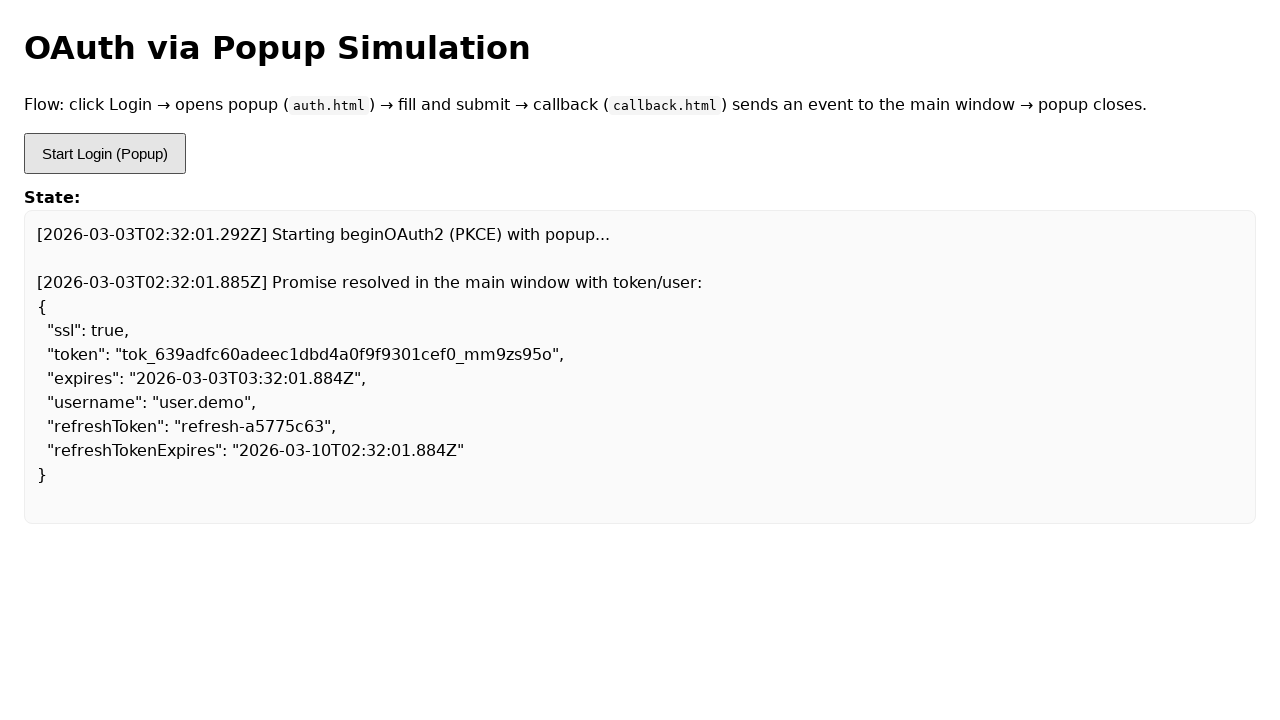

Error occurred in iteration 18: Page.evaluate: Target page, context or browser has been closed
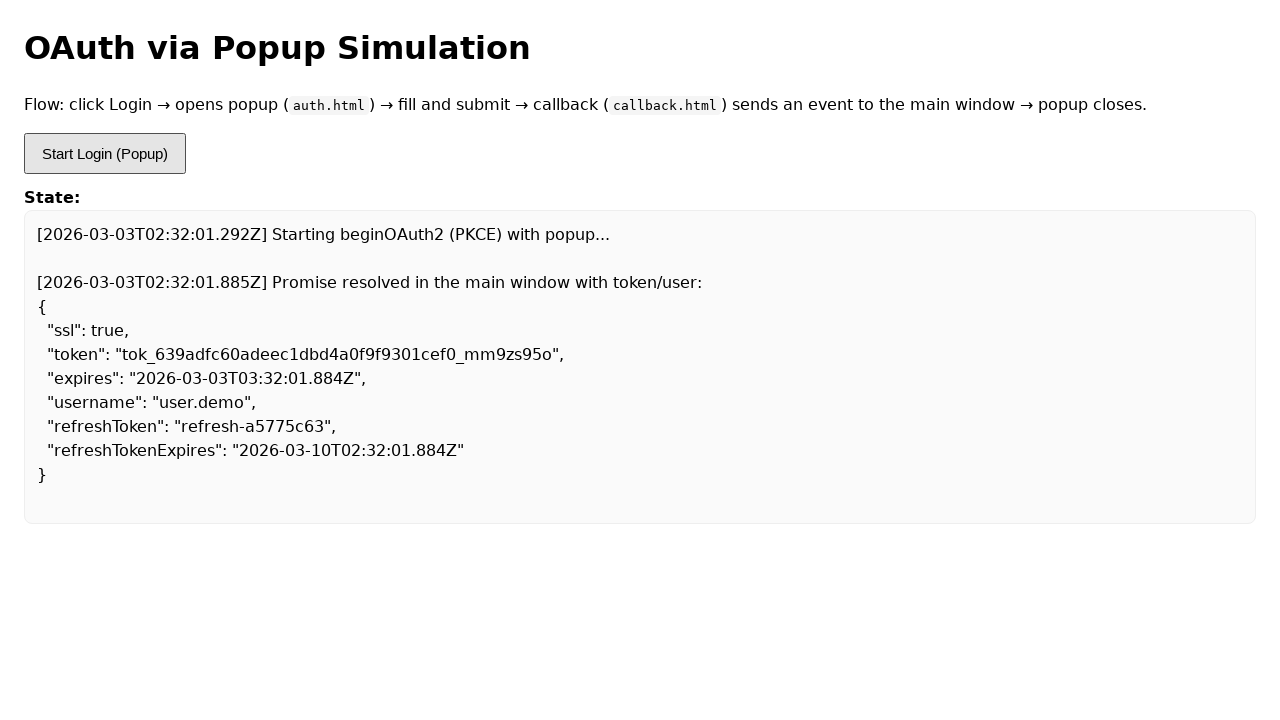

Navigated to demo page (iteration 19)
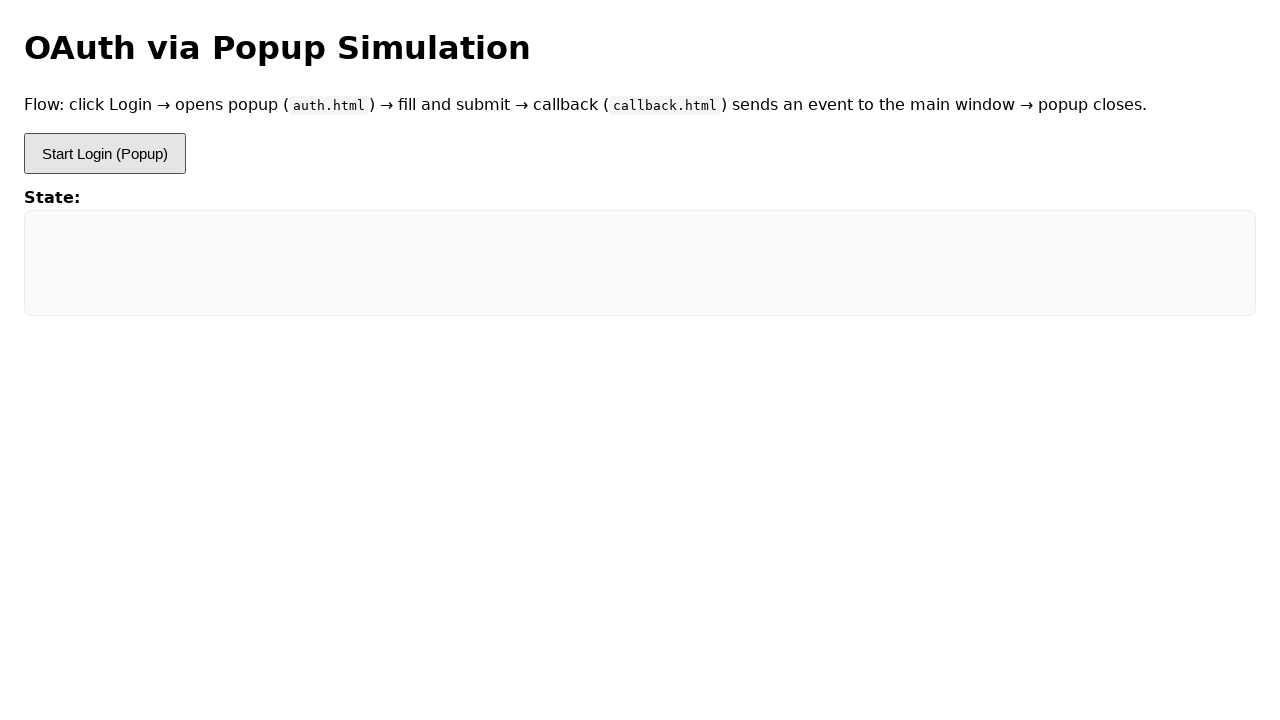

Login button selector loaded
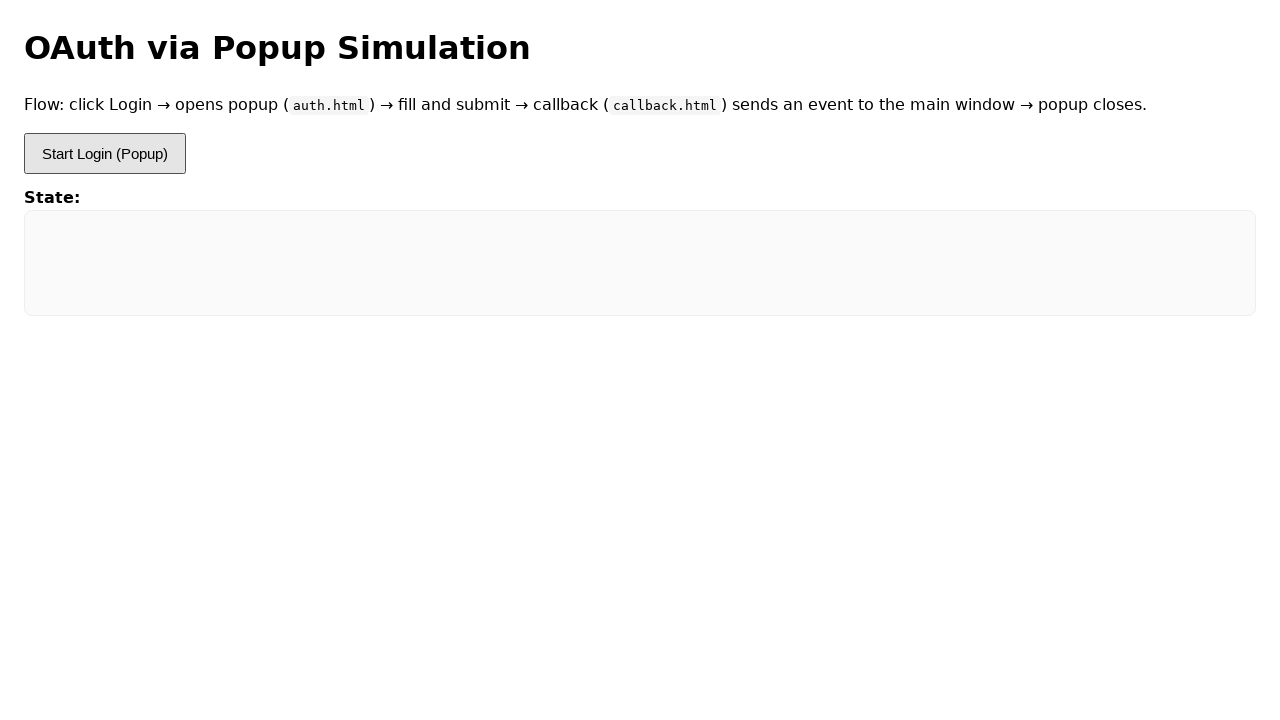

Clicked login button to open popup (iteration 19) at (105, 154) on #btn-login
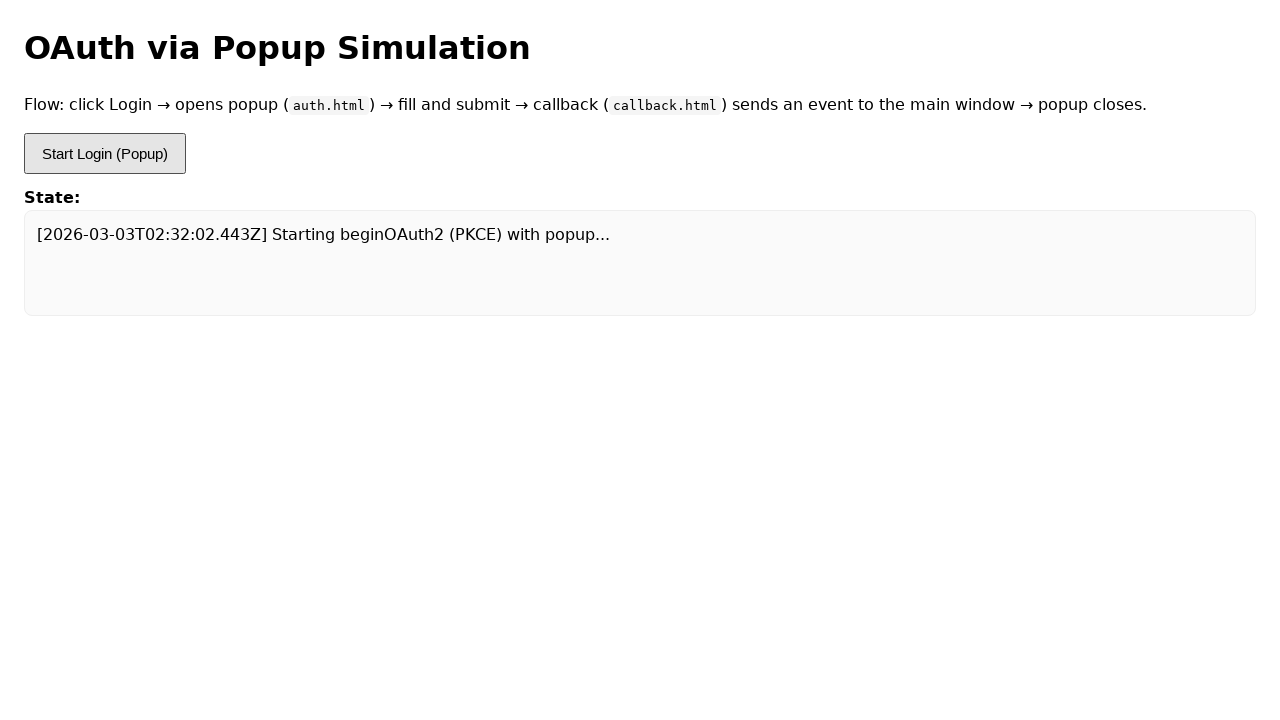

Popup window opened and captured
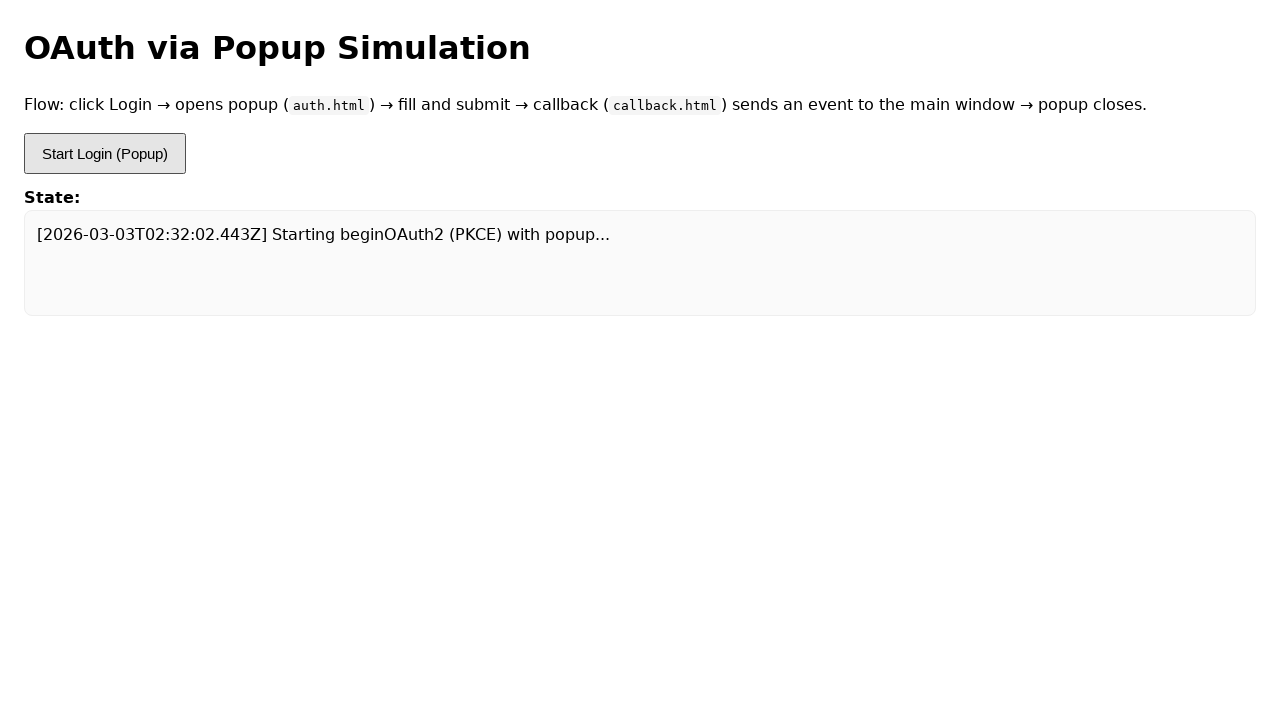

Popup page loaded
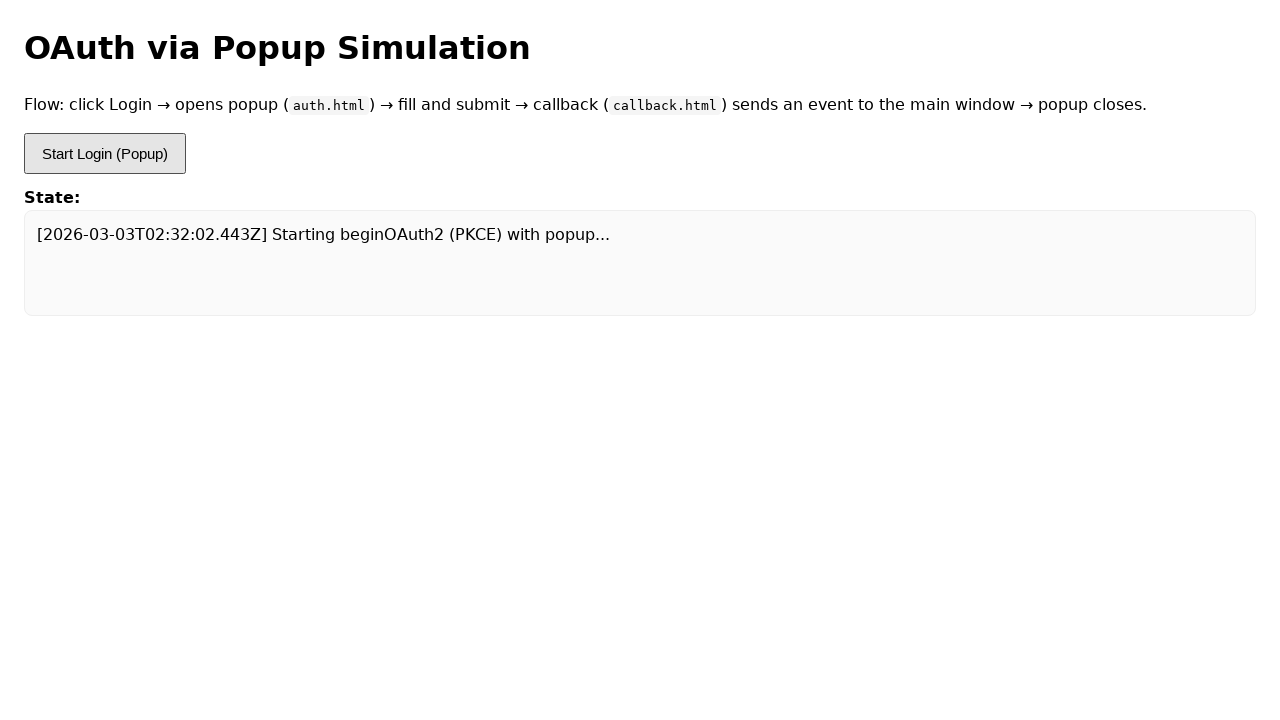

Login button selector in popup loaded
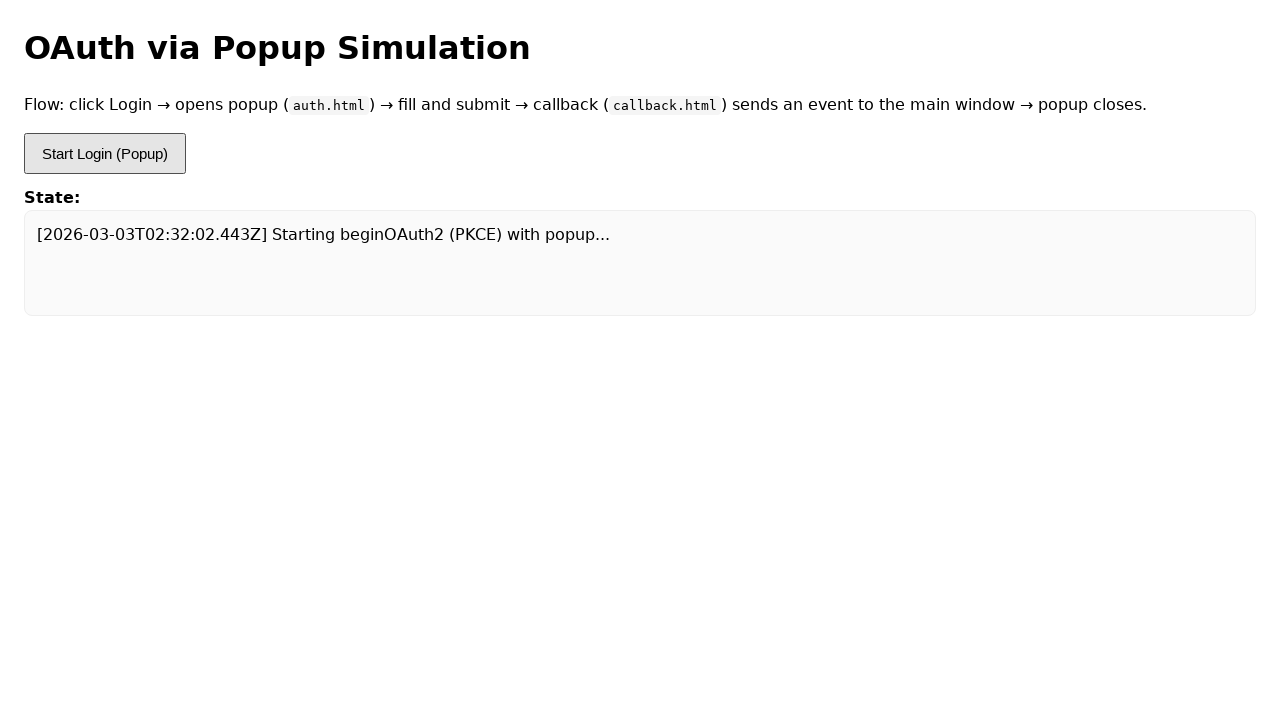

Clicked login button inside popup at (56, 342) on #btn-login-popup
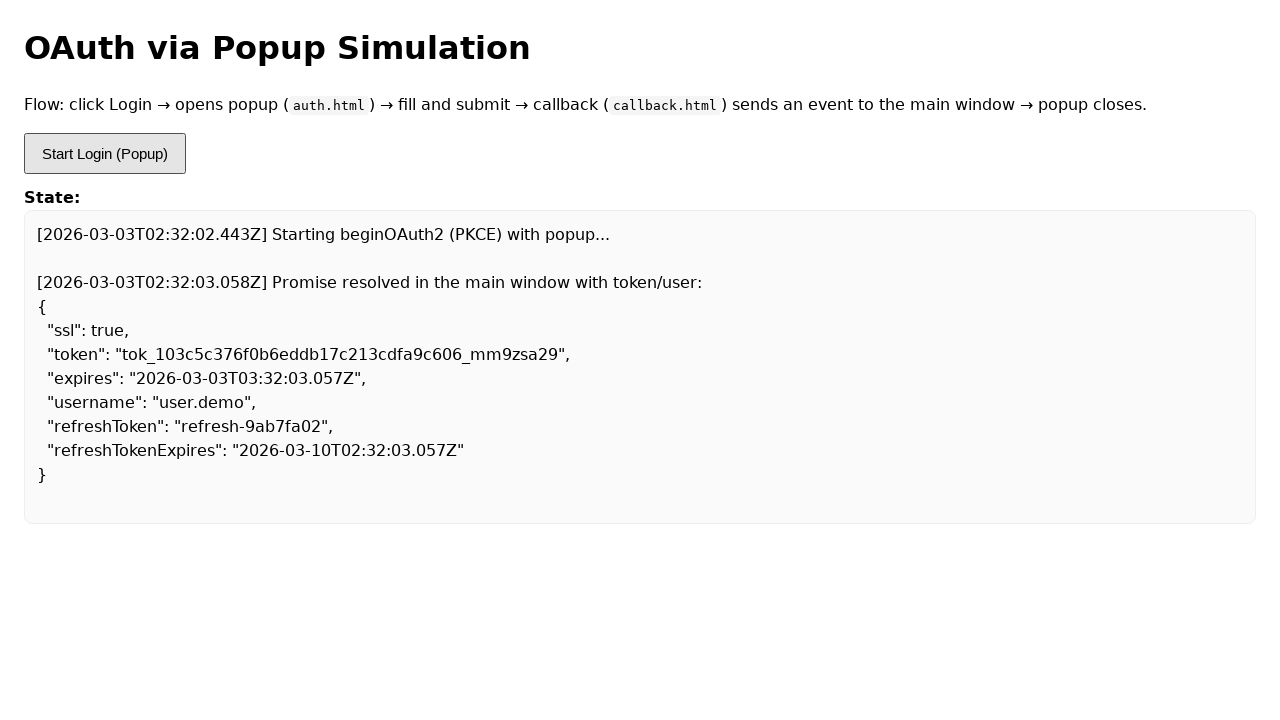

Error occurred in iteration 19: Page.evaluate: Target page, context or browser has been closed
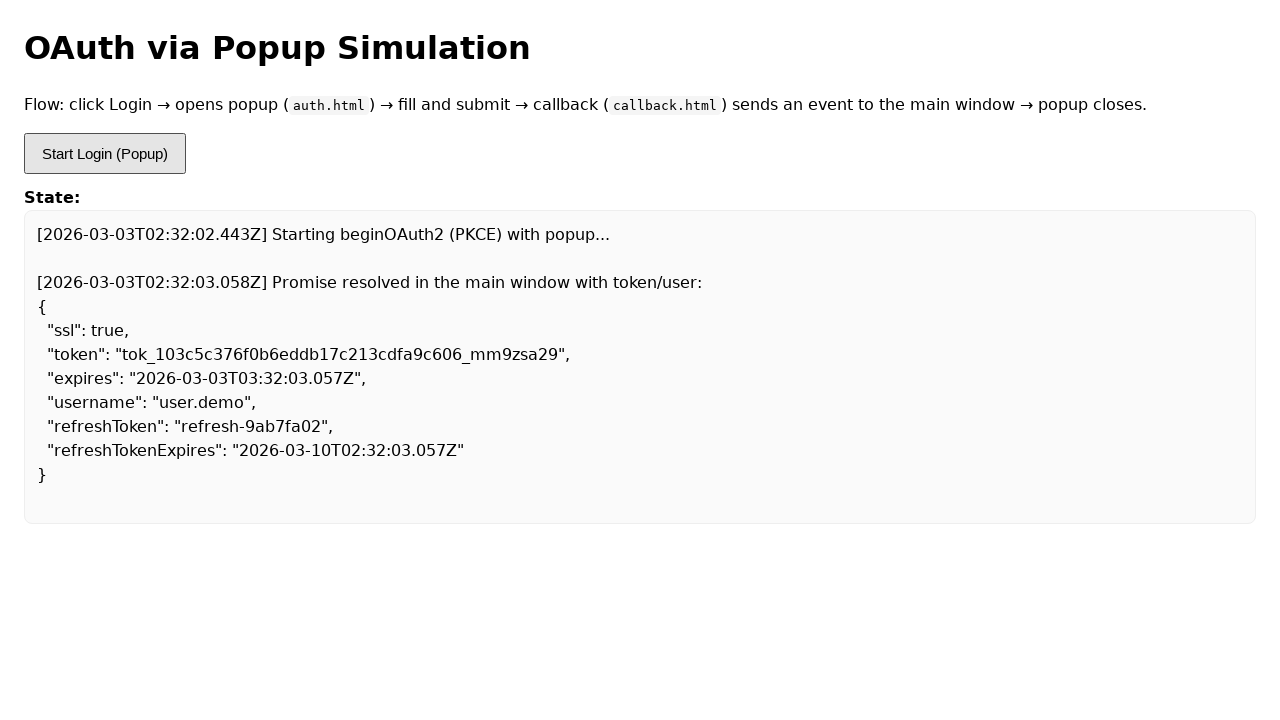

Navigated to demo page (iteration 20)
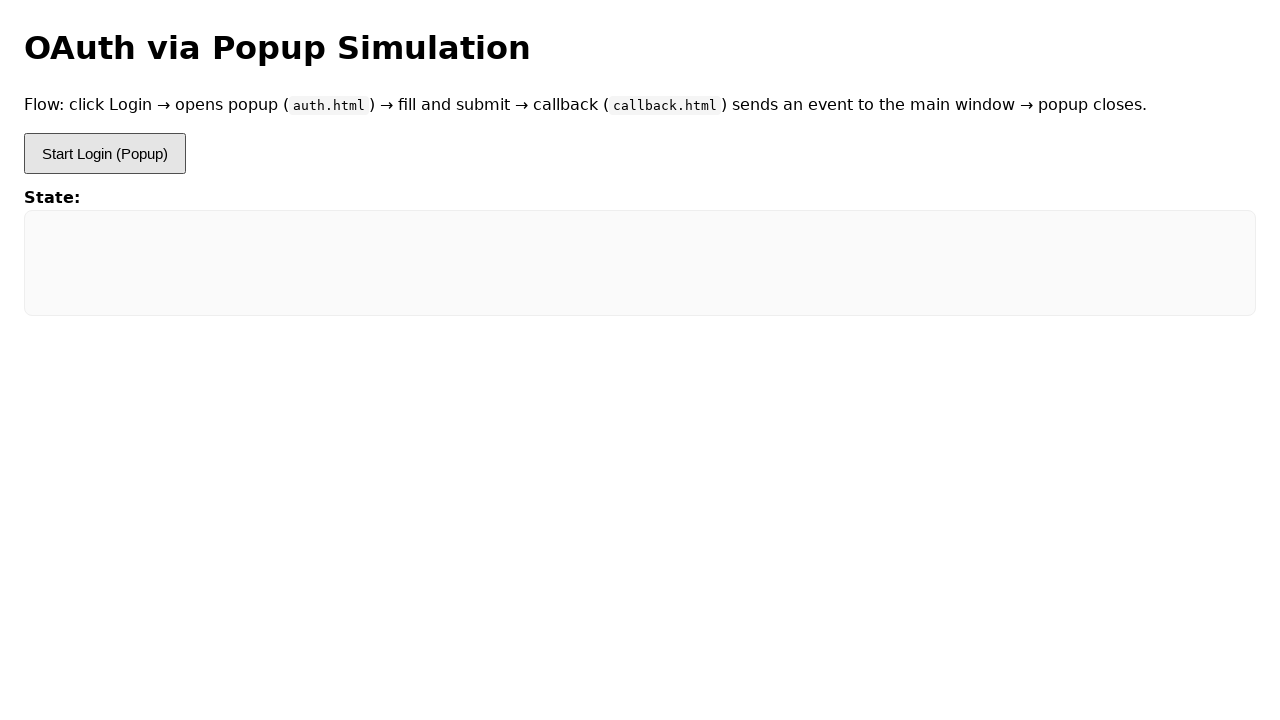

Login button selector loaded
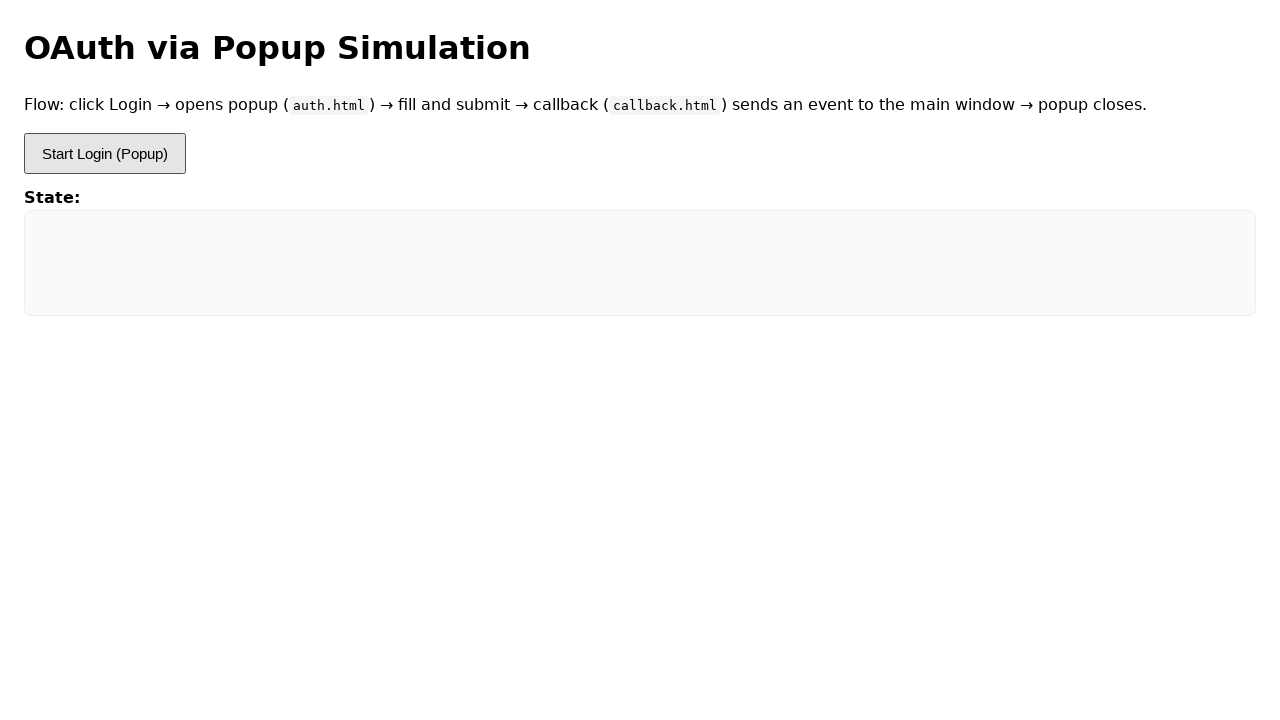

Clicked login button to open popup (iteration 20) at (105, 154) on #btn-login
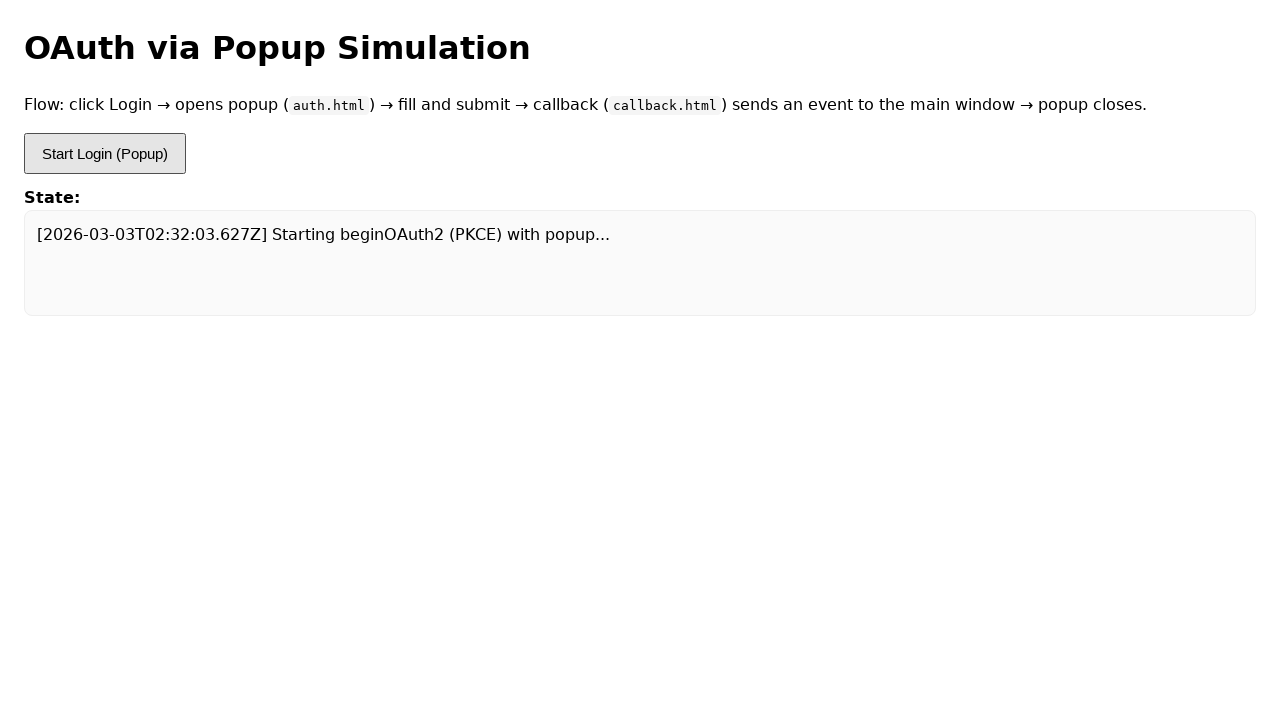

Popup window opened and captured
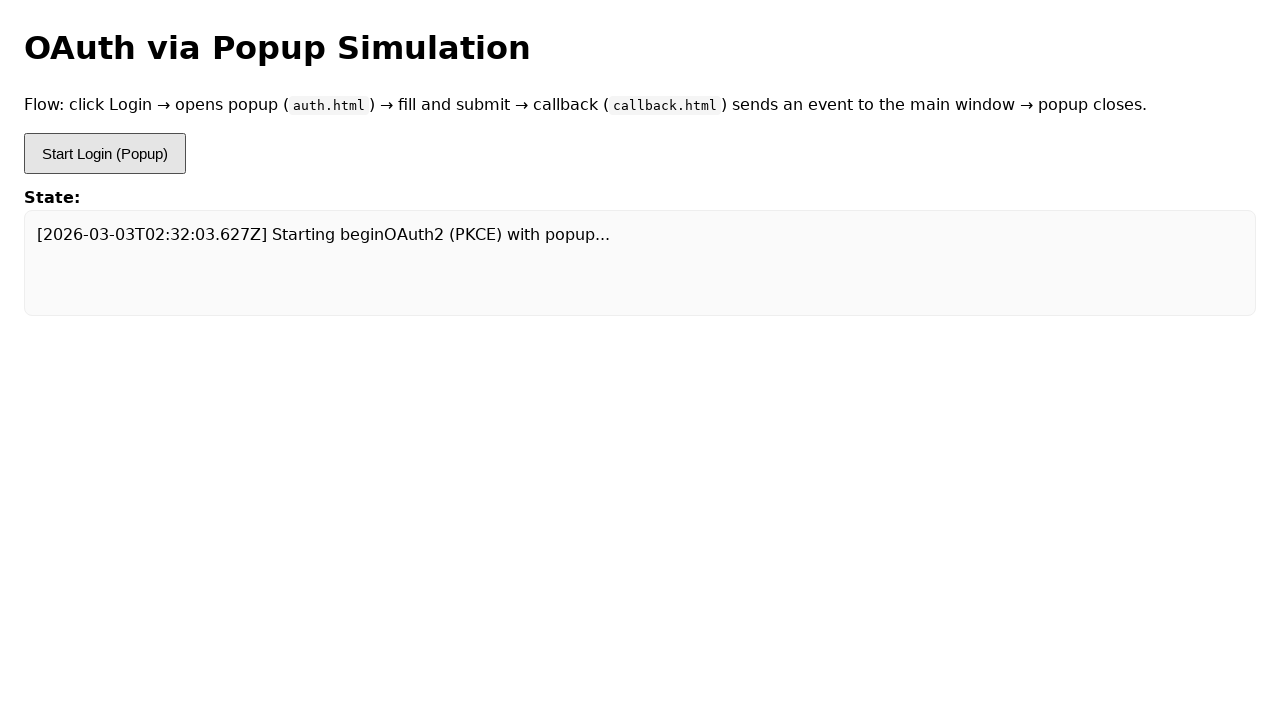

Popup page loaded
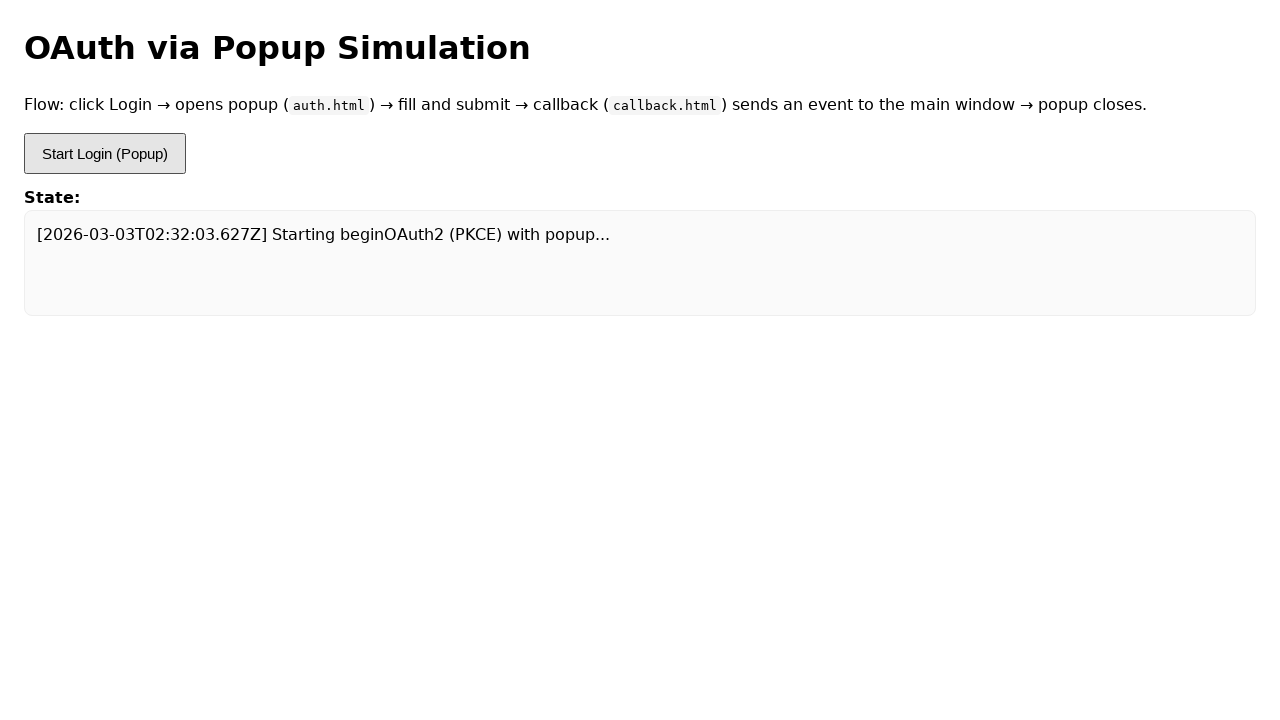

Login button selector in popup loaded
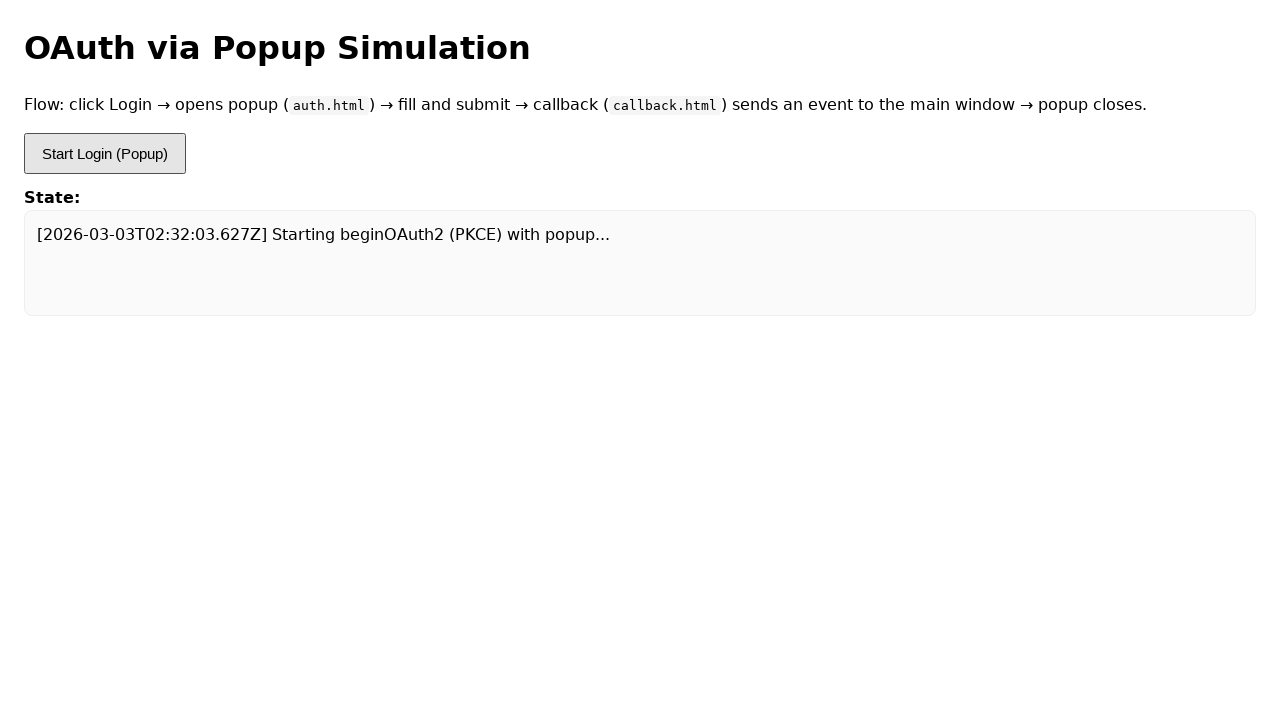

Clicked login button inside popup at (56, 342) on #btn-login-popup
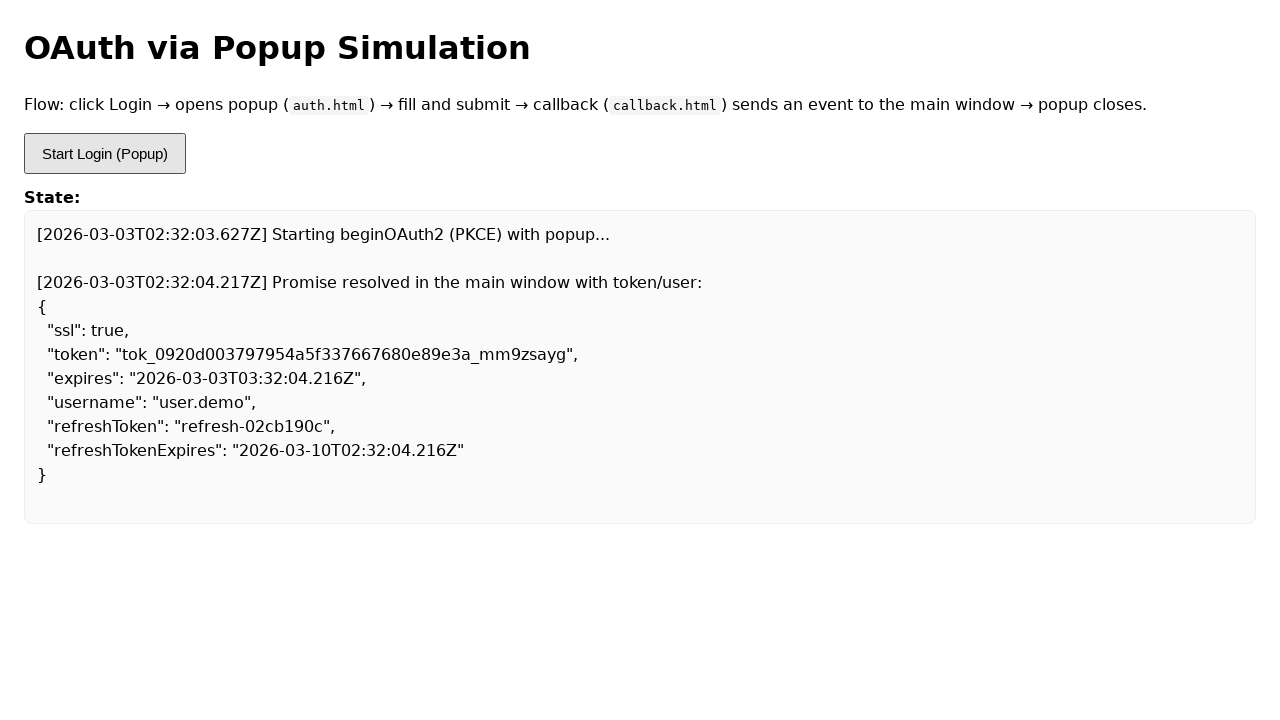

Error occurred in iteration 20: Page.evaluate: Target page, context or browser has been closed
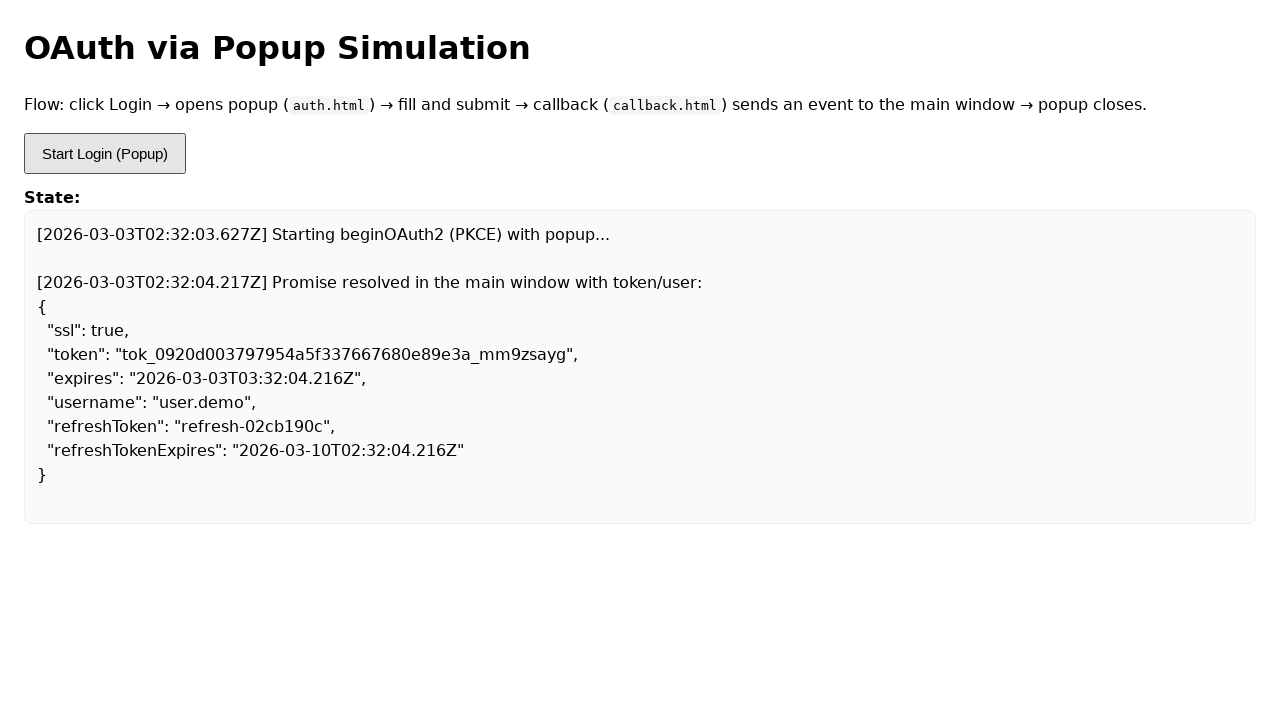

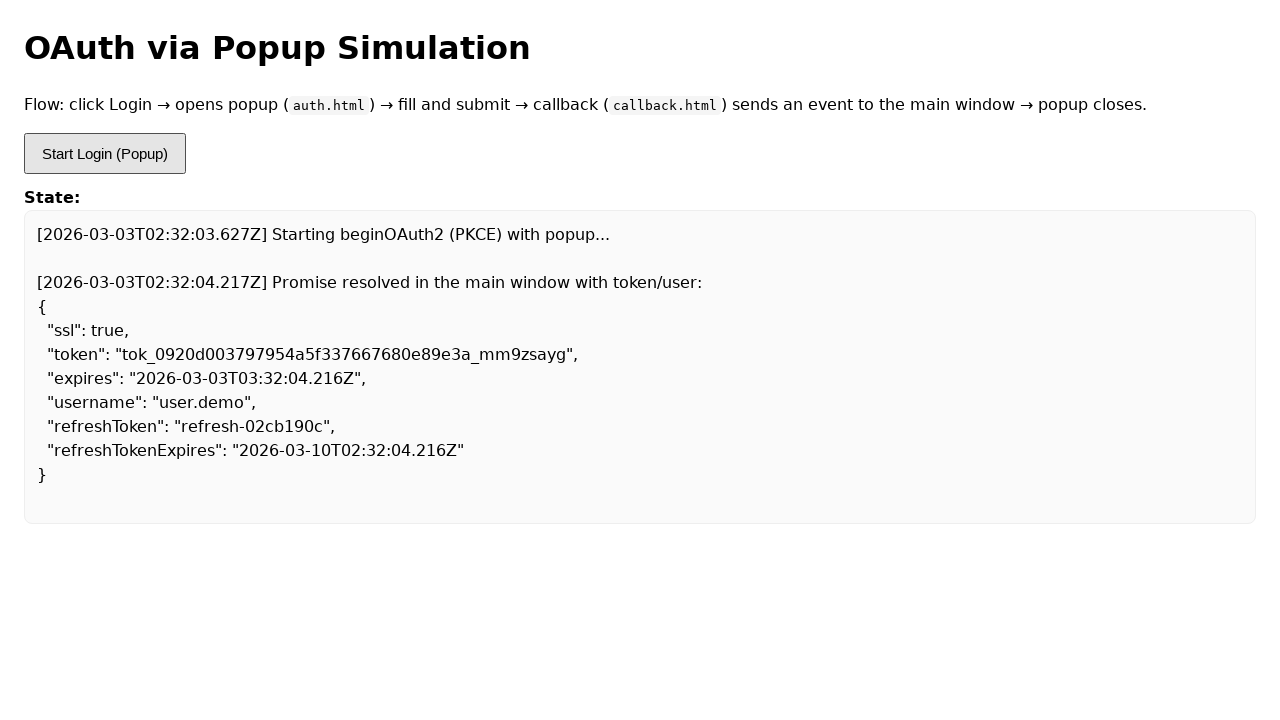